Tests filling out a large form by entering text into all input fields and submitting, then verifies a success alert appears

Starting URL: http://suninjuly.github.io/huge_form.html

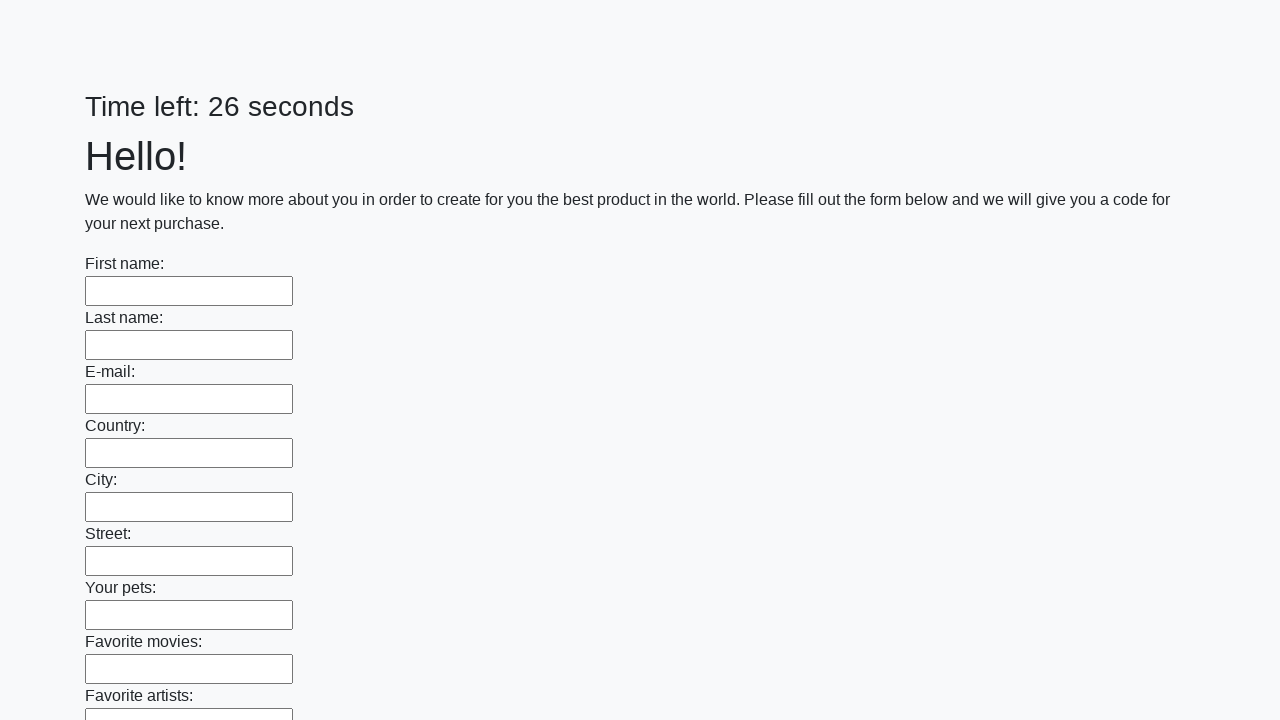

Located all input fields on the form
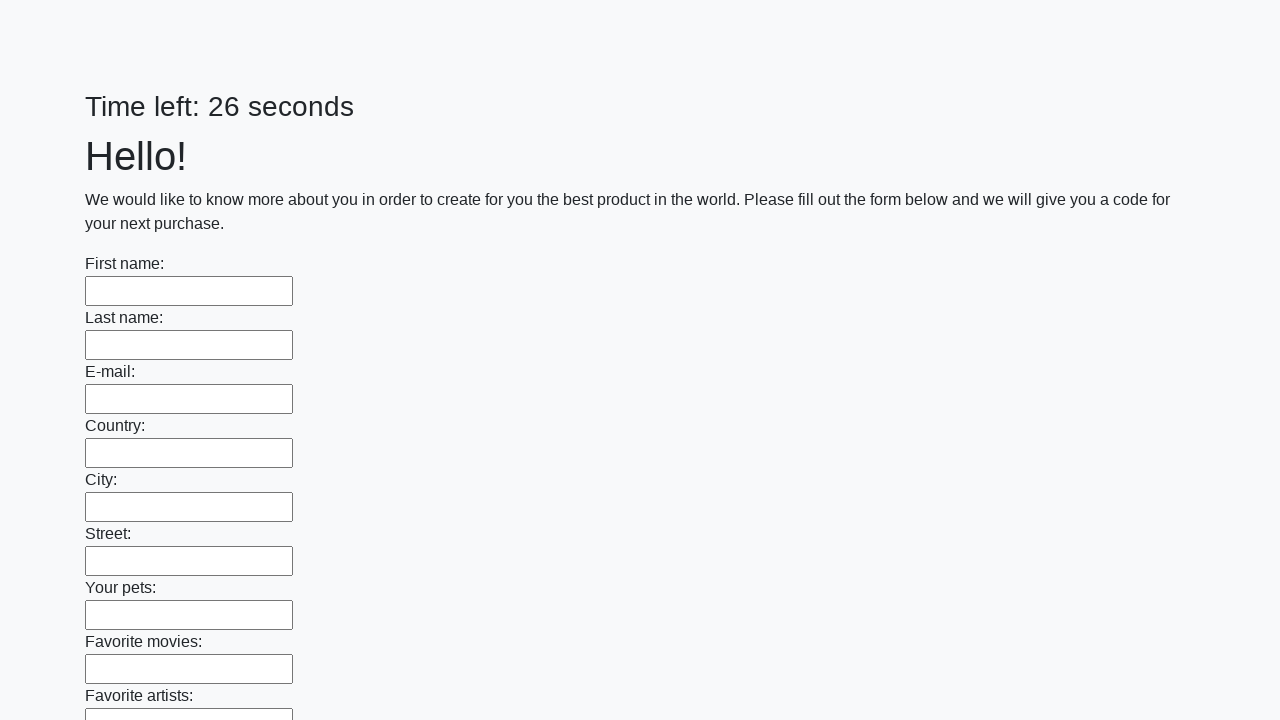

Filled an input field with 'Best Day Ever :)' on input >> nth=0
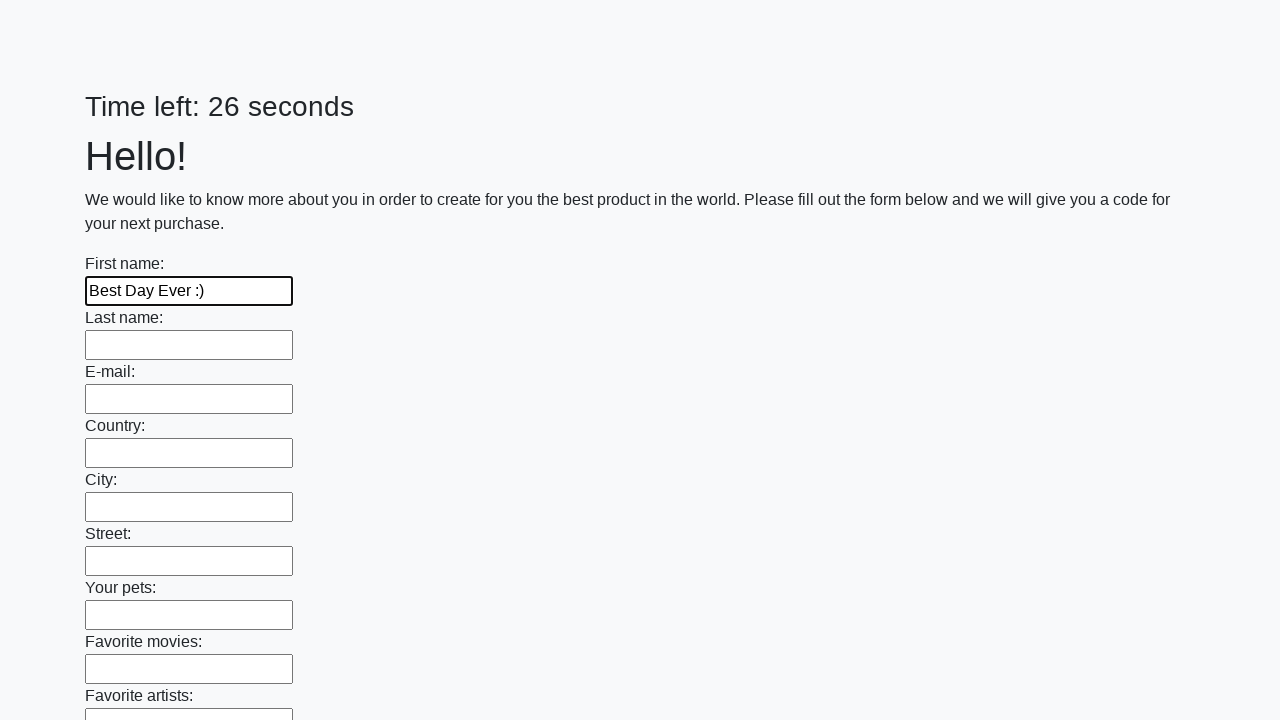

Filled an input field with 'Best Day Ever :)' on input >> nth=1
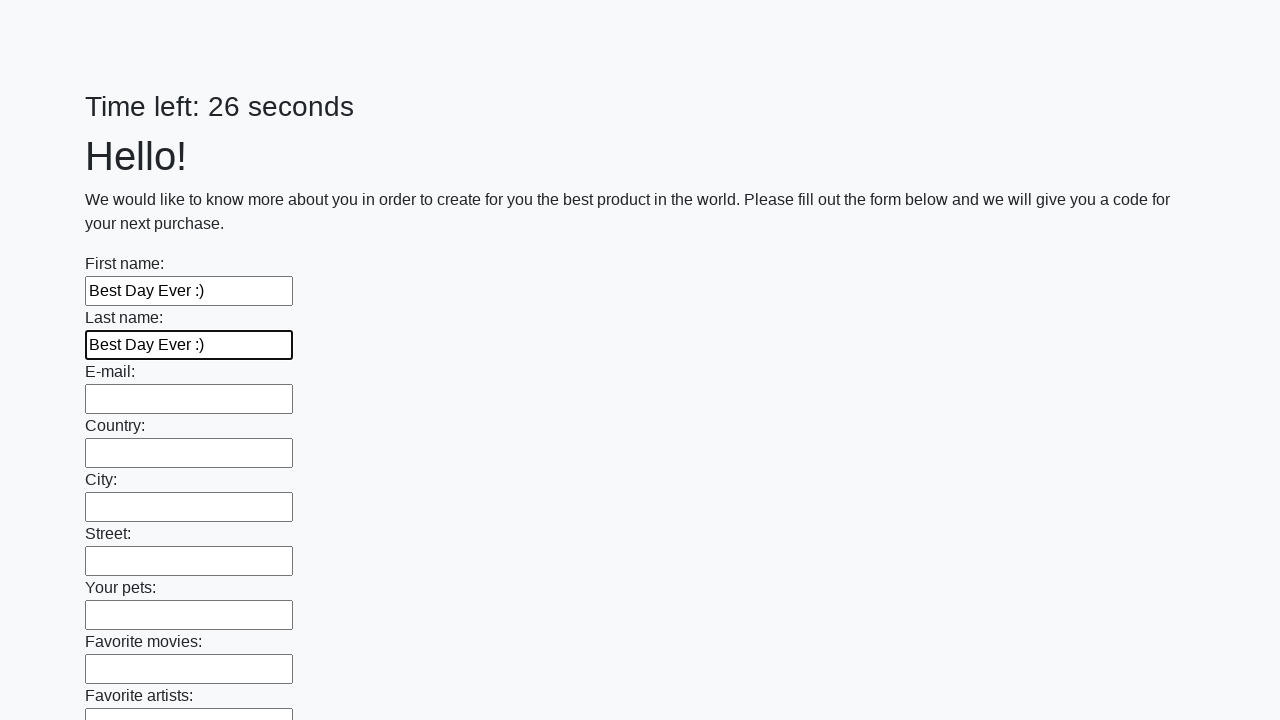

Filled an input field with 'Best Day Ever :)' on input >> nth=2
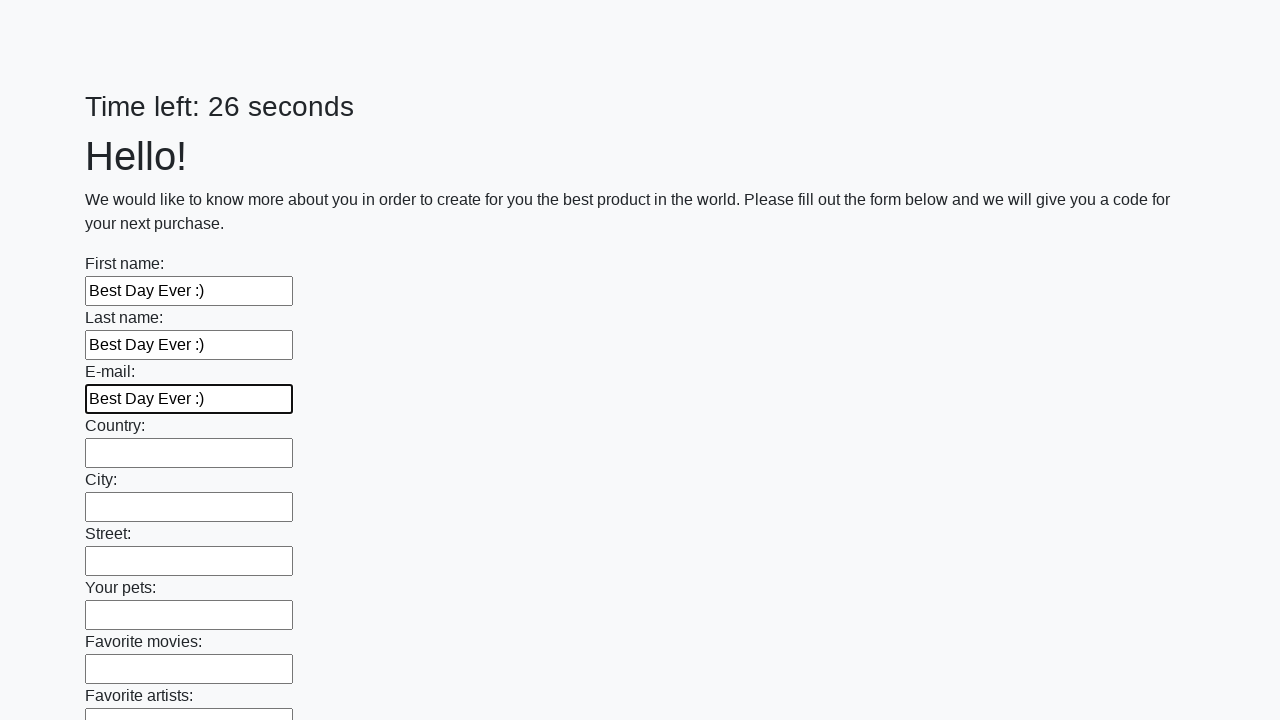

Filled an input field with 'Best Day Ever :)' on input >> nth=3
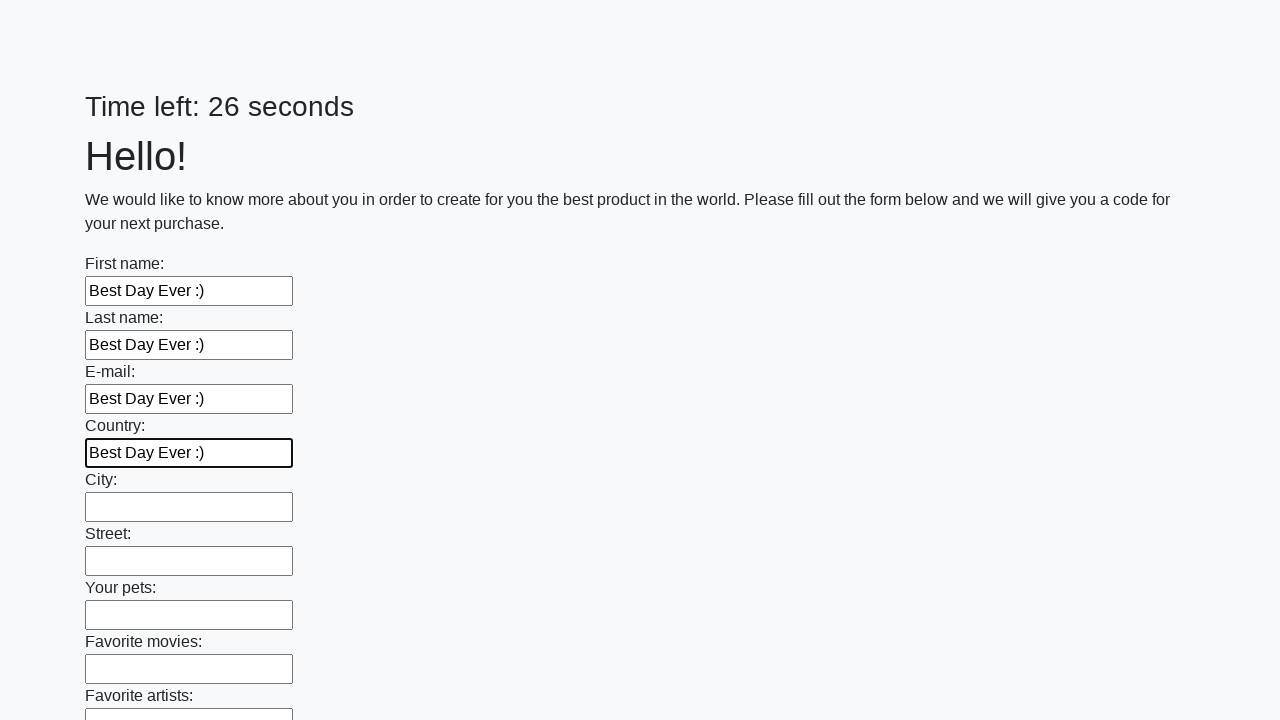

Filled an input field with 'Best Day Ever :)' on input >> nth=4
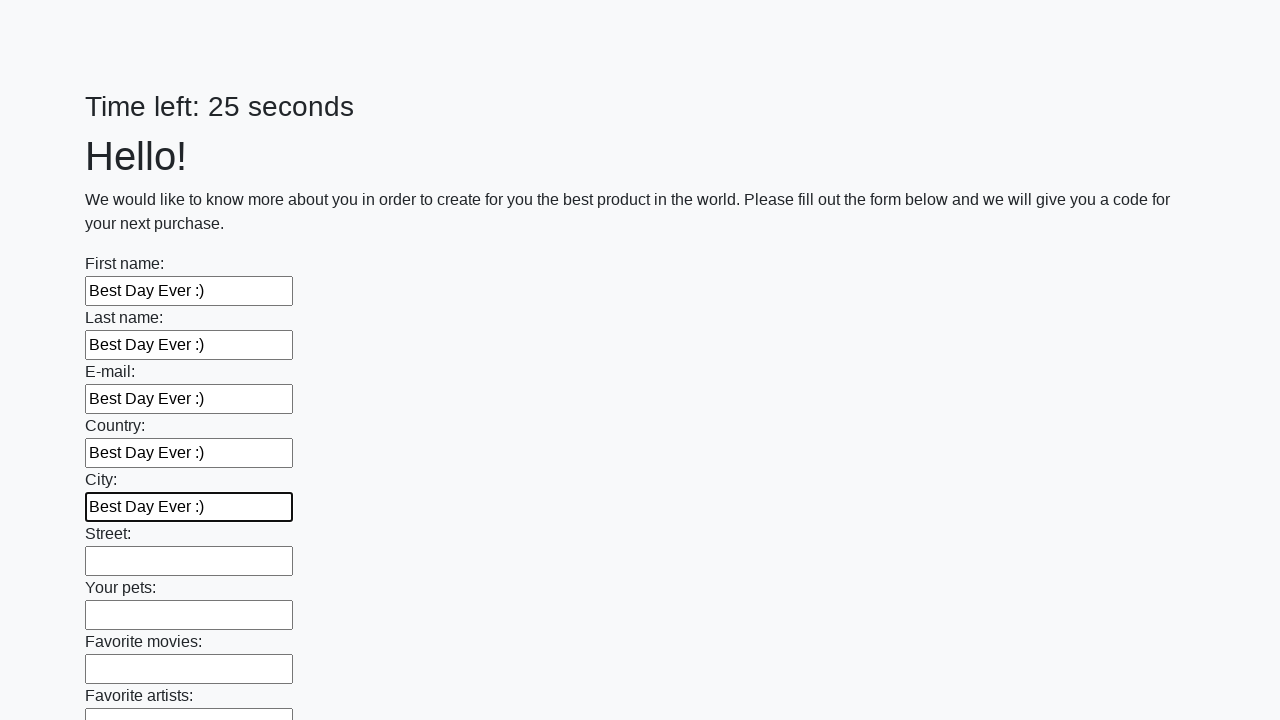

Filled an input field with 'Best Day Ever :)' on input >> nth=5
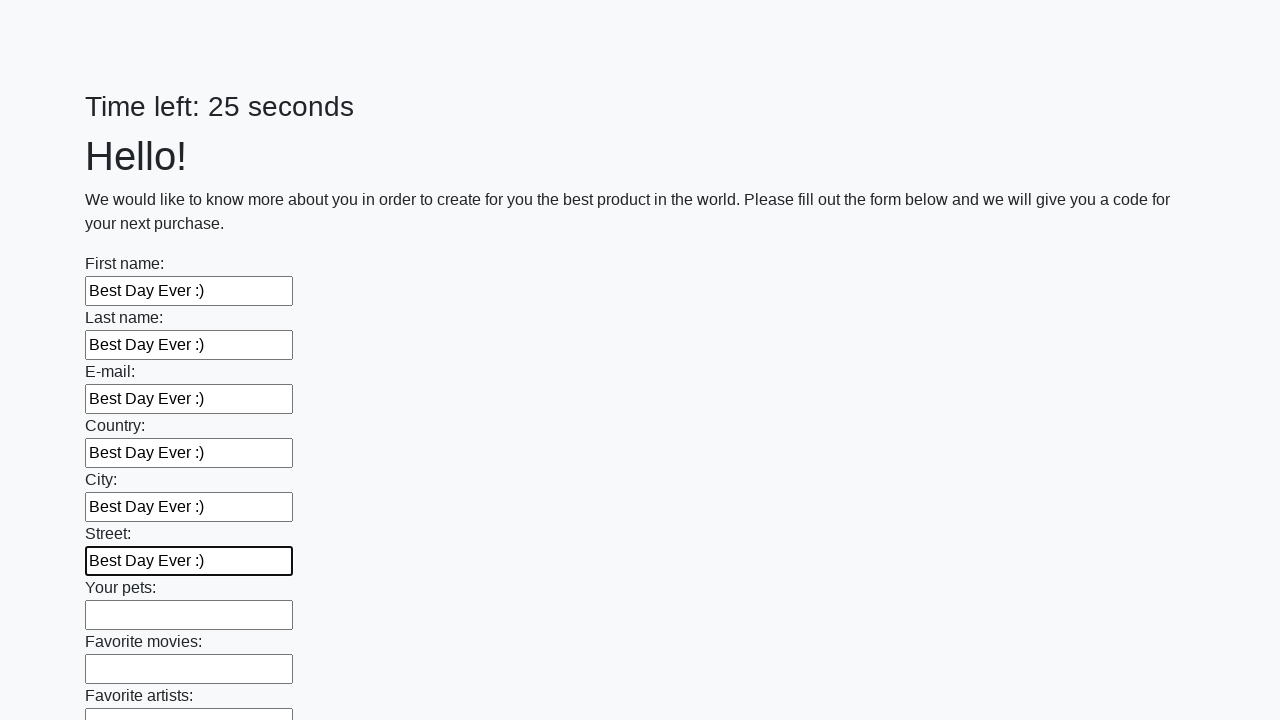

Filled an input field with 'Best Day Ever :)' on input >> nth=6
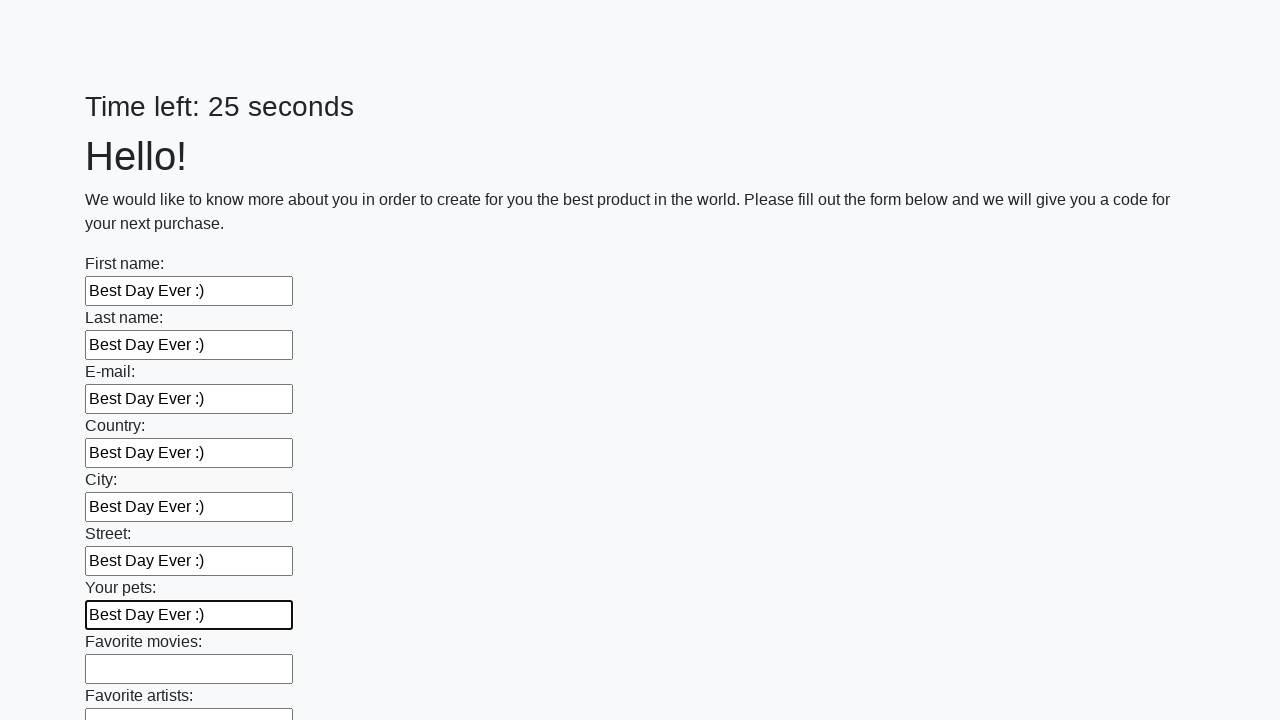

Filled an input field with 'Best Day Ever :)' on input >> nth=7
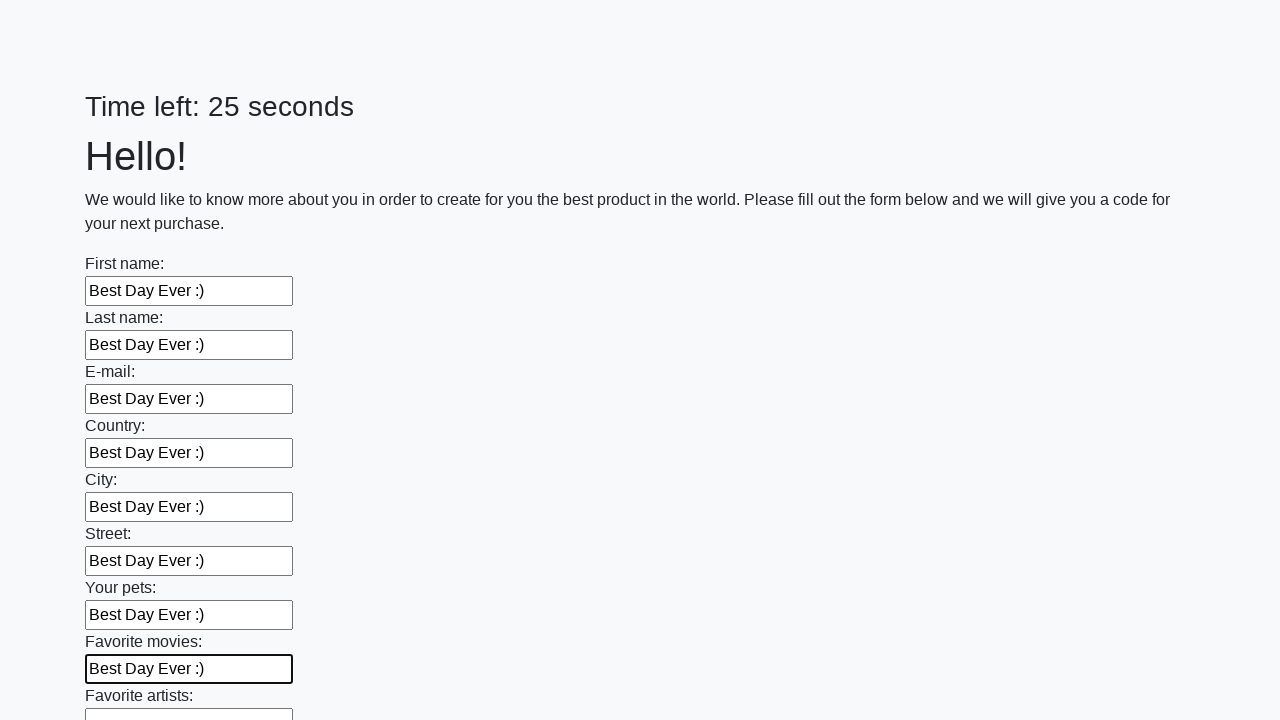

Filled an input field with 'Best Day Ever :)' on input >> nth=8
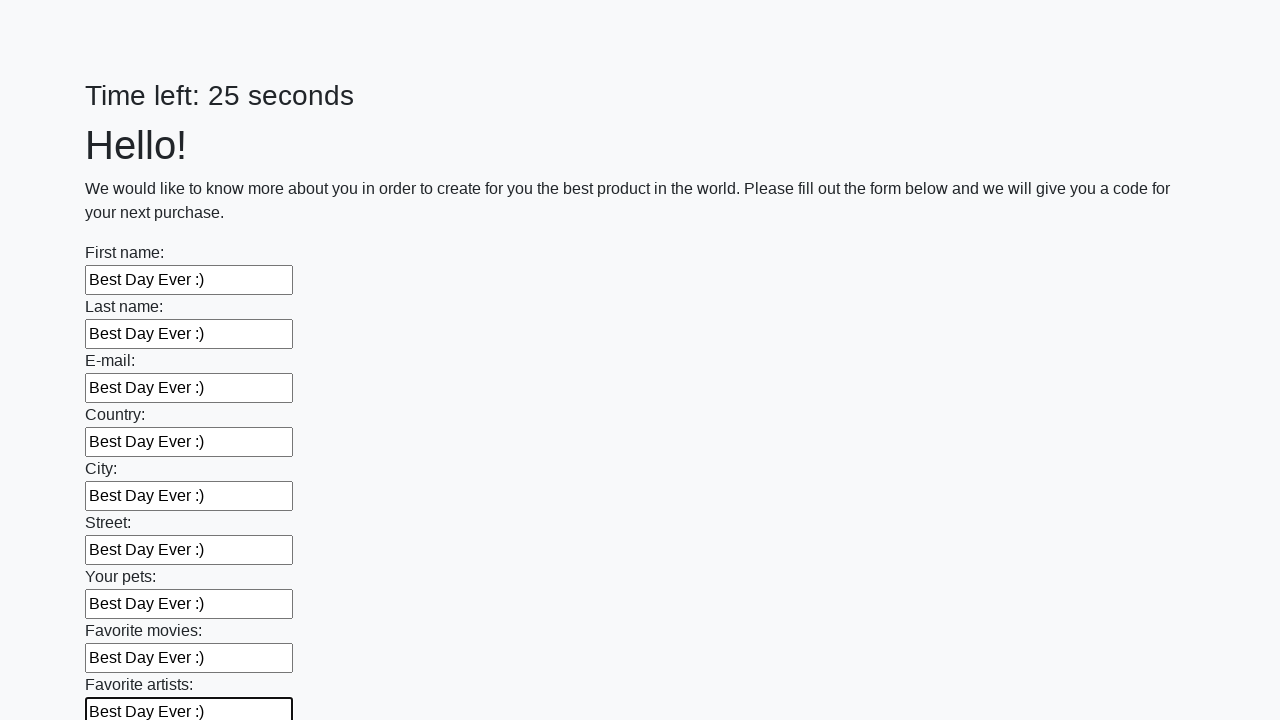

Filled an input field with 'Best Day Ever :)' on input >> nth=9
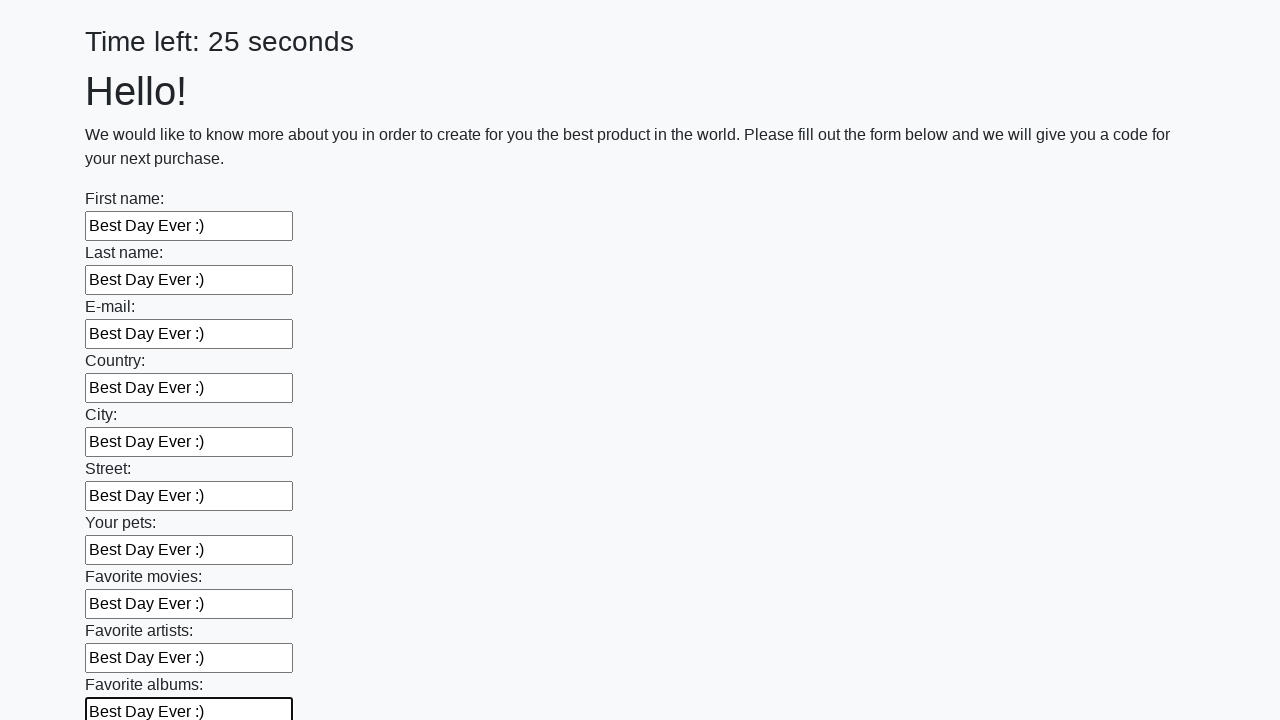

Filled an input field with 'Best Day Ever :)' on input >> nth=10
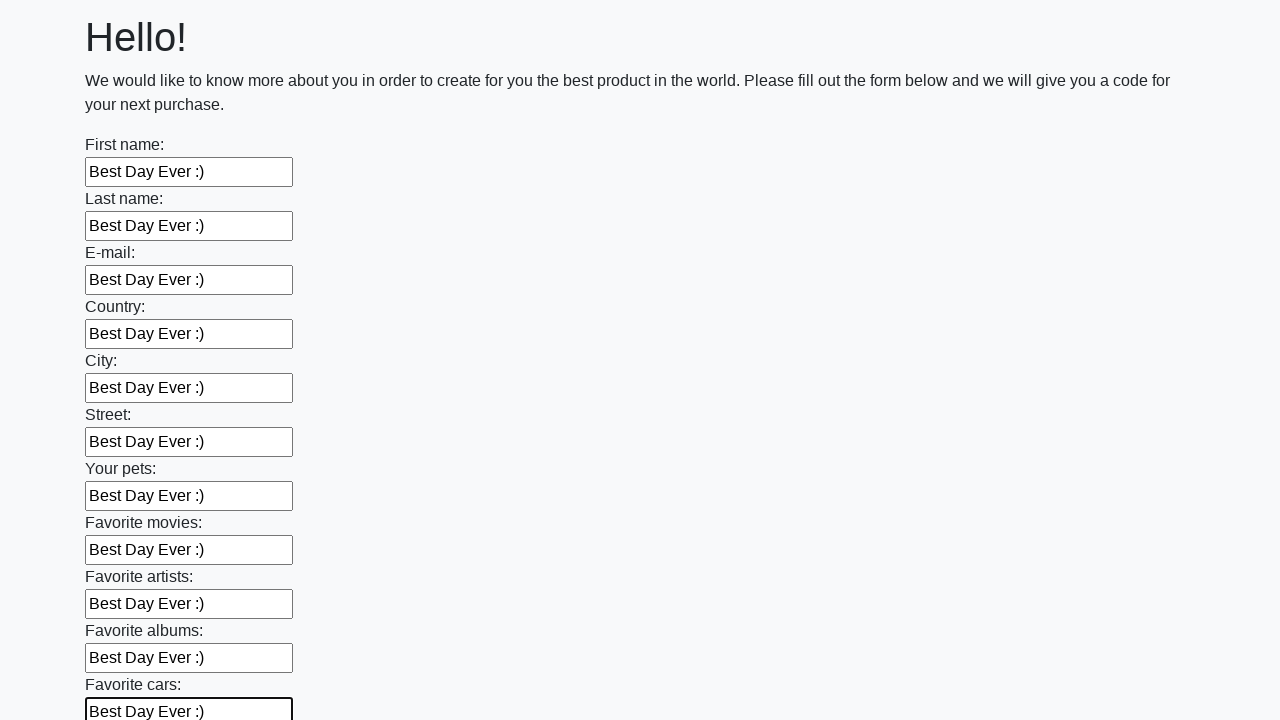

Filled an input field with 'Best Day Ever :)' on input >> nth=11
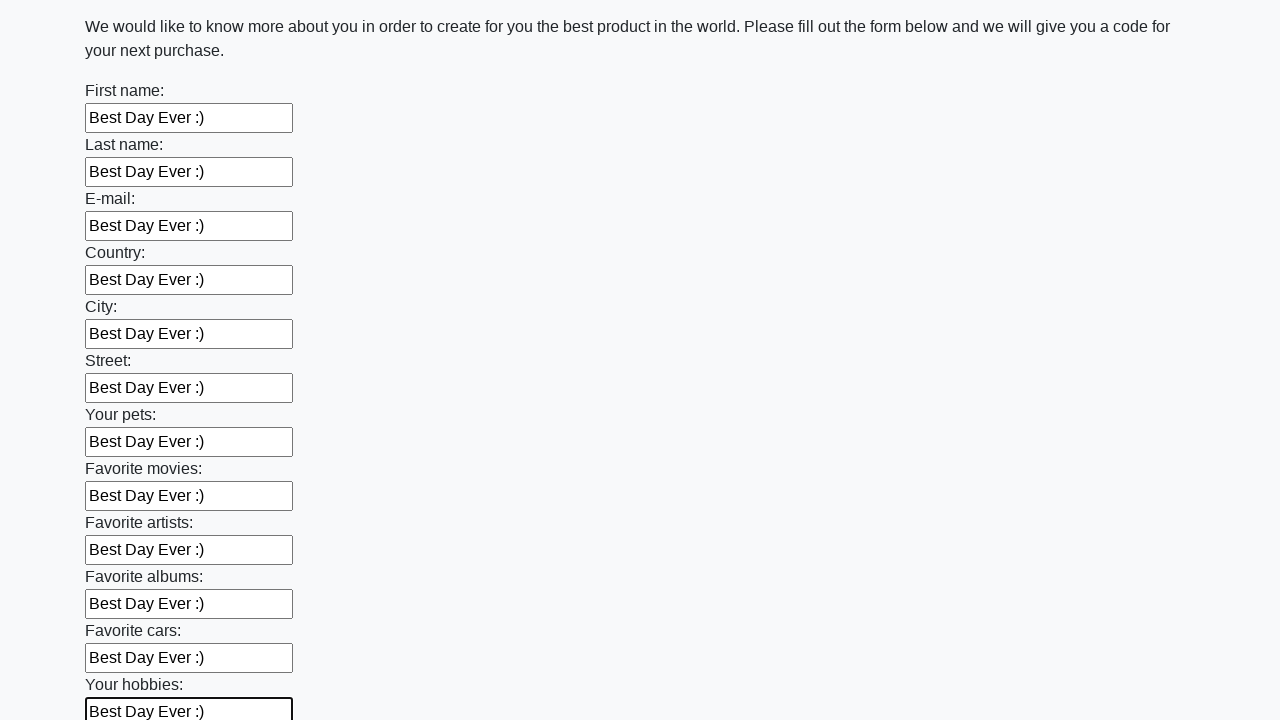

Filled an input field with 'Best Day Ever :)' on input >> nth=12
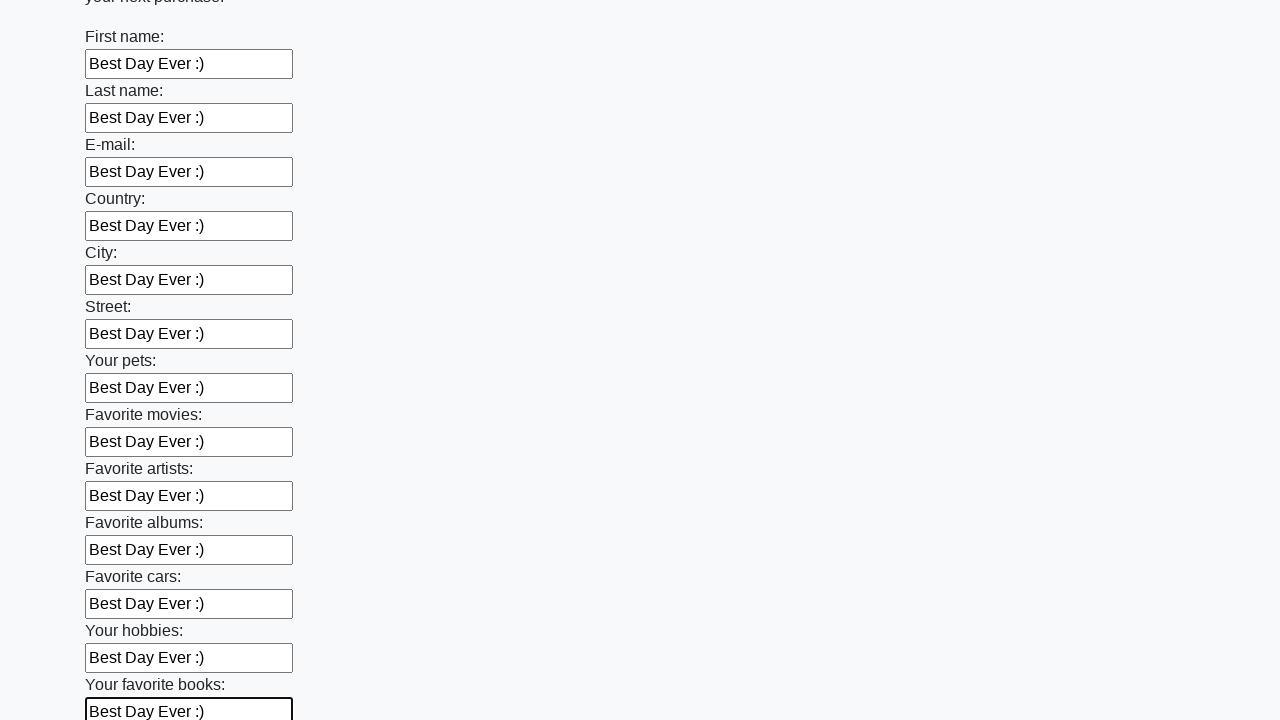

Filled an input field with 'Best Day Ever :)' on input >> nth=13
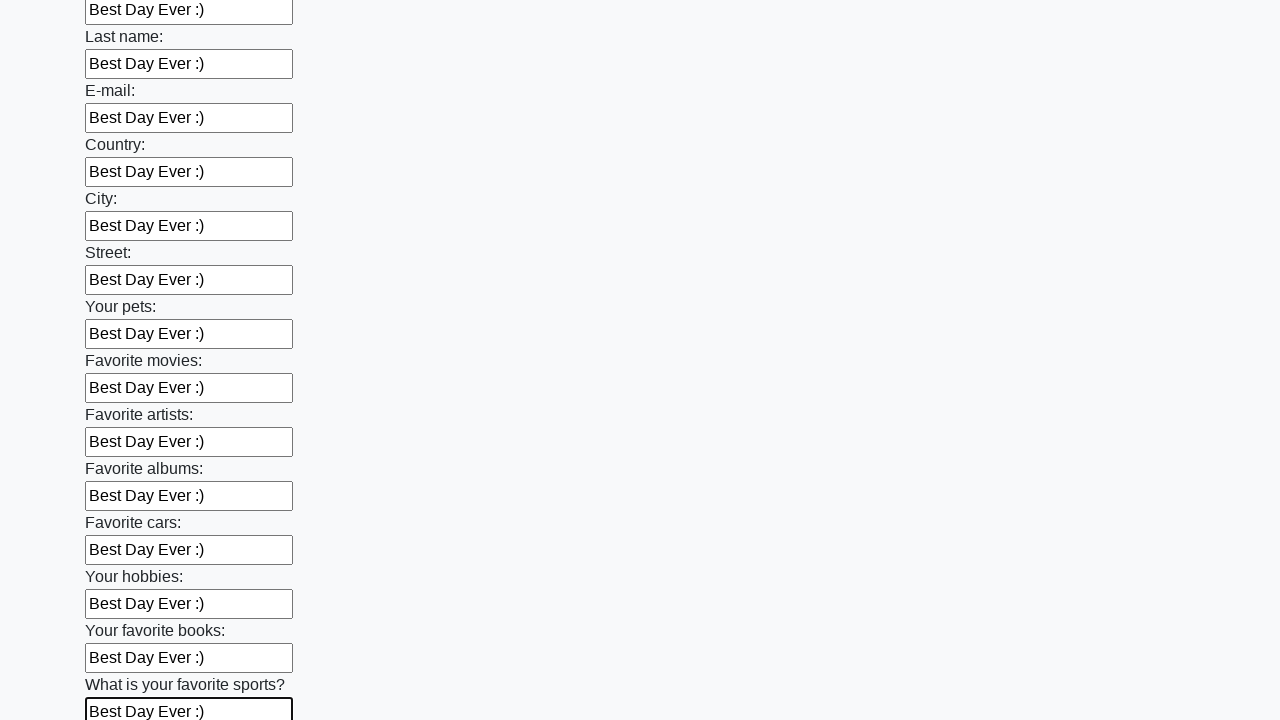

Filled an input field with 'Best Day Ever :)' on input >> nth=14
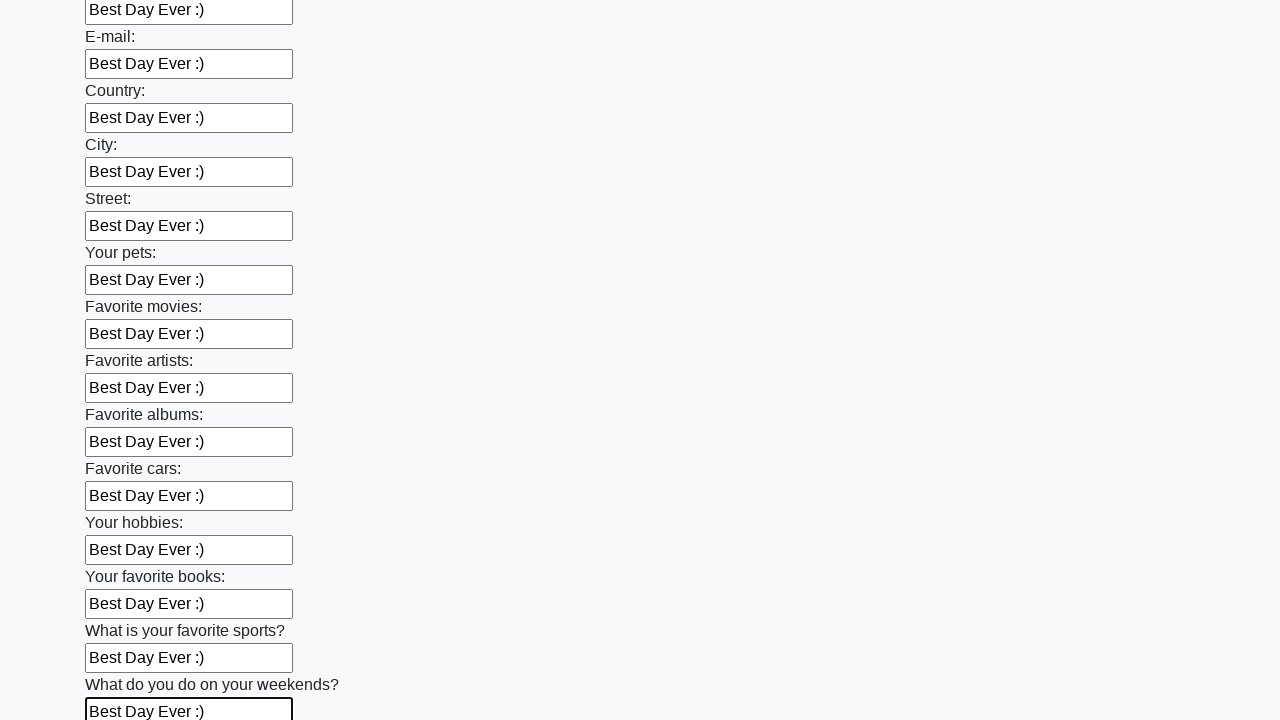

Filled an input field with 'Best Day Ever :)' on input >> nth=15
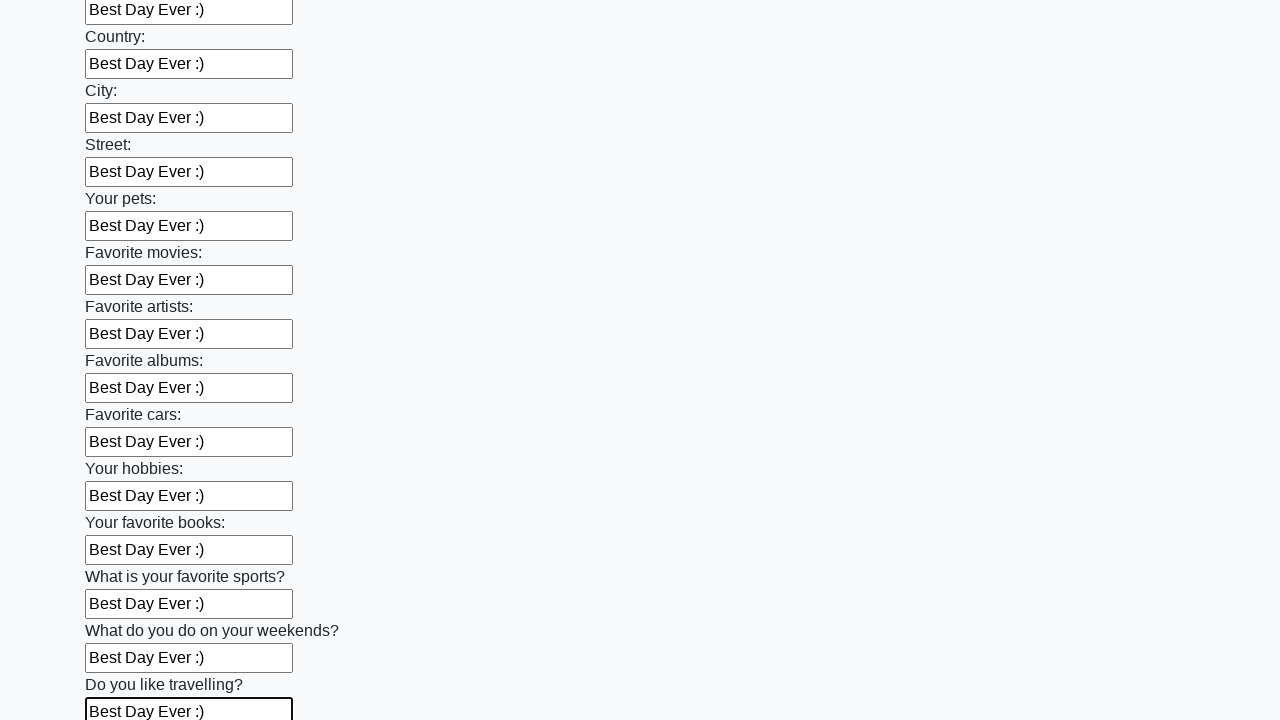

Filled an input field with 'Best Day Ever :)' on input >> nth=16
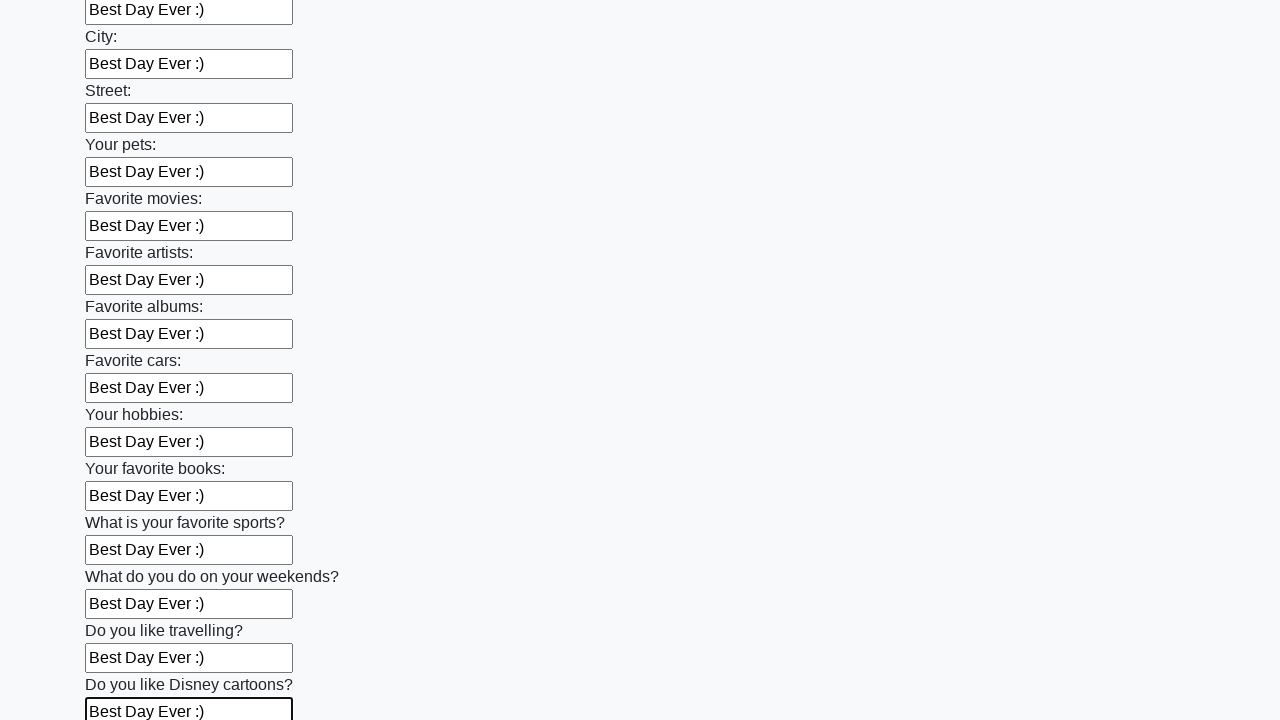

Filled an input field with 'Best Day Ever :)' on input >> nth=17
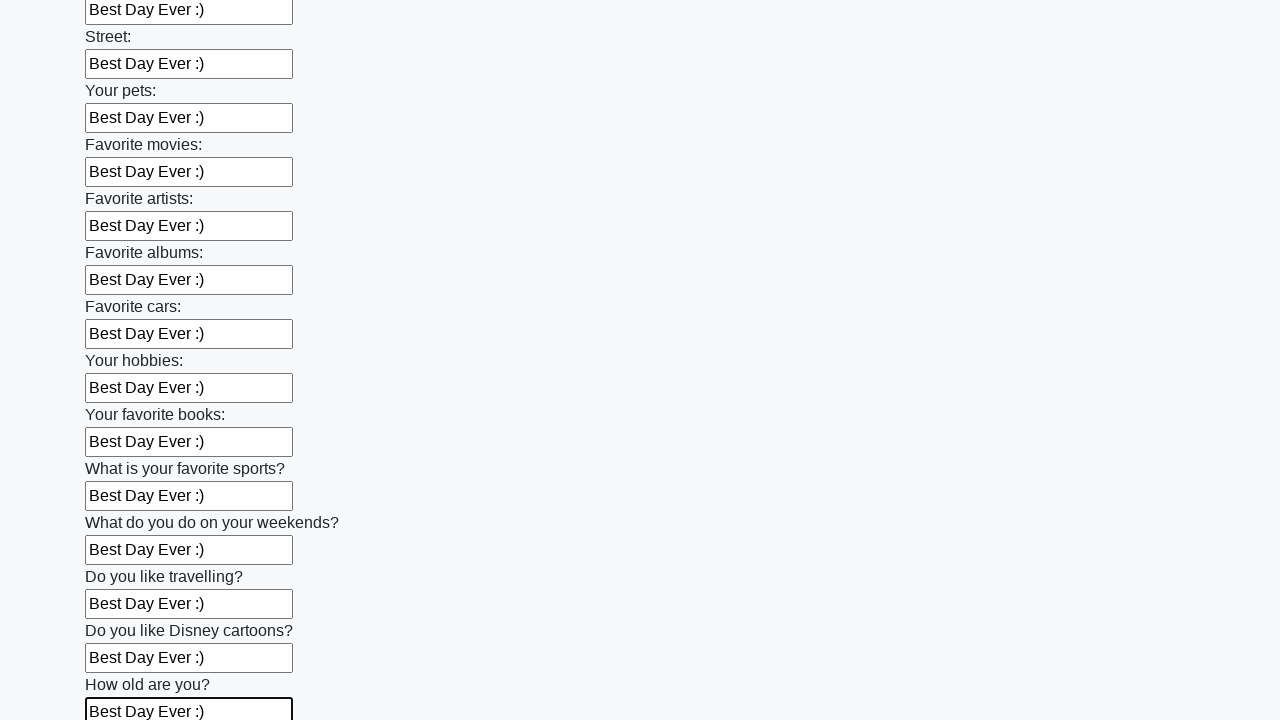

Filled an input field with 'Best Day Ever :)' on input >> nth=18
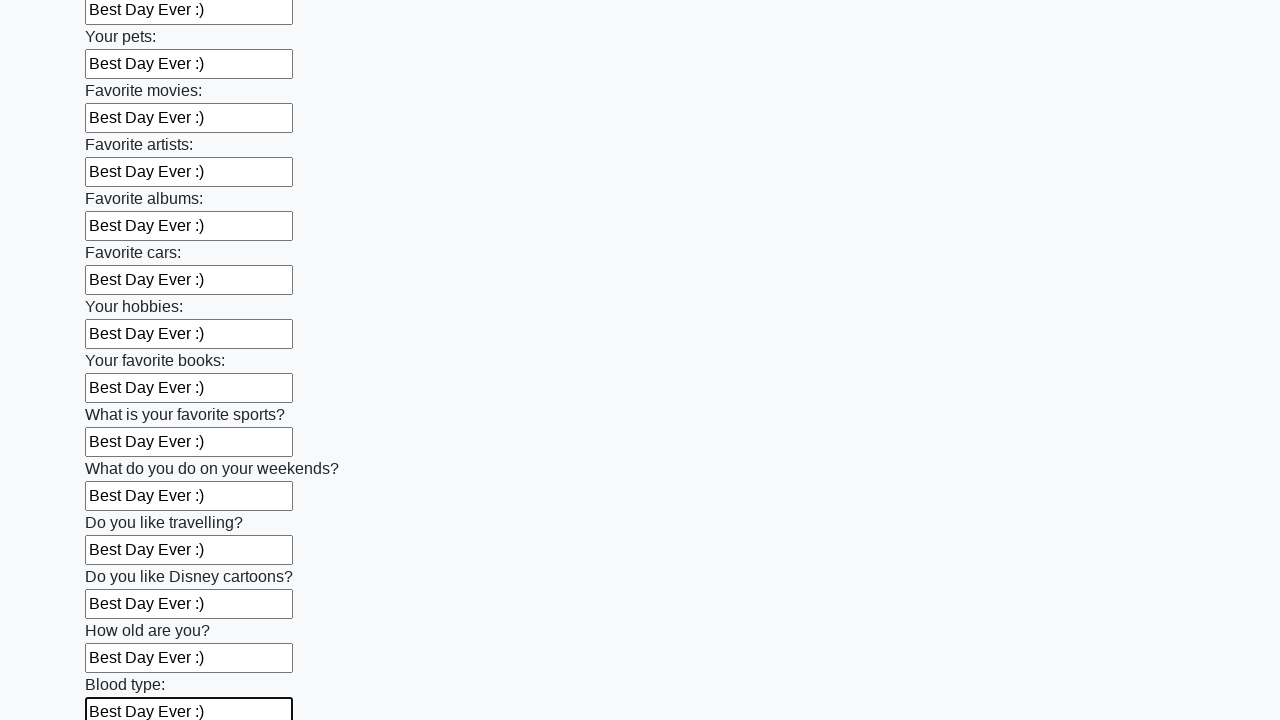

Filled an input field with 'Best Day Ever :)' on input >> nth=19
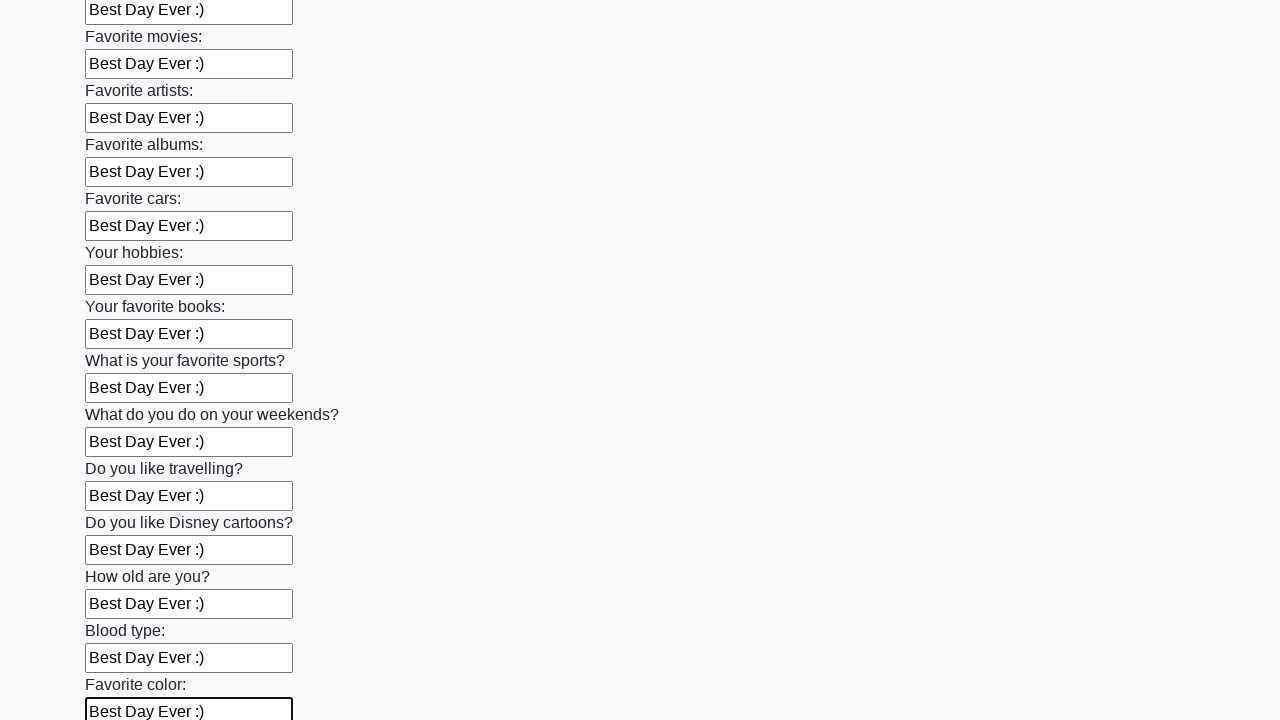

Filled an input field with 'Best Day Ever :)' on input >> nth=20
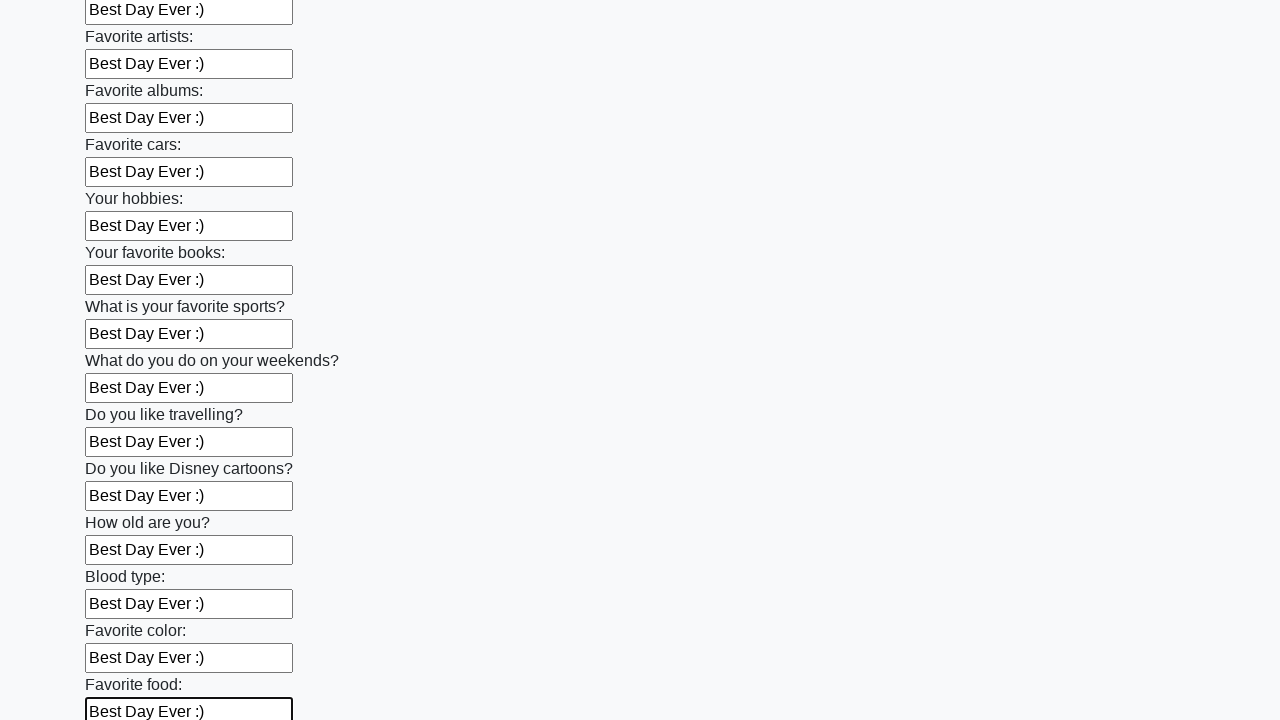

Filled an input field with 'Best Day Ever :)' on input >> nth=21
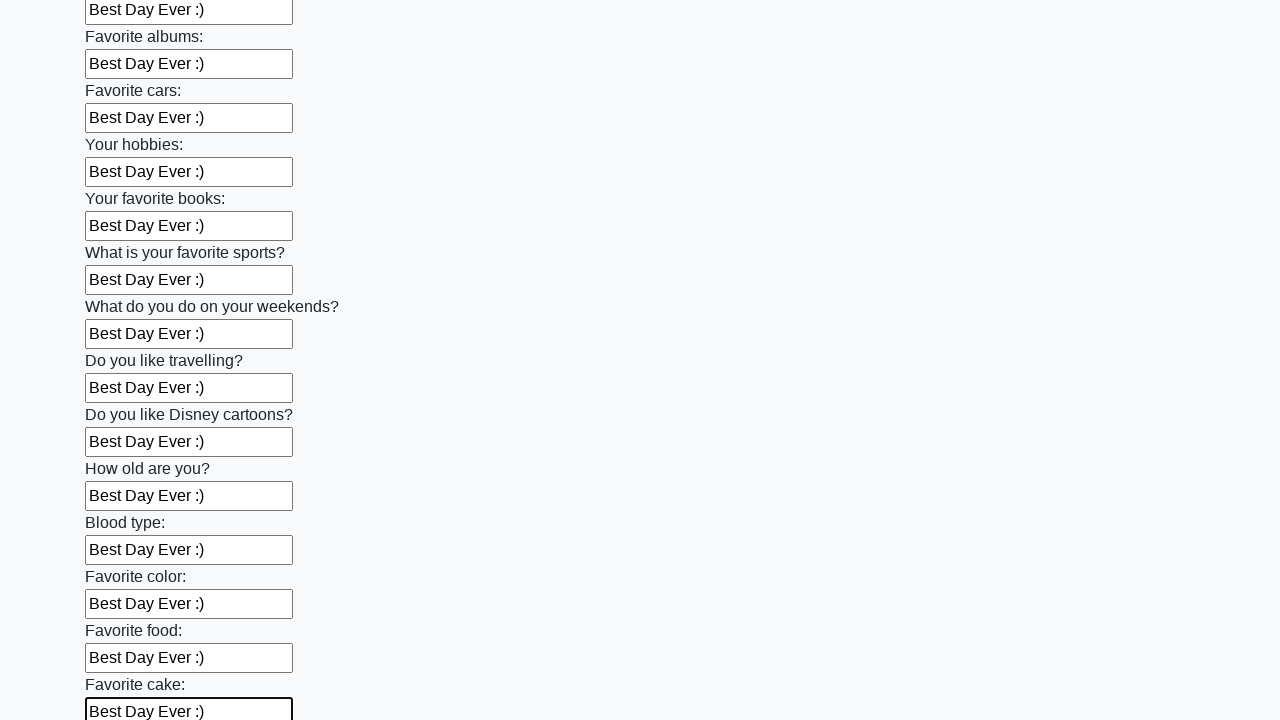

Filled an input field with 'Best Day Ever :)' on input >> nth=22
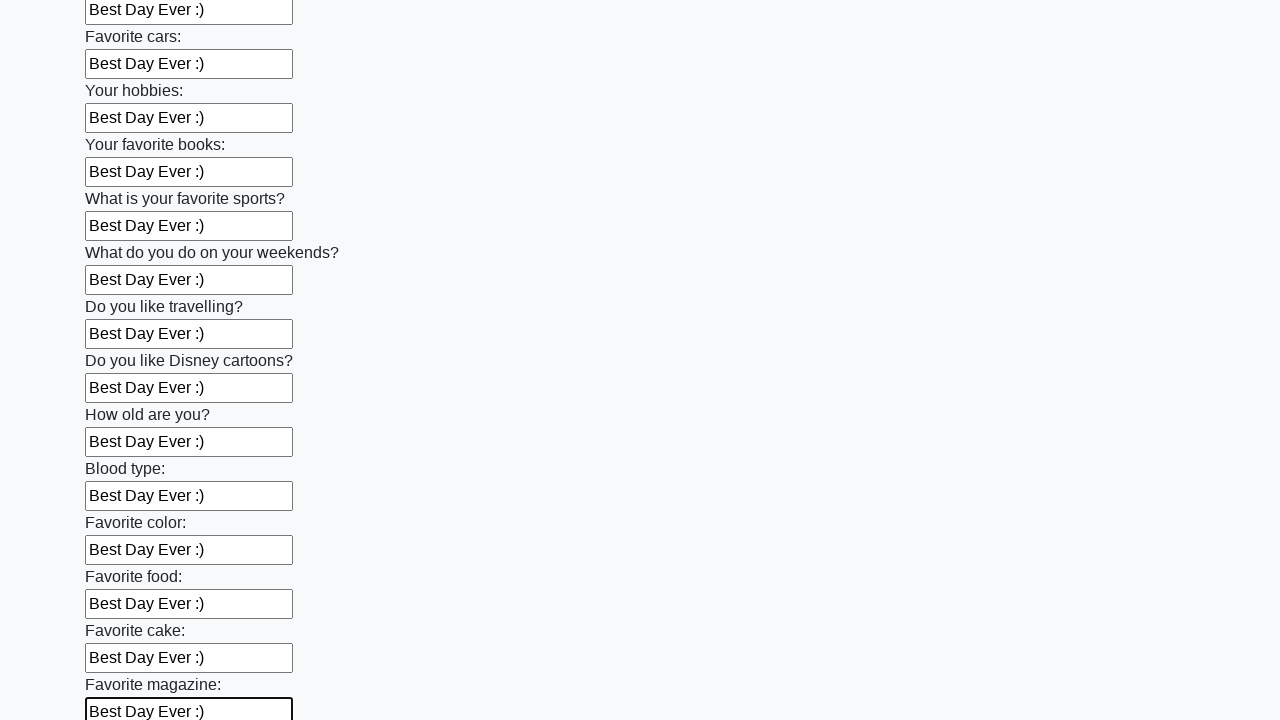

Filled an input field with 'Best Day Ever :)' on input >> nth=23
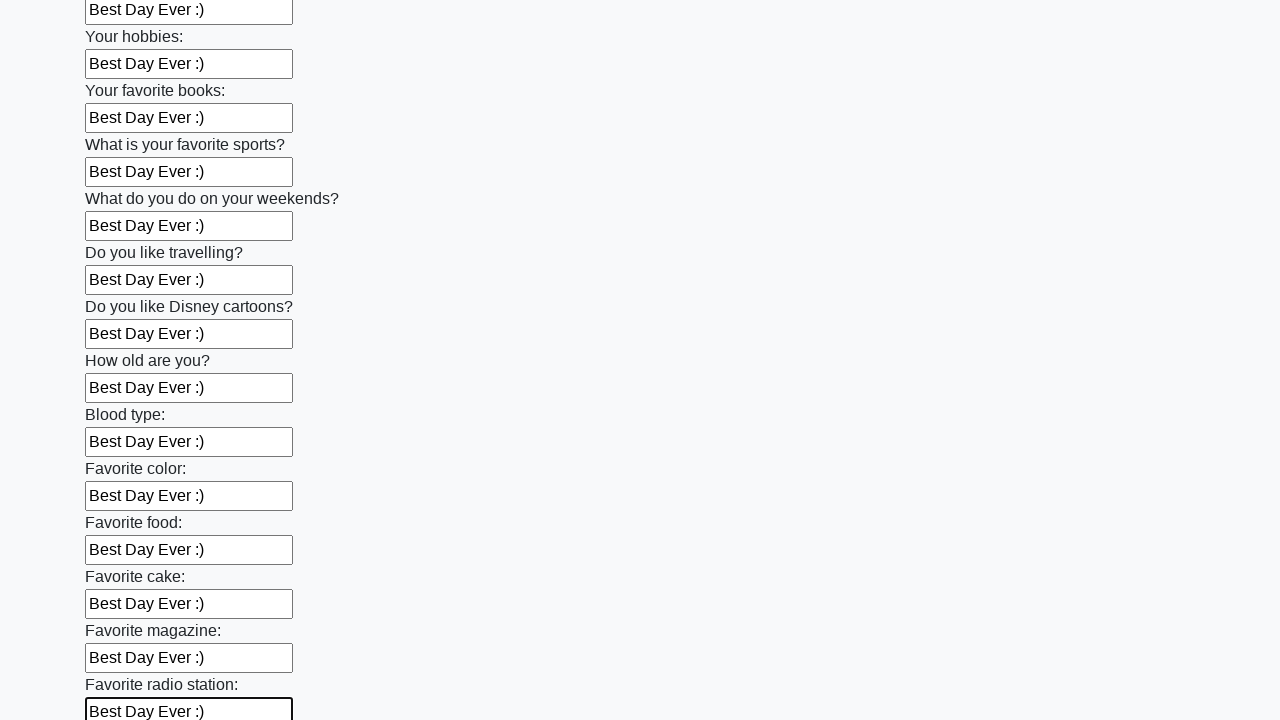

Filled an input field with 'Best Day Ever :)' on input >> nth=24
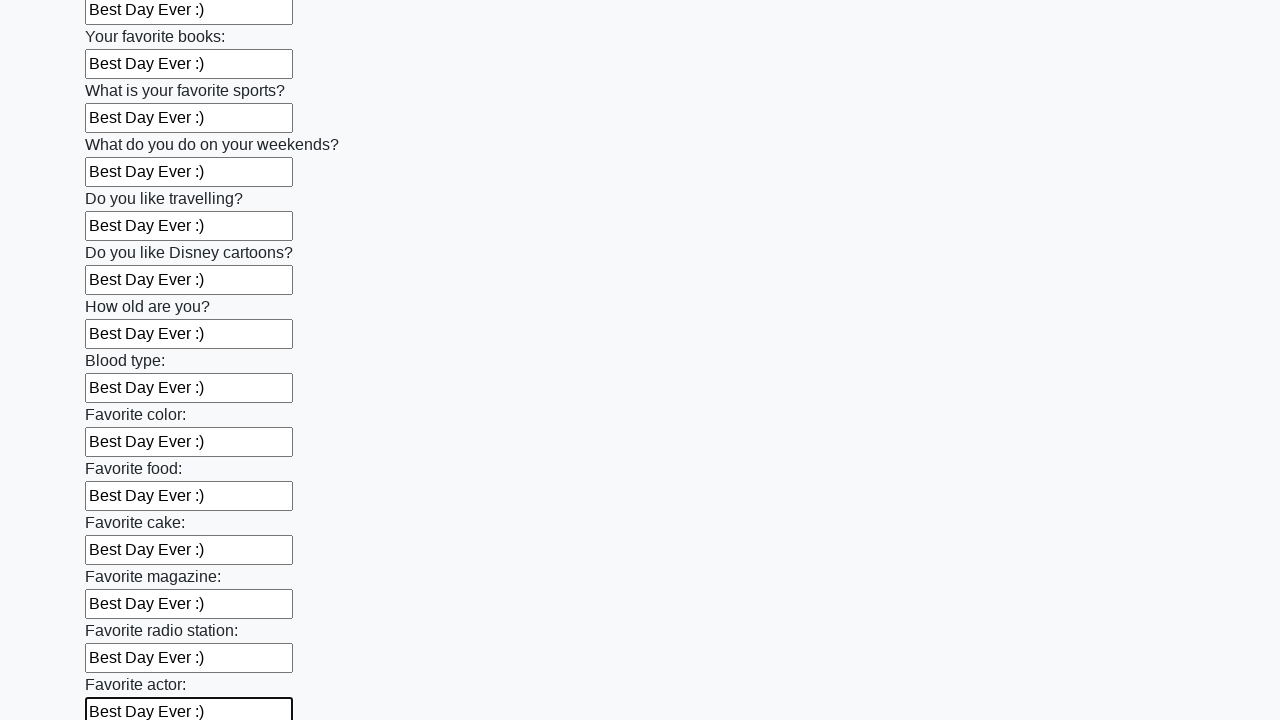

Filled an input field with 'Best Day Ever :)' on input >> nth=25
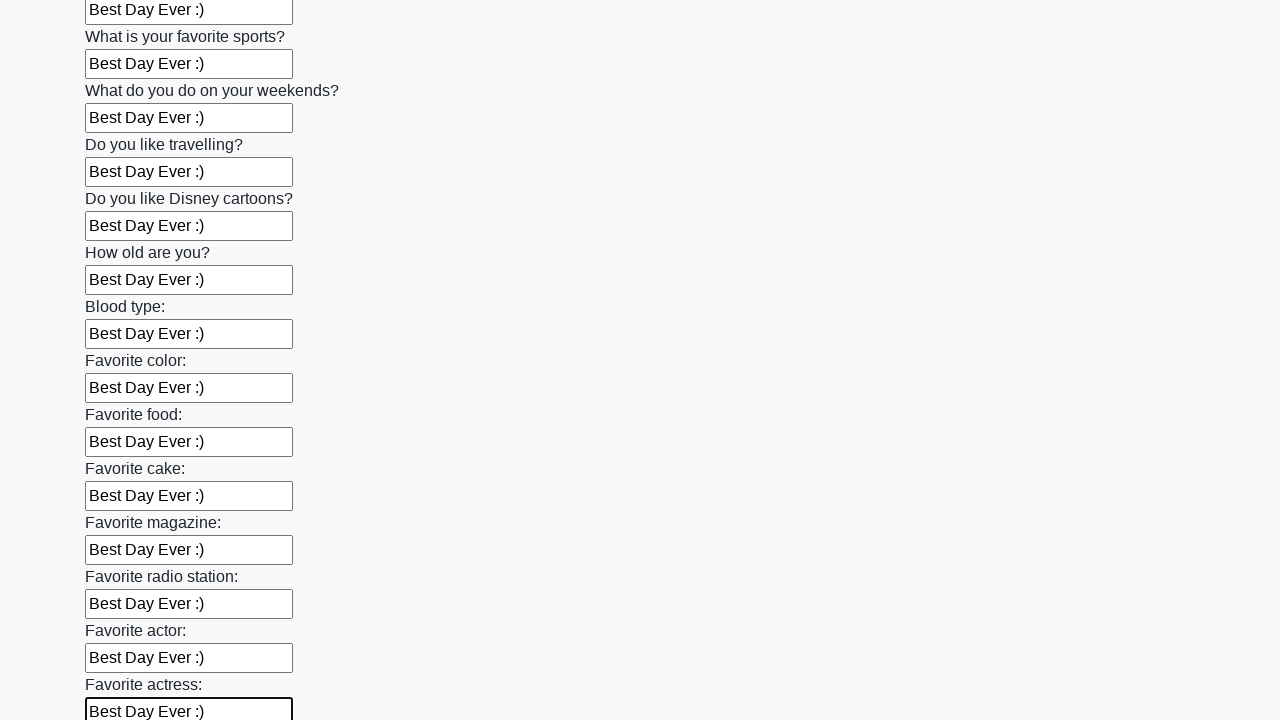

Filled an input field with 'Best Day Ever :)' on input >> nth=26
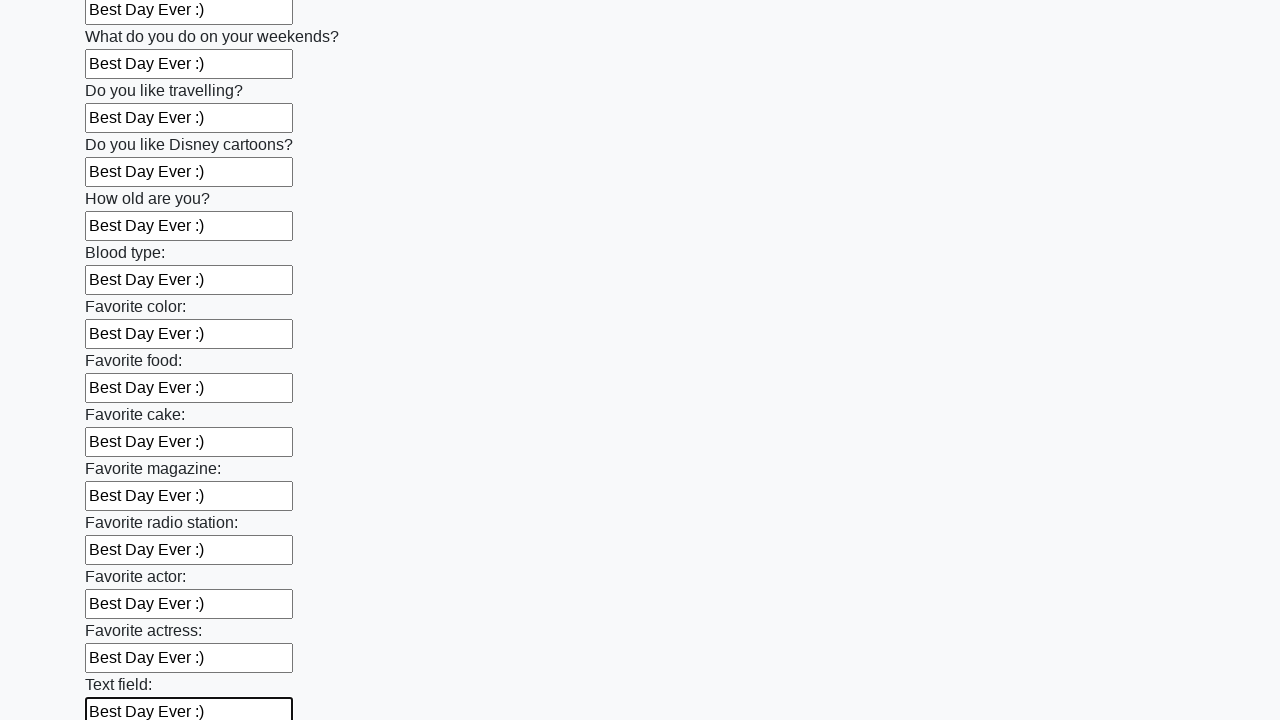

Filled an input field with 'Best Day Ever :)' on input >> nth=27
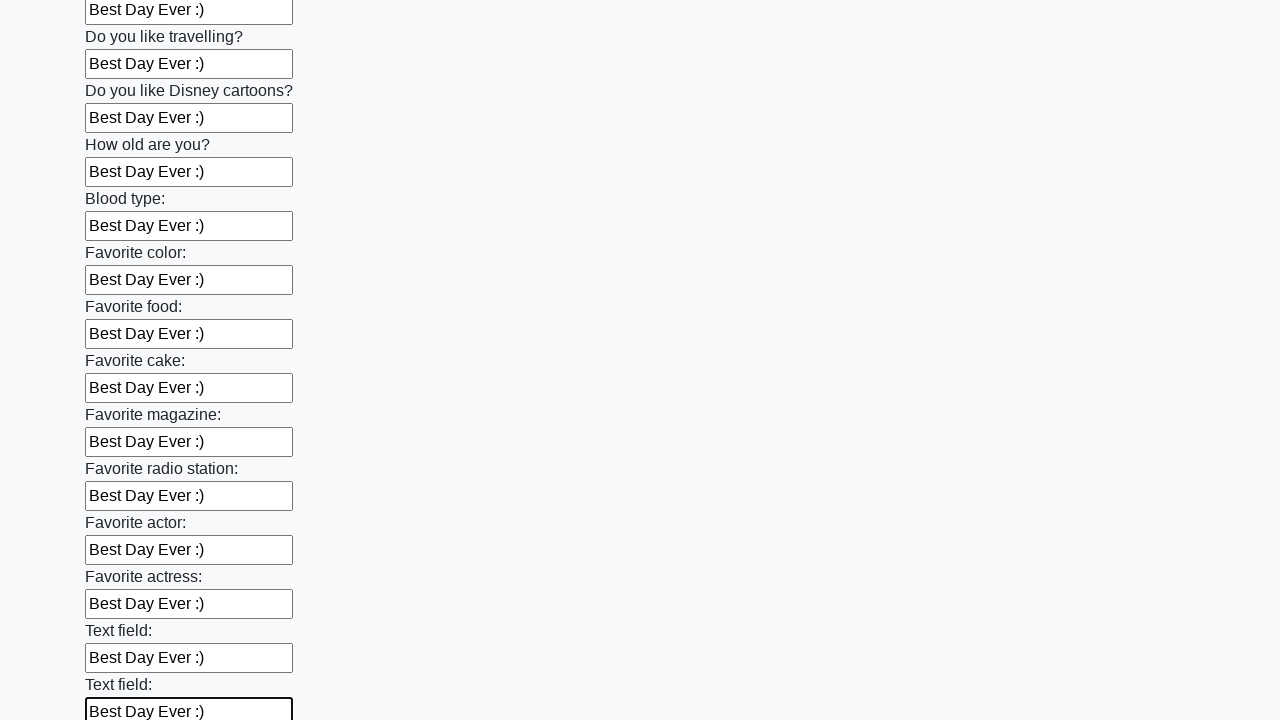

Filled an input field with 'Best Day Ever :)' on input >> nth=28
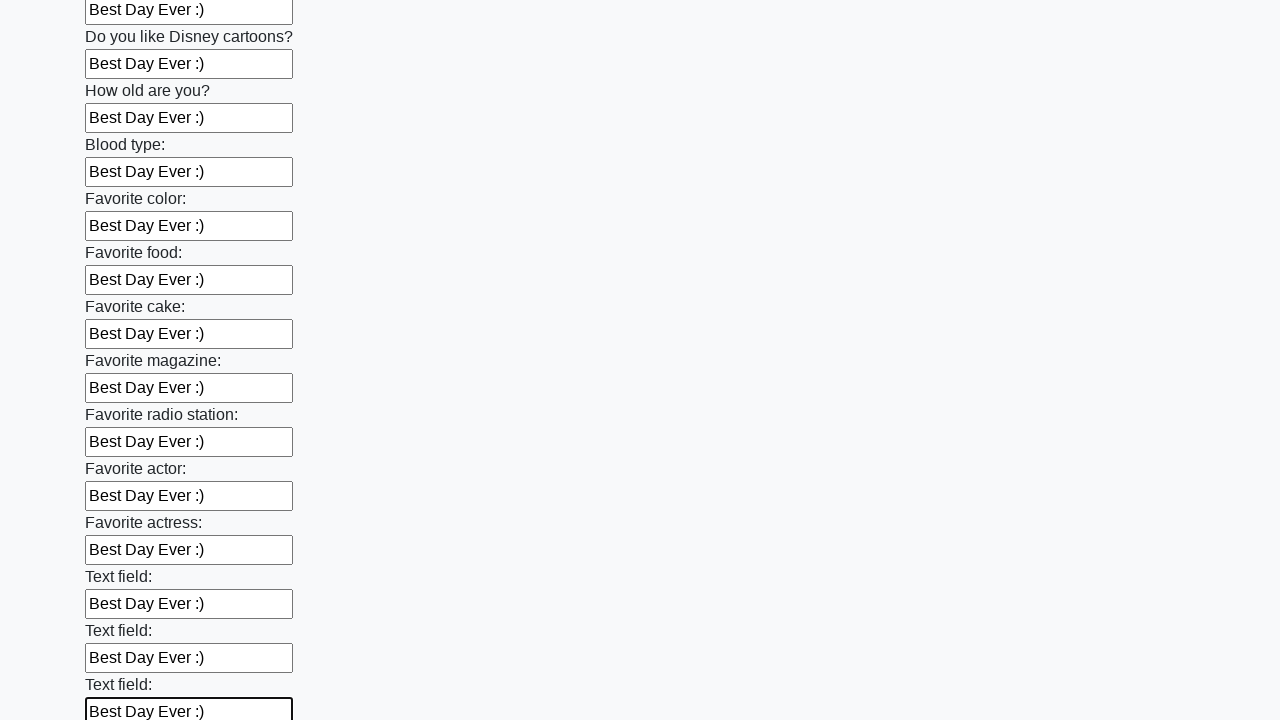

Filled an input field with 'Best Day Ever :)' on input >> nth=29
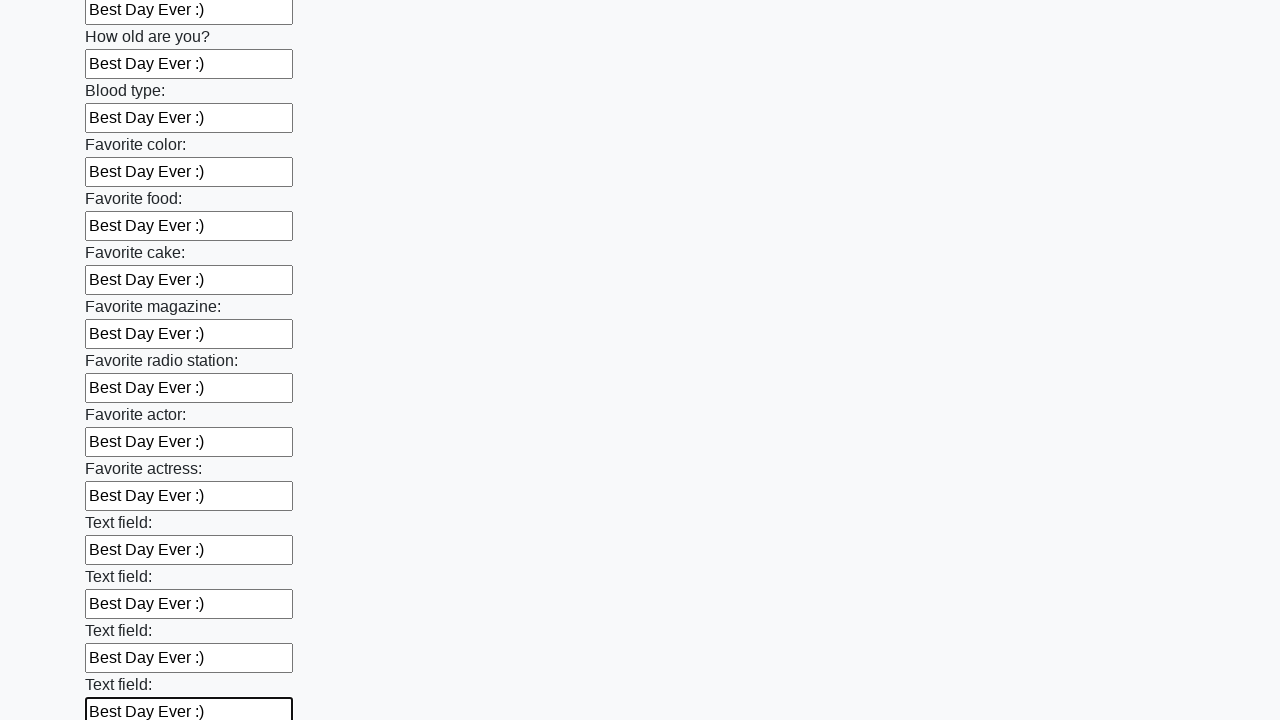

Filled an input field with 'Best Day Ever :)' on input >> nth=30
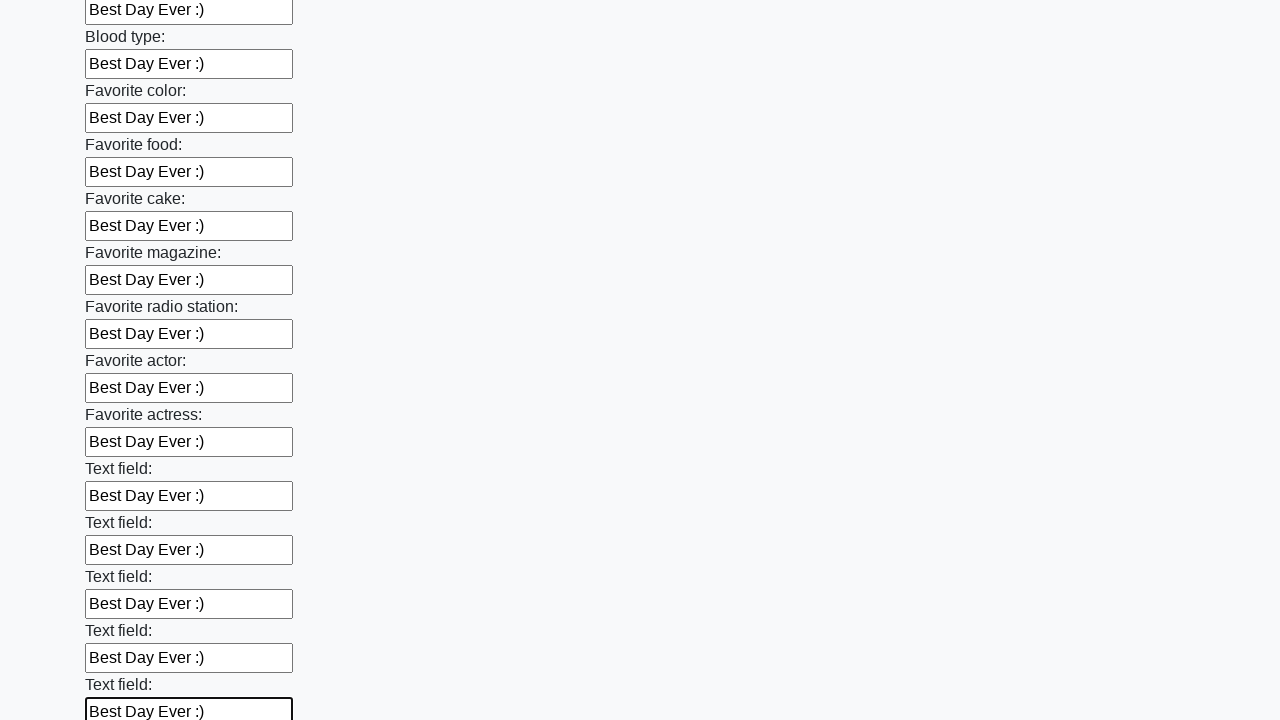

Filled an input field with 'Best Day Ever :)' on input >> nth=31
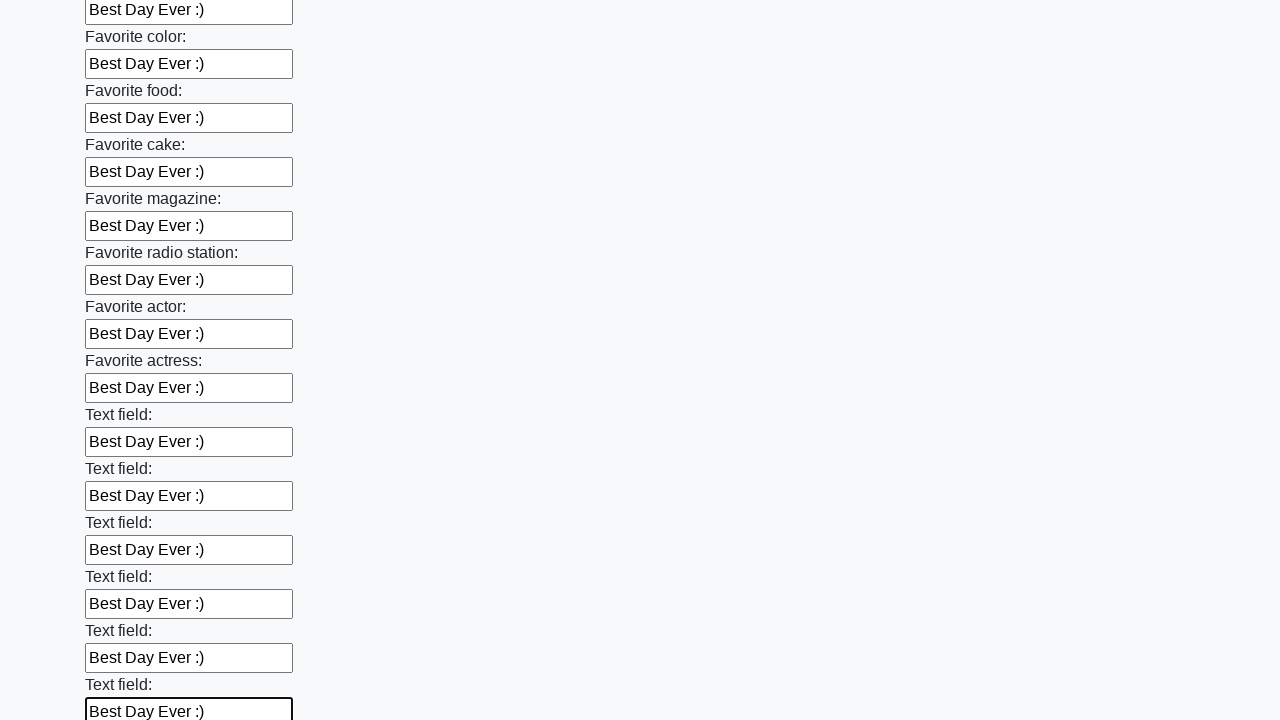

Filled an input field with 'Best Day Ever :)' on input >> nth=32
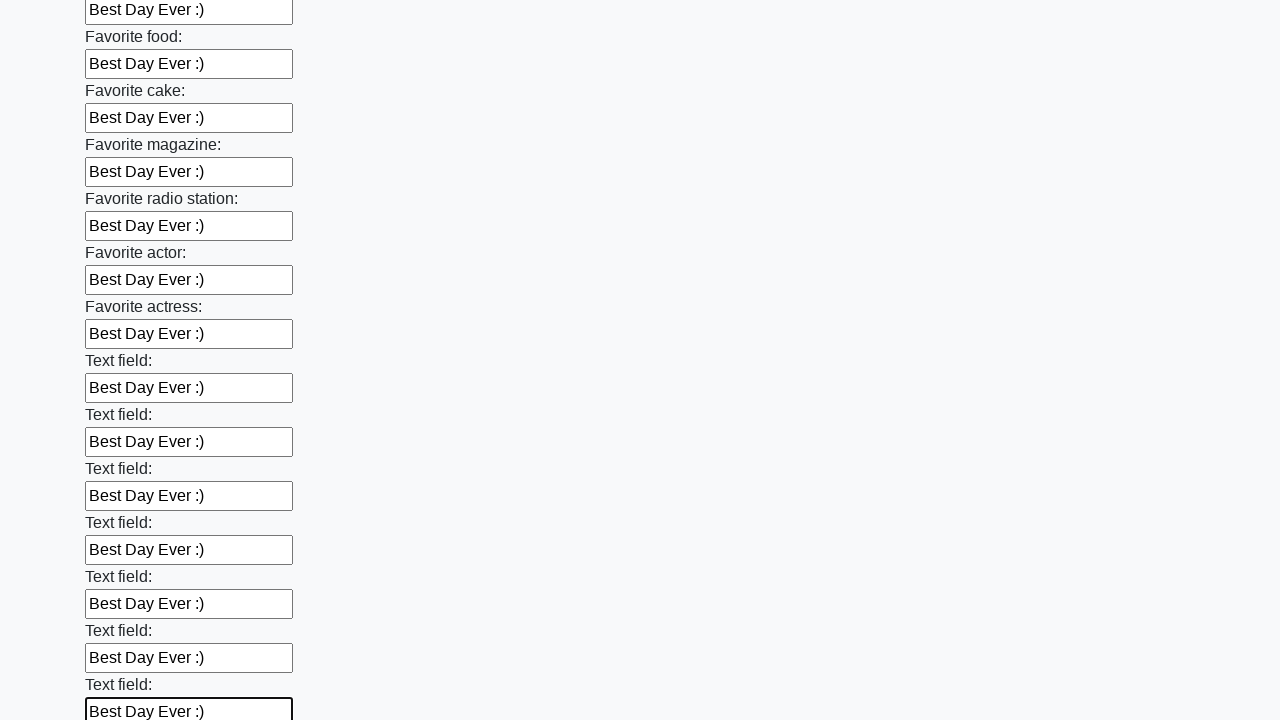

Filled an input field with 'Best Day Ever :)' on input >> nth=33
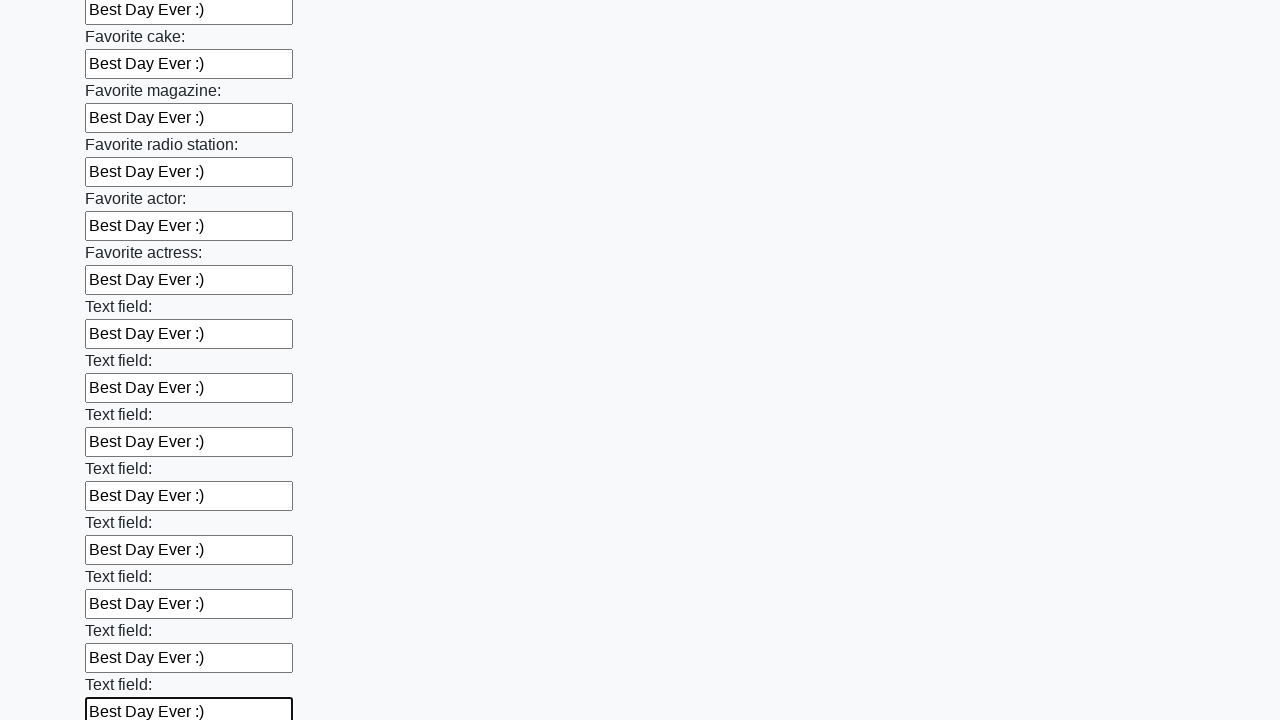

Filled an input field with 'Best Day Ever :)' on input >> nth=34
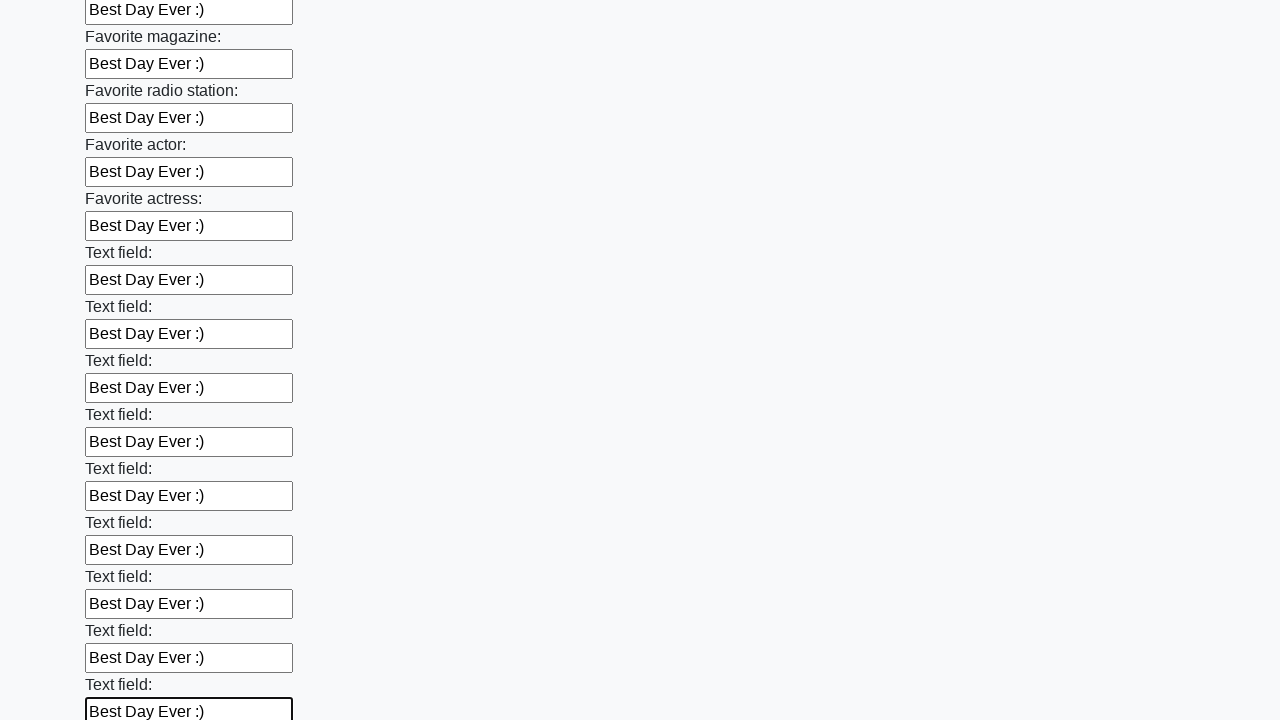

Filled an input field with 'Best Day Ever :)' on input >> nth=35
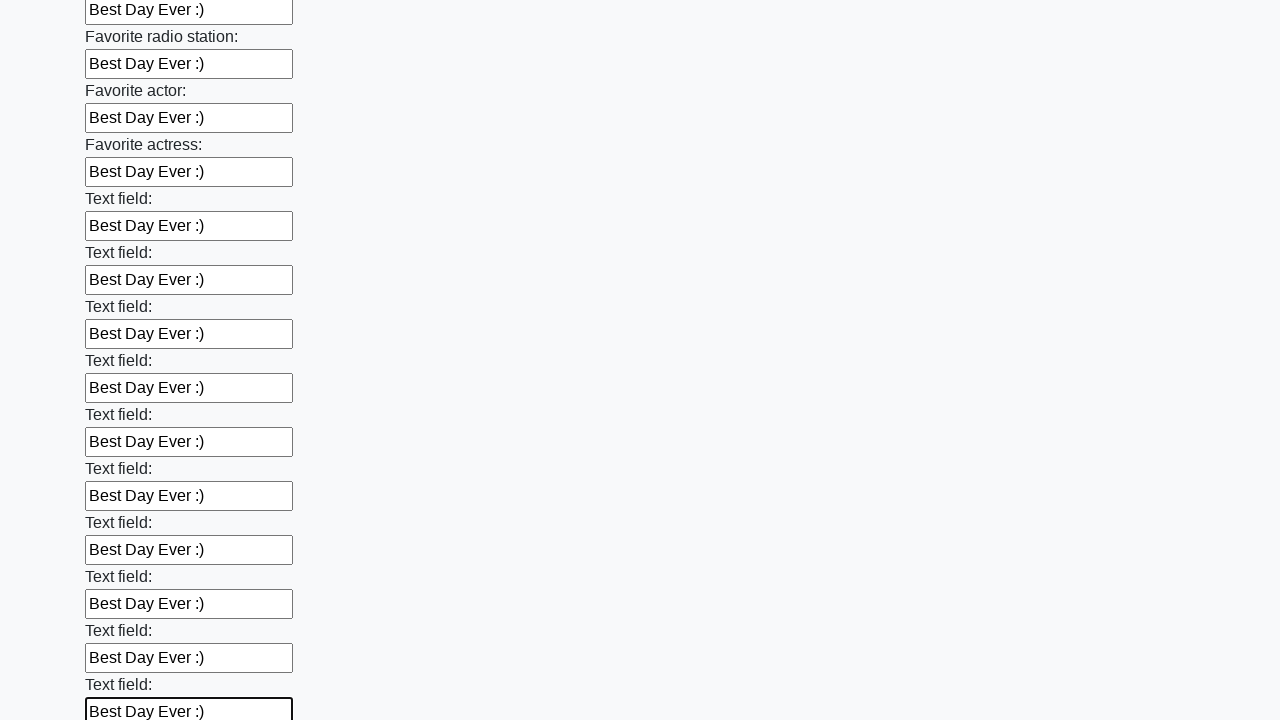

Filled an input field with 'Best Day Ever :)' on input >> nth=36
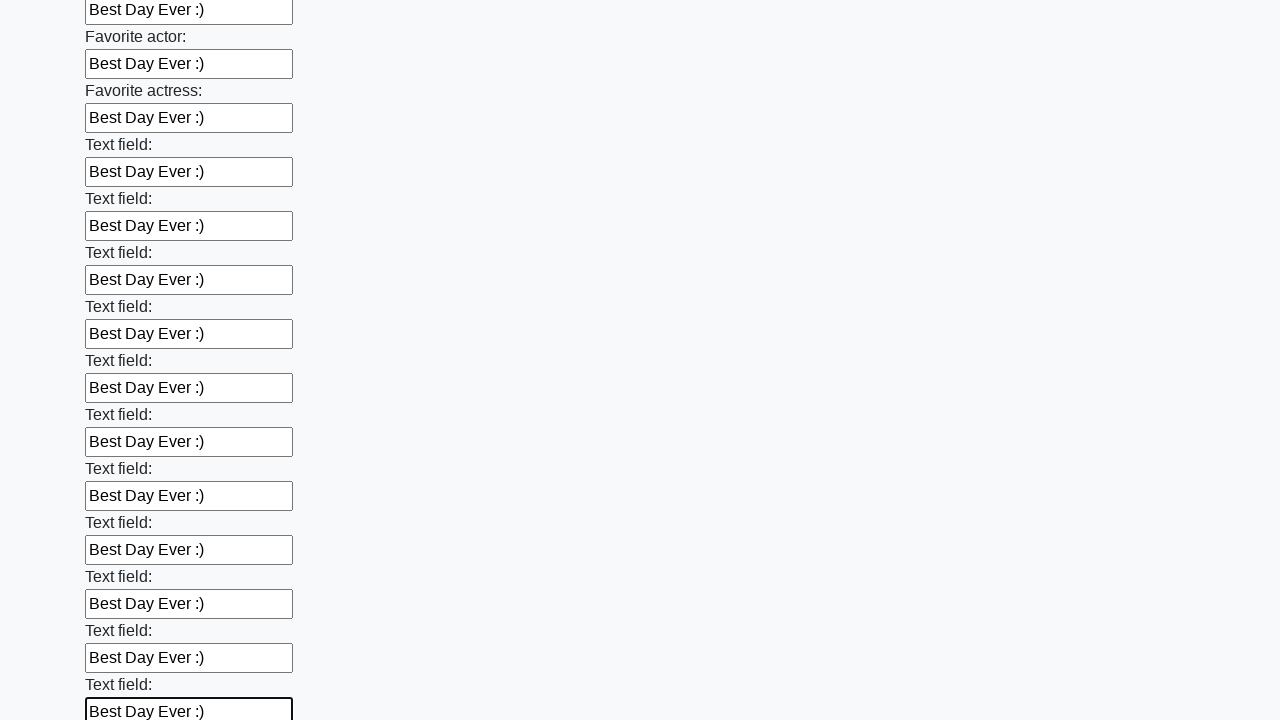

Filled an input field with 'Best Day Ever :)' on input >> nth=37
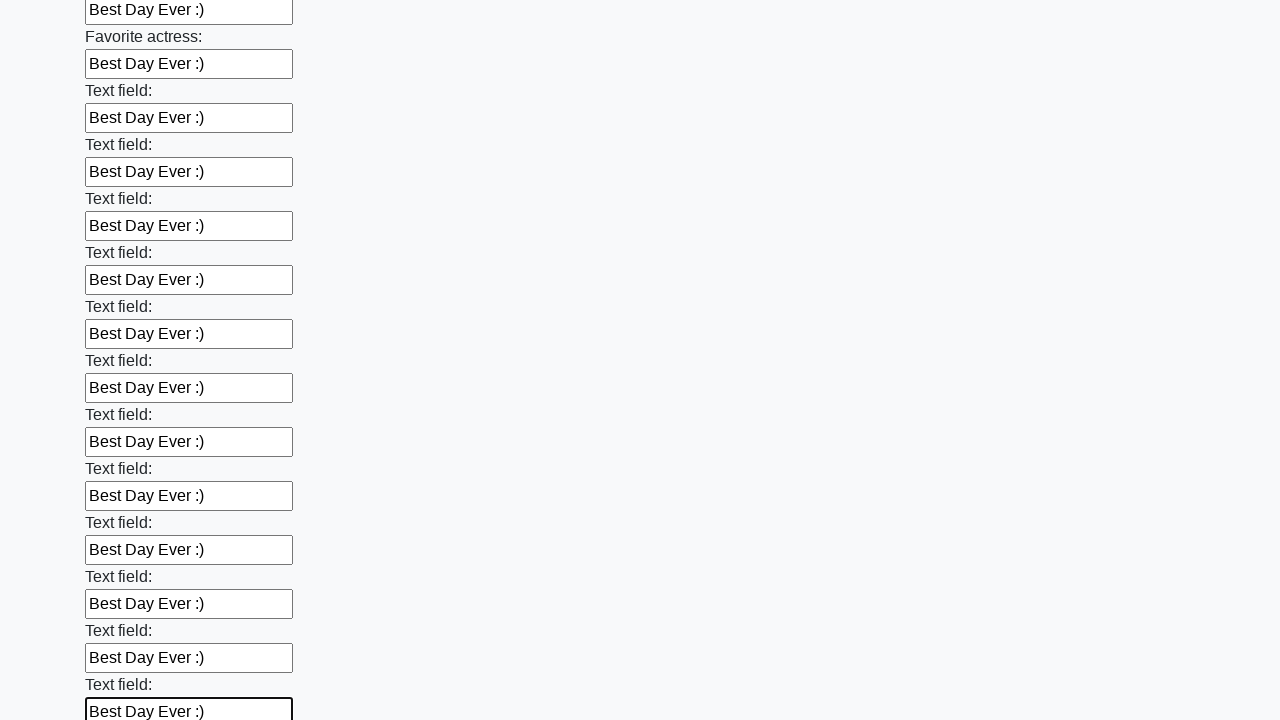

Filled an input field with 'Best Day Ever :)' on input >> nth=38
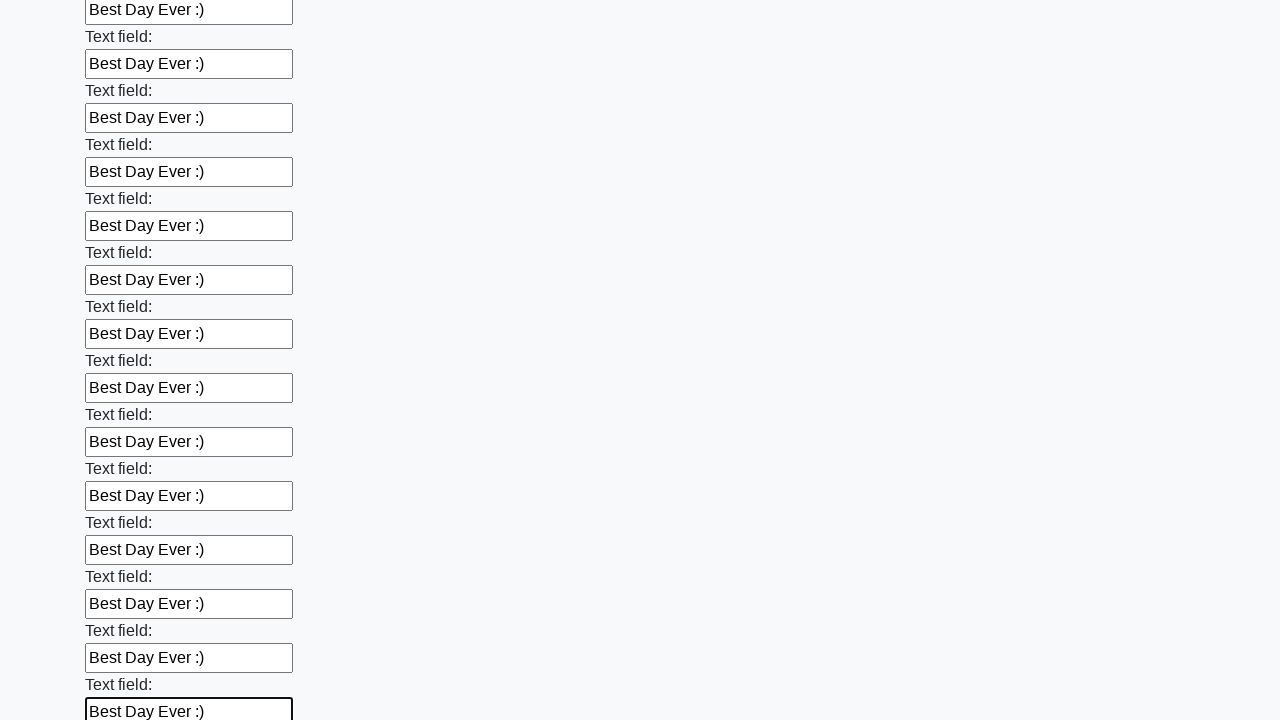

Filled an input field with 'Best Day Ever :)' on input >> nth=39
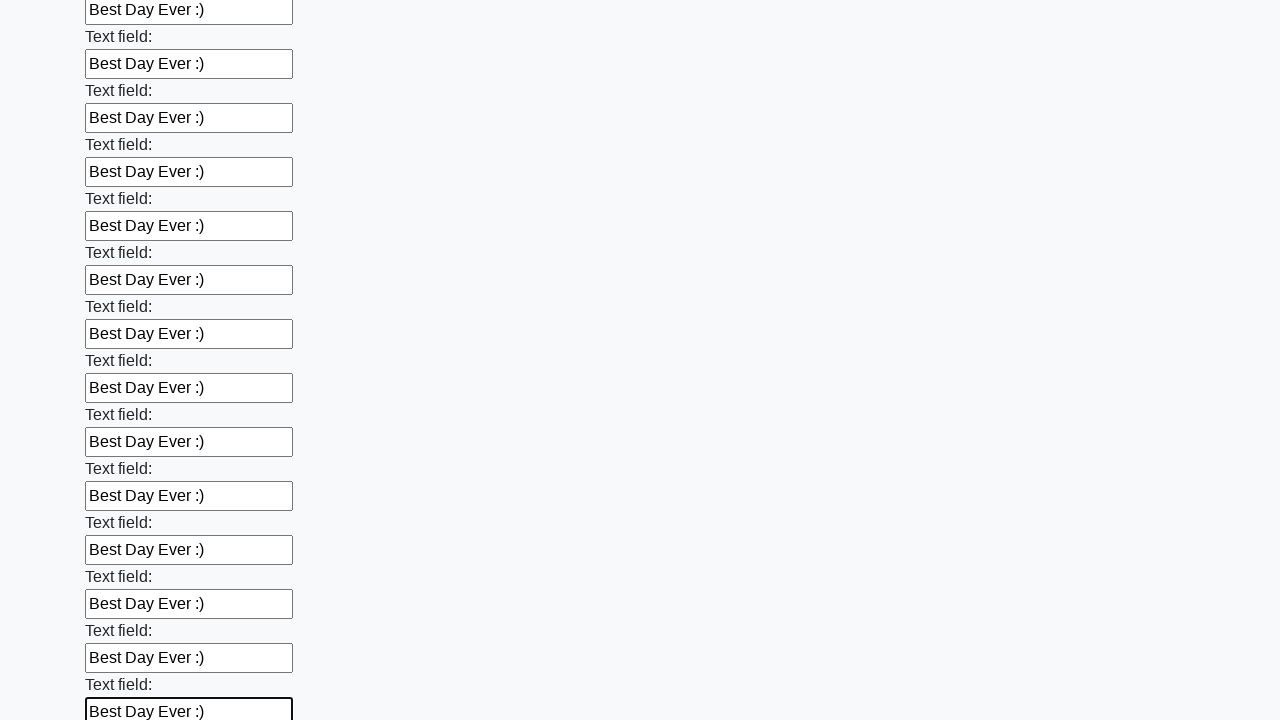

Filled an input field with 'Best Day Ever :)' on input >> nth=40
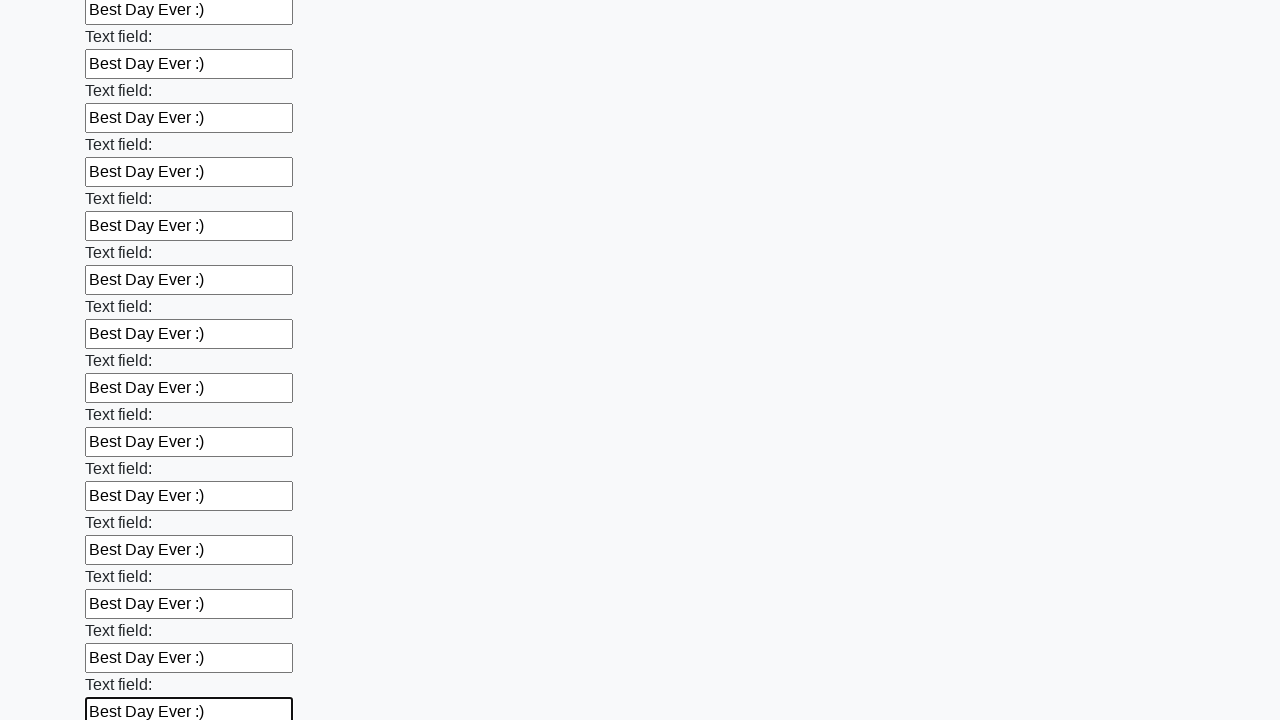

Filled an input field with 'Best Day Ever :)' on input >> nth=41
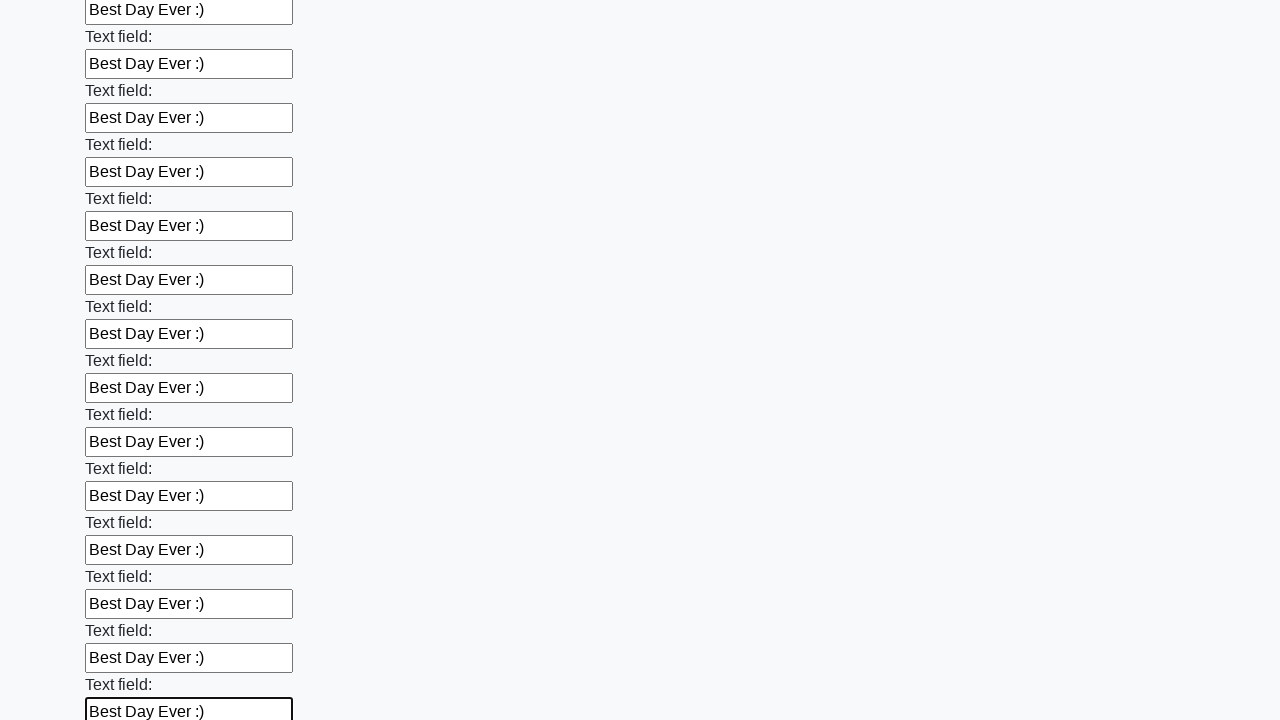

Filled an input field with 'Best Day Ever :)' on input >> nth=42
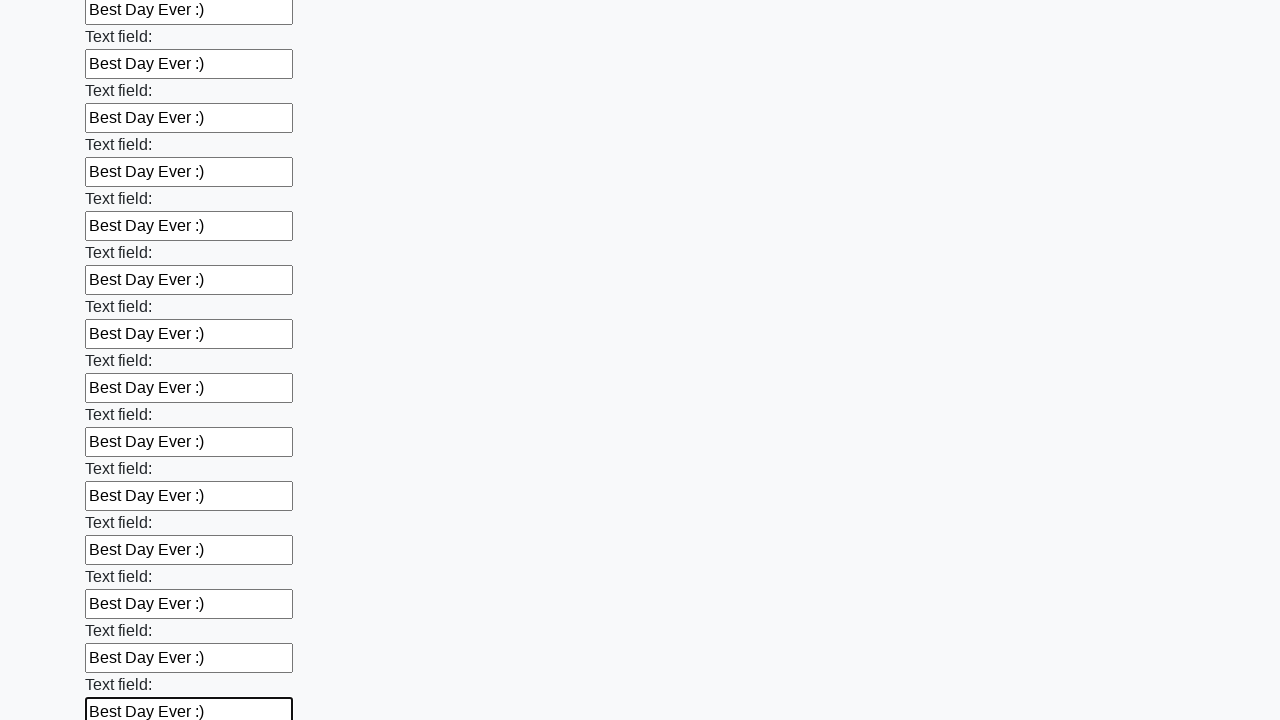

Filled an input field with 'Best Day Ever :)' on input >> nth=43
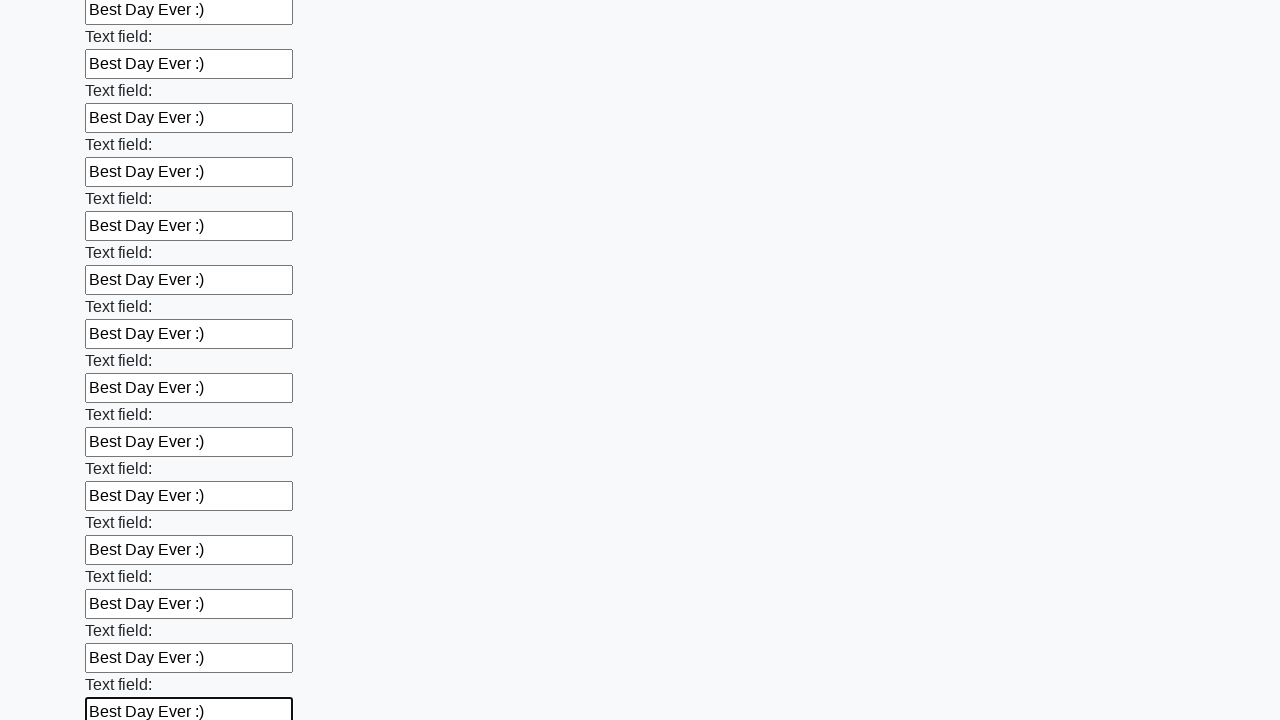

Filled an input field with 'Best Day Ever :)' on input >> nth=44
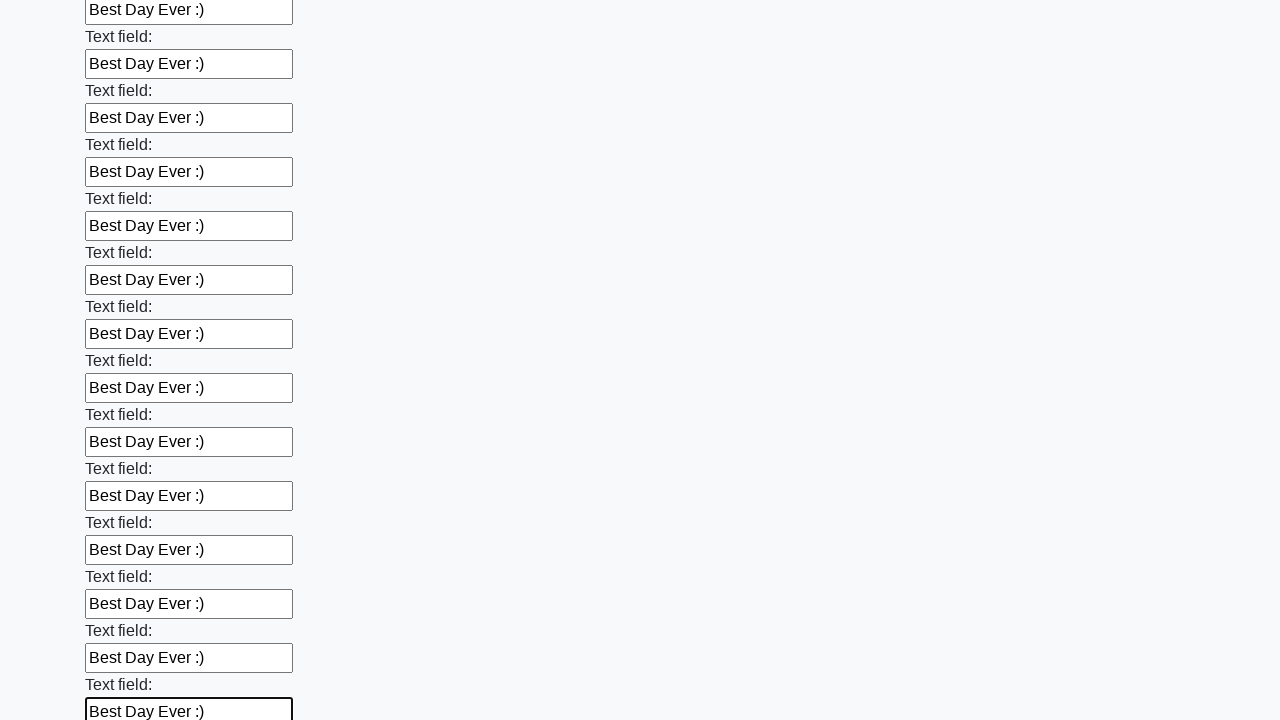

Filled an input field with 'Best Day Ever :)' on input >> nth=45
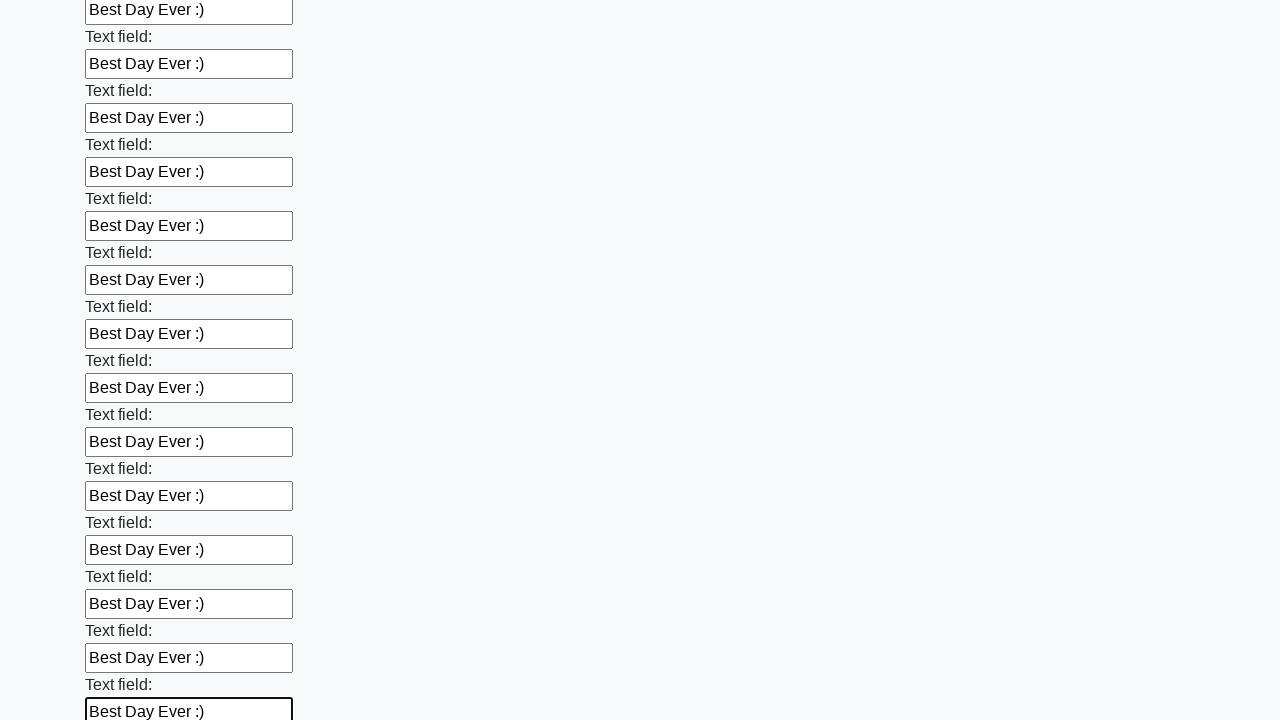

Filled an input field with 'Best Day Ever :)' on input >> nth=46
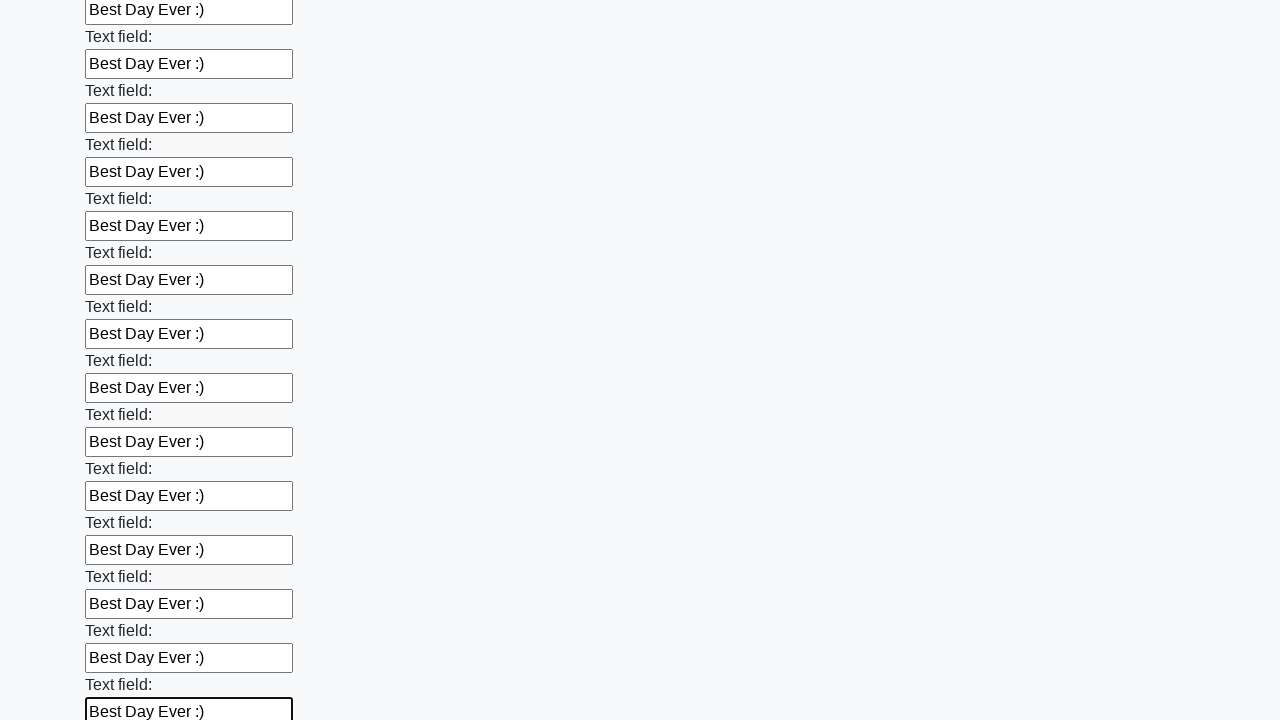

Filled an input field with 'Best Day Ever :)' on input >> nth=47
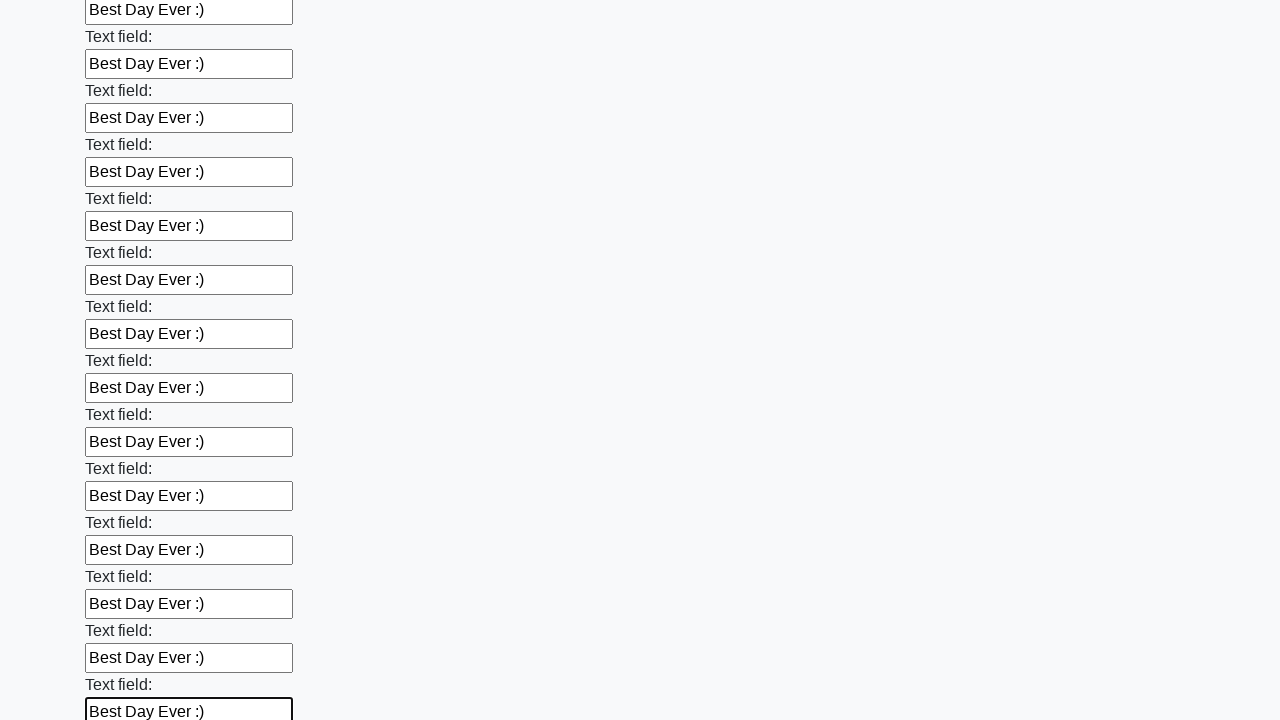

Filled an input field with 'Best Day Ever :)' on input >> nth=48
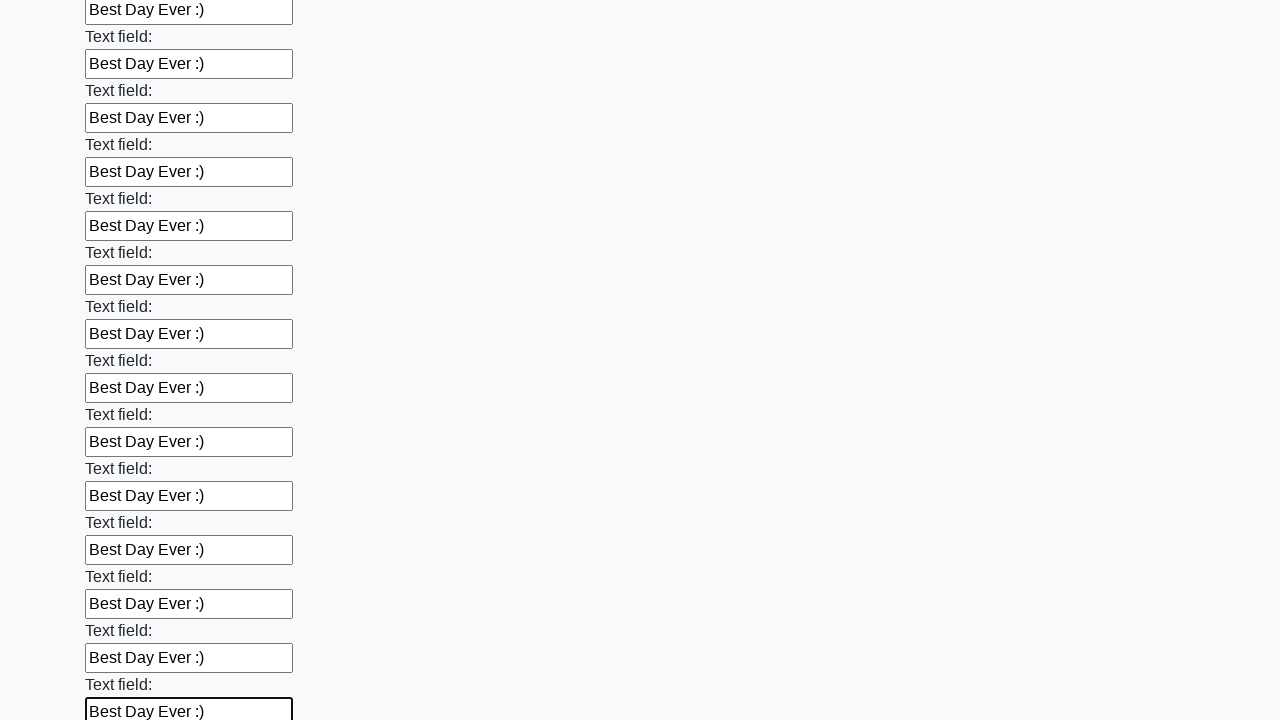

Filled an input field with 'Best Day Ever :)' on input >> nth=49
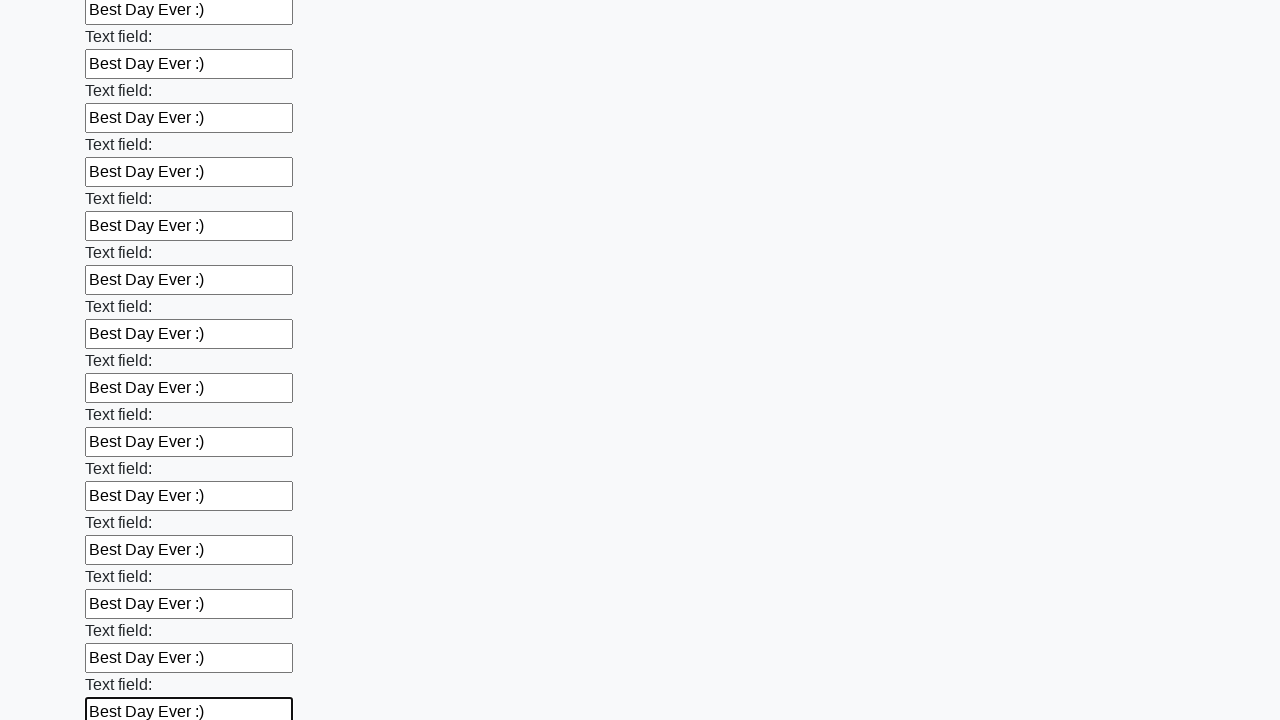

Filled an input field with 'Best Day Ever :)' on input >> nth=50
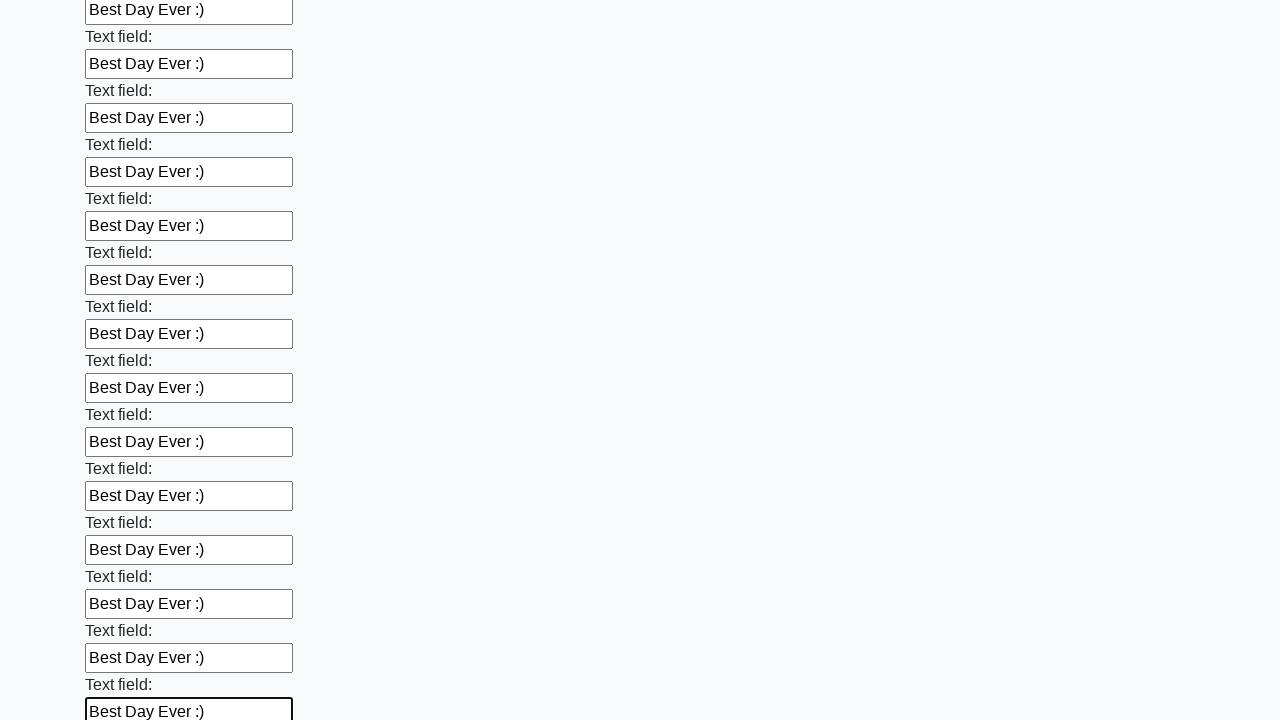

Filled an input field with 'Best Day Ever :)' on input >> nth=51
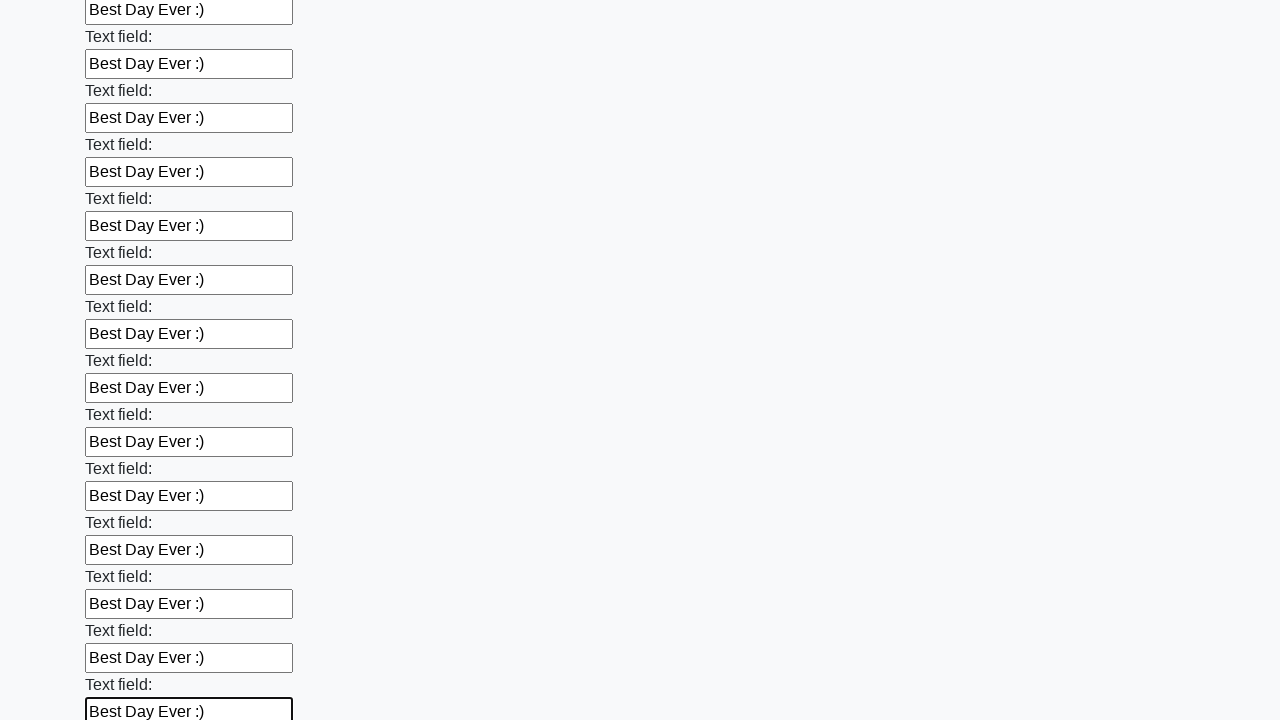

Filled an input field with 'Best Day Ever :)' on input >> nth=52
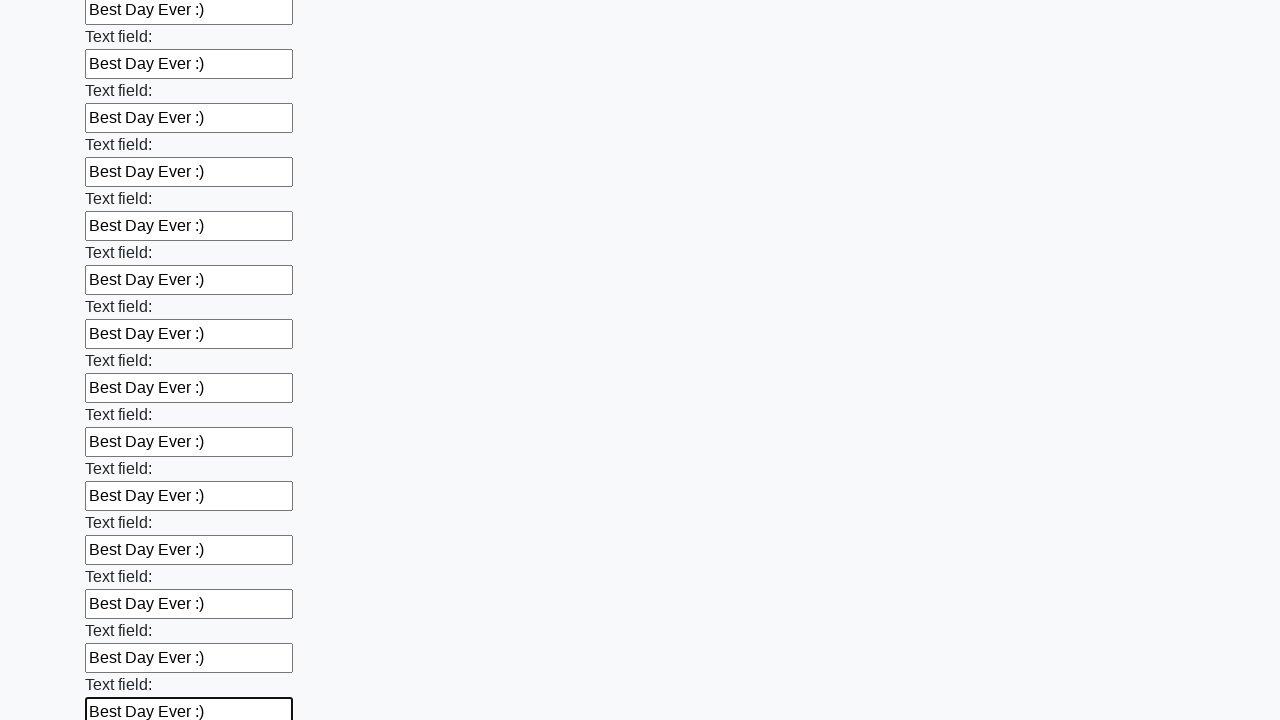

Filled an input field with 'Best Day Ever :)' on input >> nth=53
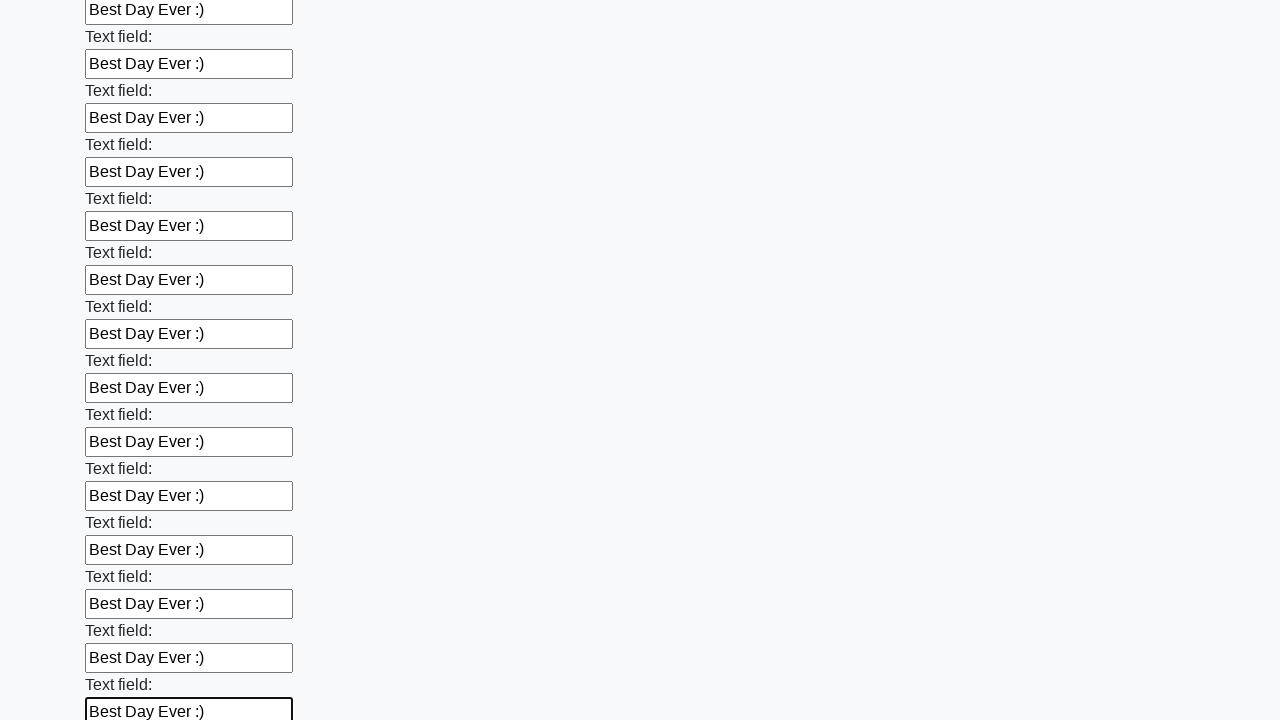

Filled an input field with 'Best Day Ever :)' on input >> nth=54
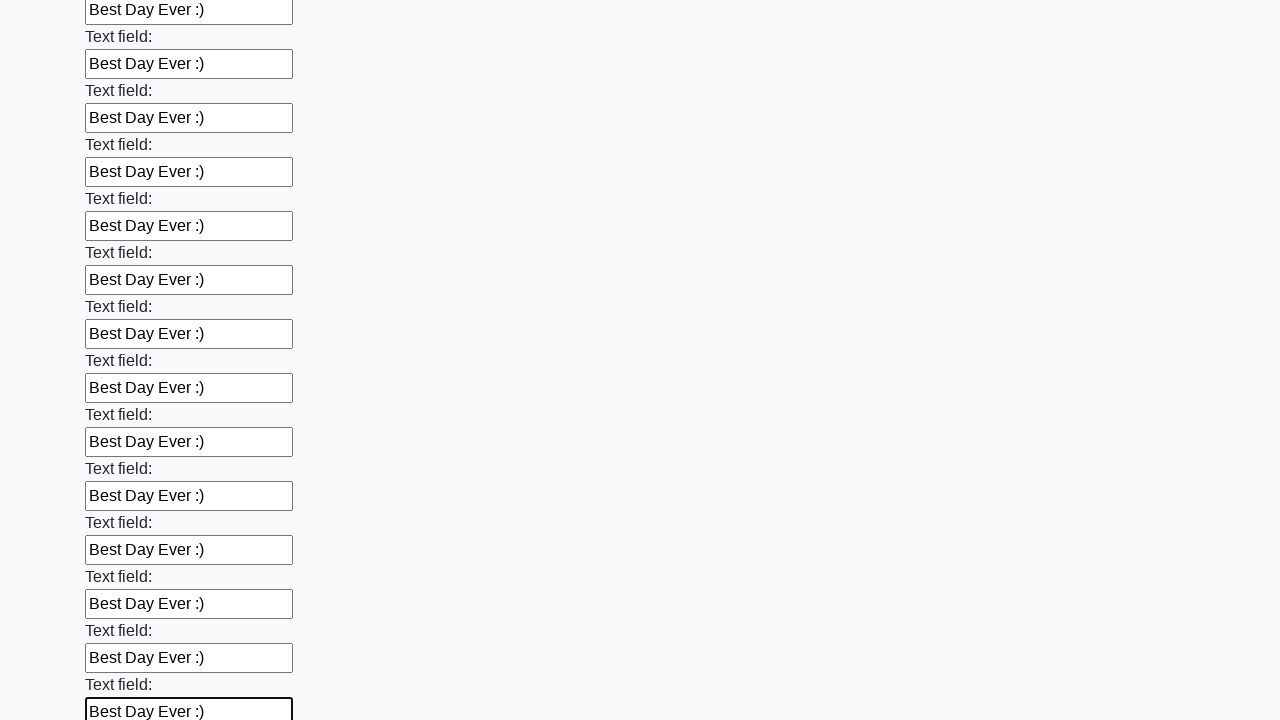

Filled an input field with 'Best Day Ever :)' on input >> nth=55
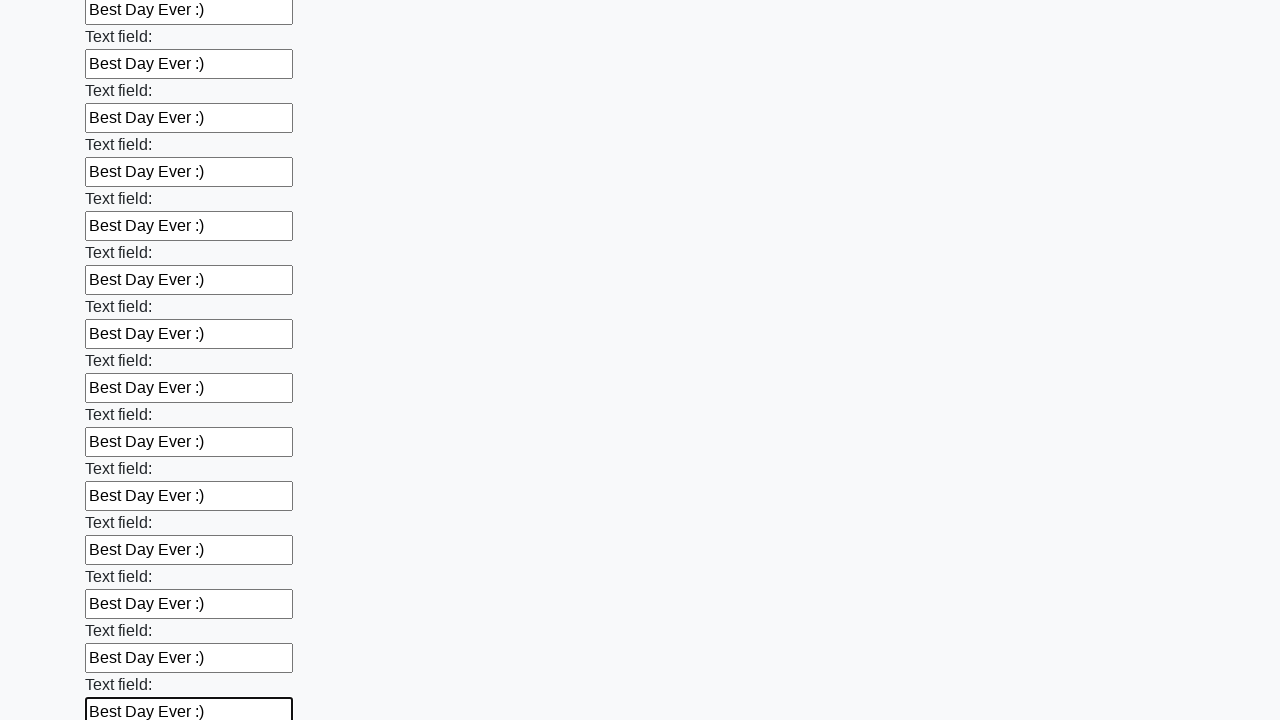

Filled an input field with 'Best Day Ever :)' on input >> nth=56
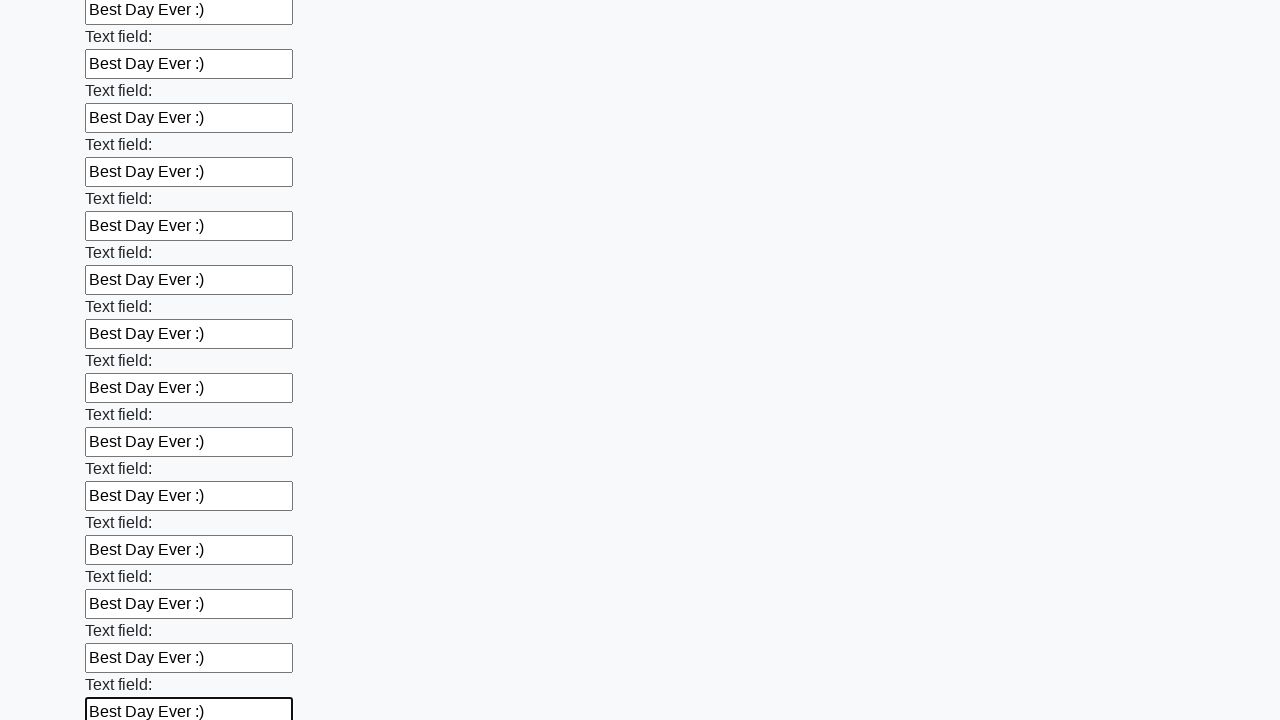

Filled an input field with 'Best Day Ever :)' on input >> nth=57
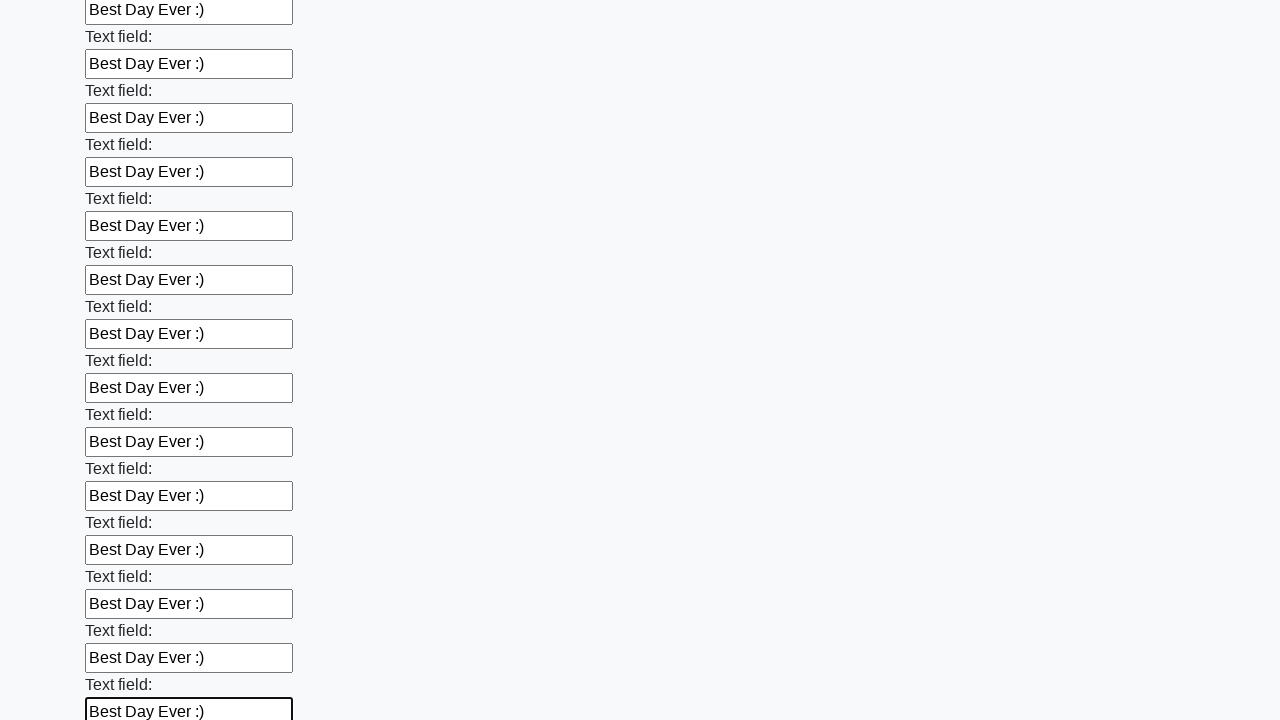

Filled an input field with 'Best Day Ever :)' on input >> nth=58
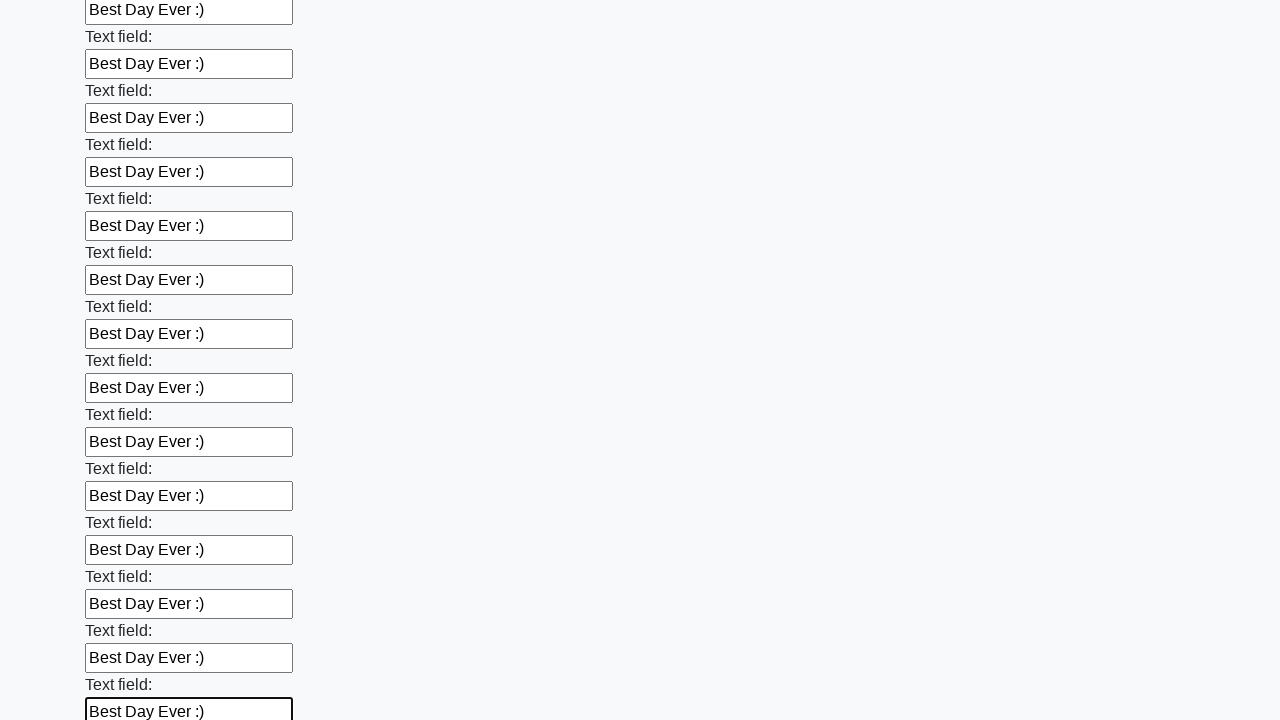

Filled an input field with 'Best Day Ever :)' on input >> nth=59
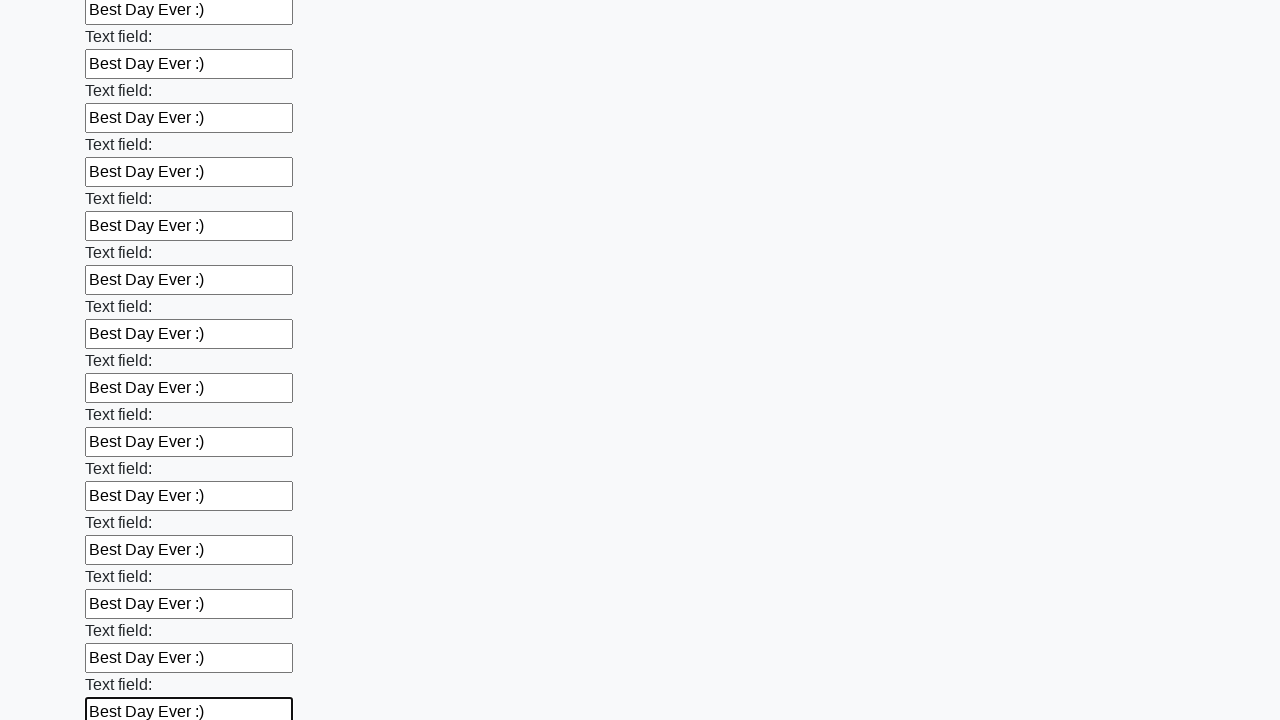

Filled an input field with 'Best Day Ever :)' on input >> nth=60
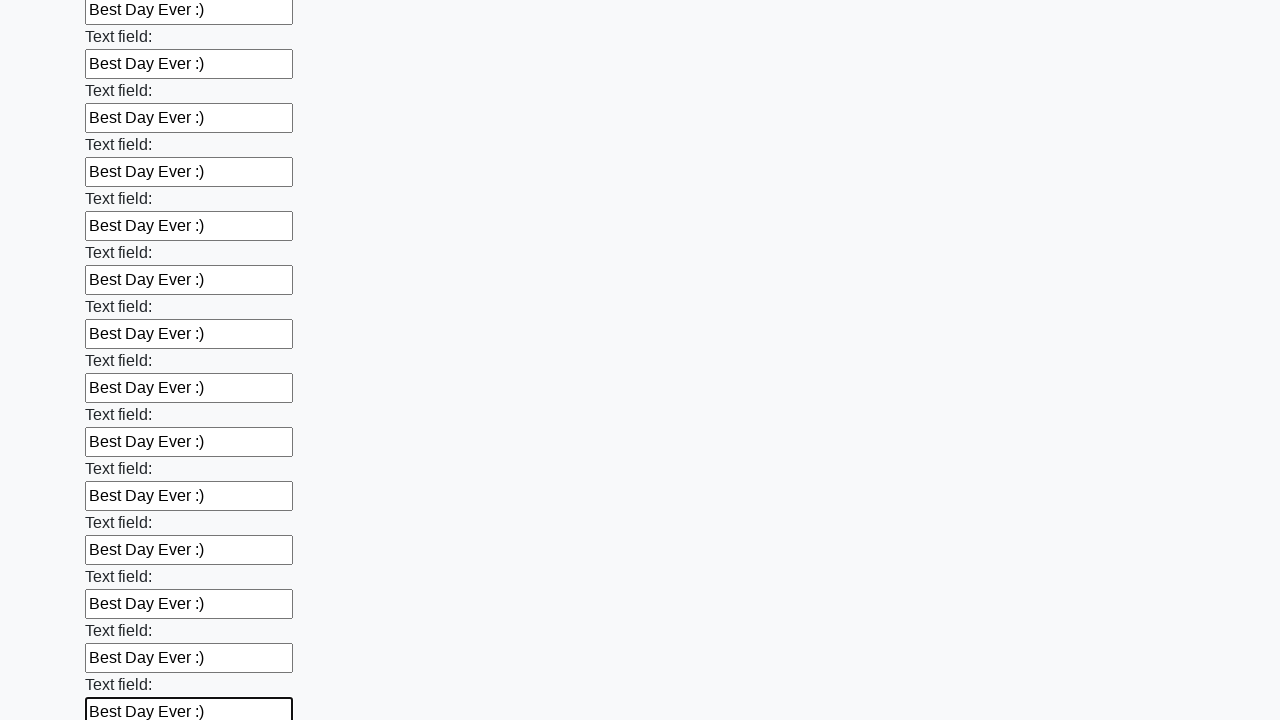

Filled an input field with 'Best Day Ever :)' on input >> nth=61
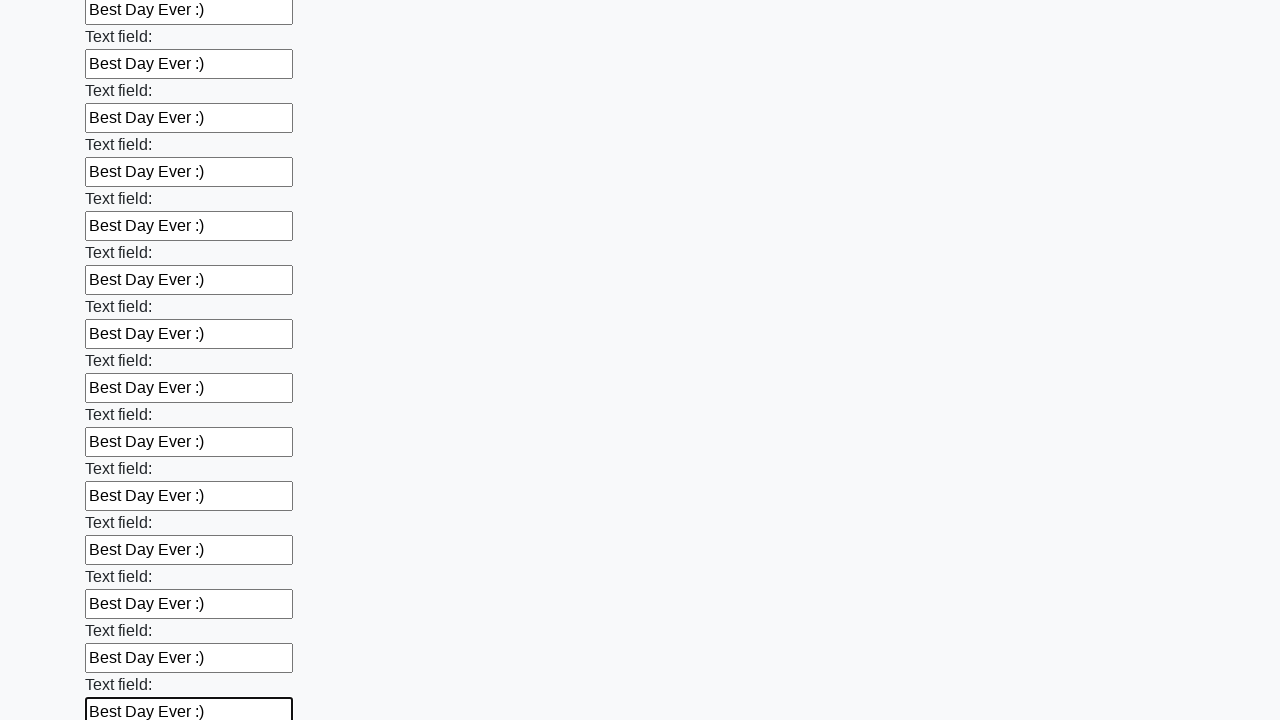

Filled an input field with 'Best Day Ever :)' on input >> nth=62
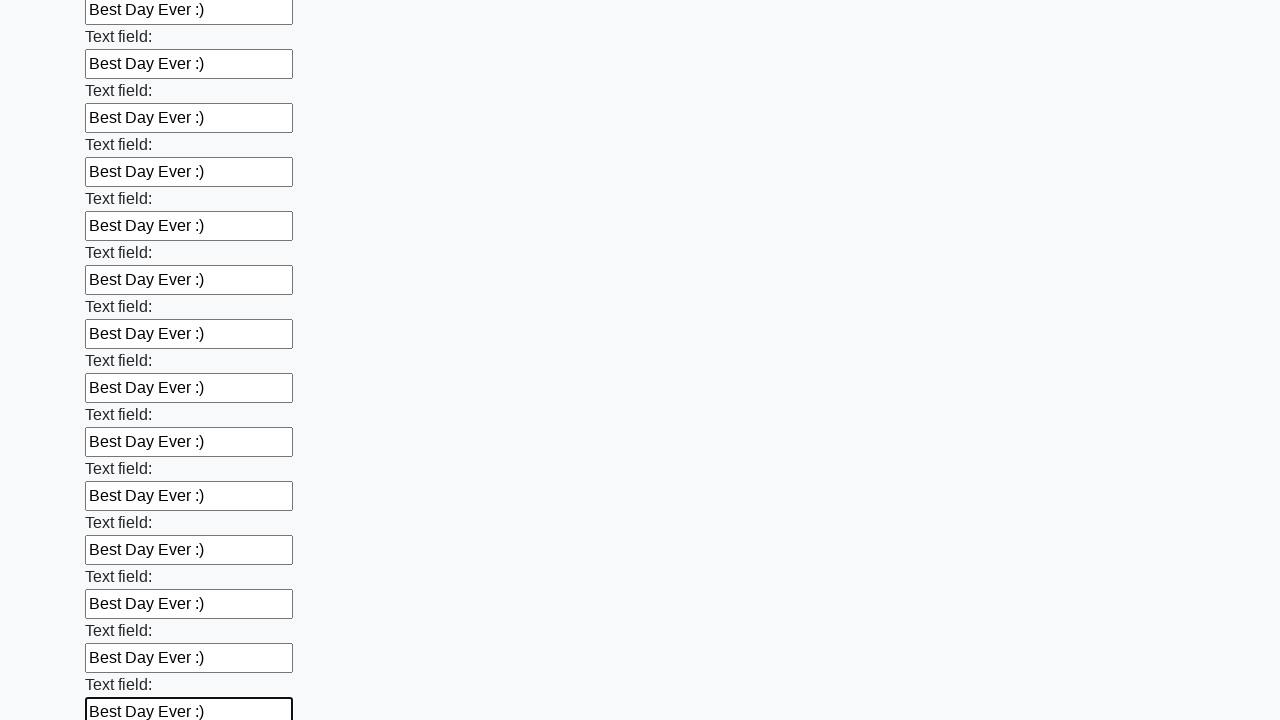

Filled an input field with 'Best Day Ever :)' on input >> nth=63
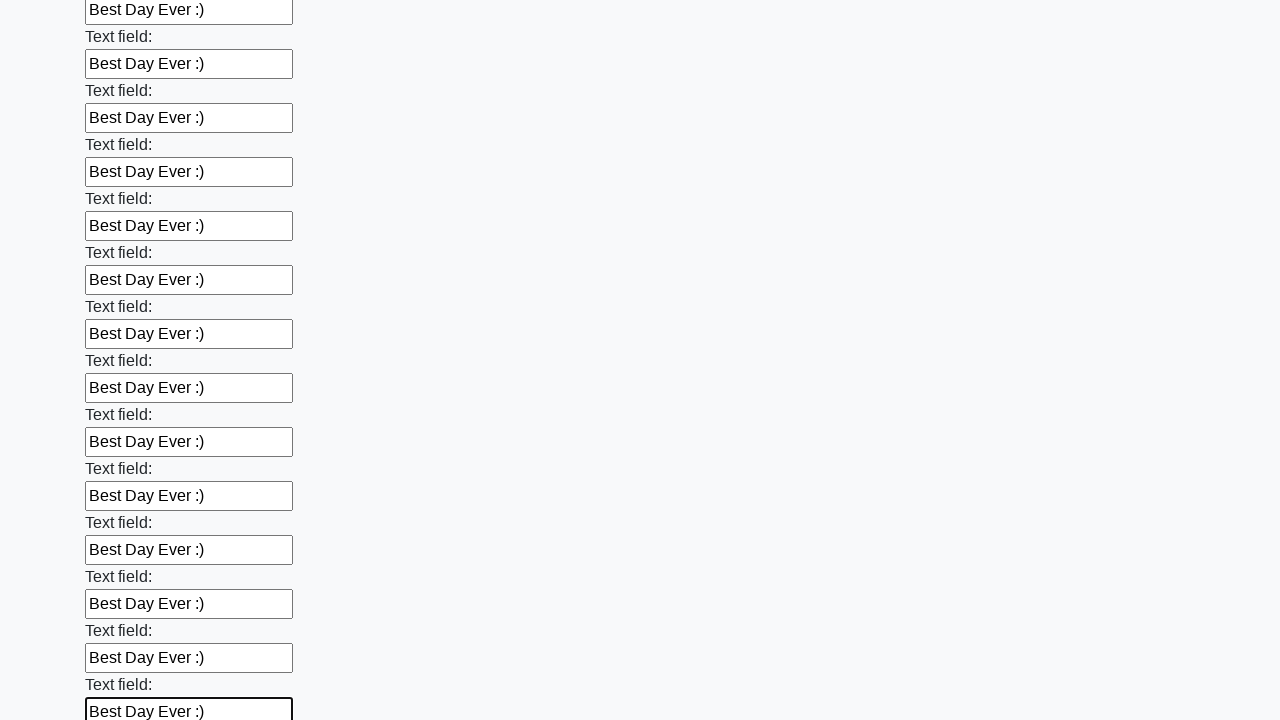

Filled an input field with 'Best Day Ever :)' on input >> nth=64
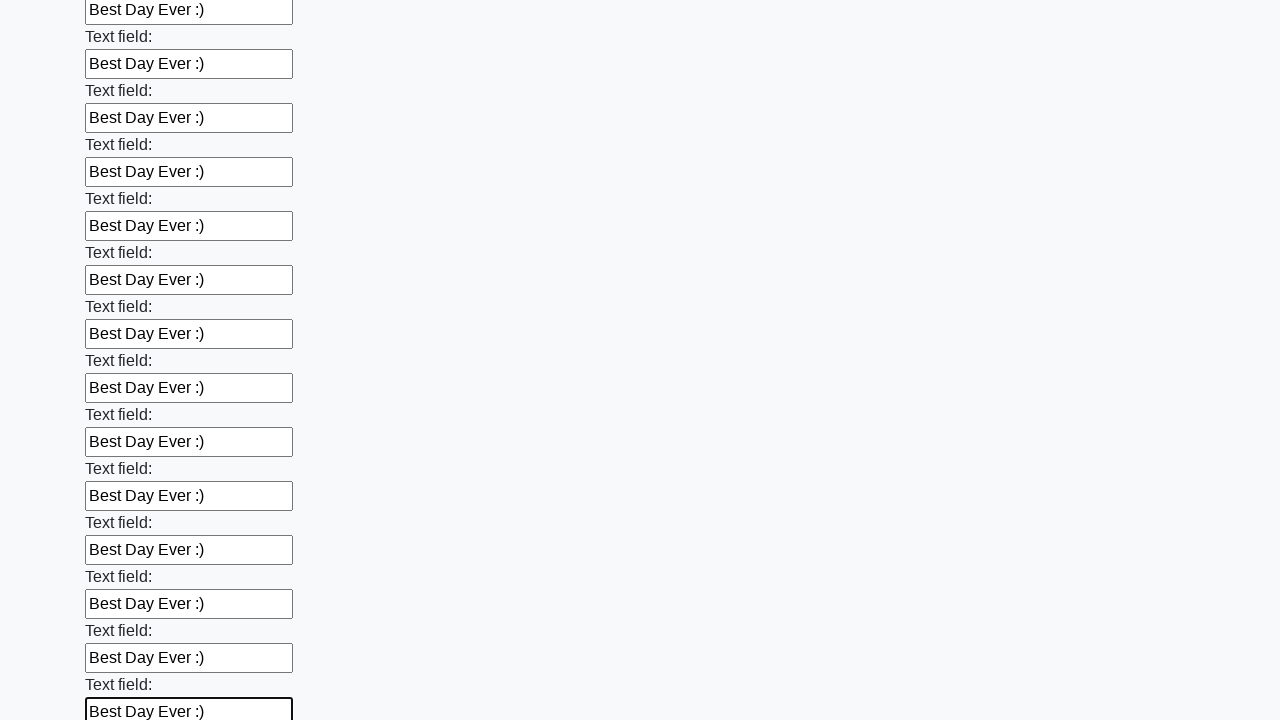

Filled an input field with 'Best Day Ever :)' on input >> nth=65
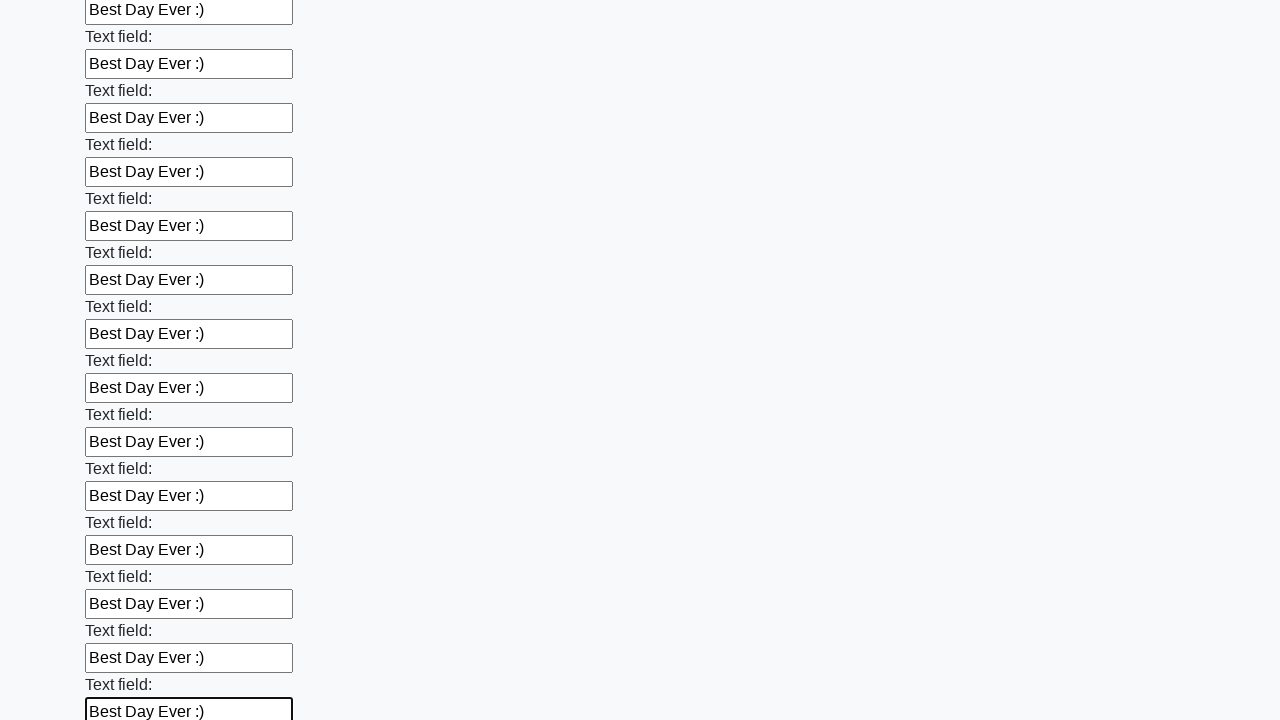

Filled an input field with 'Best Day Ever :)' on input >> nth=66
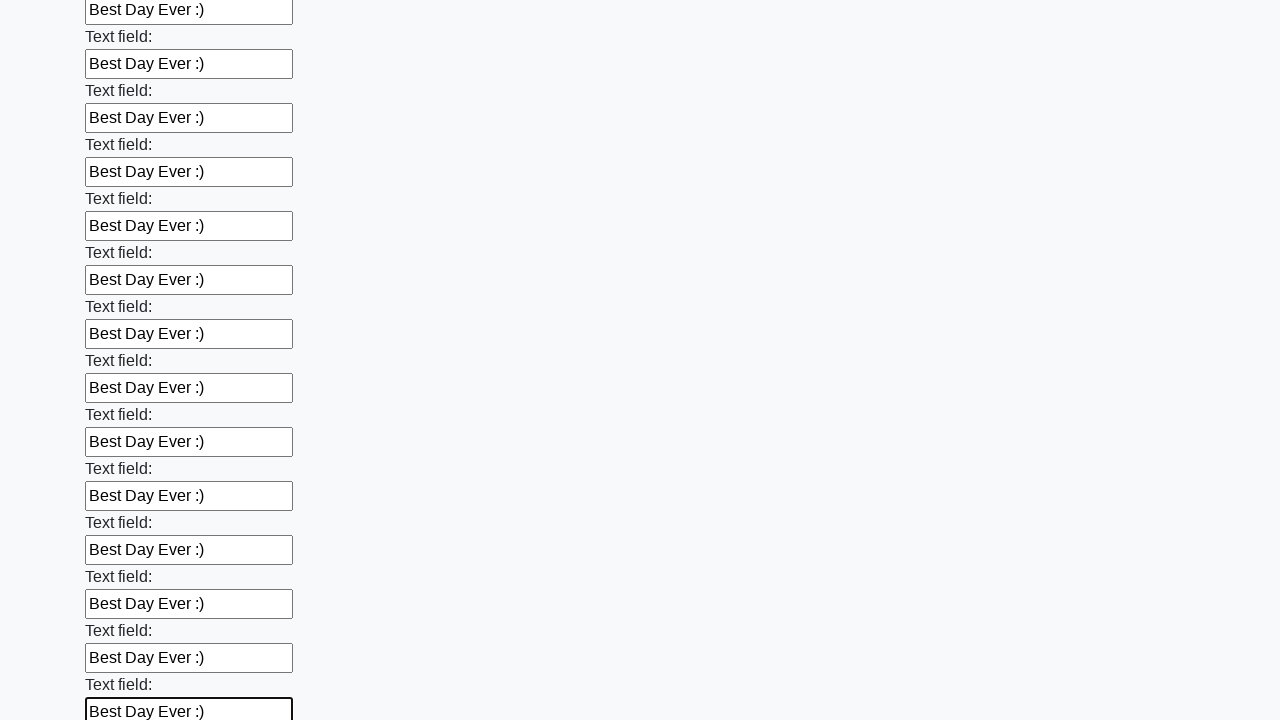

Filled an input field with 'Best Day Ever :)' on input >> nth=67
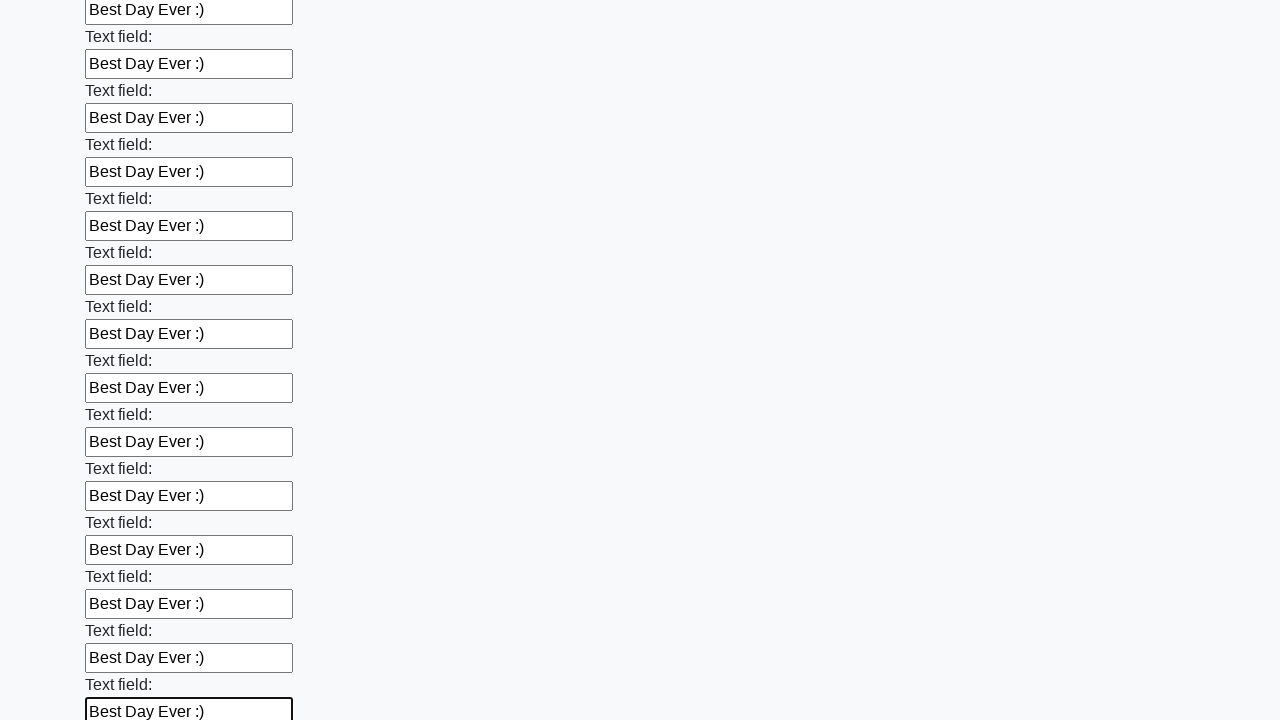

Filled an input field with 'Best Day Ever :)' on input >> nth=68
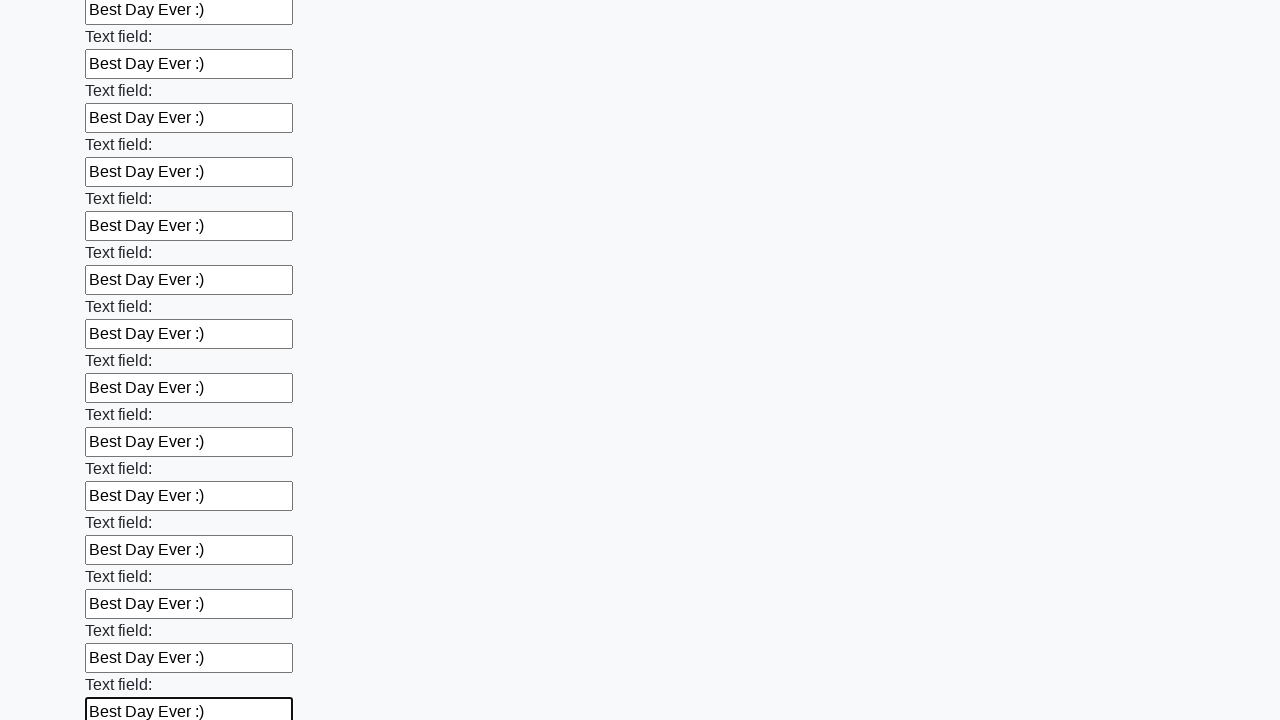

Filled an input field with 'Best Day Ever :)' on input >> nth=69
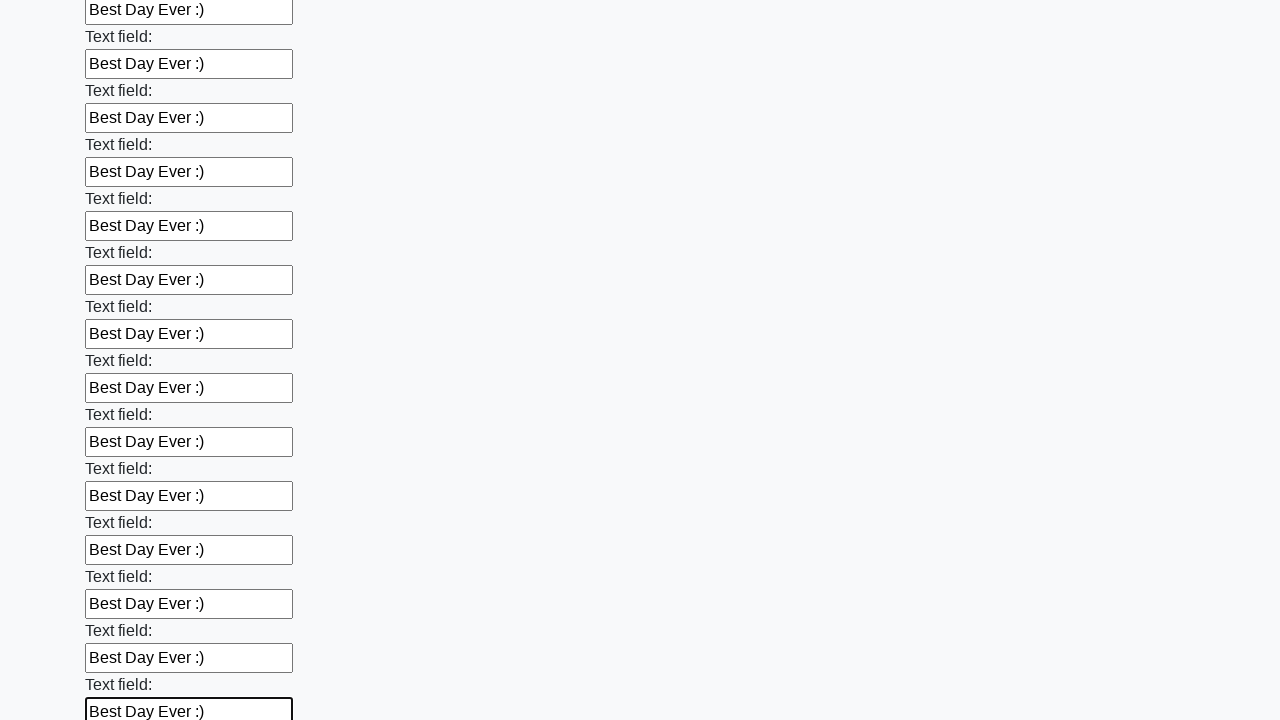

Filled an input field with 'Best Day Ever :)' on input >> nth=70
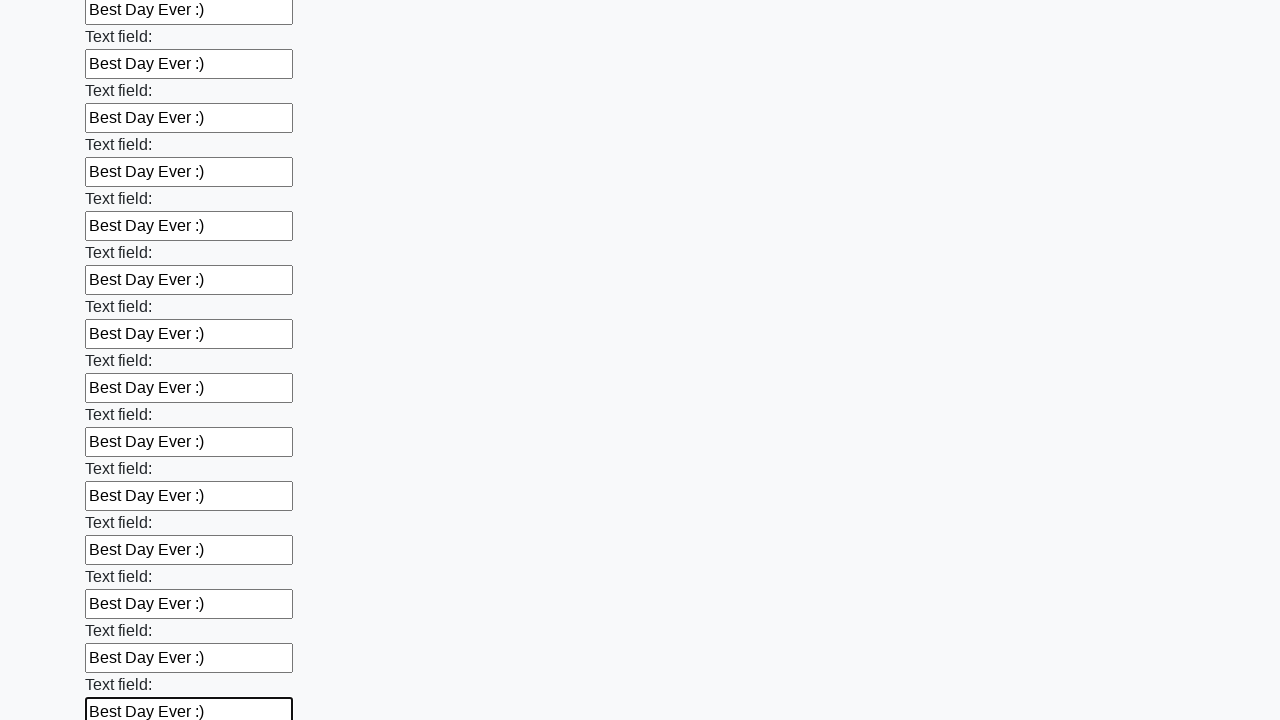

Filled an input field with 'Best Day Ever :)' on input >> nth=71
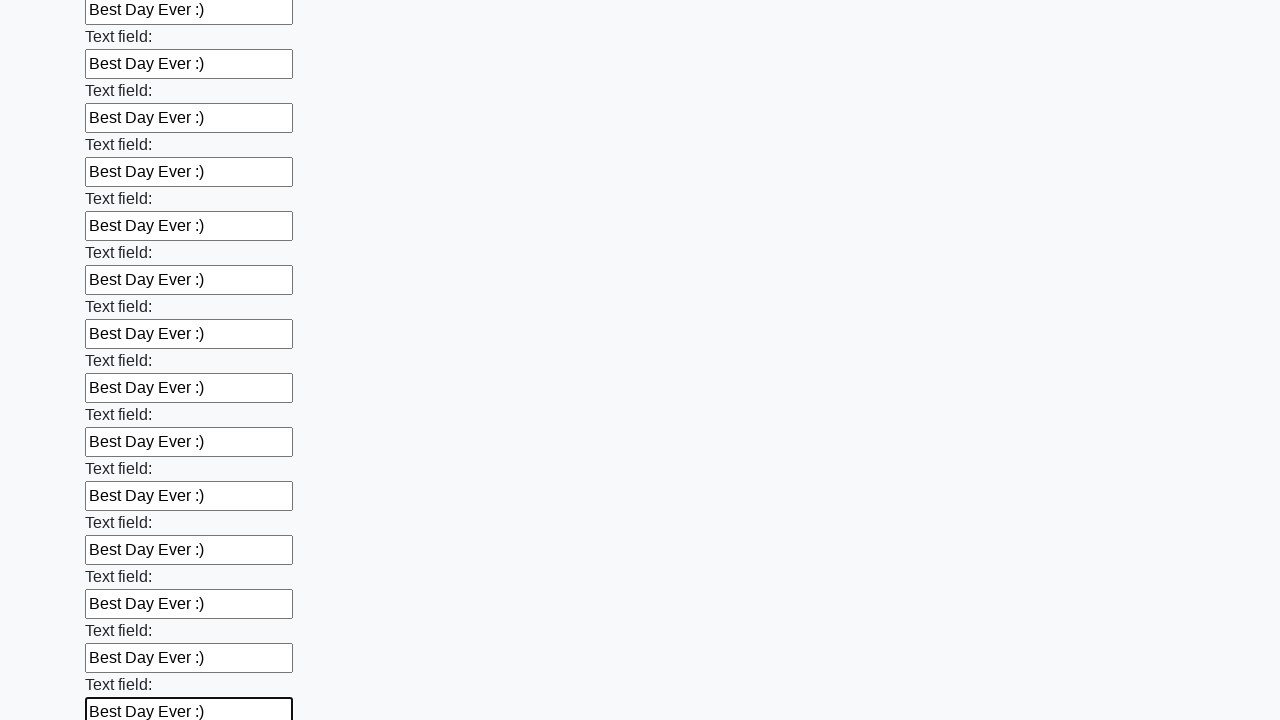

Filled an input field with 'Best Day Ever :)' on input >> nth=72
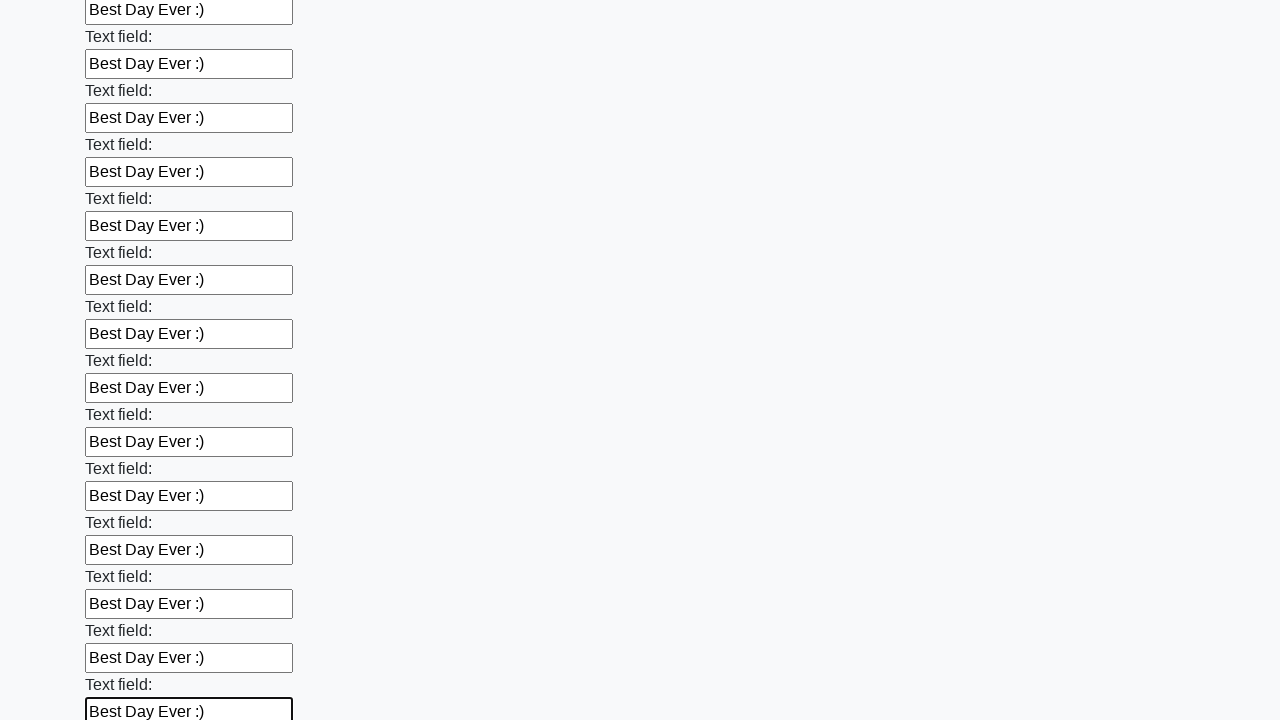

Filled an input field with 'Best Day Ever :)' on input >> nth=73
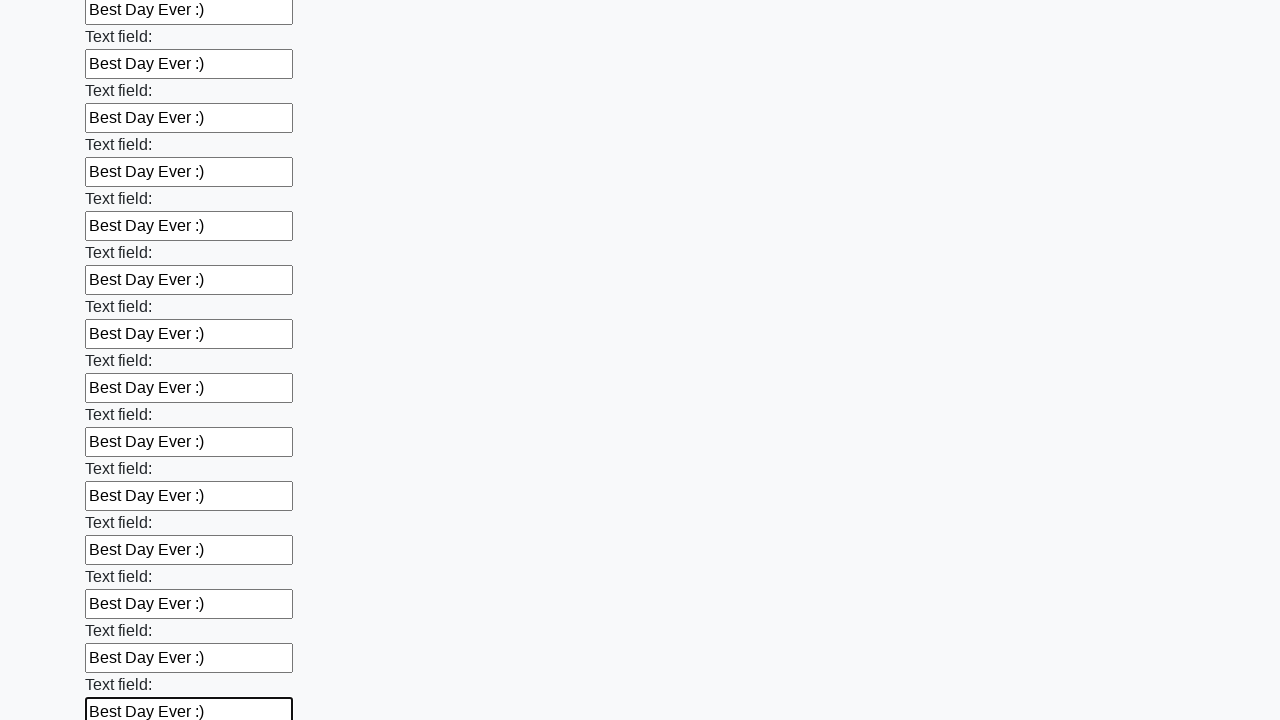

Filled an input field with 'Best Day Ever :)' on input >> nth=74
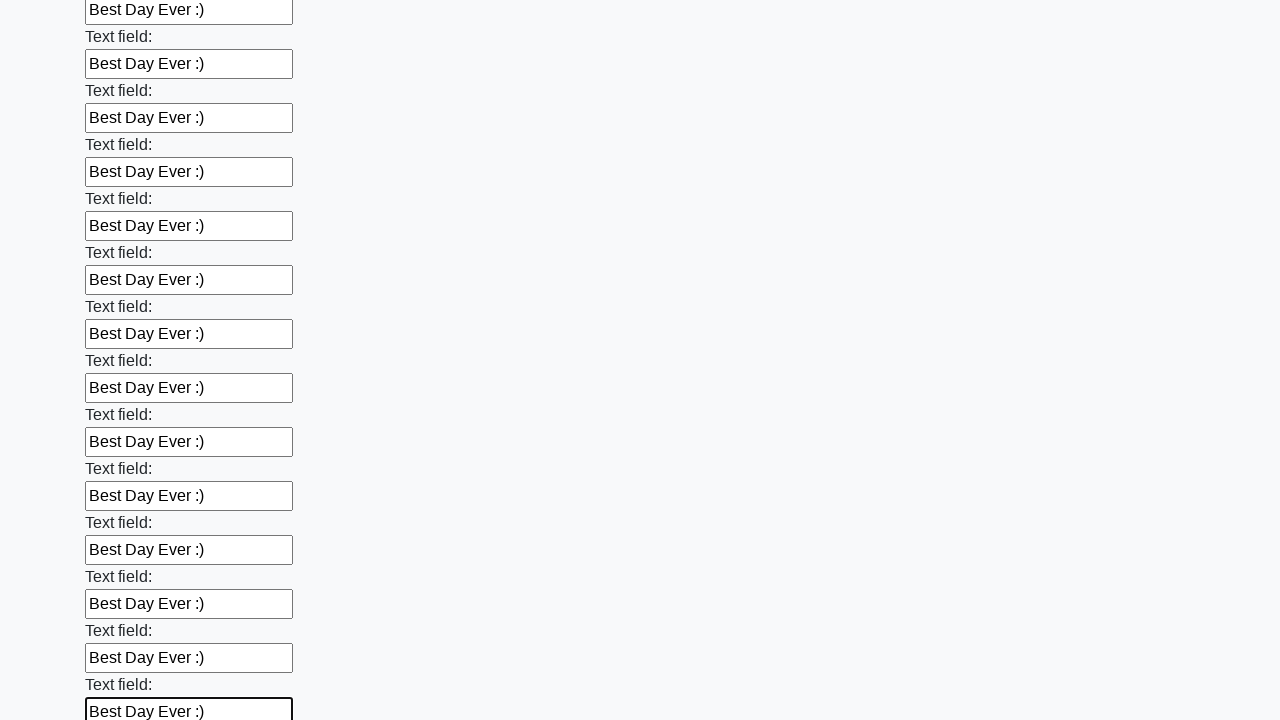

Filled an input field with 'Best Day Ever :)' on input >> nth=75
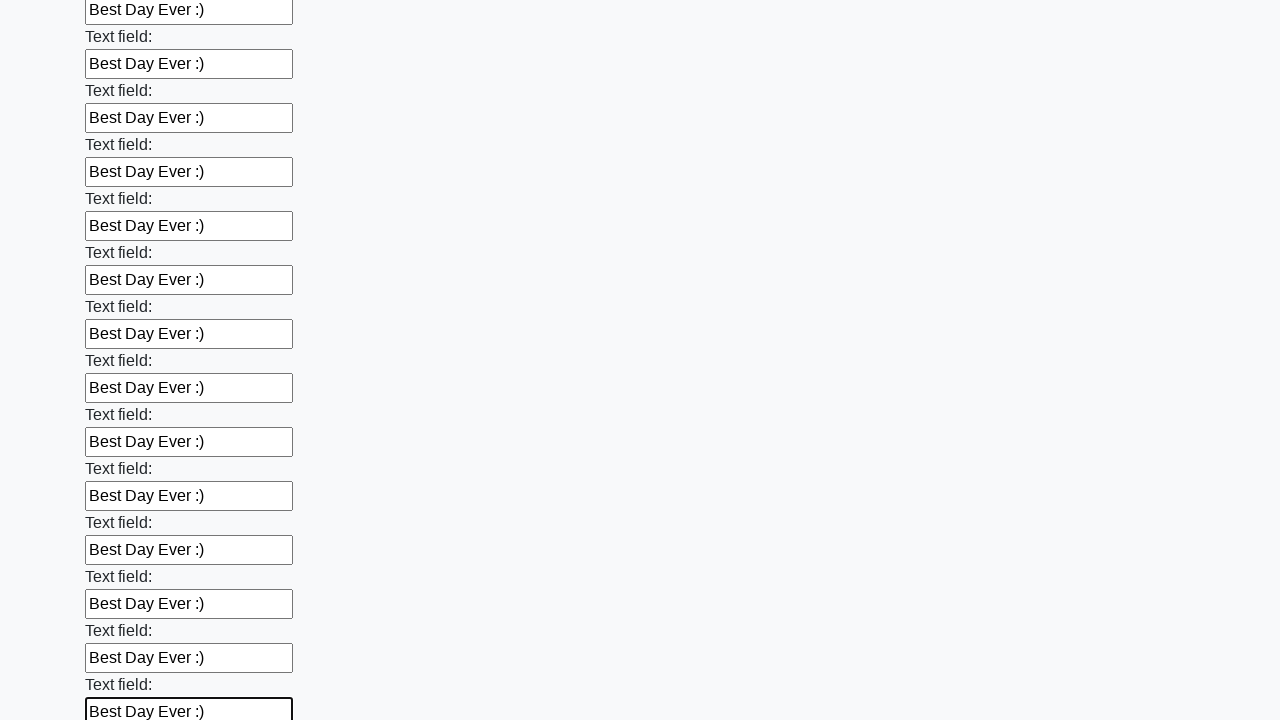

Filled an input field with 'Best Day Ever :)' on input >> nth=76
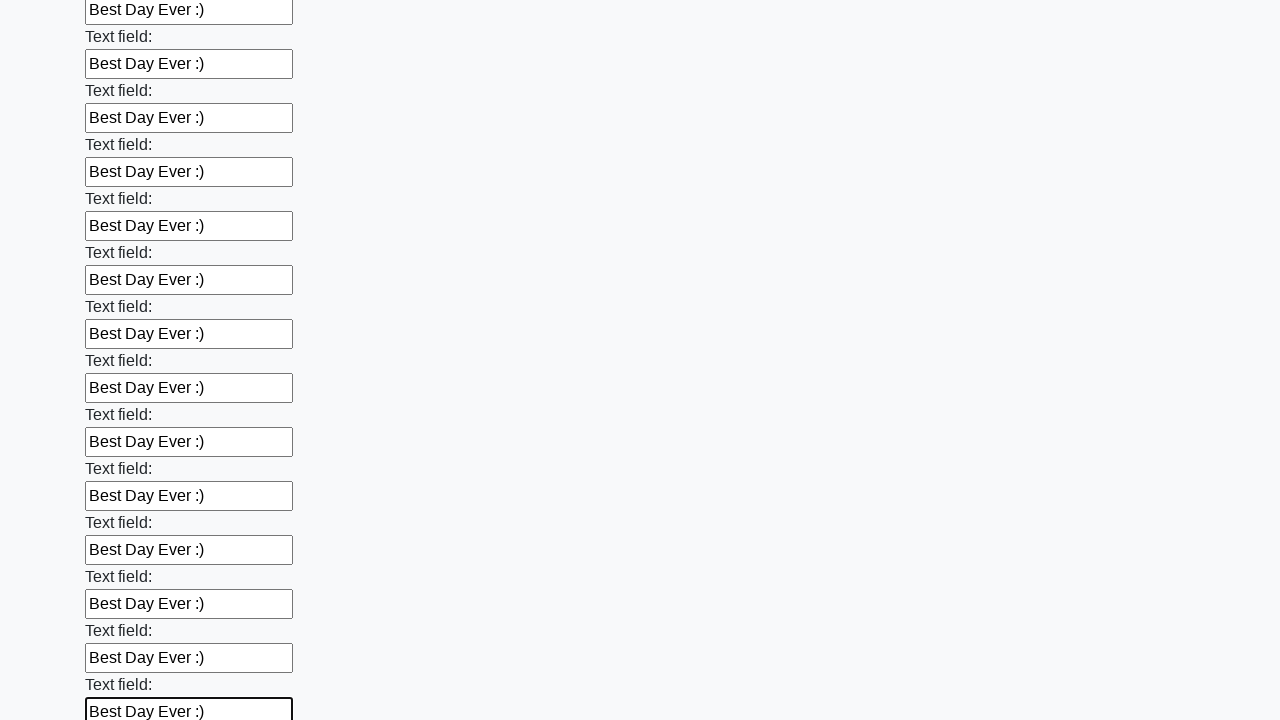

Filled an input field with 'Best Day Ever :)' on input >> nth=77
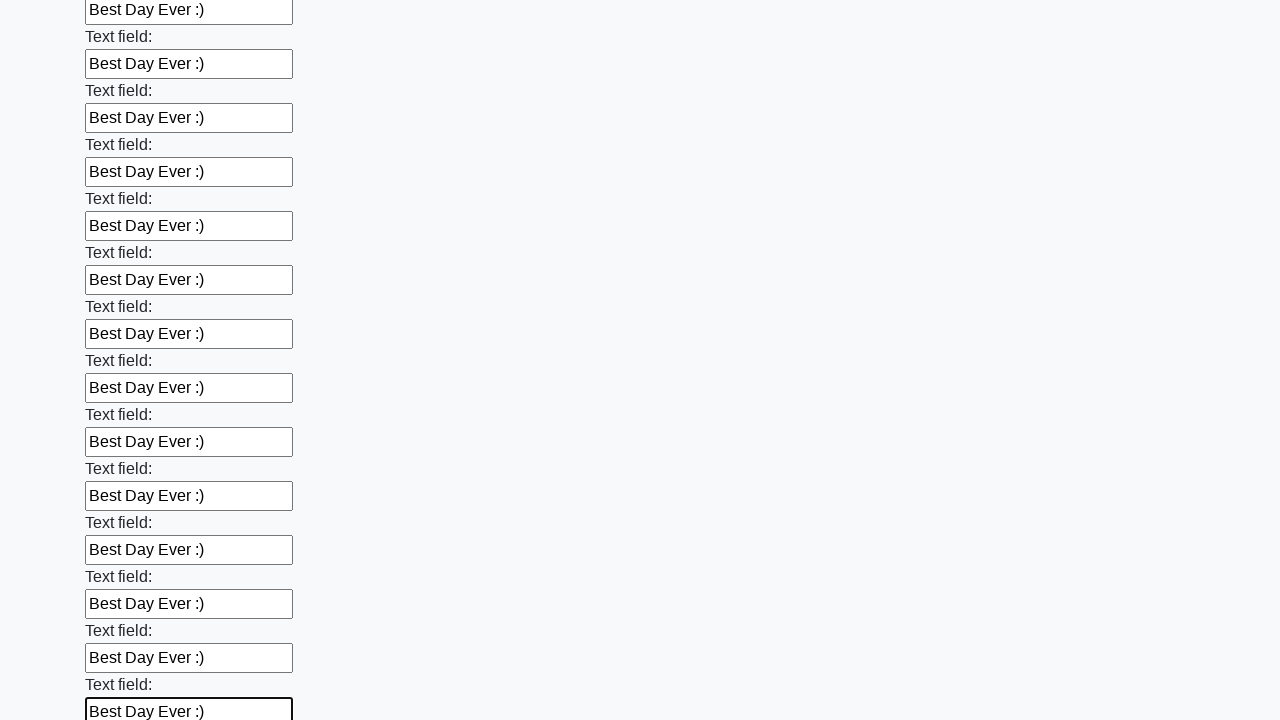

Filled an input field with 'Best Day Ever :)' on input >> nth=78
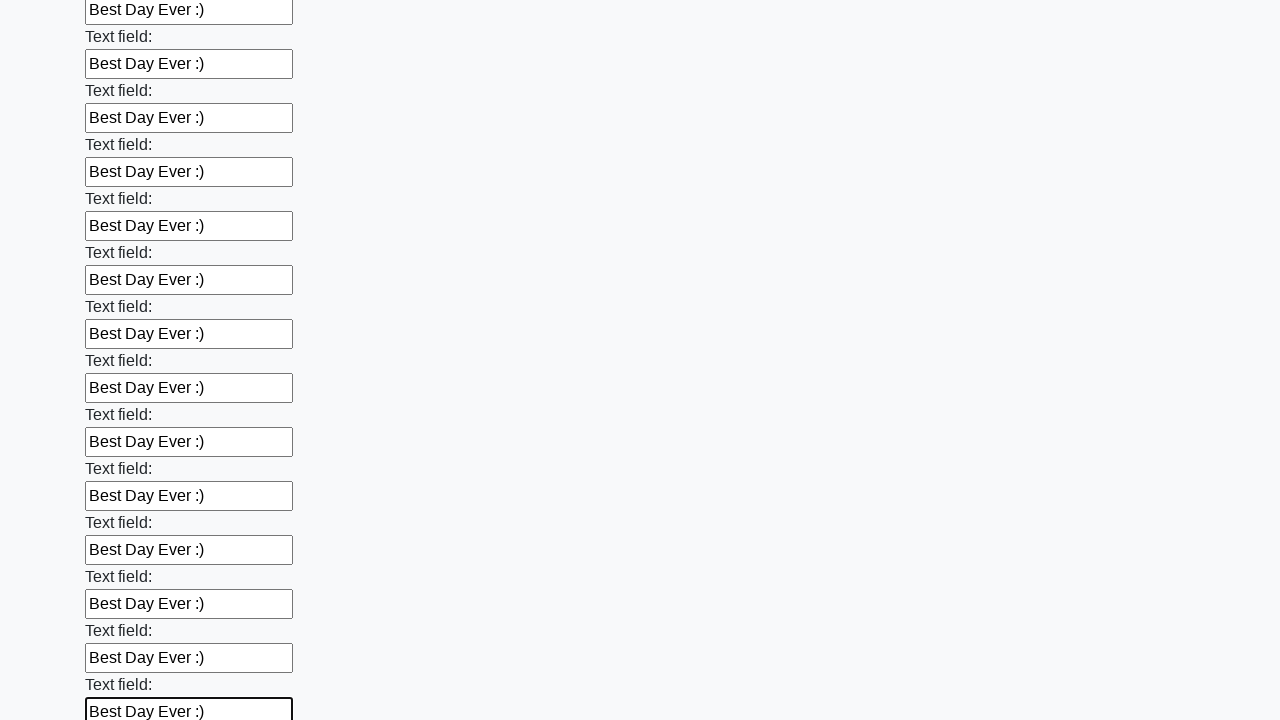

Filled an input field with 'Best Day Ever :)' on input >> nth=79
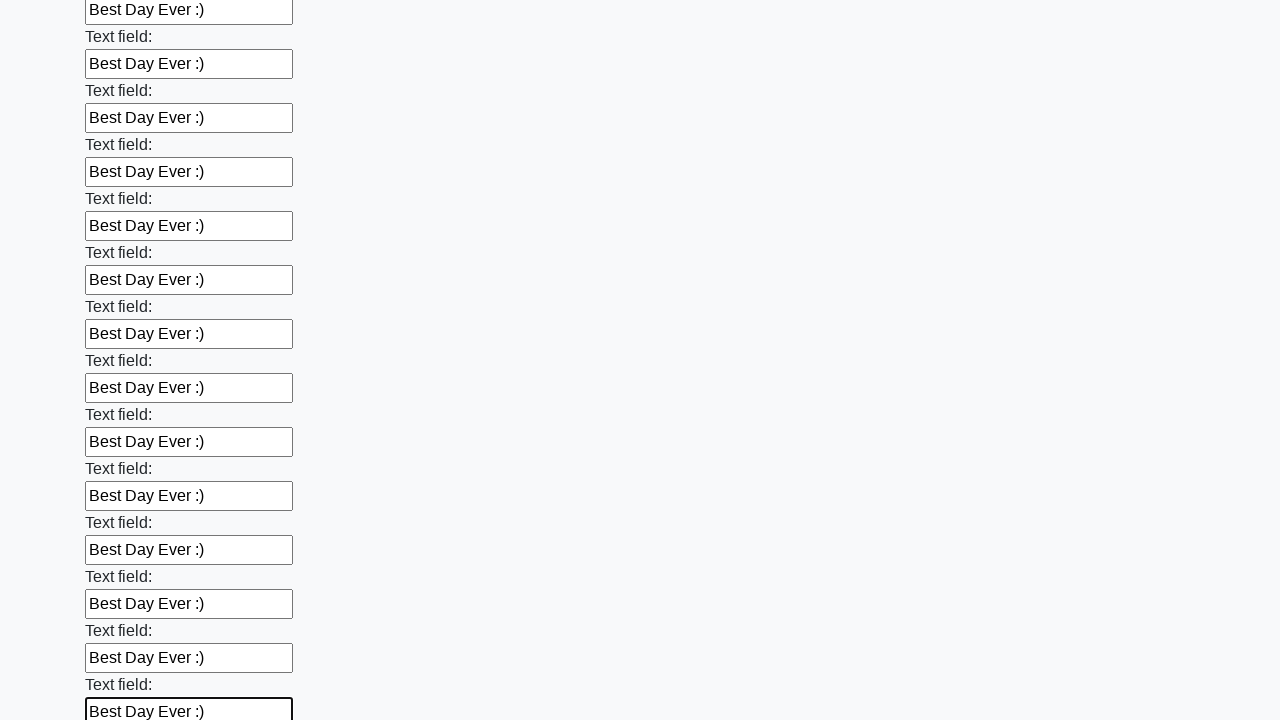

Filled an input field with 'Best Day Ever :)' on input >> nth=80
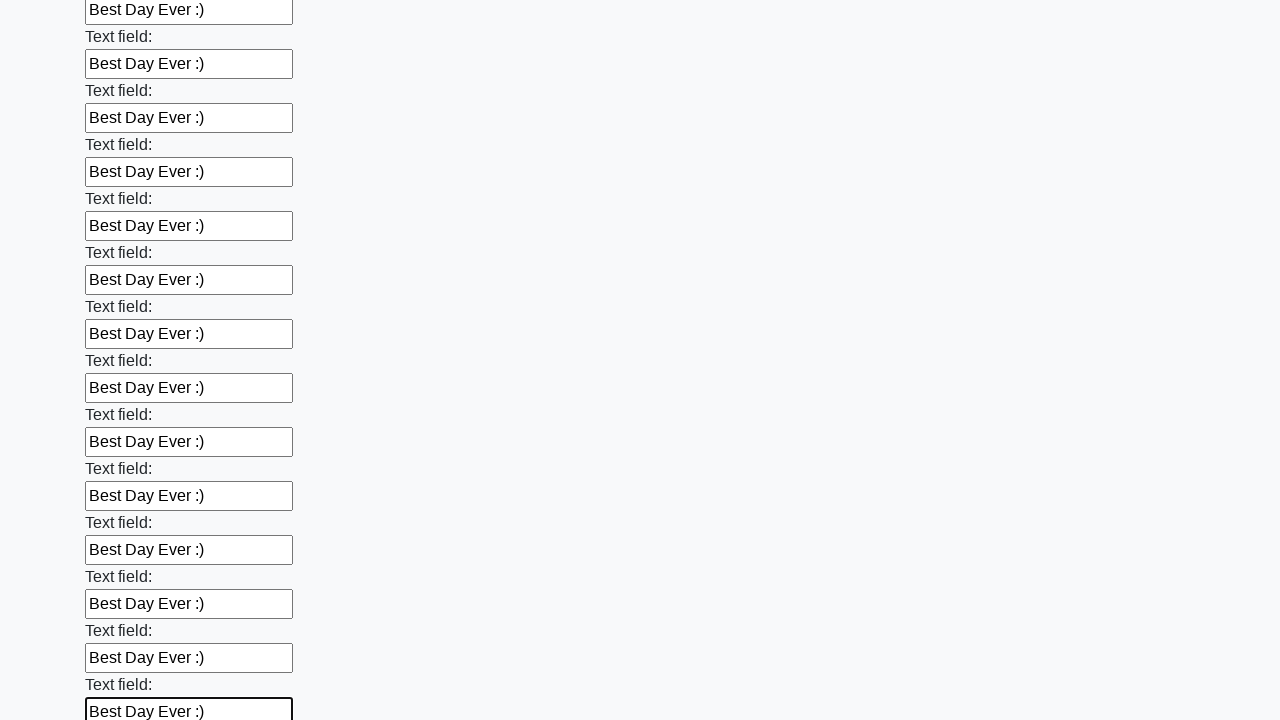

Filled an input field with 'Best Day Ever :)' on input >> nth=81
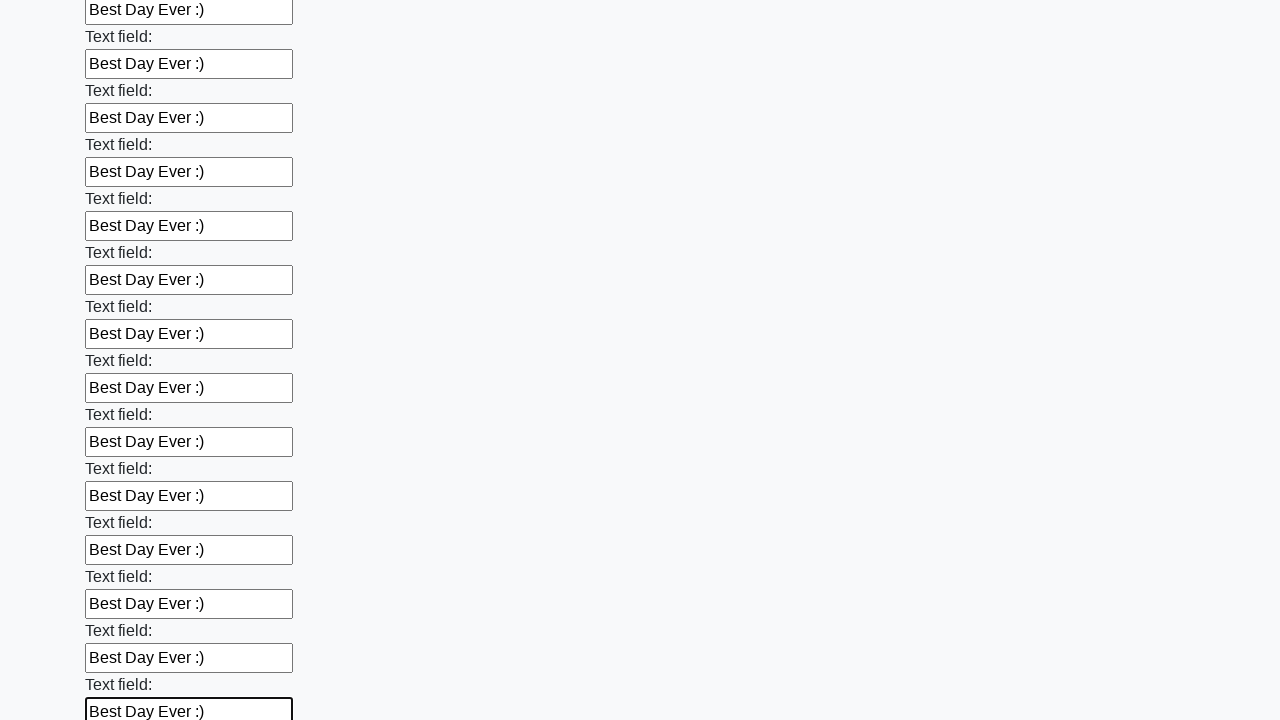

Filled an input field with 'Best Day Ever :)' on input >> nth=82
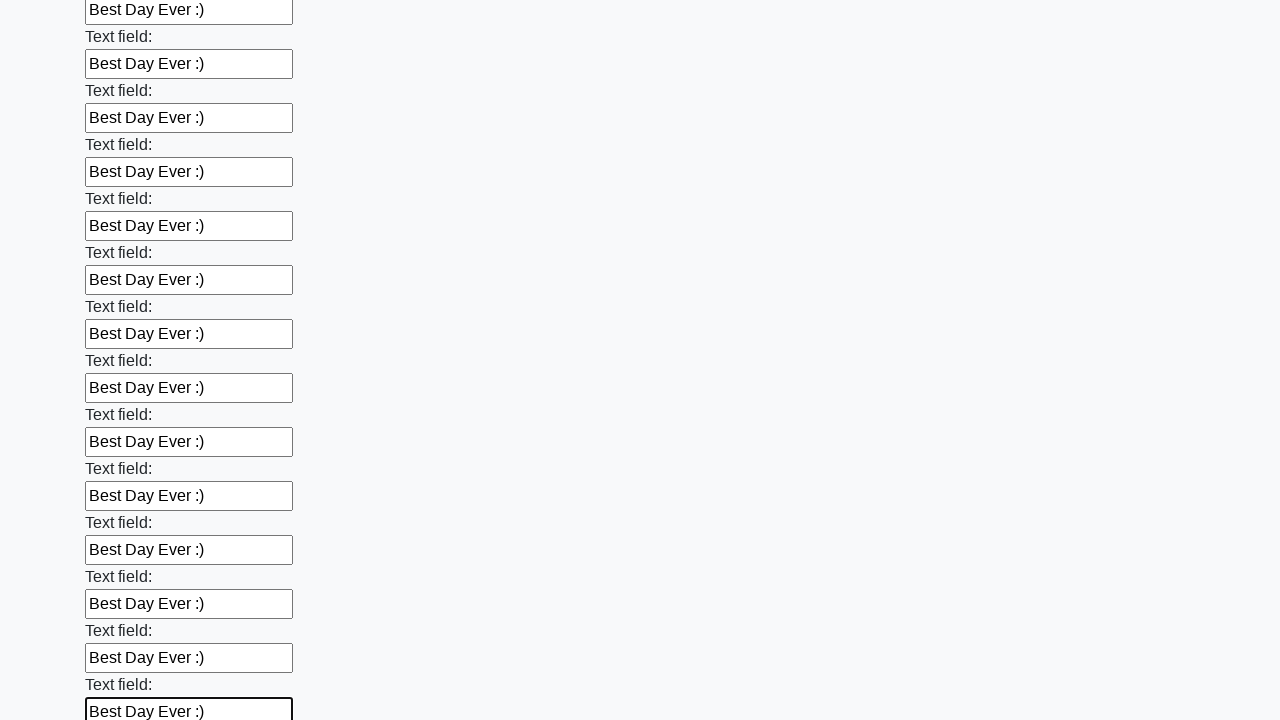

Filled an input field with 'Best Day Ever :)' on input >> nth=83
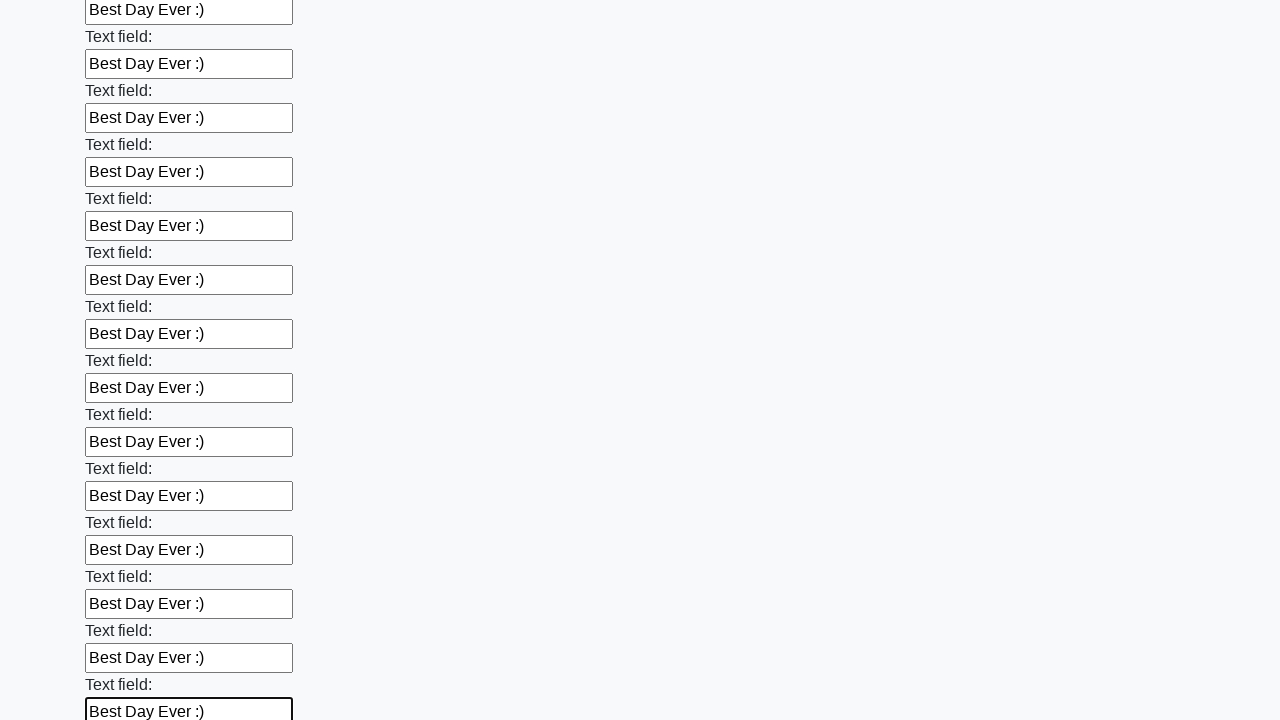

Filled an input field with 'Best Day Ever :)' on input >> nth=84
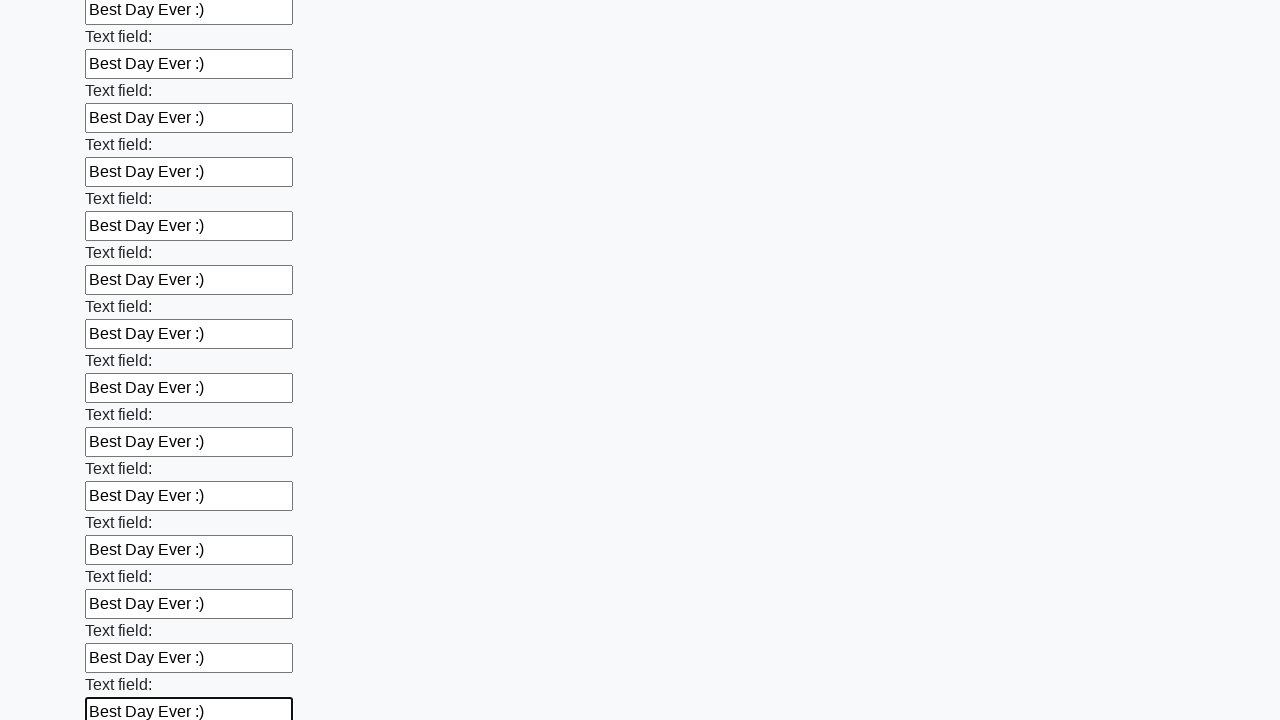

Filled an input field with 'Best Day Ever :)' on input >> nth=85
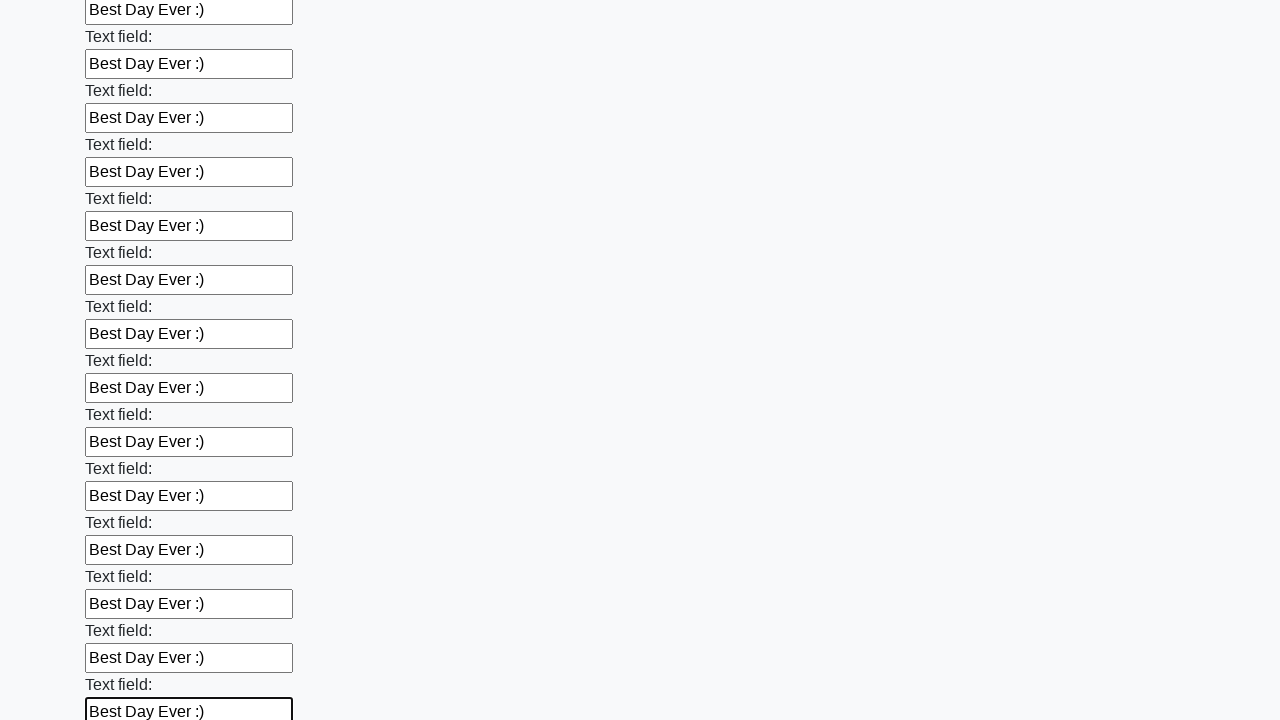

Filled an input field with 'Best Day Ever :)' on input >> nth=86
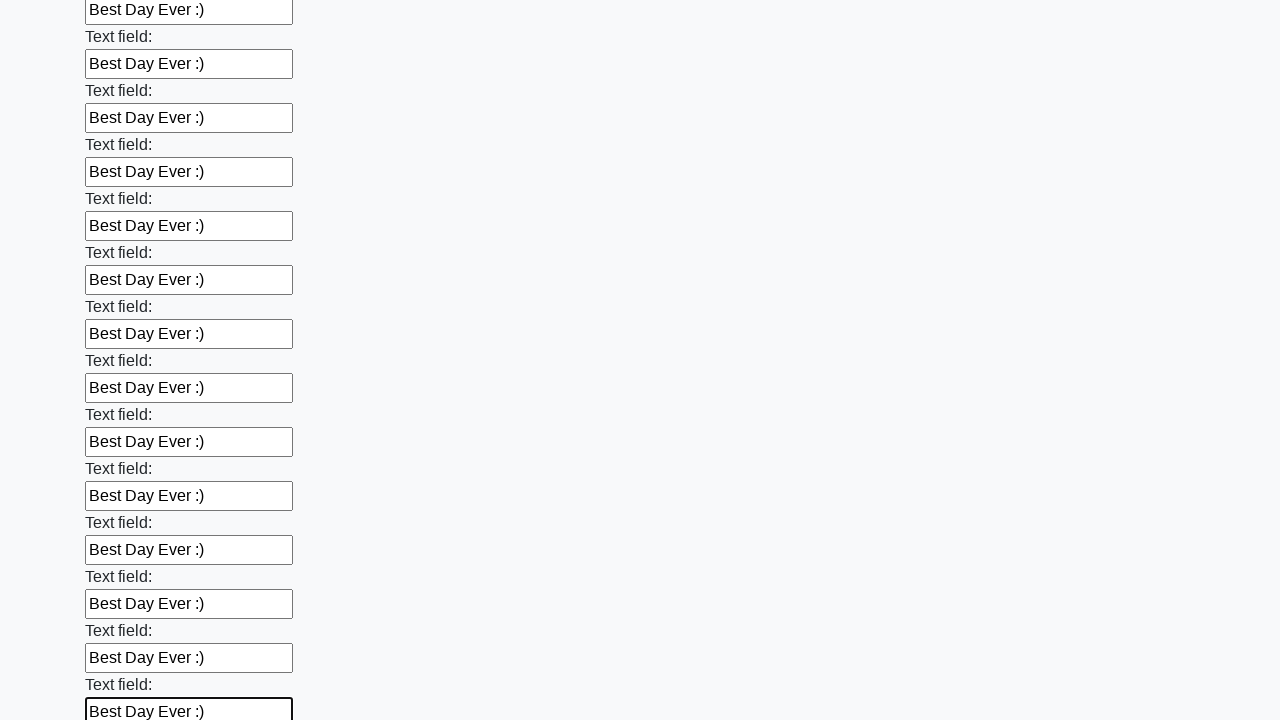

Filled an input field with 'Best Day Ever :)' on input >> nth=87
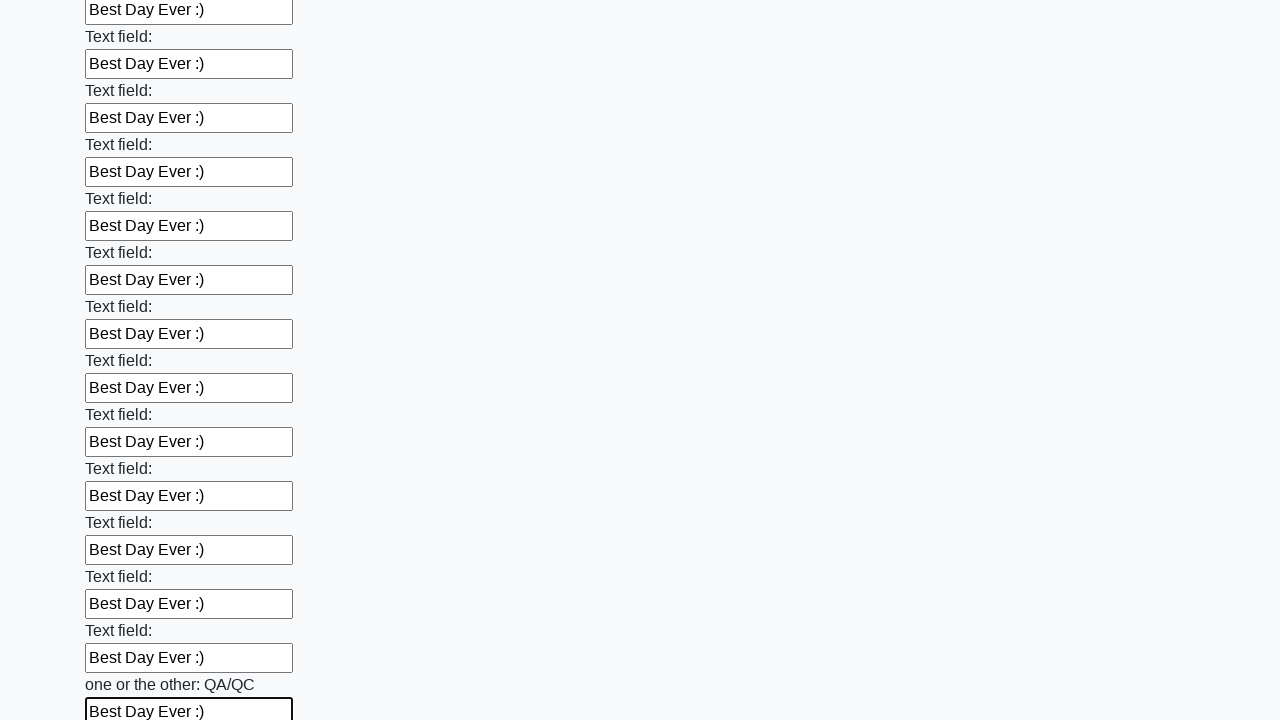

Filled an input field with 'Best Day Ever :)' on input >> nth=88
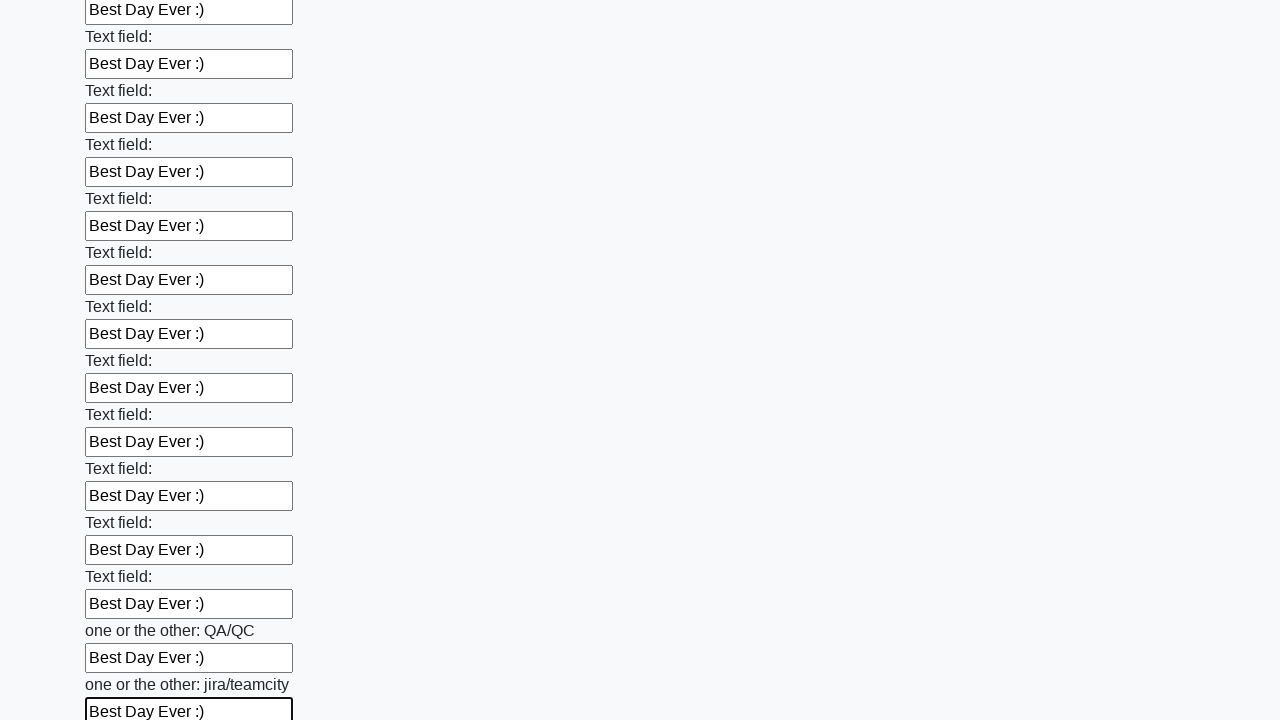

Filled an input field with 'Best Day Ever :)' on input >> nth=89
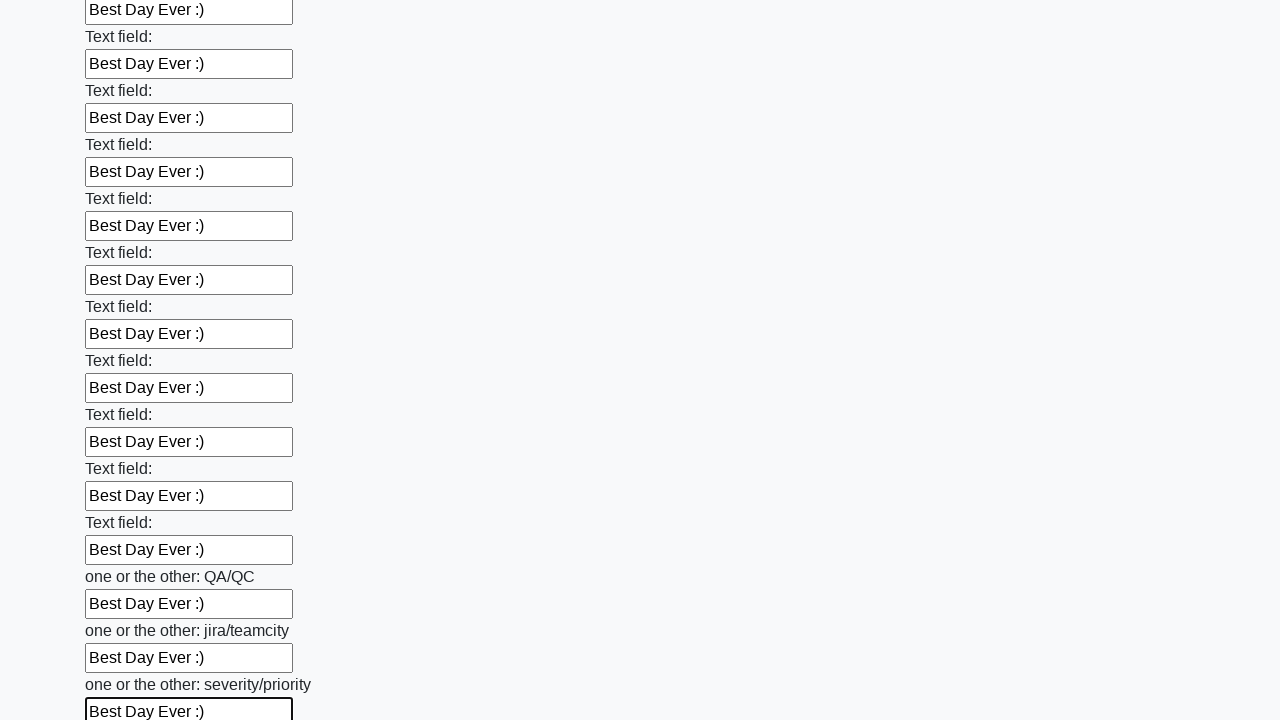

Filled an input field with 'Best Day Ever :)' on input >> nth=90
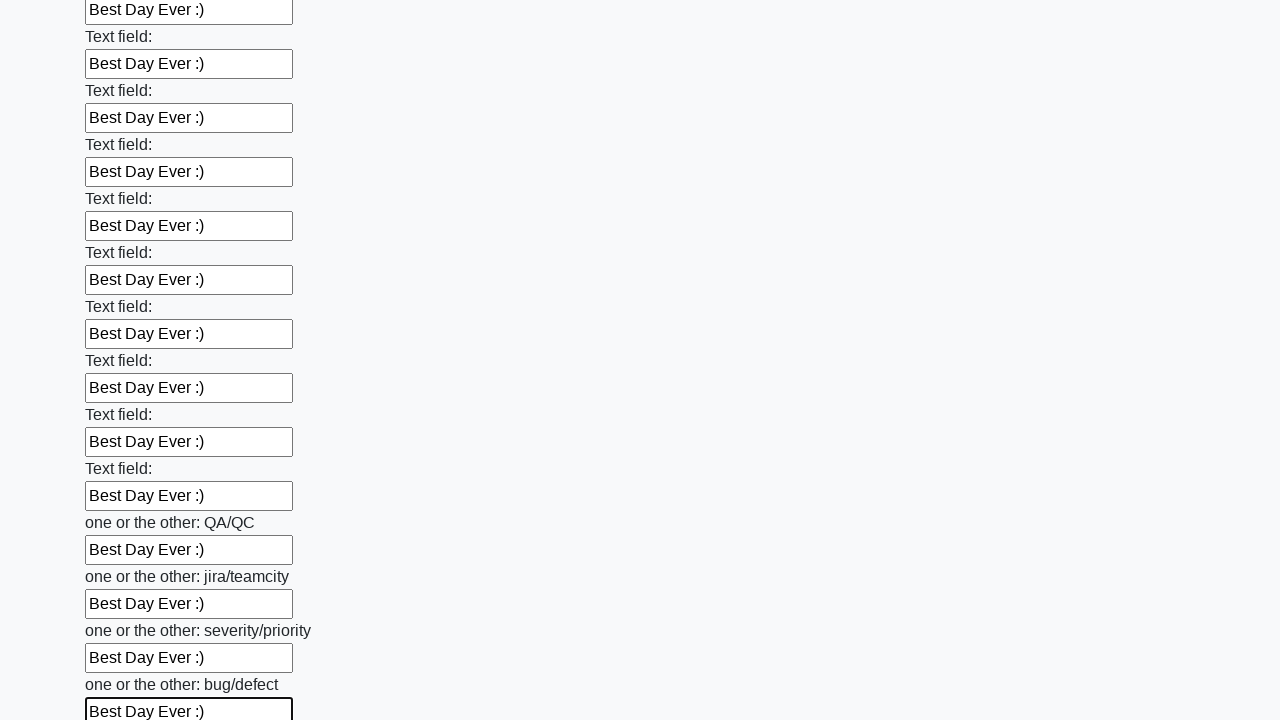

Filled an input field with 'Best Day Ever :)' on input >> nth=91
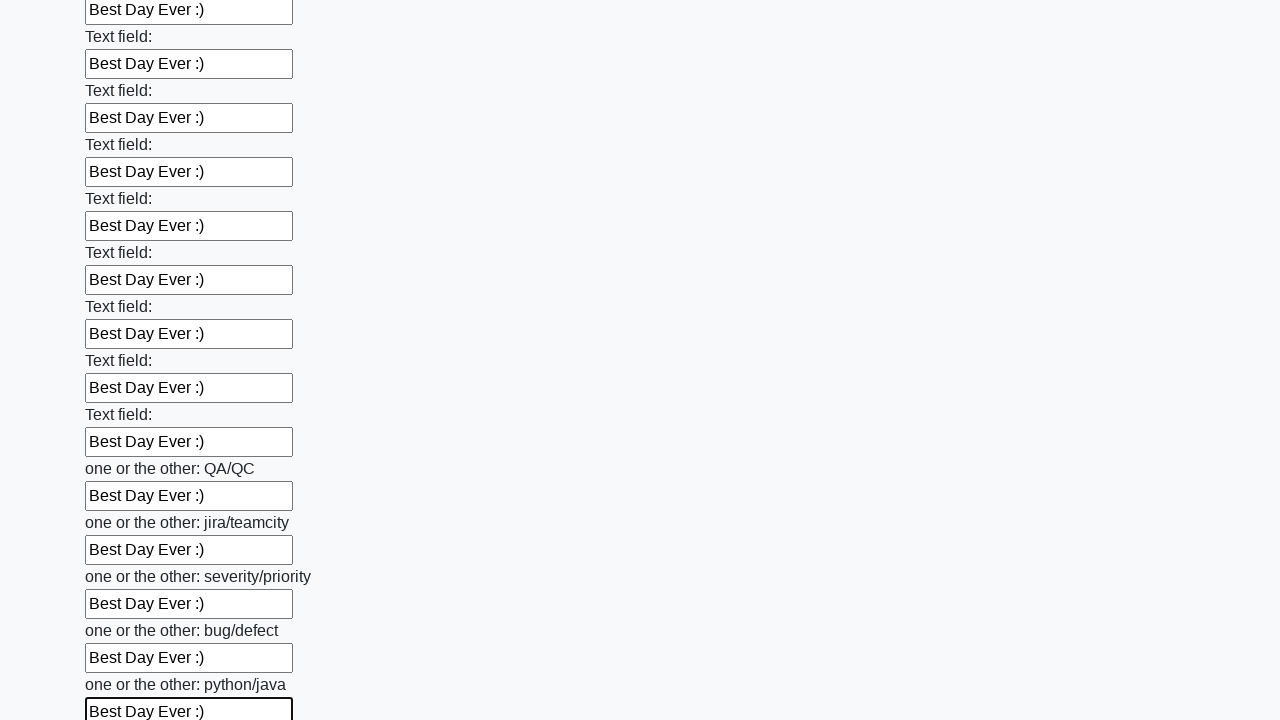

Filled an input field with 'Best Day Ever :)' on input >> nth=92
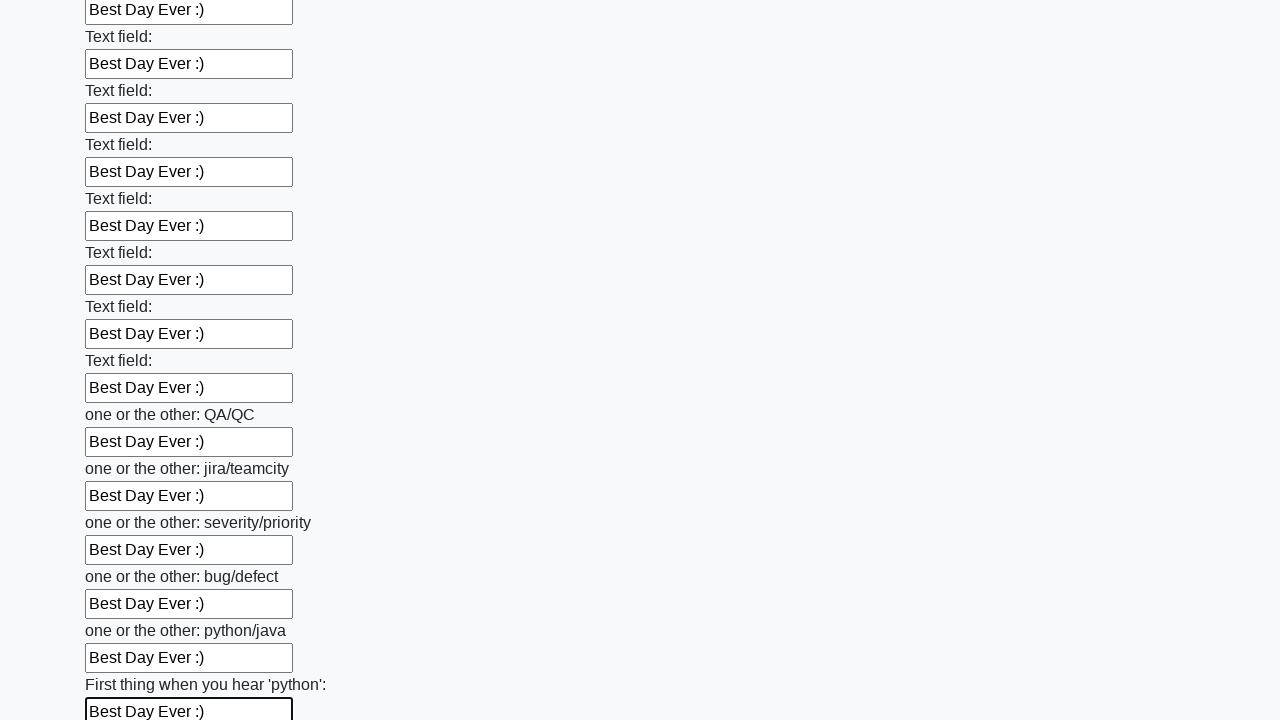

Filled an input field with 'Best Day Ever :)' on input >> nth=93
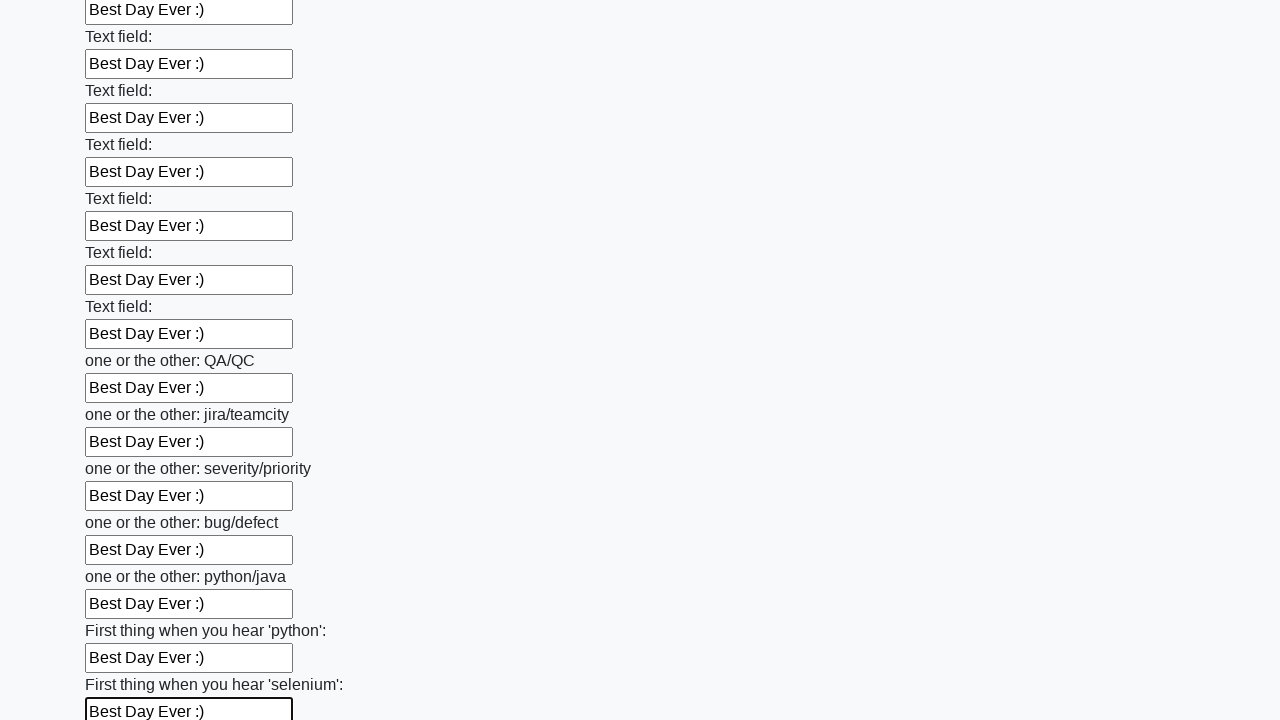

Filled an input field with 'Best Day Ever :)' on input >> nth=94
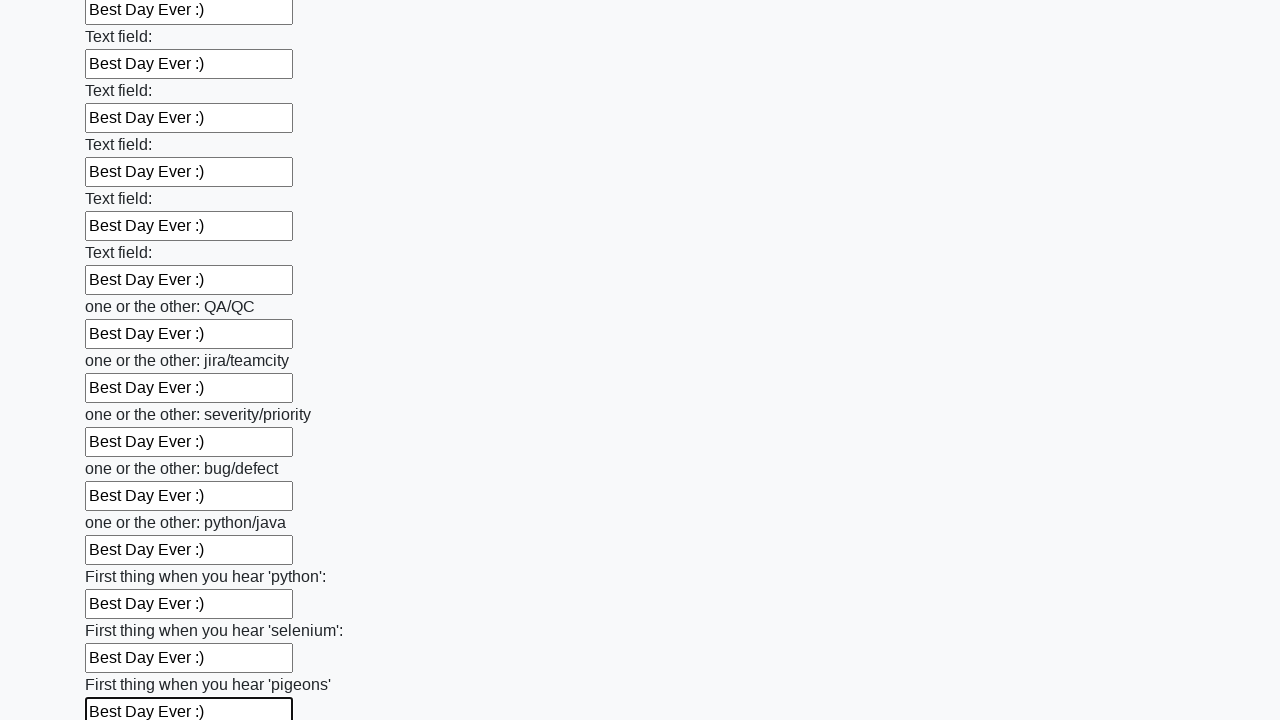

Filled an input field with 'Best Day Ever :)' on input >> nth=95
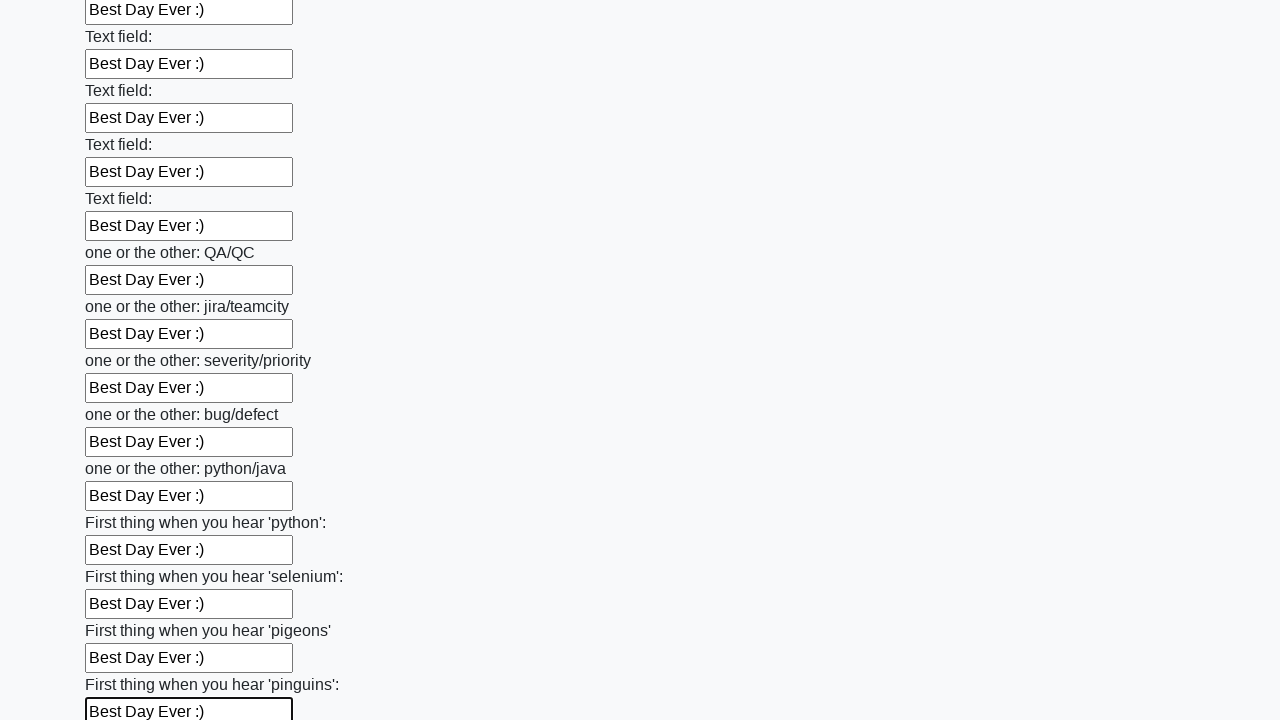

Filled an input field with 'Best Day Ever :)' on input >> nth=96
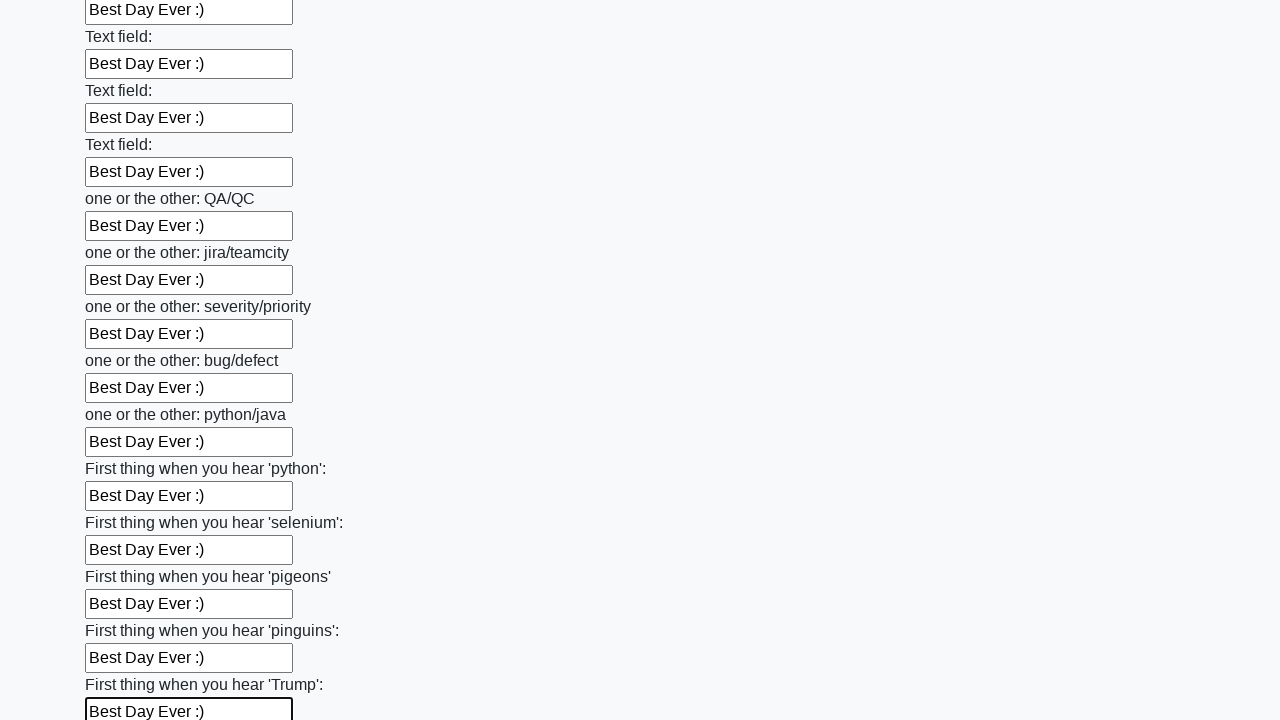

Filled an input field with 'Best Day Ever :)' on input >> nth=97
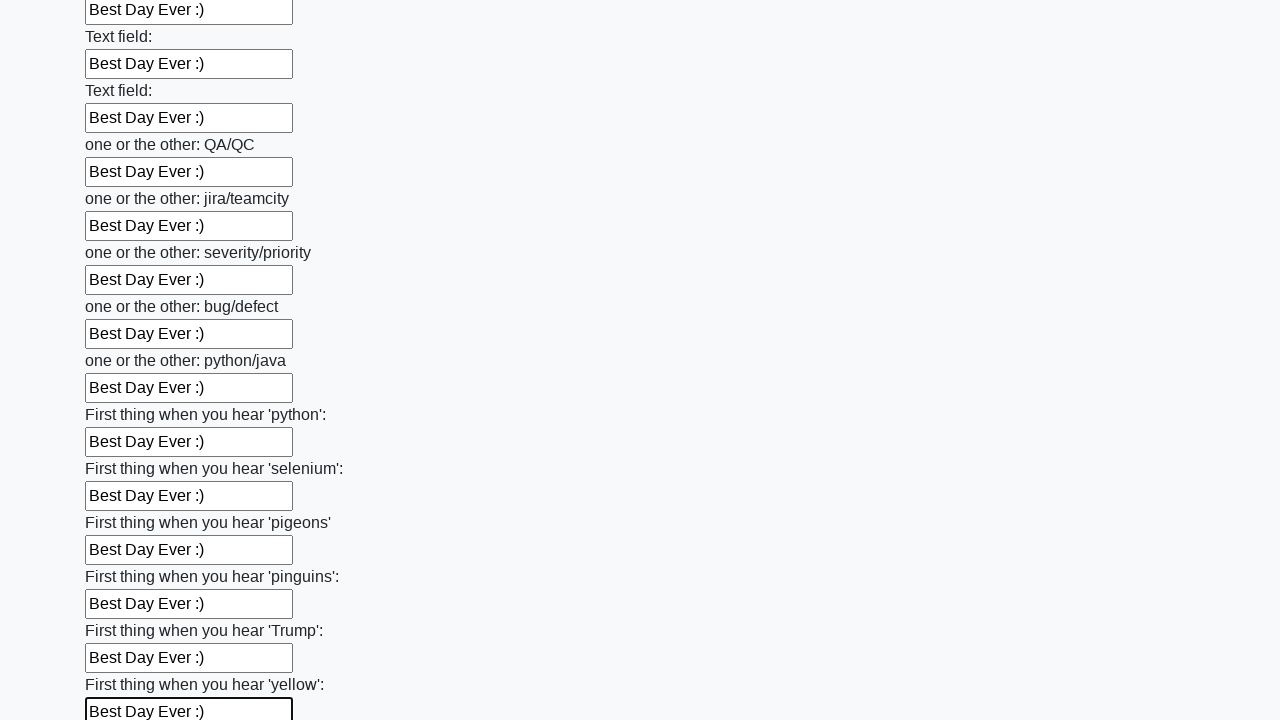

Filled an input field with 'Best Day Ever :)' on input >> nth=98
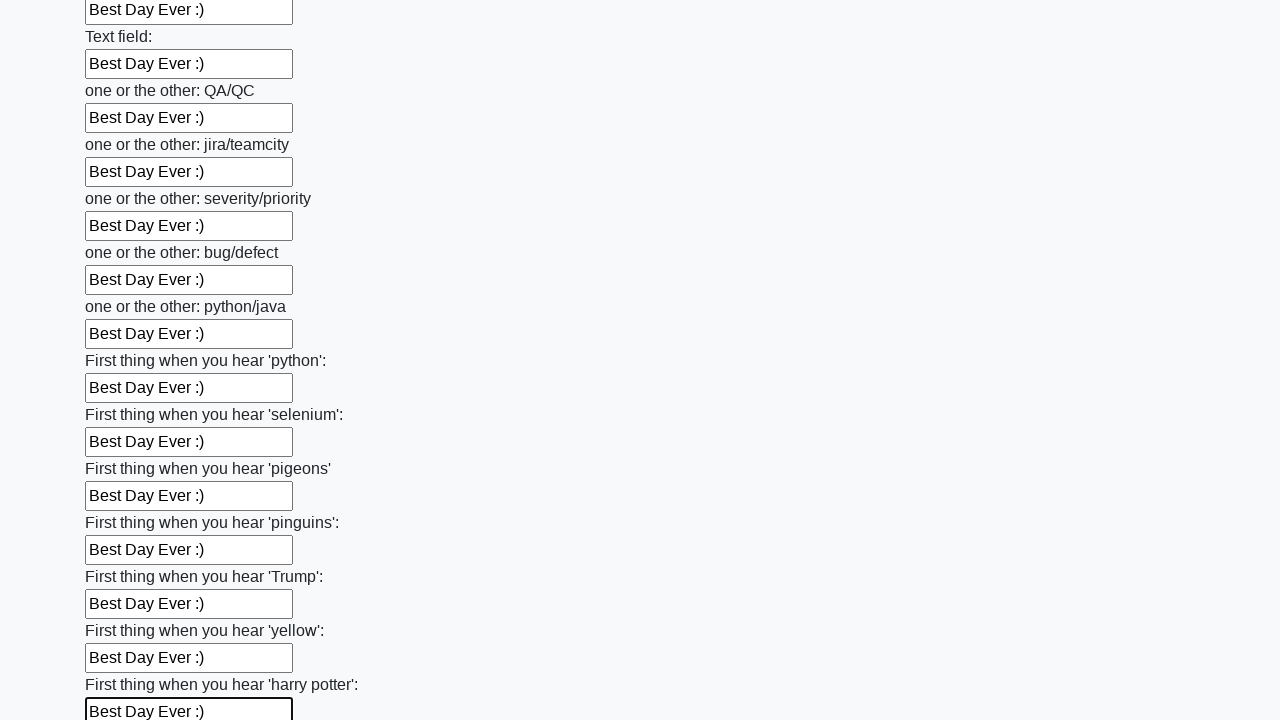

Filled an input field with 'Best Day Ever :)' on input >> nth=99
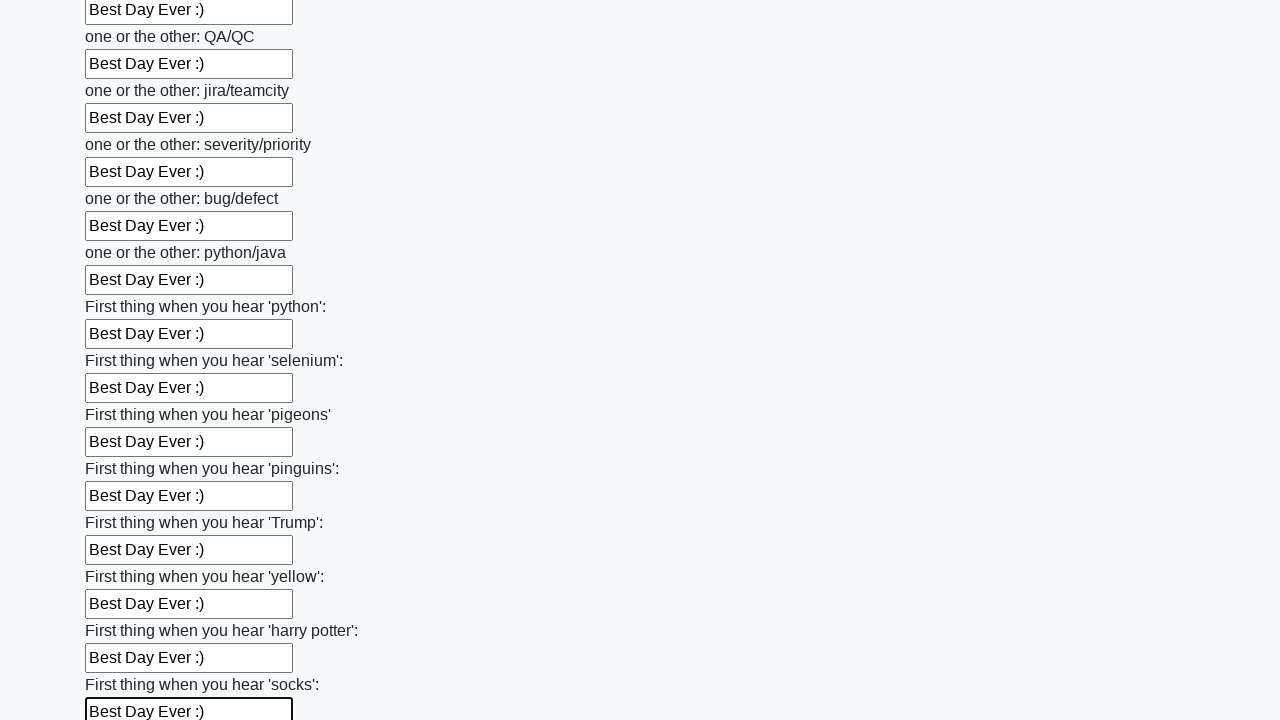

Clicked the submit button at (123, 611) on button
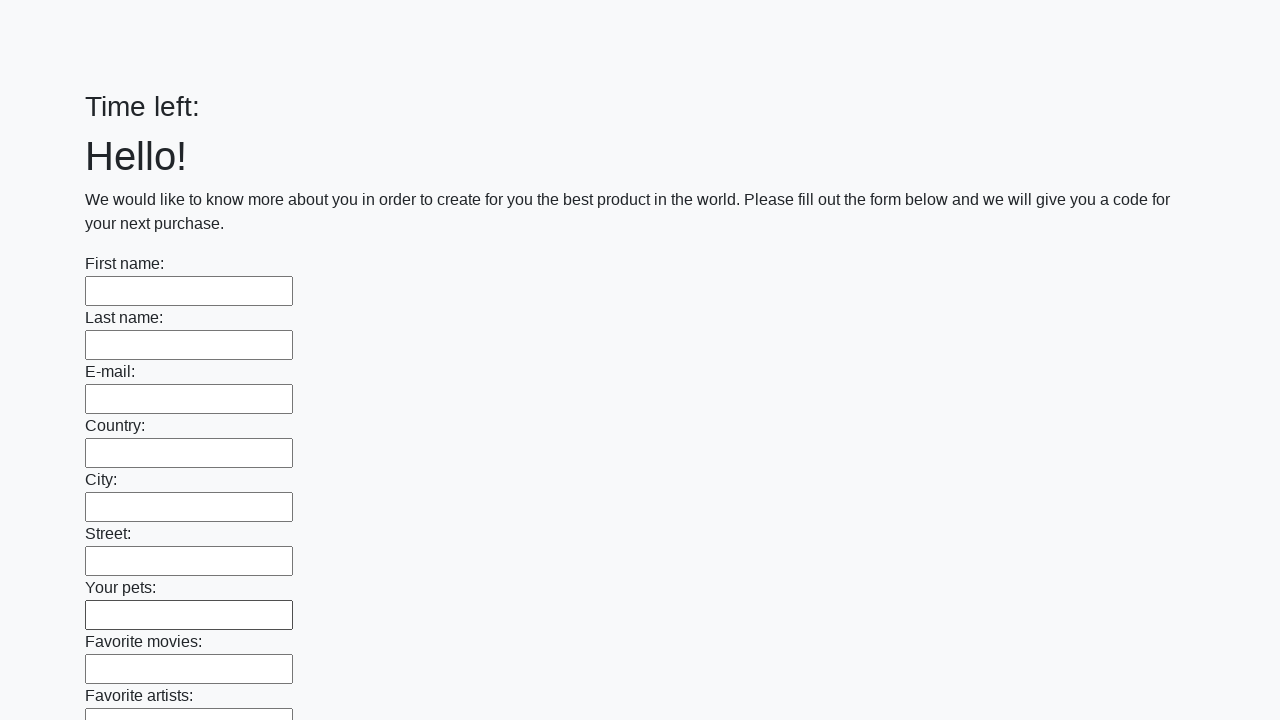

Waited 1 second for alert to appear
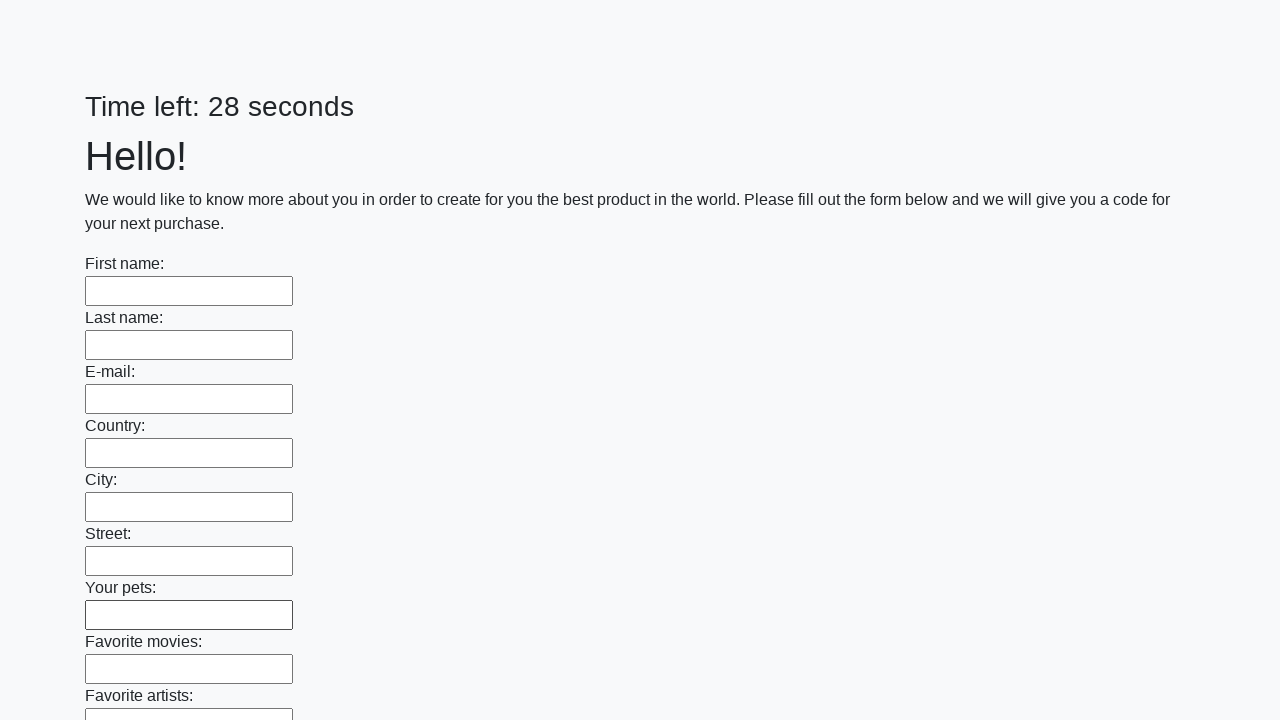

Evaluated window.alertText to retrieve alert content
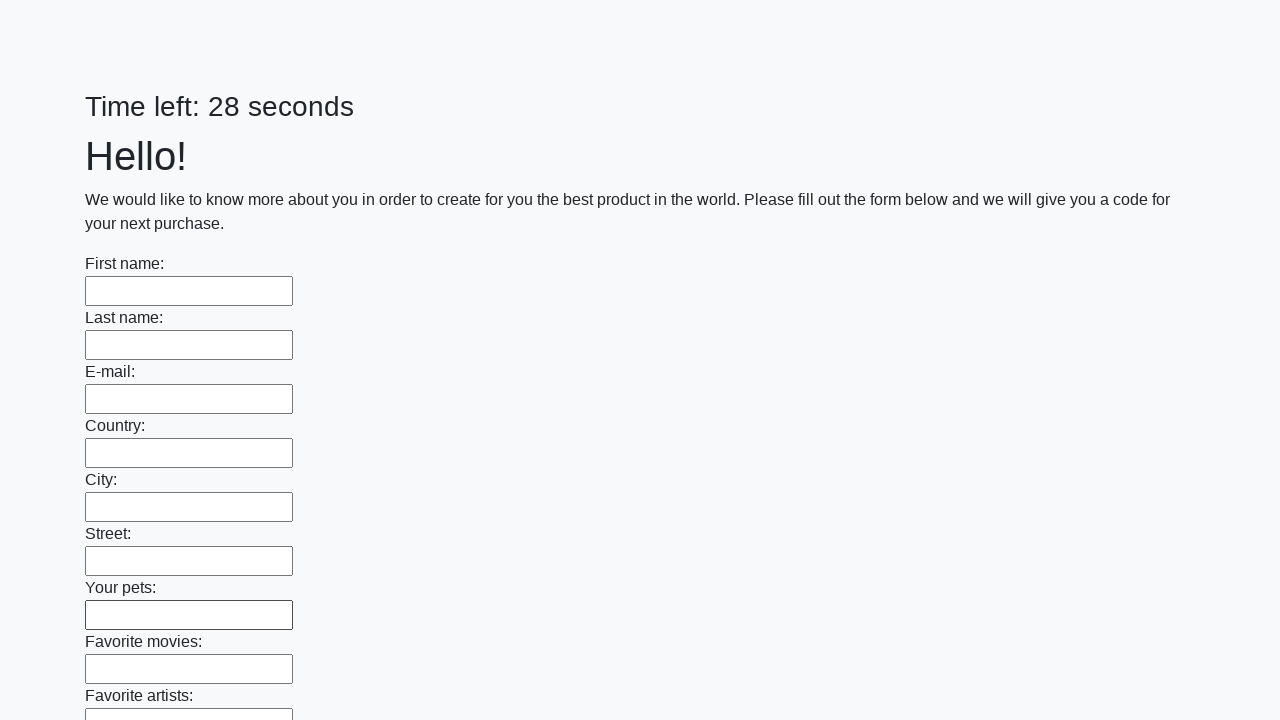

Registered dialog event handler
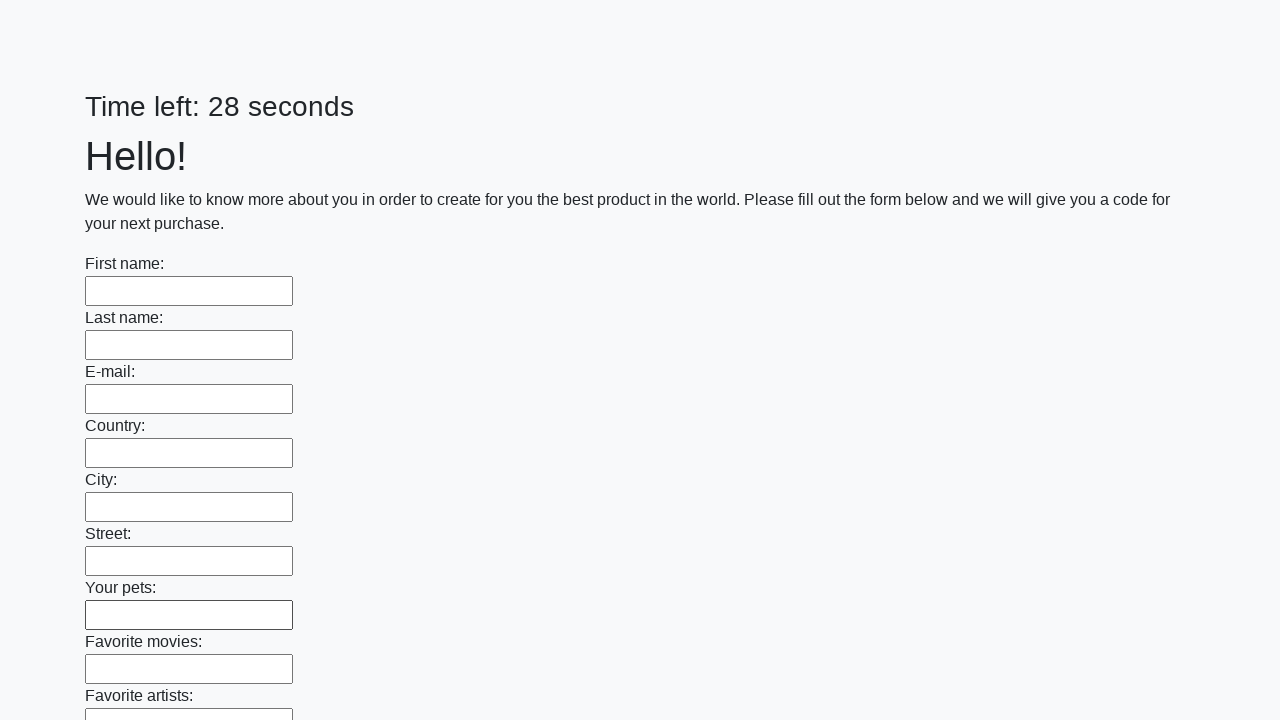

Reloaded the page
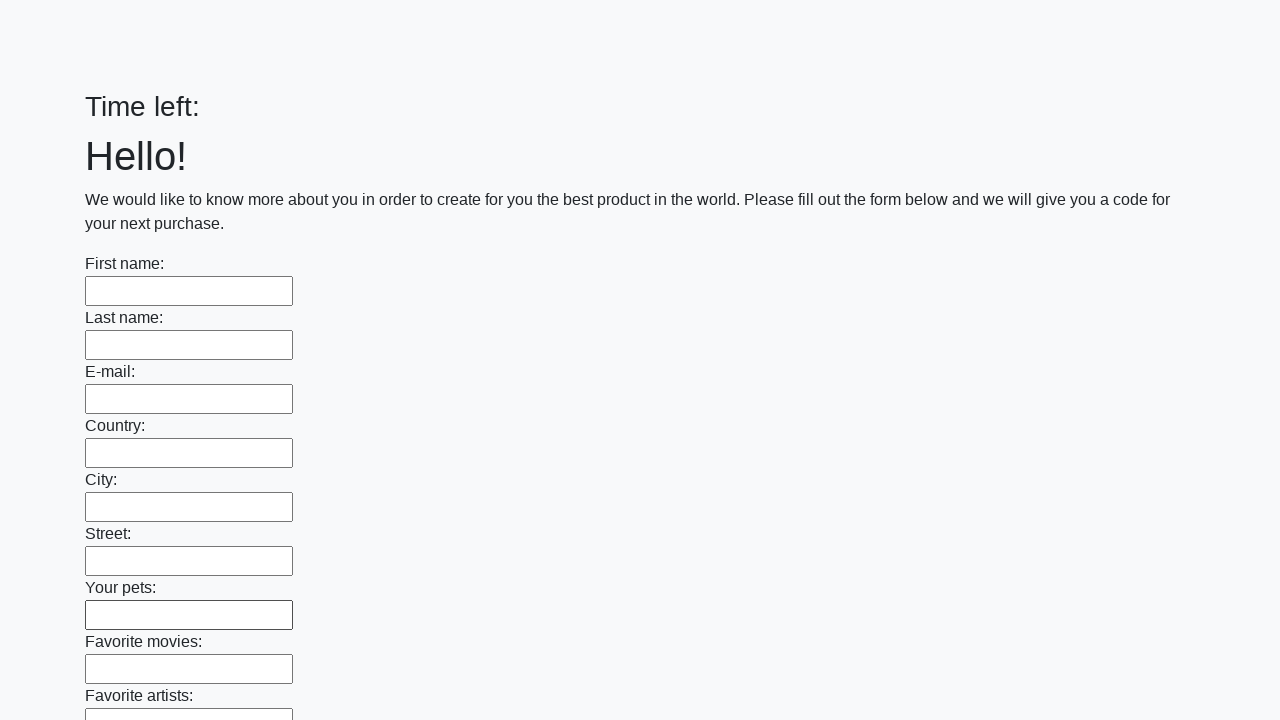

Located all input fields after page reload
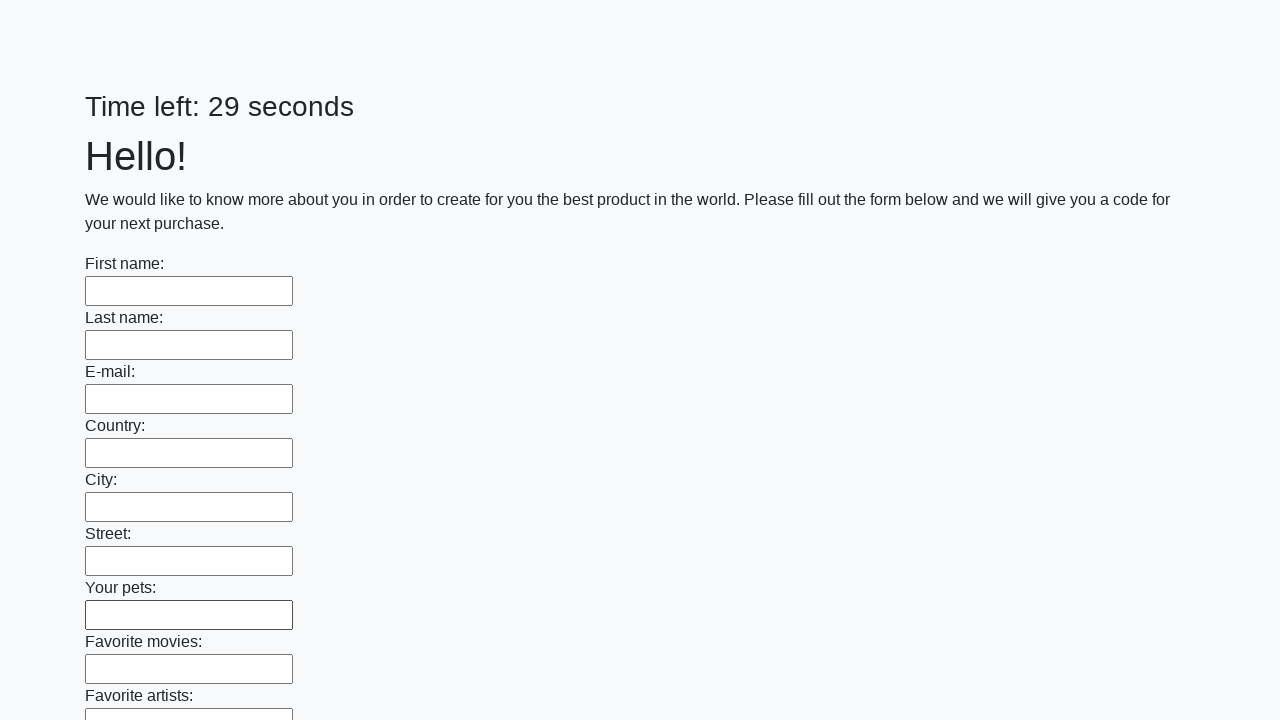

Filled an input field with 'Best Day Ever :)' on reloaded form on input >> nth=0
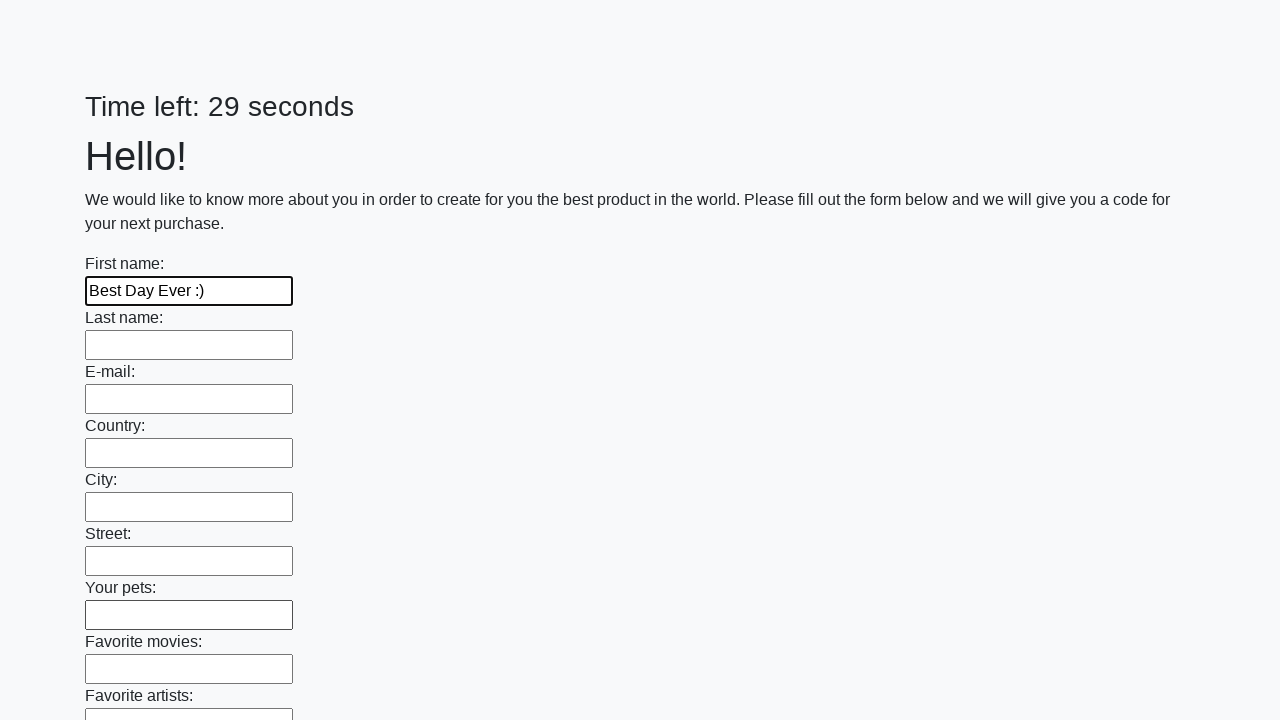

Filled an input field with 'Best Day Ever :)' on reloaded form on input >> nth=1
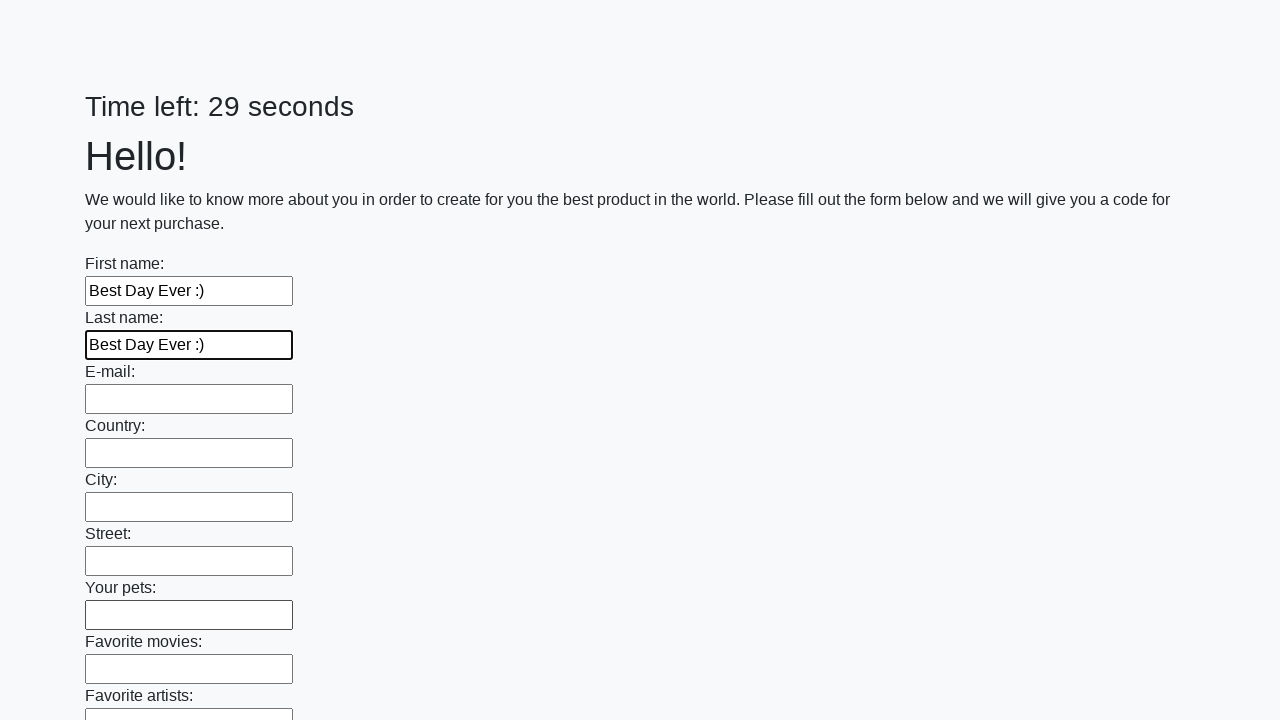

Filled an input field with 'Best Day Ever :)' on reloaded form on input >> nth=2
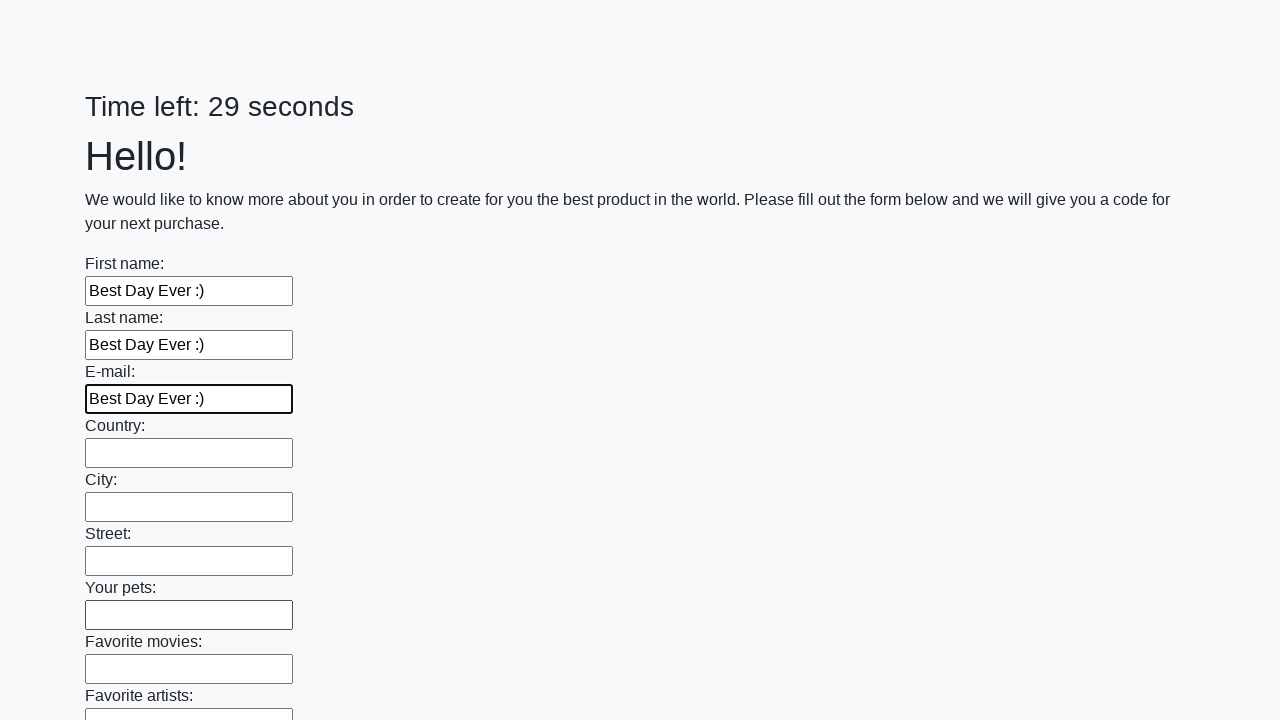

Filled an input field with 'Best Day Ever :)' on reloaded form on input >> nth=3
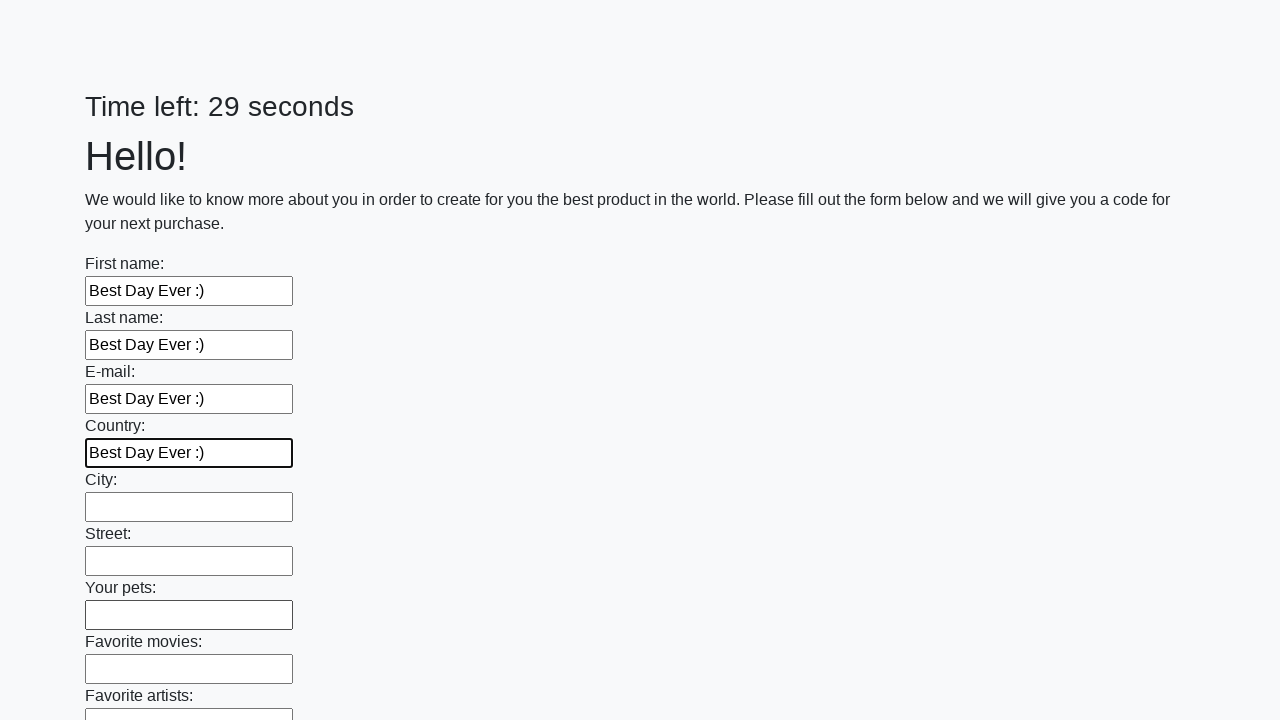

Filled an input field with 'Best Day Ever :)' on reloaded form on input >> nth=4
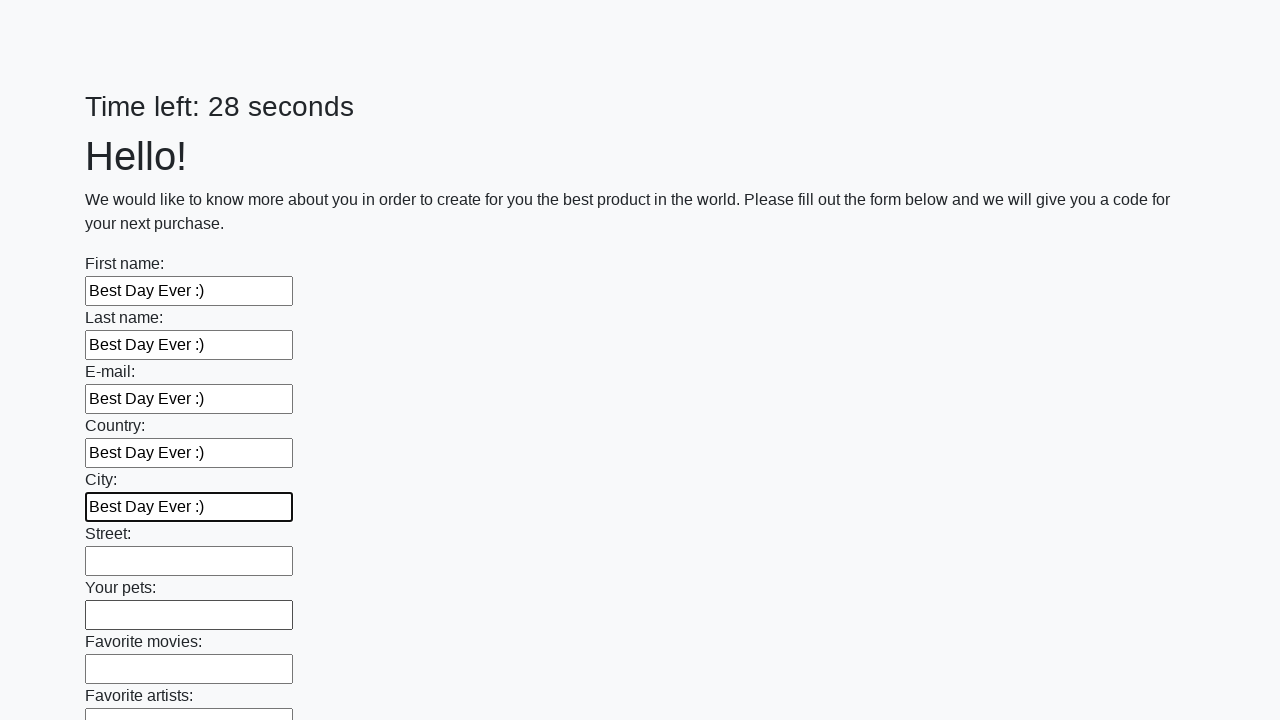

Filled an input field with 'Best Day Ever :)' on reloaded form on input >> nth=5
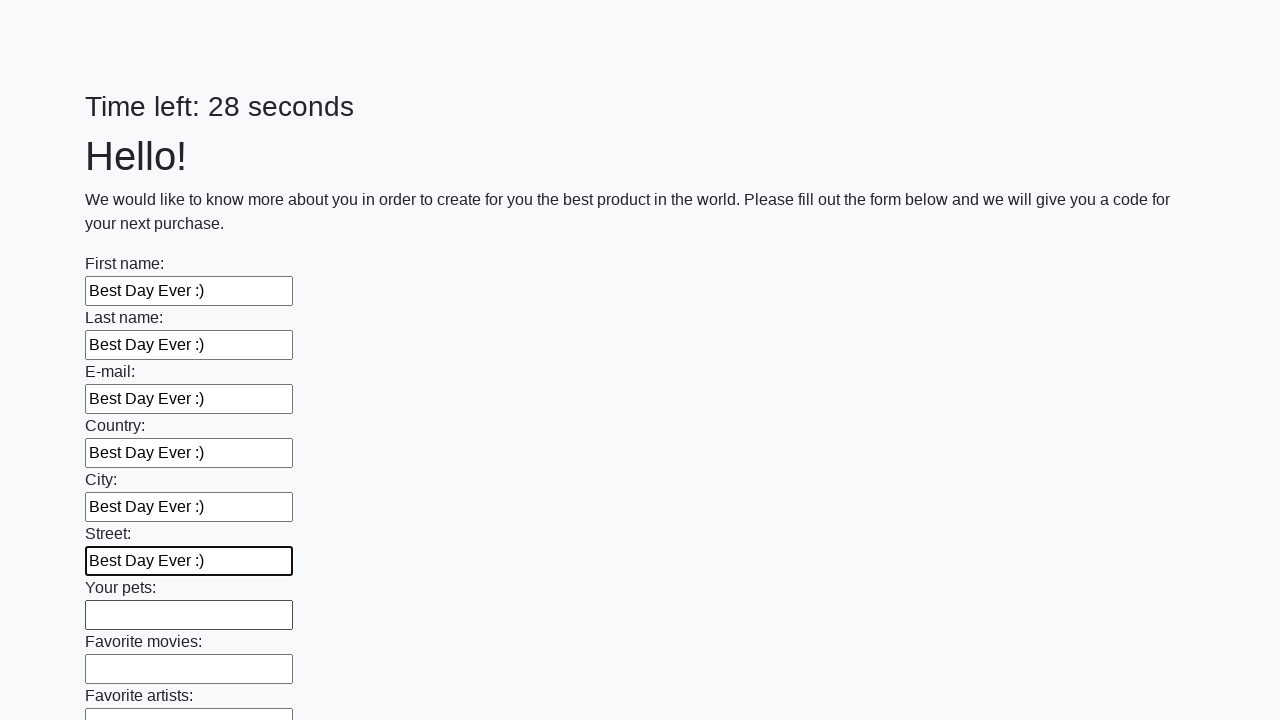

Filled an input field with 'Best Day Ever :)' on reloaded form on input >> nth=6
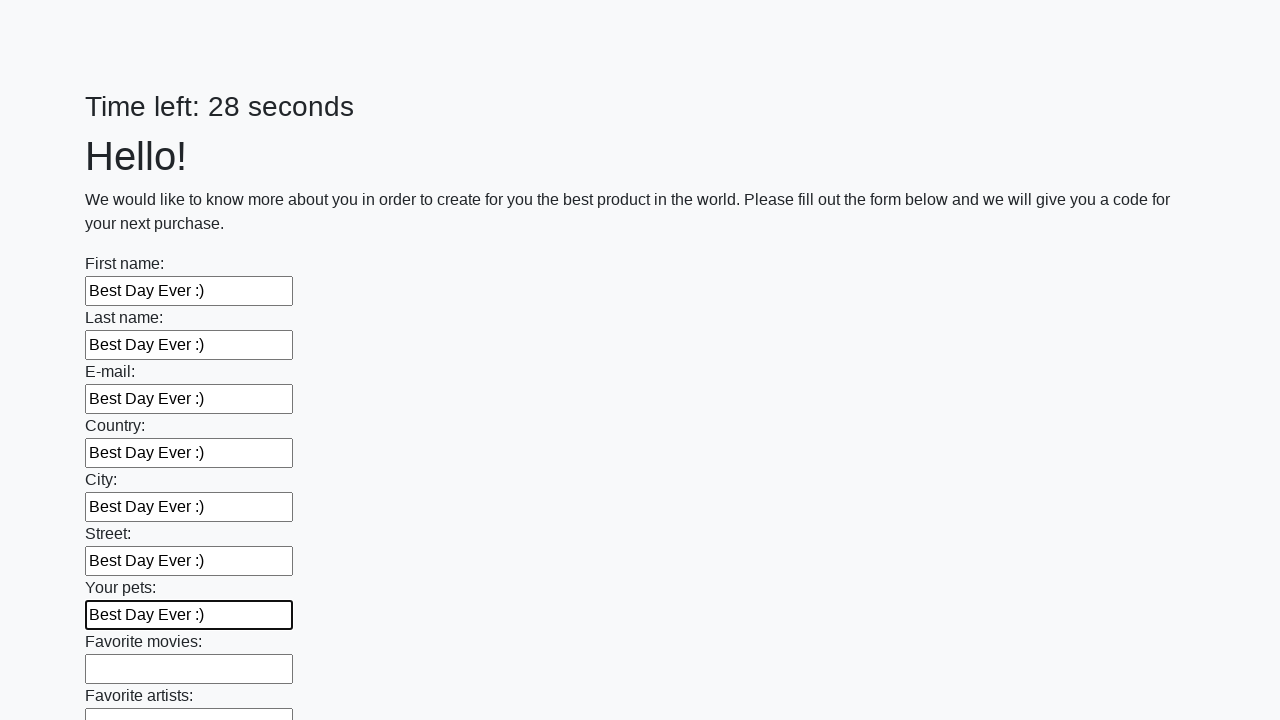

Filled an input field with 'Best Day Ever :)' on reloaded form on input >> nth=7
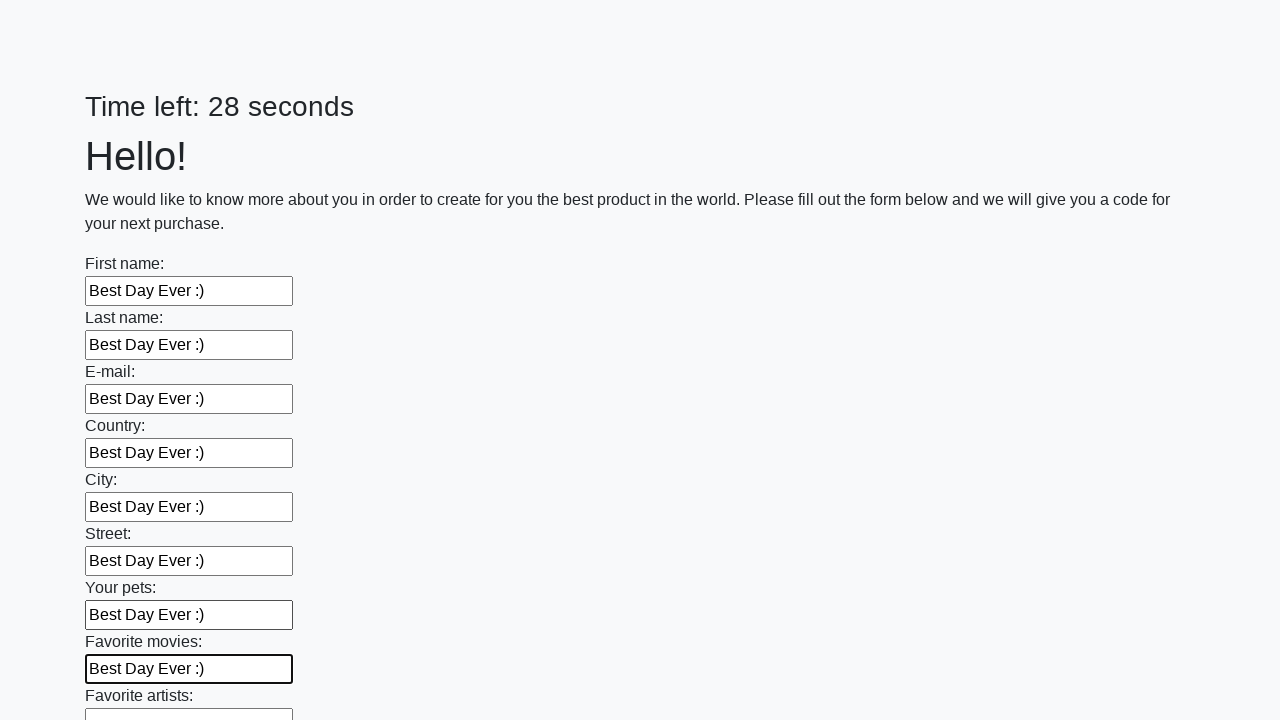

Filled an input field with 'Best Day Ever :)' on reloaded form on input >> nth=8
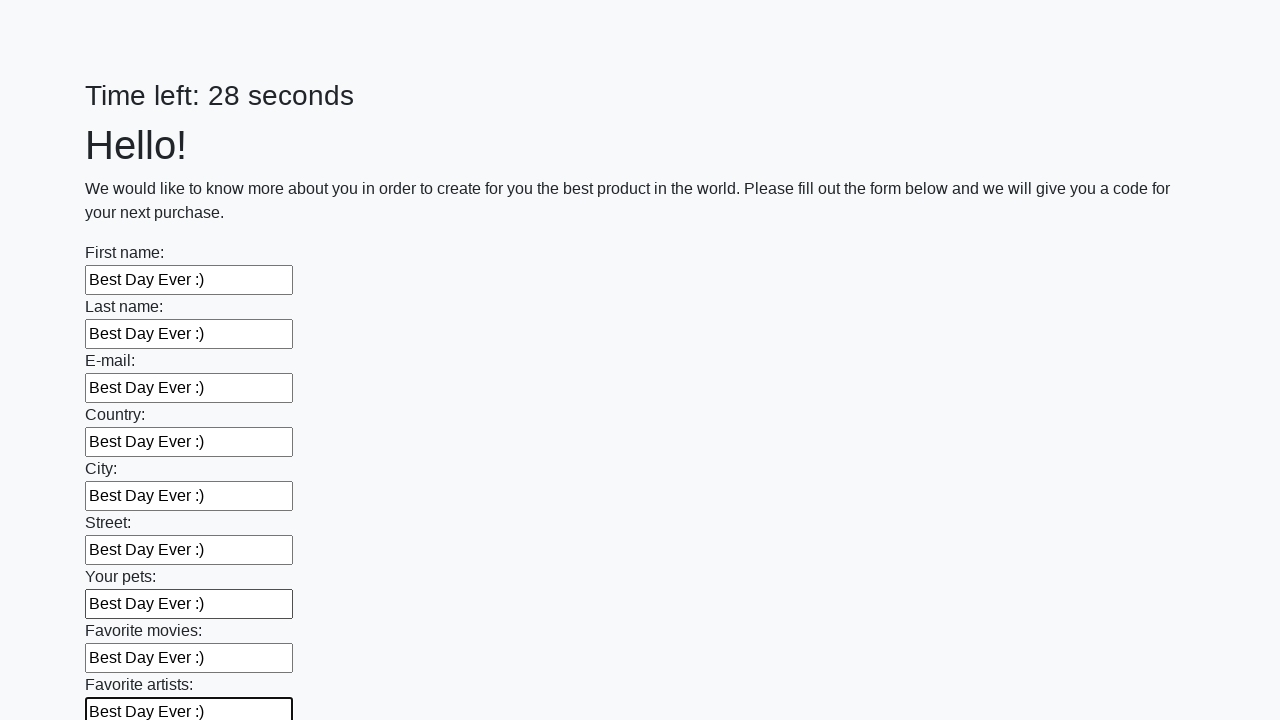

Filled an input field with 'Best Day Ever :)' on reloaded form on input >> nth=9
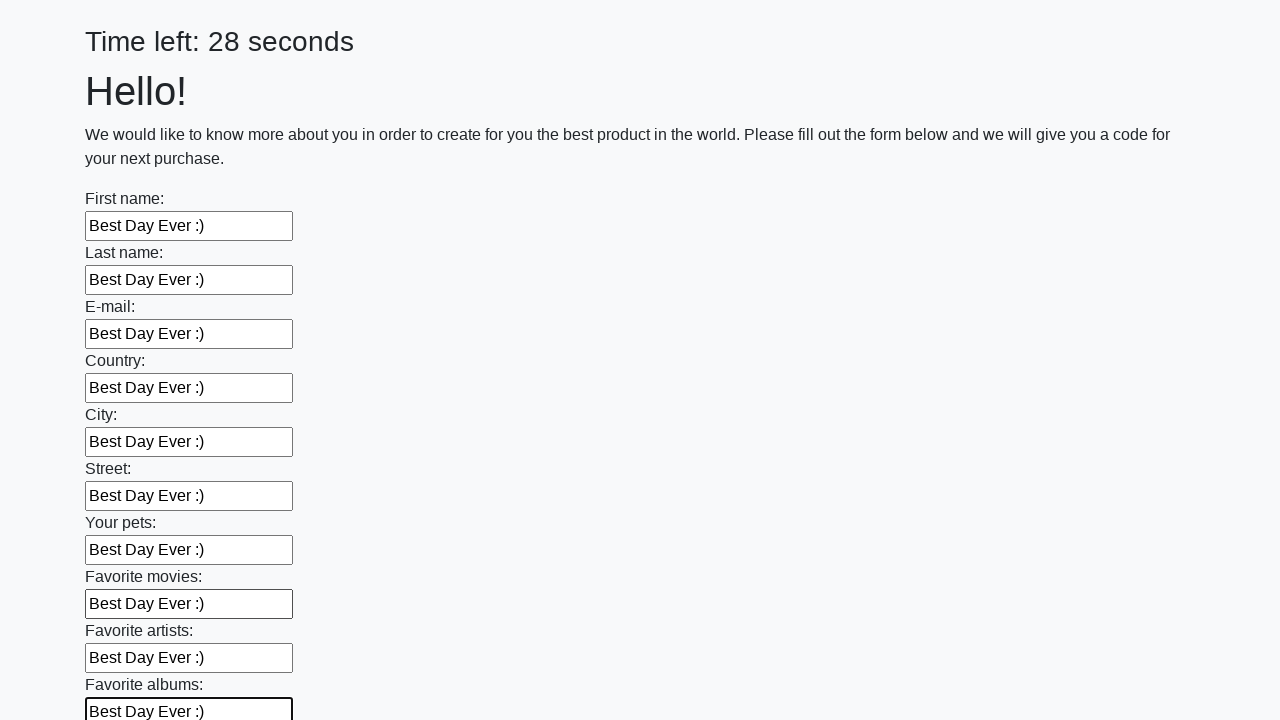

Filled an input field with 'Best Day Ever :)' on reloaded form on input >> nth=10
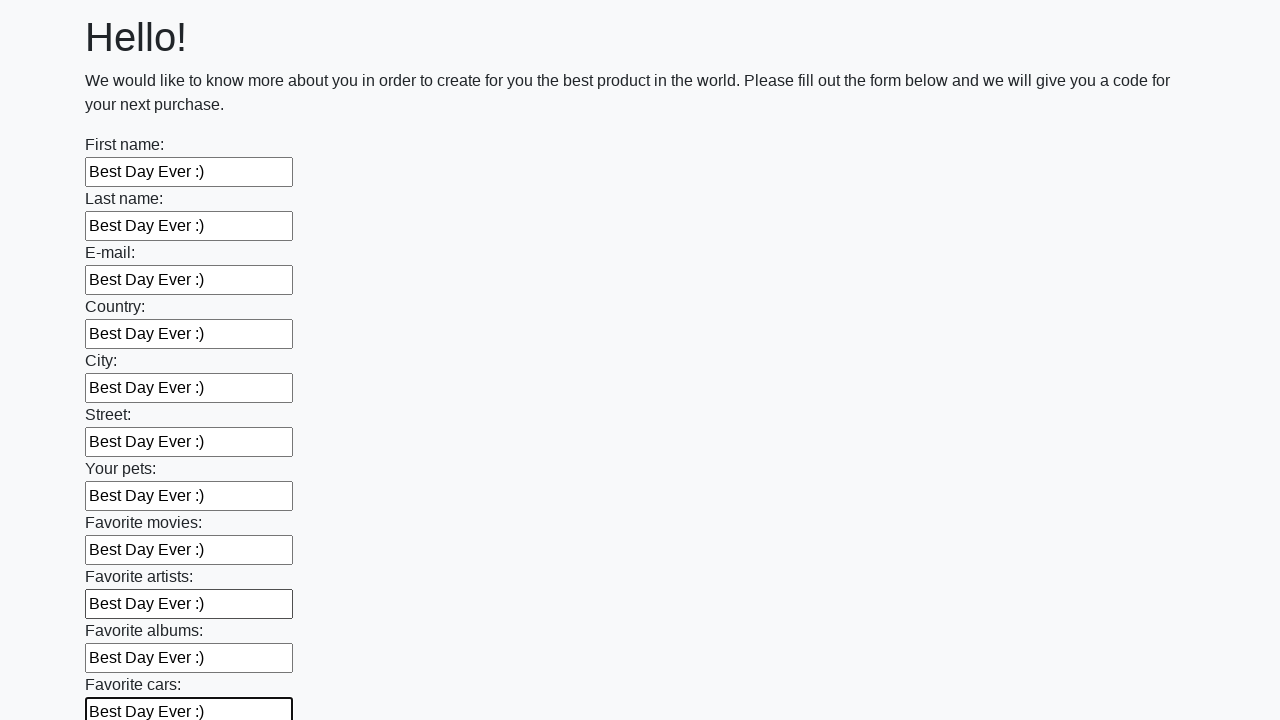

Filled an input field with 'Best Day Ever :)' on reloaded form on input >> nth=11
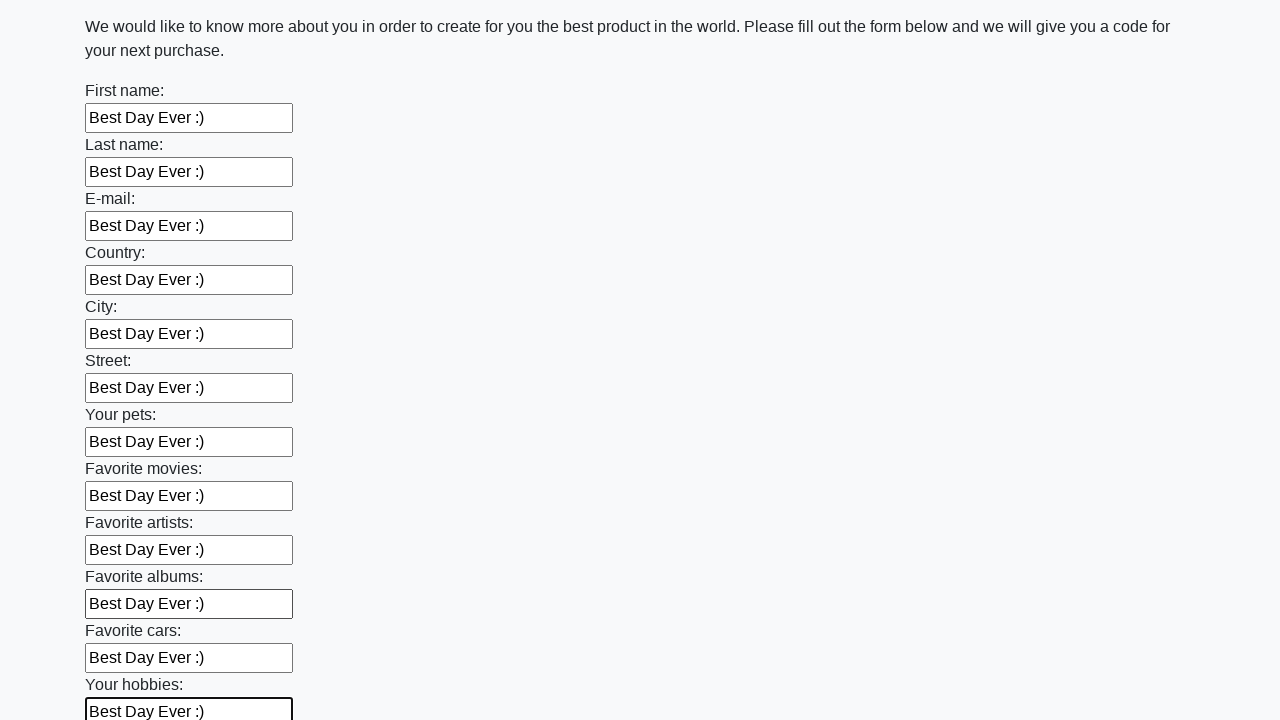

Filled an input field with 'Best Day Ever :)' on reloaded form on input >> nth=12
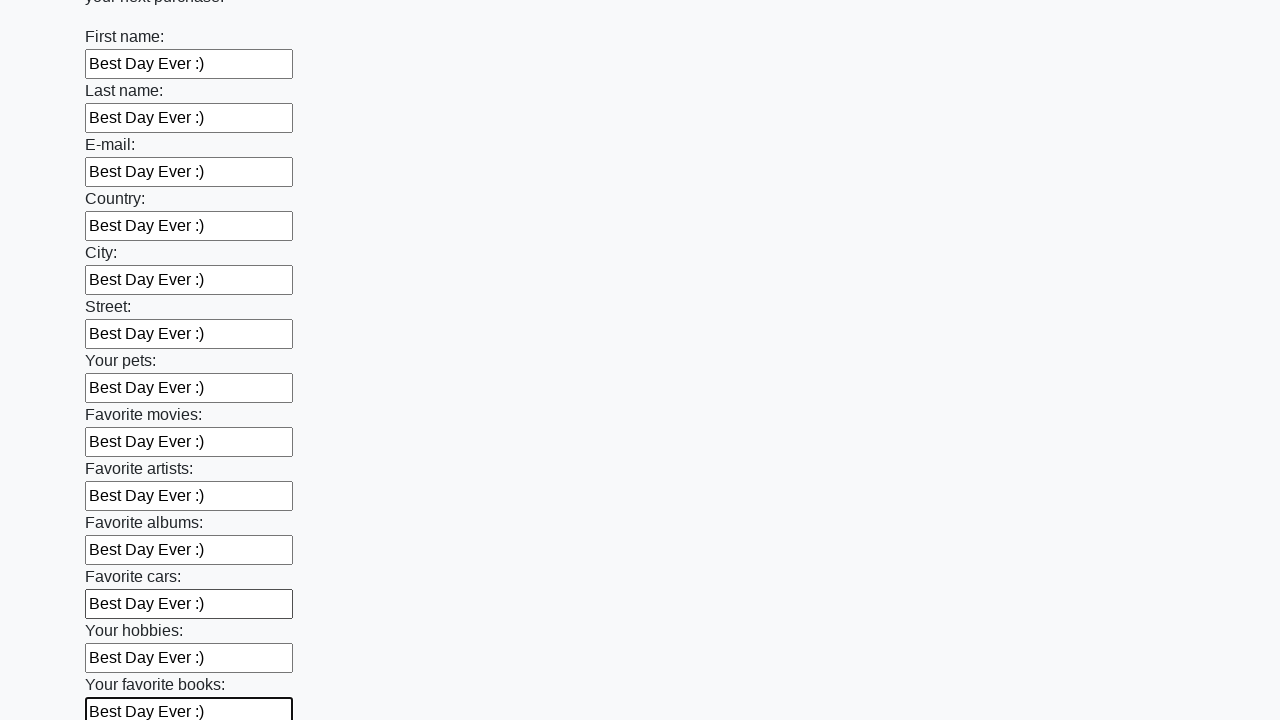

Filled an input field with 'Best Day Ever :)' on reloaded form on input >> nth=13
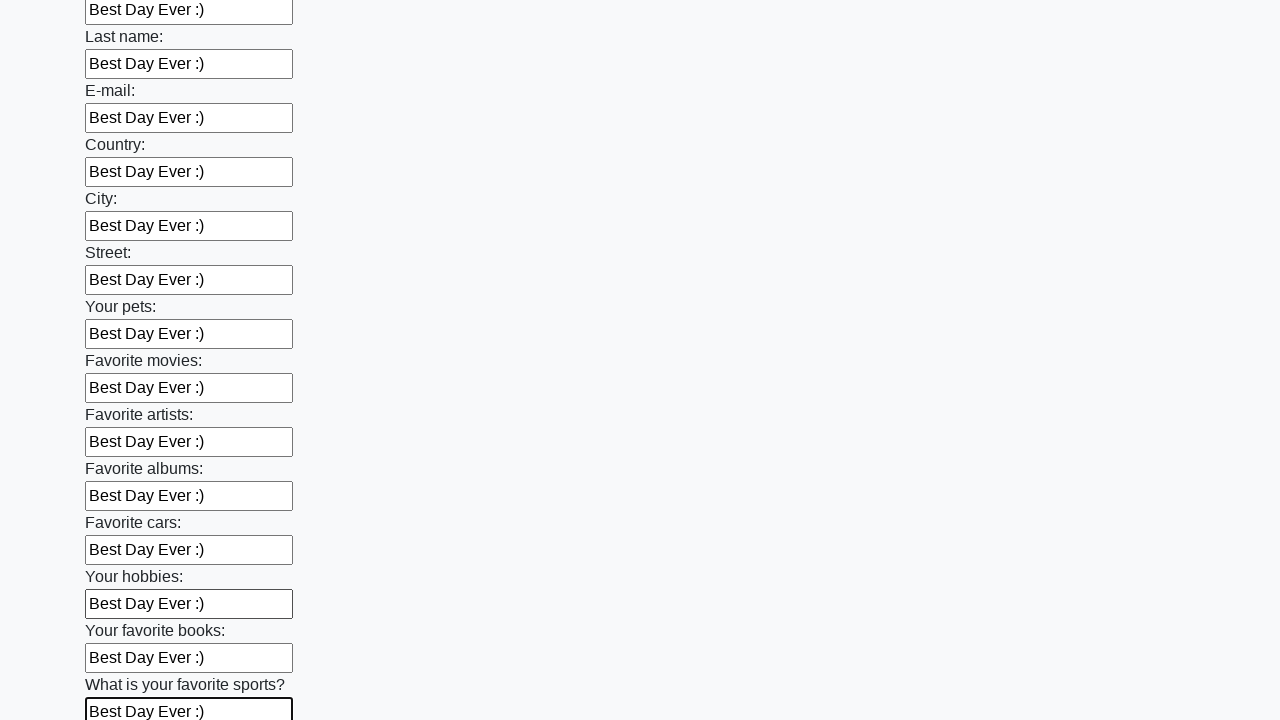

Filled an input field with 'Best Day Ever :)' on reloaded form on input >> nth=14
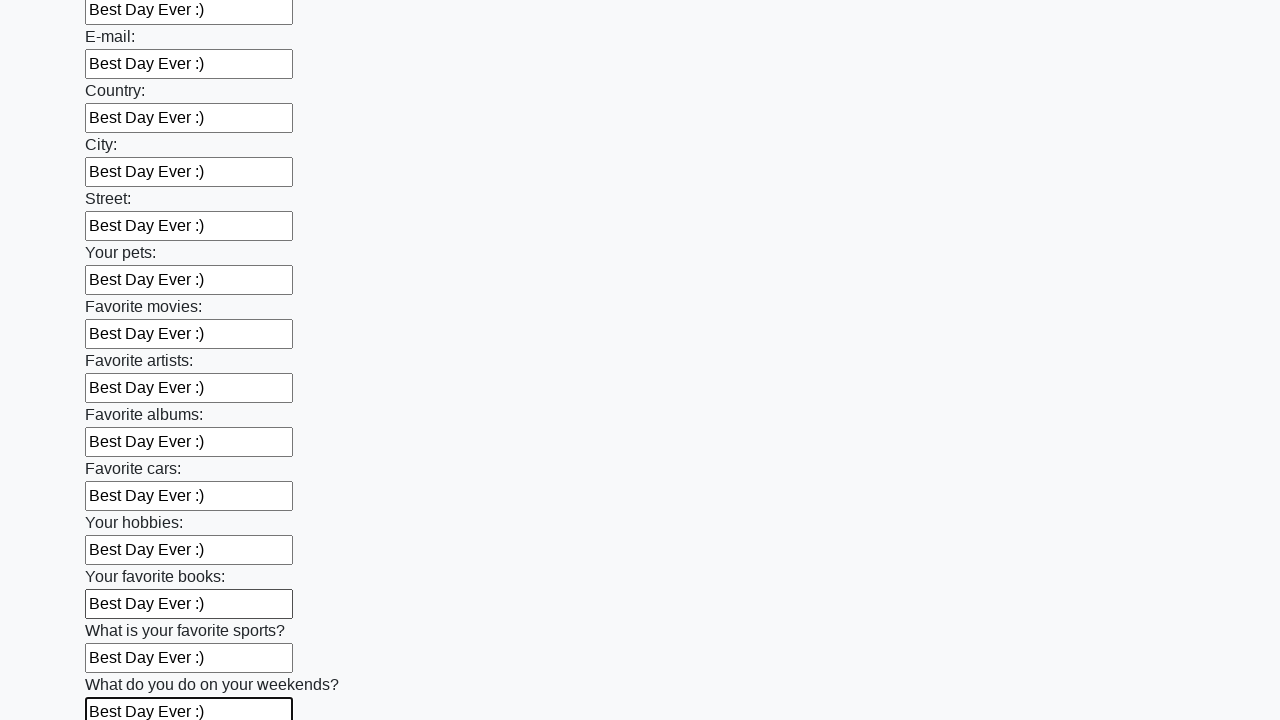

Filled an input field with 'Best Day Ever :)' on reloaded form on input >> nth=15
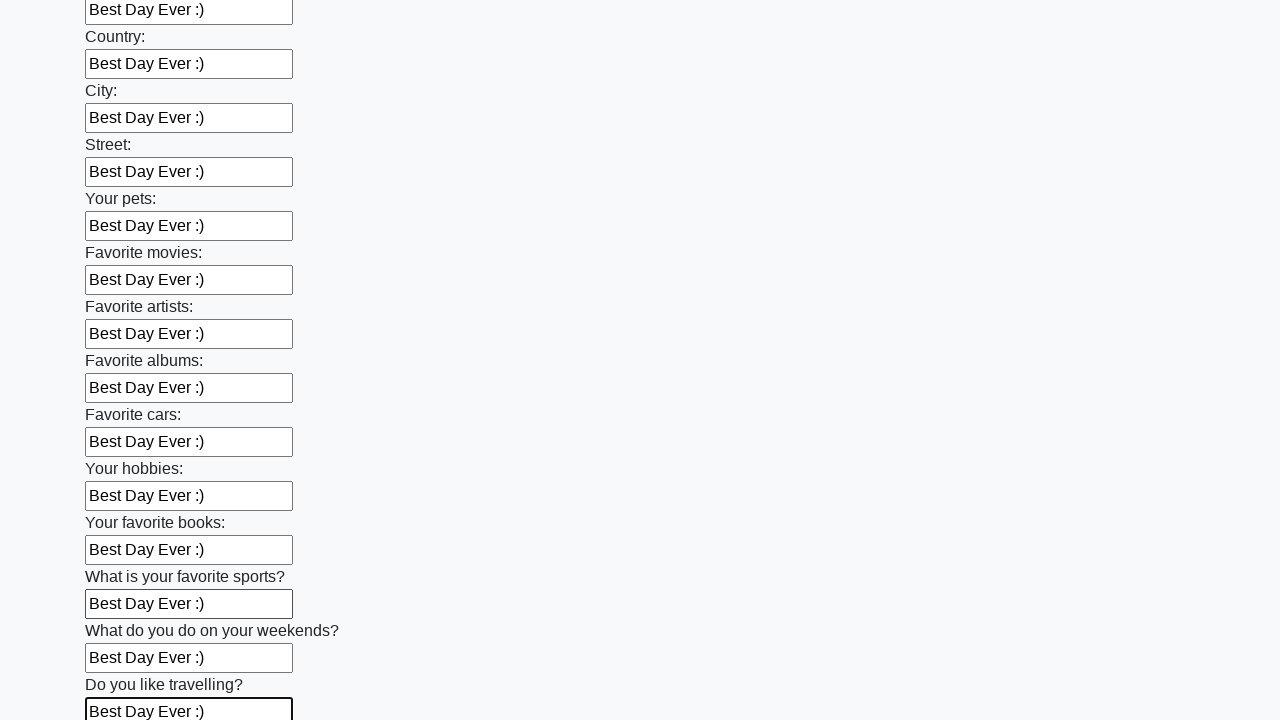

Filled an input field with 'Best Day Ever :)' on reloaded form on input >> nth=16
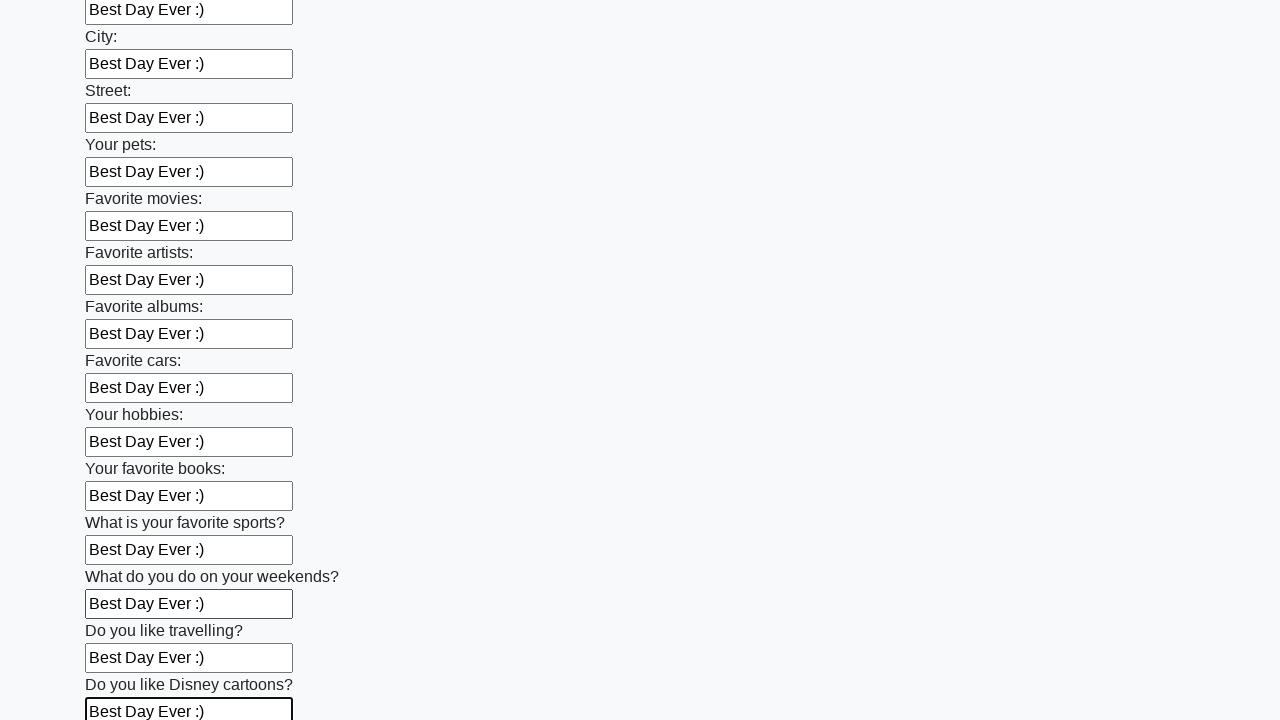

Filled an input field with 'Best Day Ever :)' on reloaded form on input >> nth=17
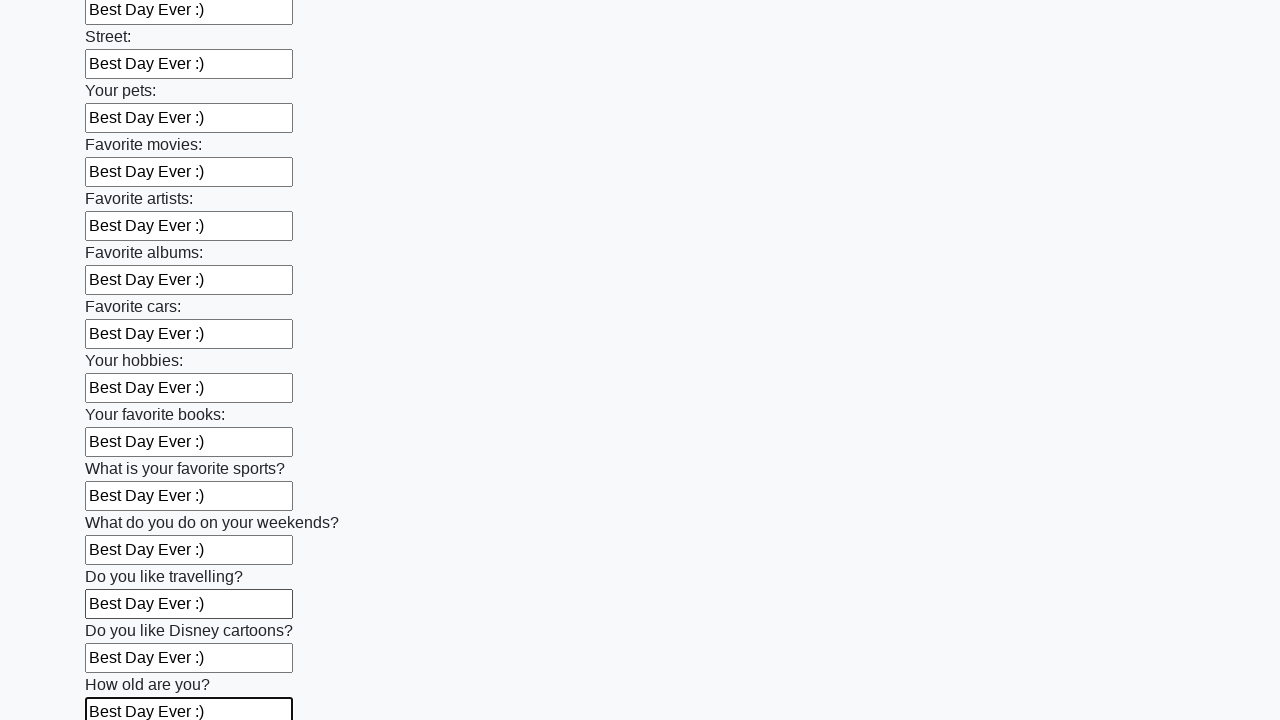

Filled an input field with 'Best Day Ever :)' on reloaded form on input >> nth=18
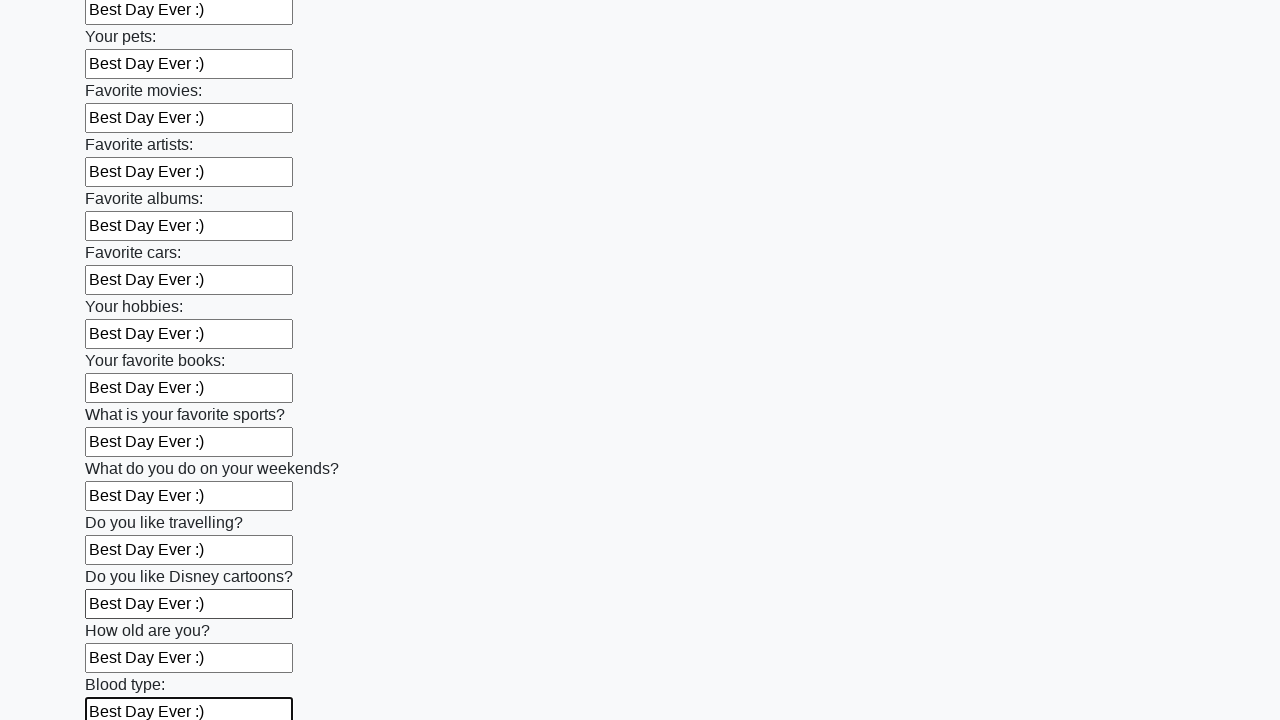

Filled an input field with 'Best Day Ever :)' on reloaded form on input >> nth=19
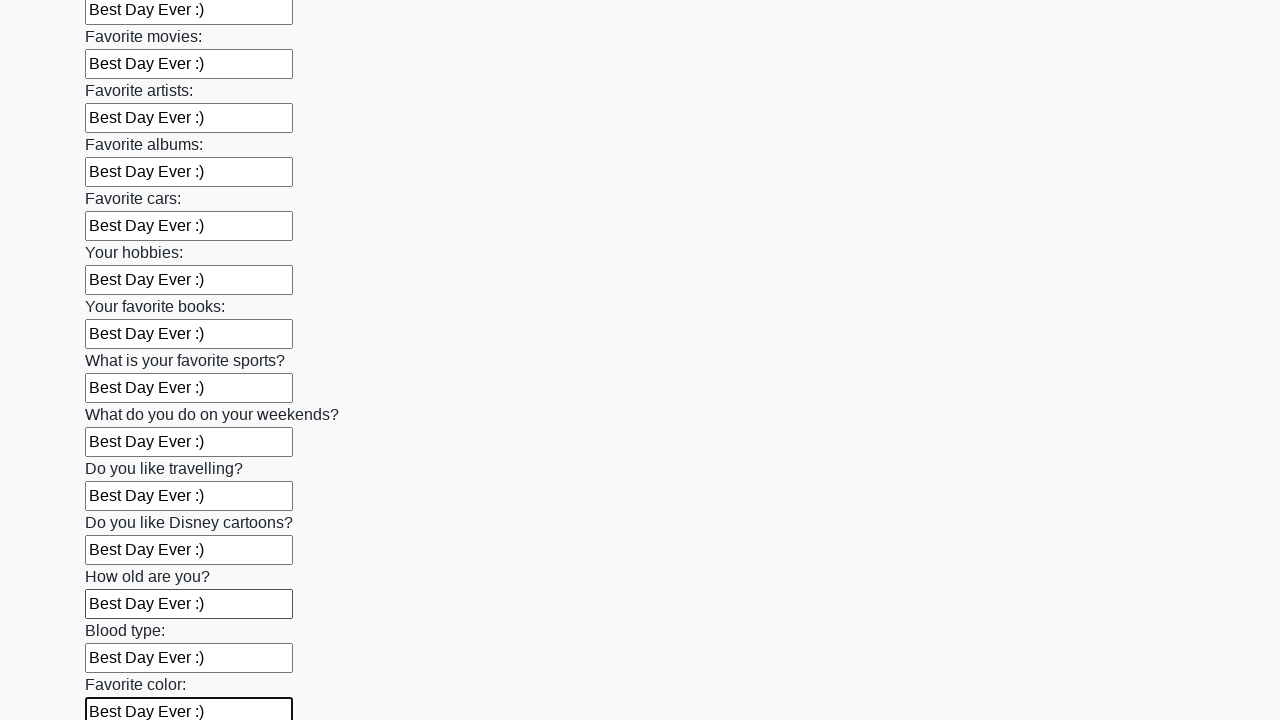

Filled an input field with 'Best Day Ever :)' on reloaded form on input >> nth=20
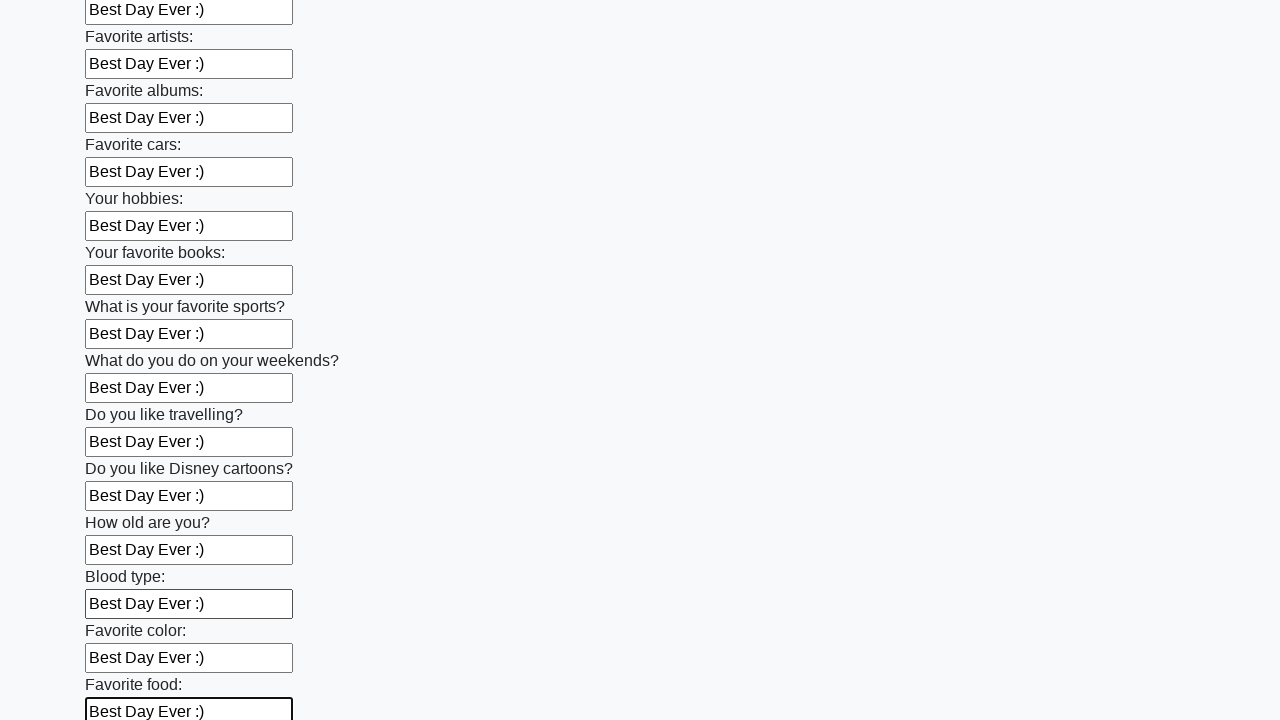

Filled an input field with 'Best Day Ever :)' on reloaded form on input >> nth=21
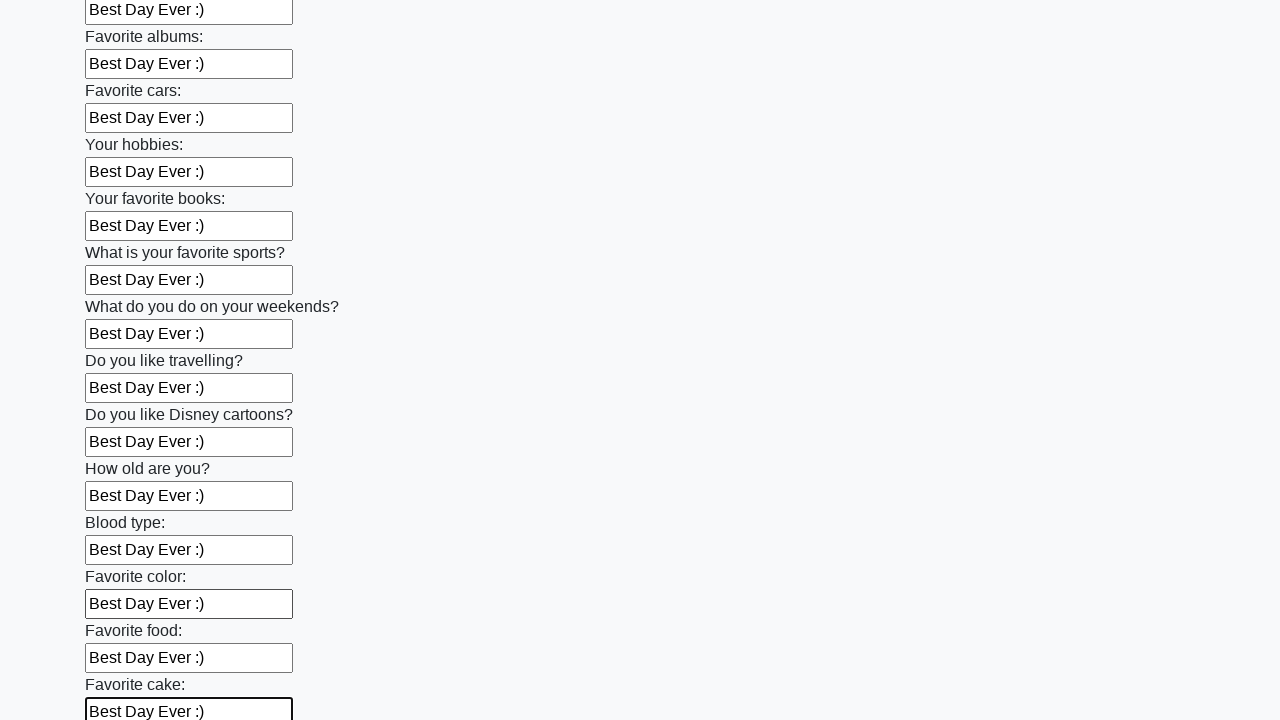

Filled an input field with 'Best Day Ever :)' on reloaded form on input >> nth=22
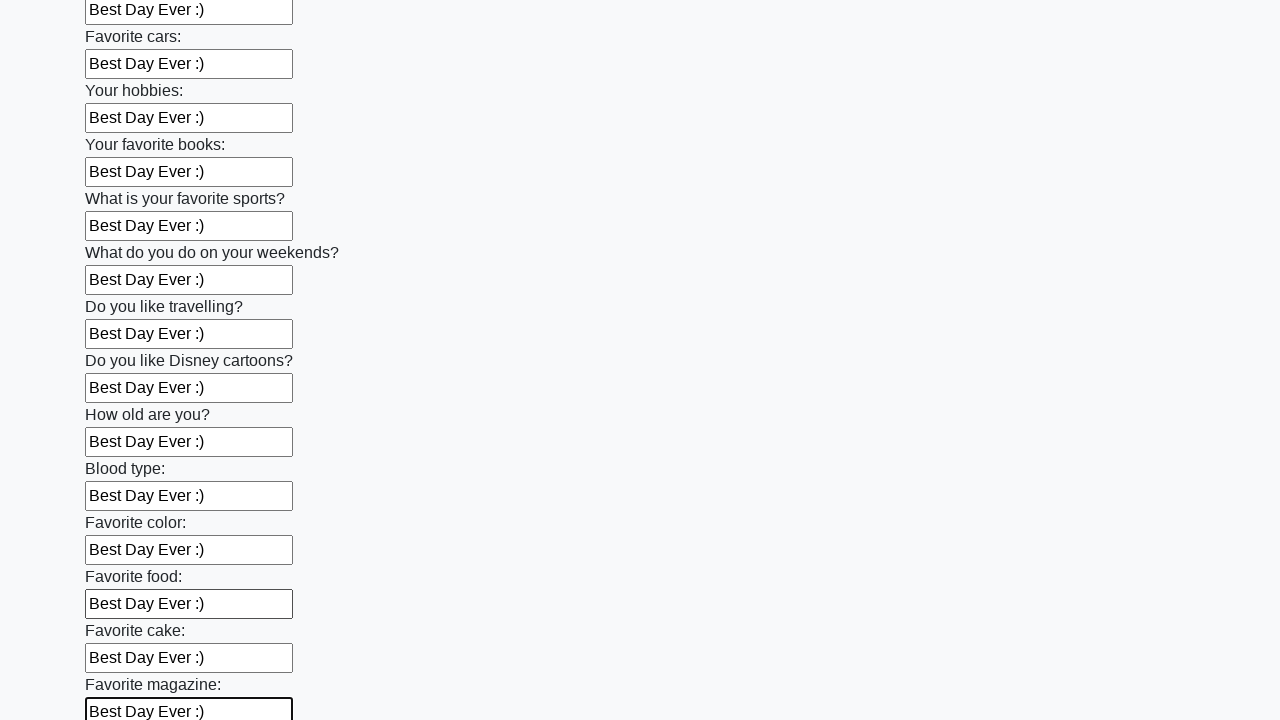

Filled an input field with 'Best Day Ever :)' on reloaded form on input >> nth=23
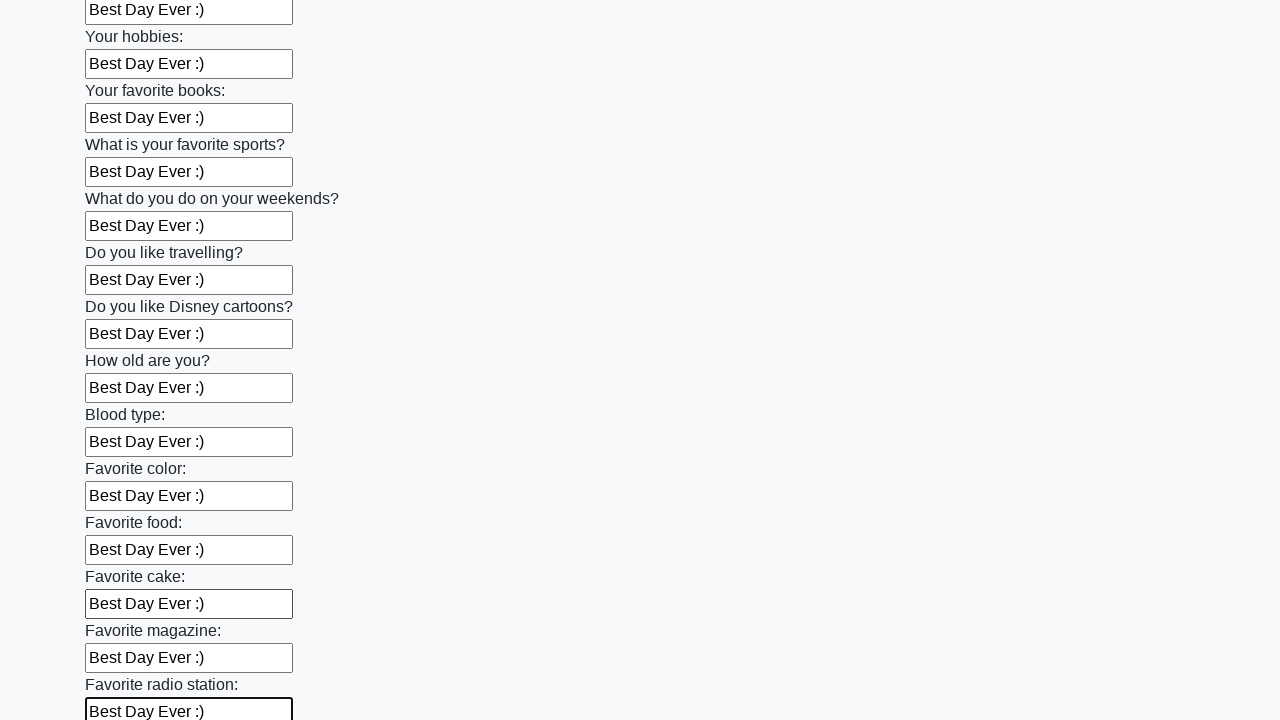

Filled an input field with 'Best Day Ever :)' on reloaded form on input >> nth=24
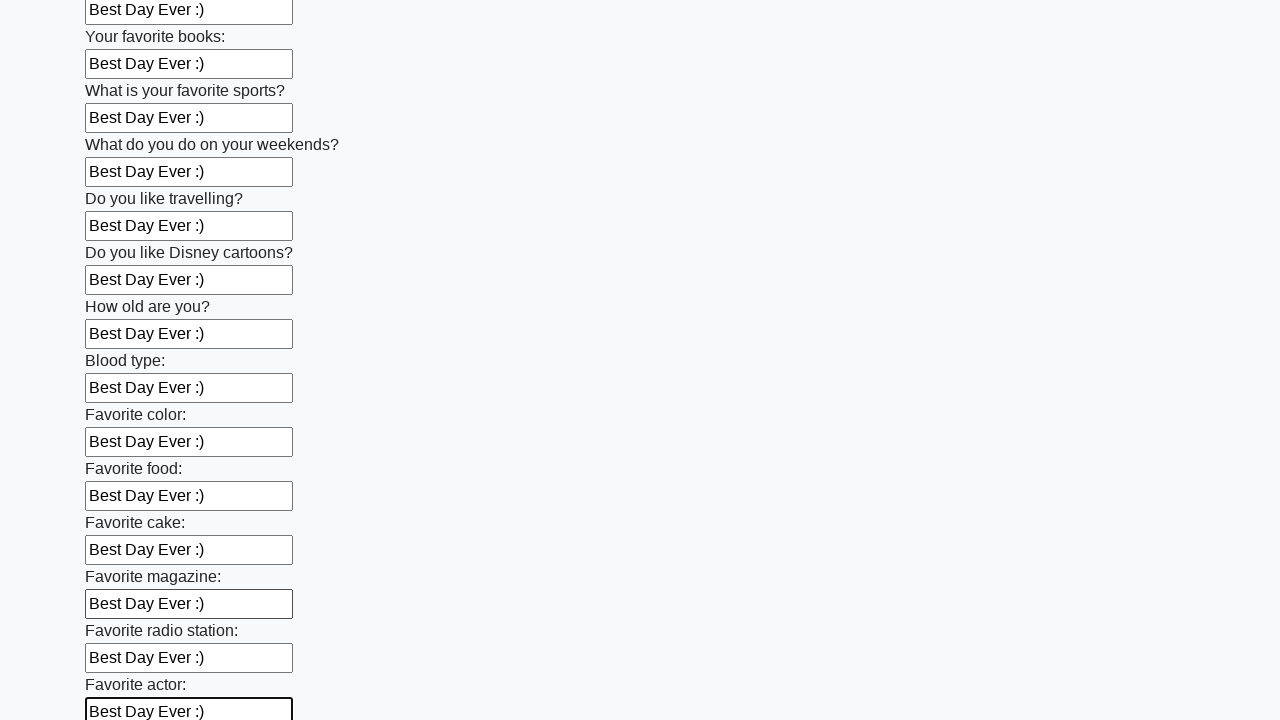

Filled an input field with 'Best Day Ever :)' on reloaded form on input >> nth=25
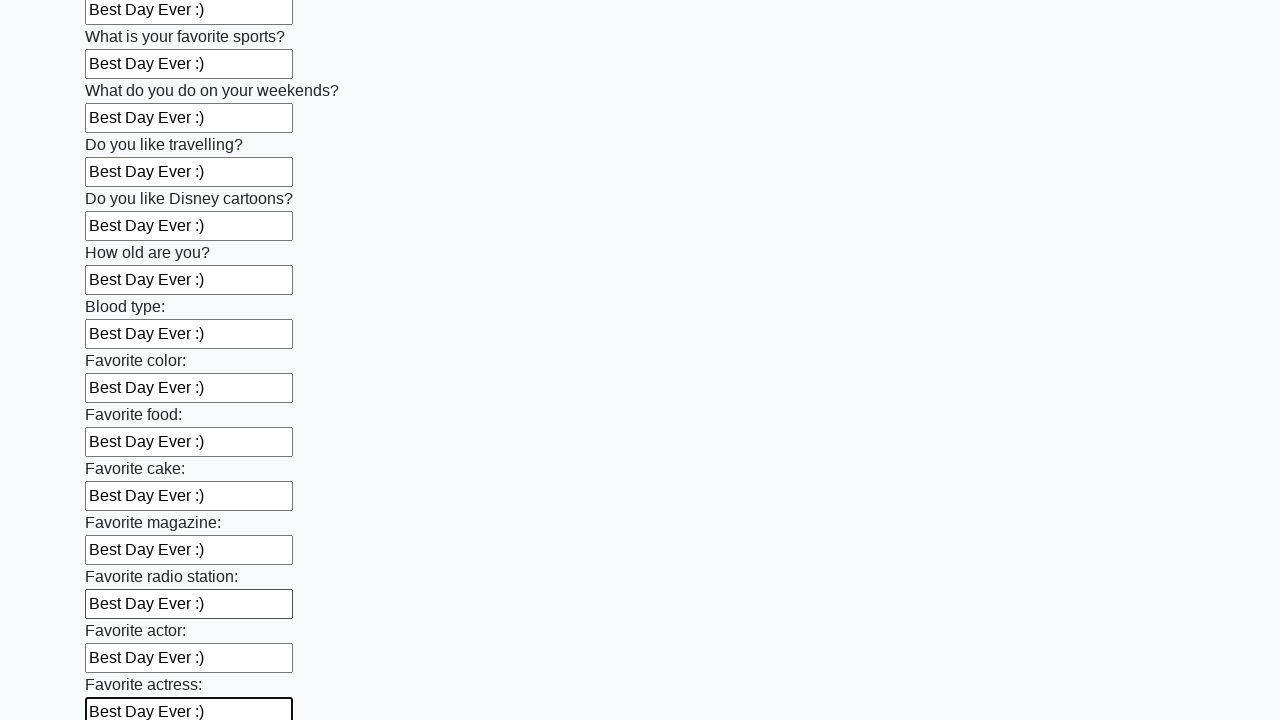

Filled an input field with 'Best Day Ever :)' on reloaded form on input >> nth=26
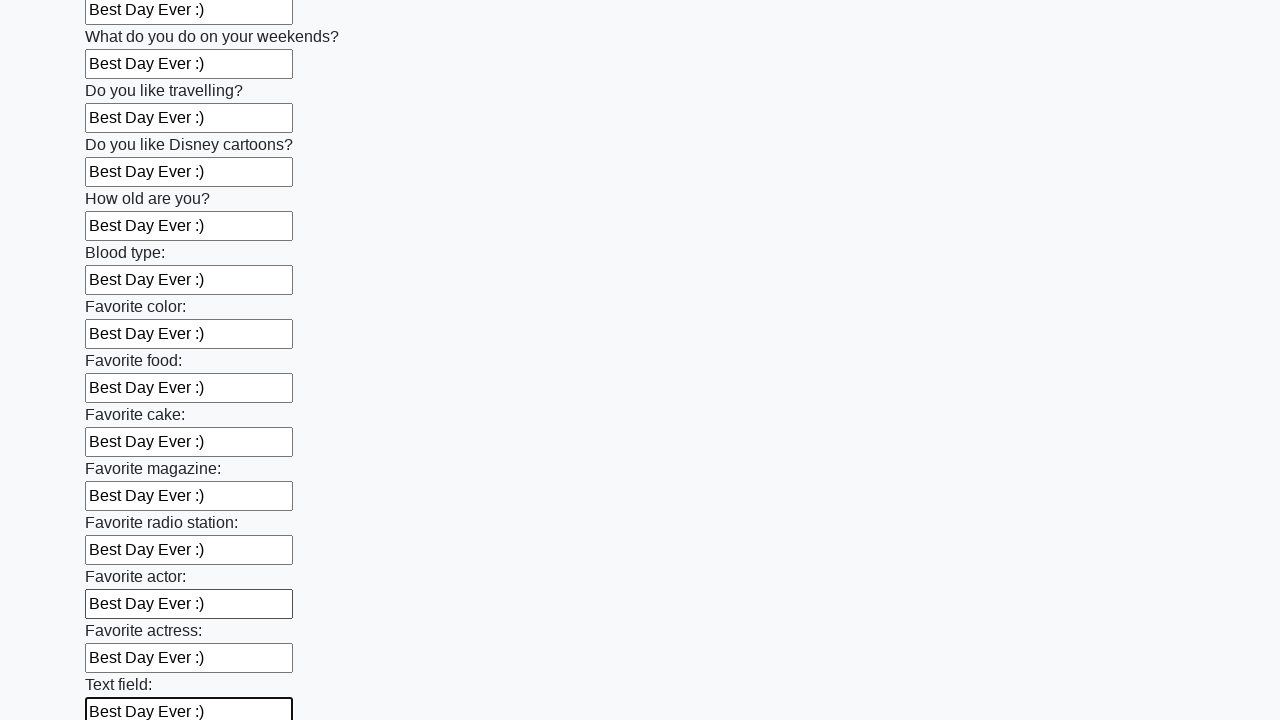

Filled an input field with 'Best Day Ever :)' on reloaded form on input >> nth=27
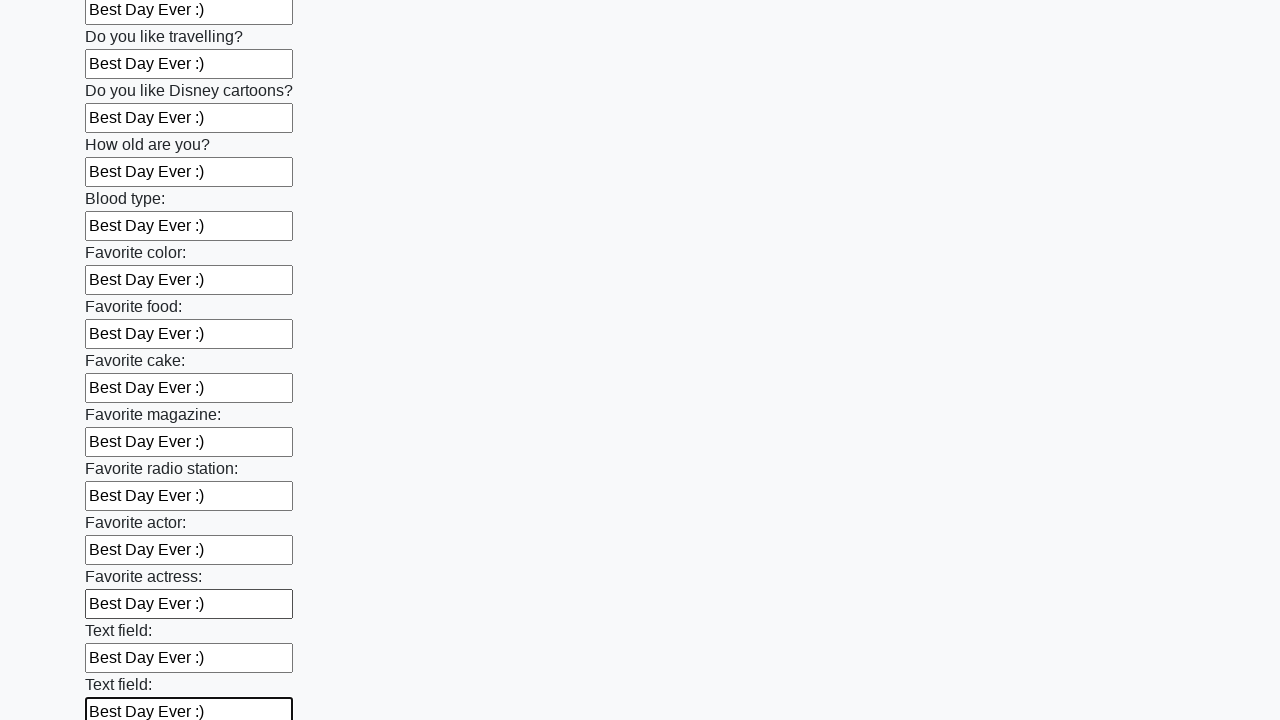

Filled an input field with 'Best Day Ever :)' on reloaded form on input >> nth=28
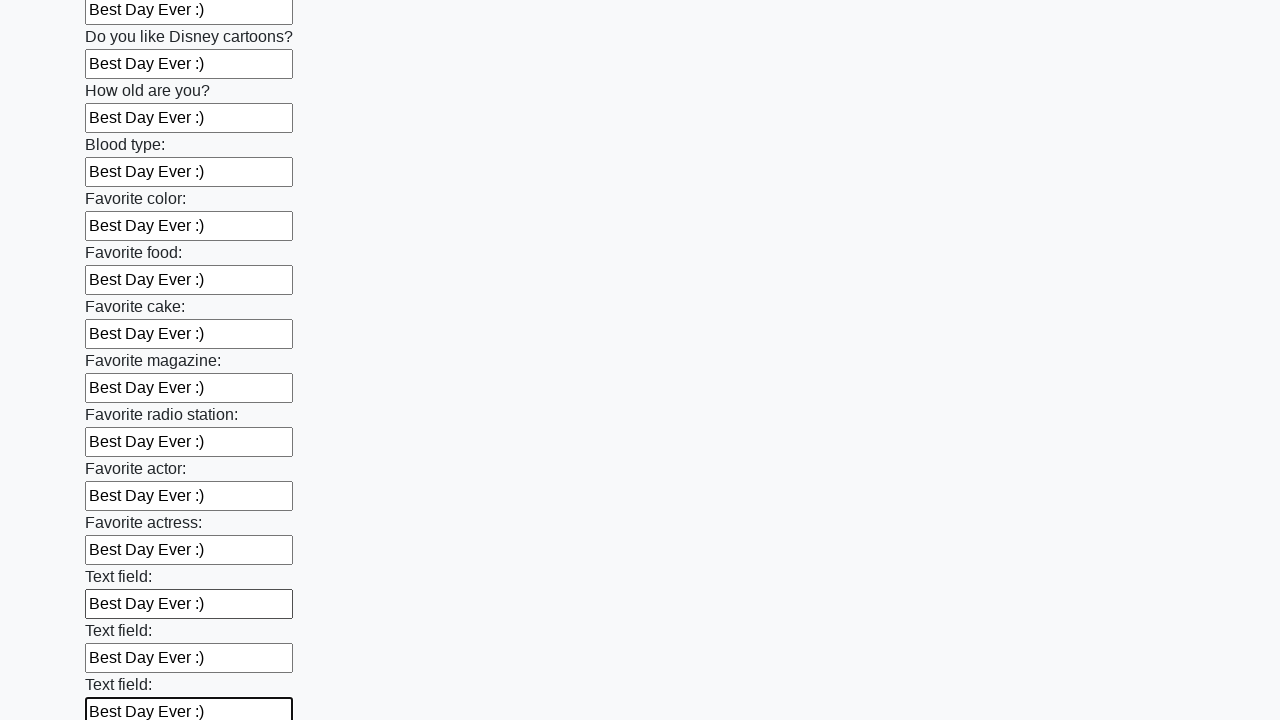

Filled an input field with 'Best Day Ever :)' on reloaded form on input >> nth=29
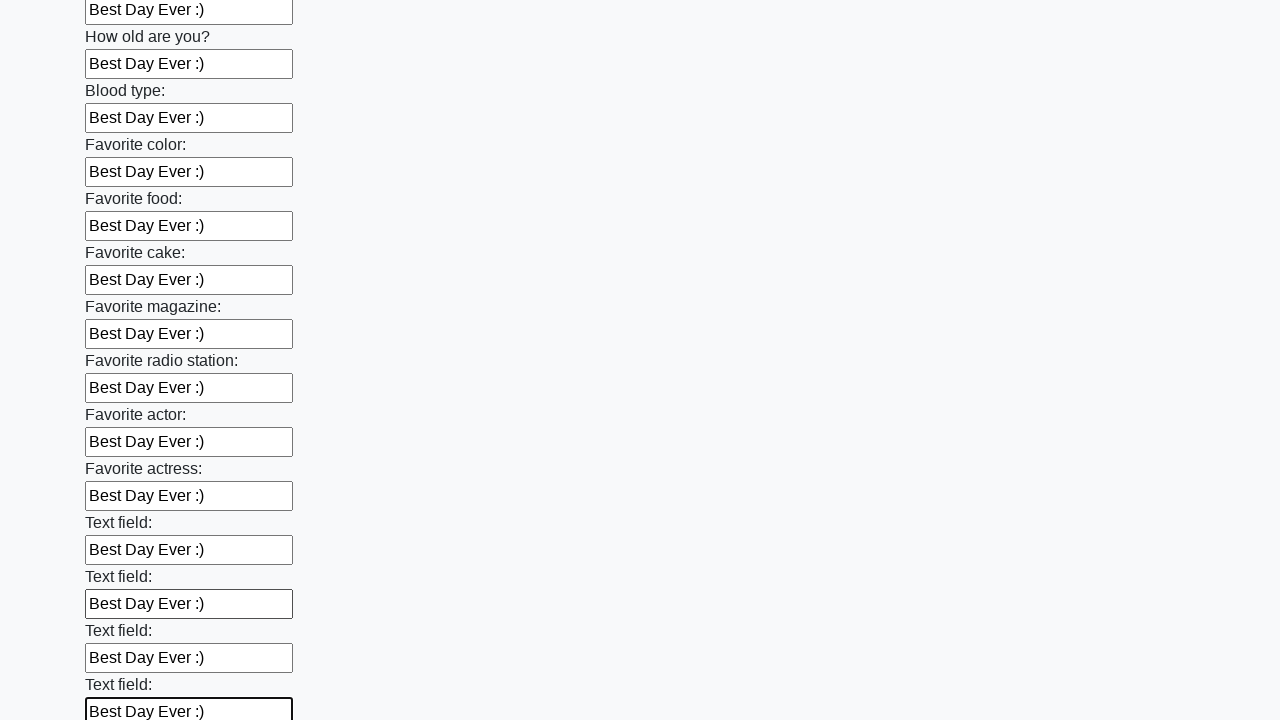

Filled an input field with 'Best Day Ever :)' on reloaded form on input >> nth=30
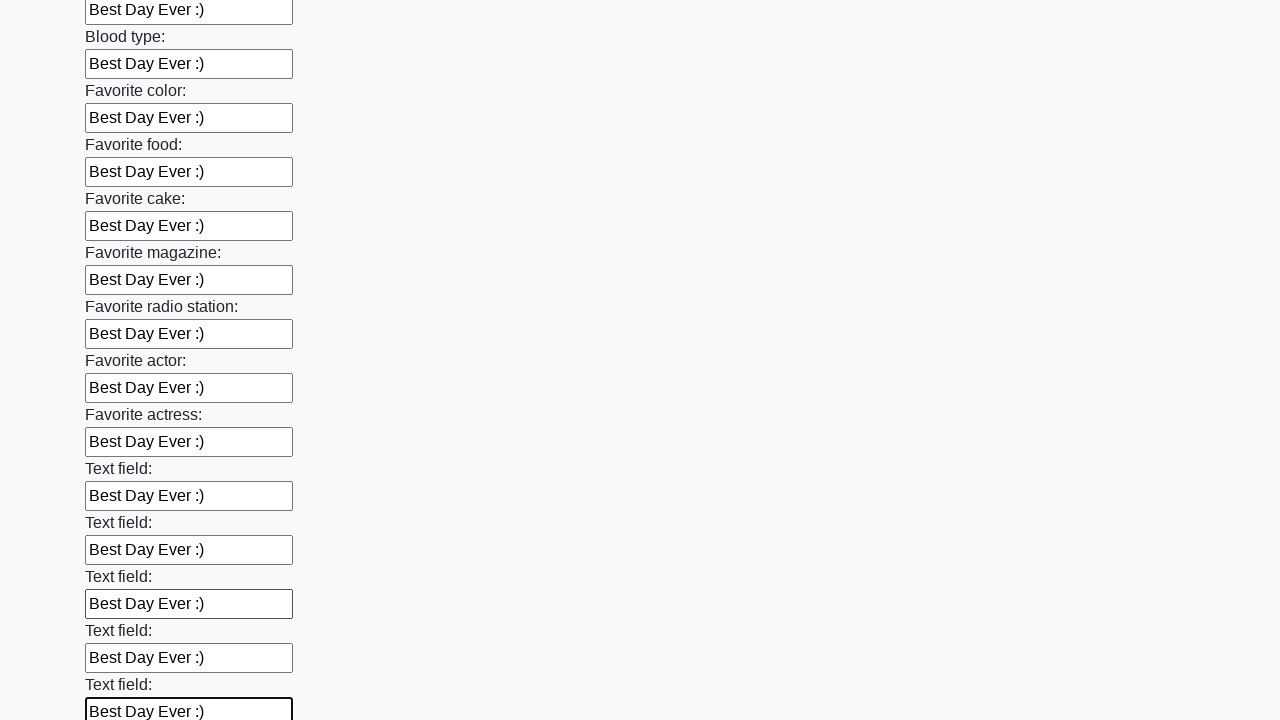

Filled an input field with 'Best Day Ever :)' on reloaded form on input >> nth=31
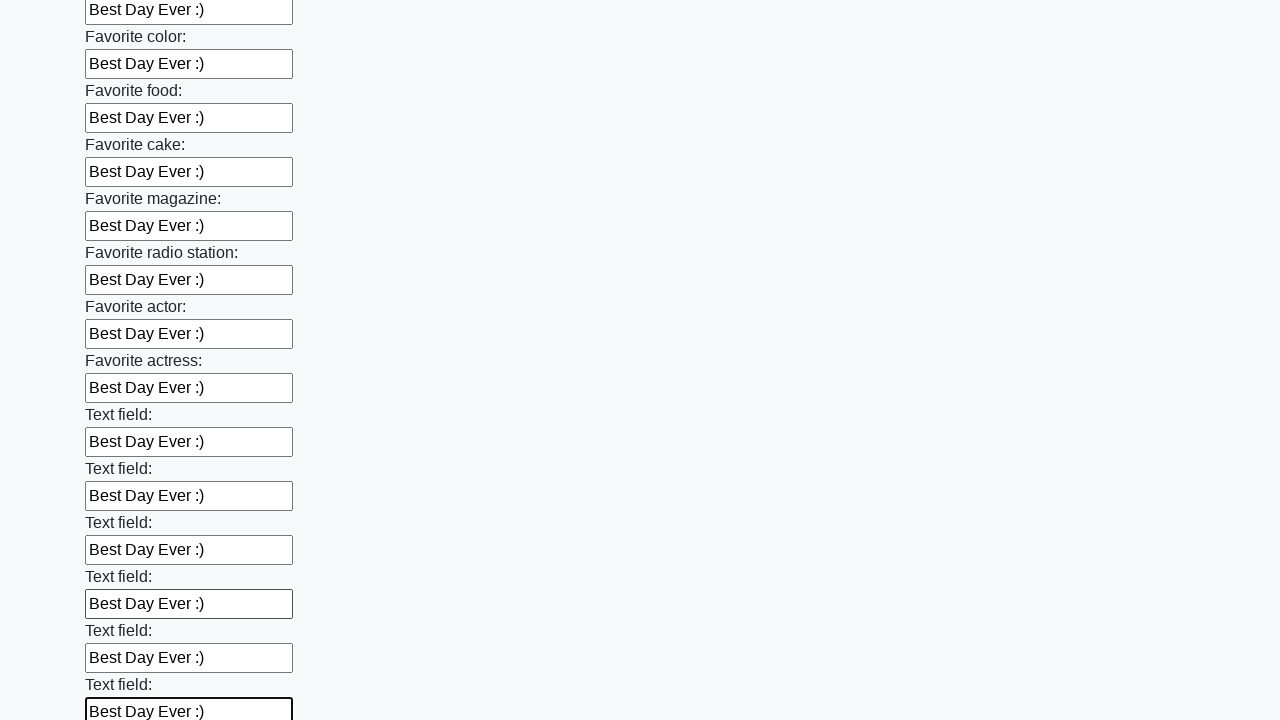

Filled an input field with 'Best Day Ever :)' on reloaded form on input >> nth=32
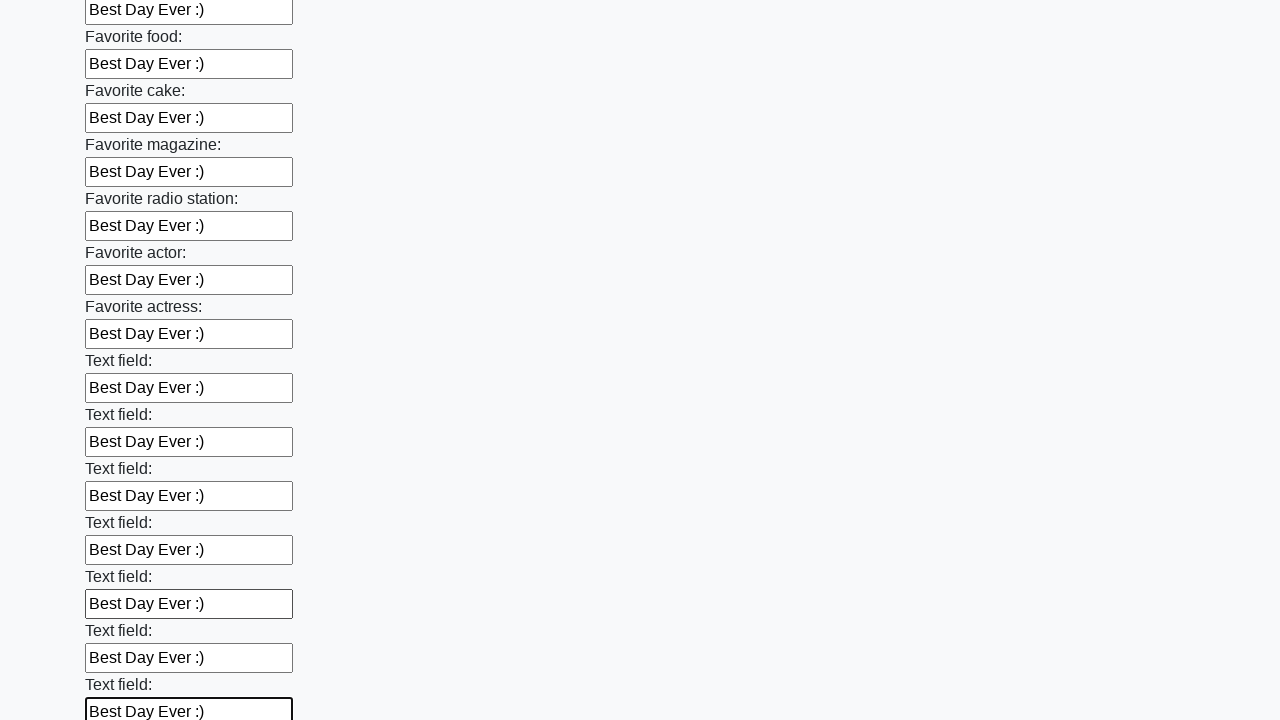

Filled an input field with 'Best Day Ever :)' on reloaded form on input >> nth=33
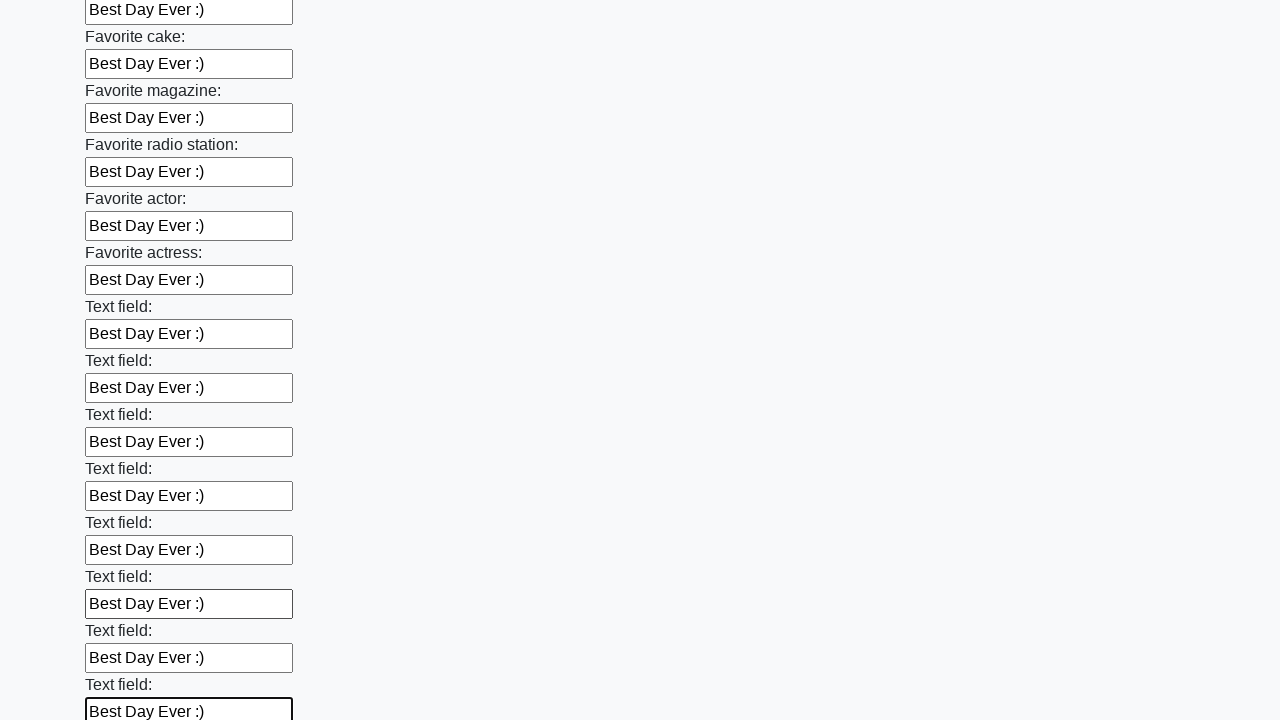

Filled an input field with 'Best Day Ever :)' on reloaded form on input >> nth=34
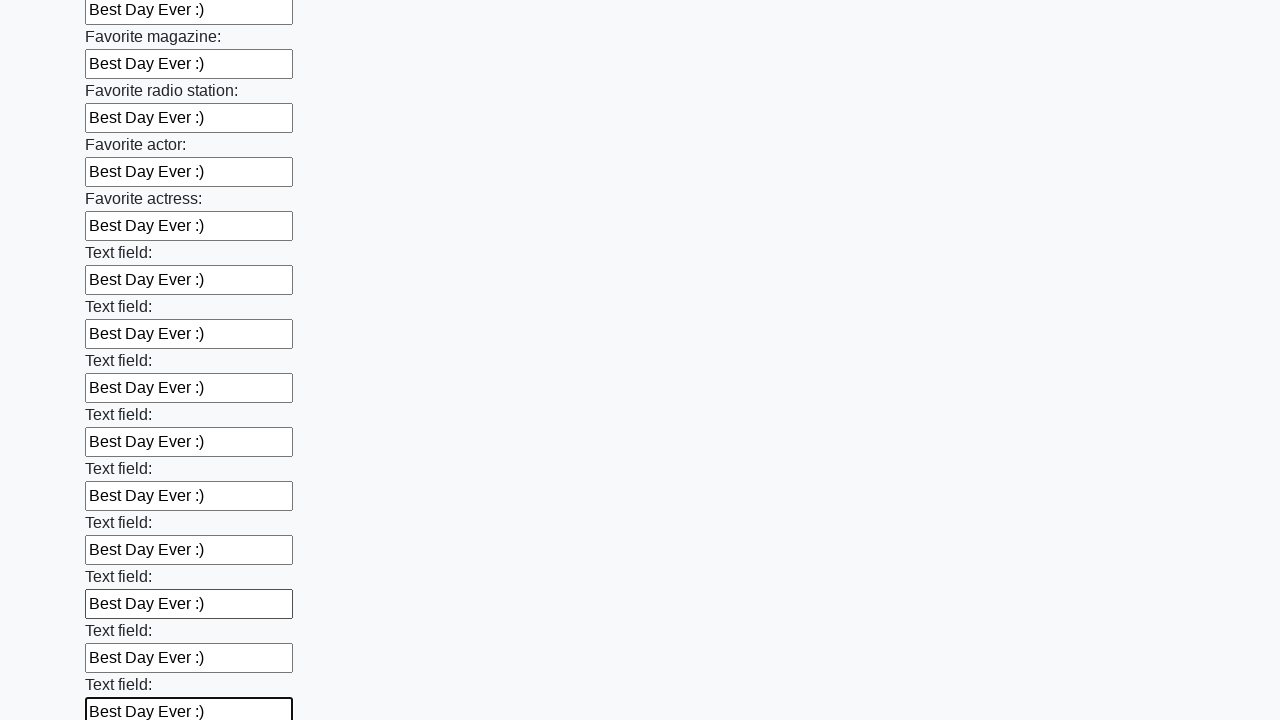

Filled an input field with 'Best Day Ever :)' on reloaded form on input >> nth=35
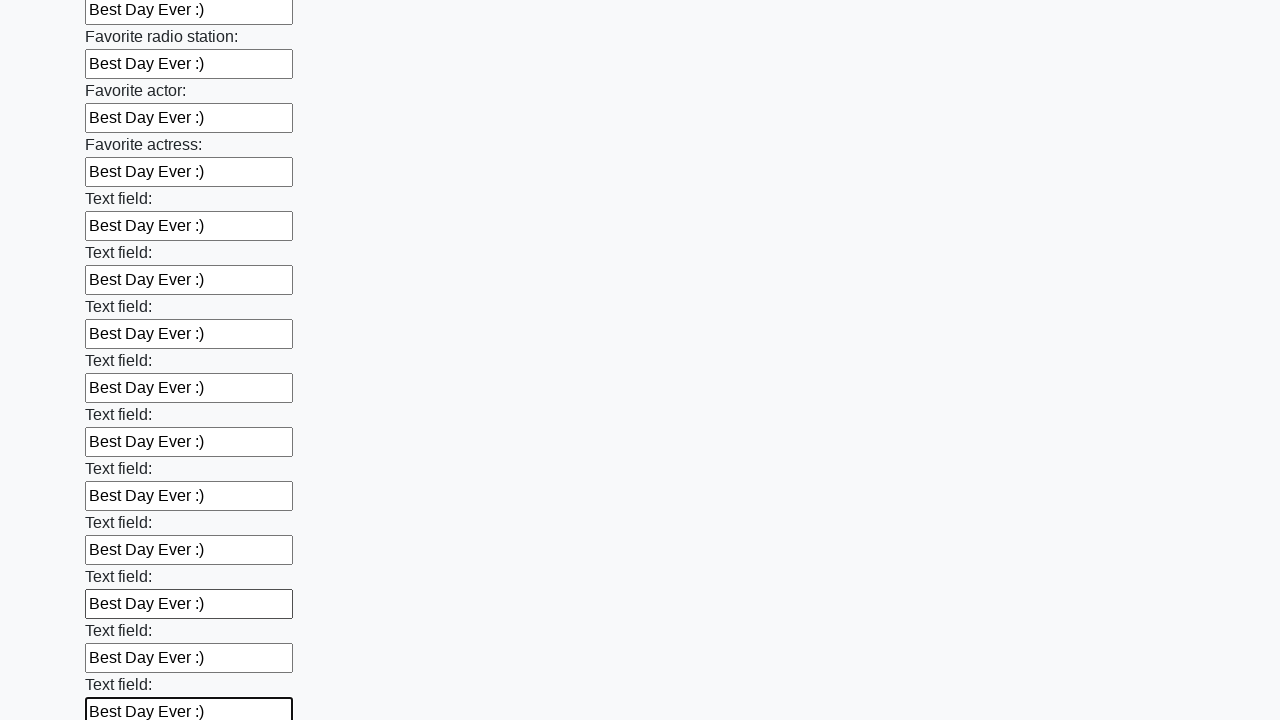

Filled an input field with 'Best Day Ever :)' on reloaded form on input >> nth=36
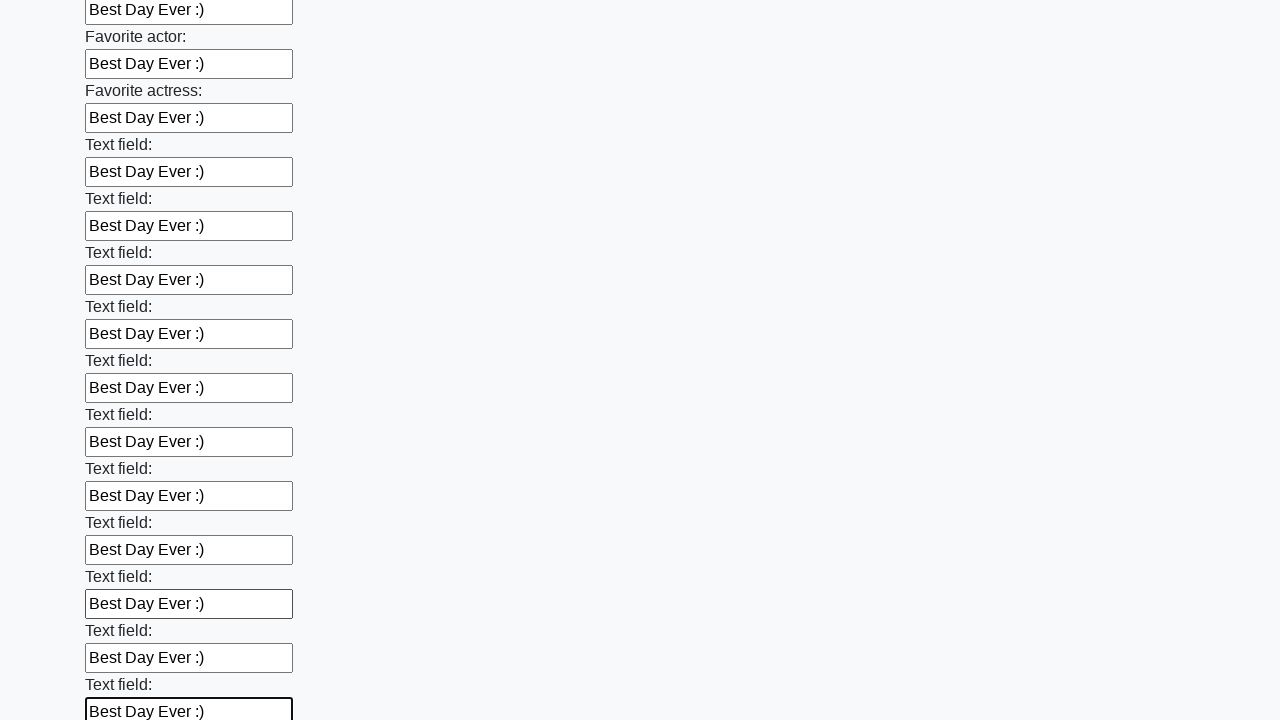

Filled an input field with 'Best Day Ever :)' on reloaded form on input >> nth=37
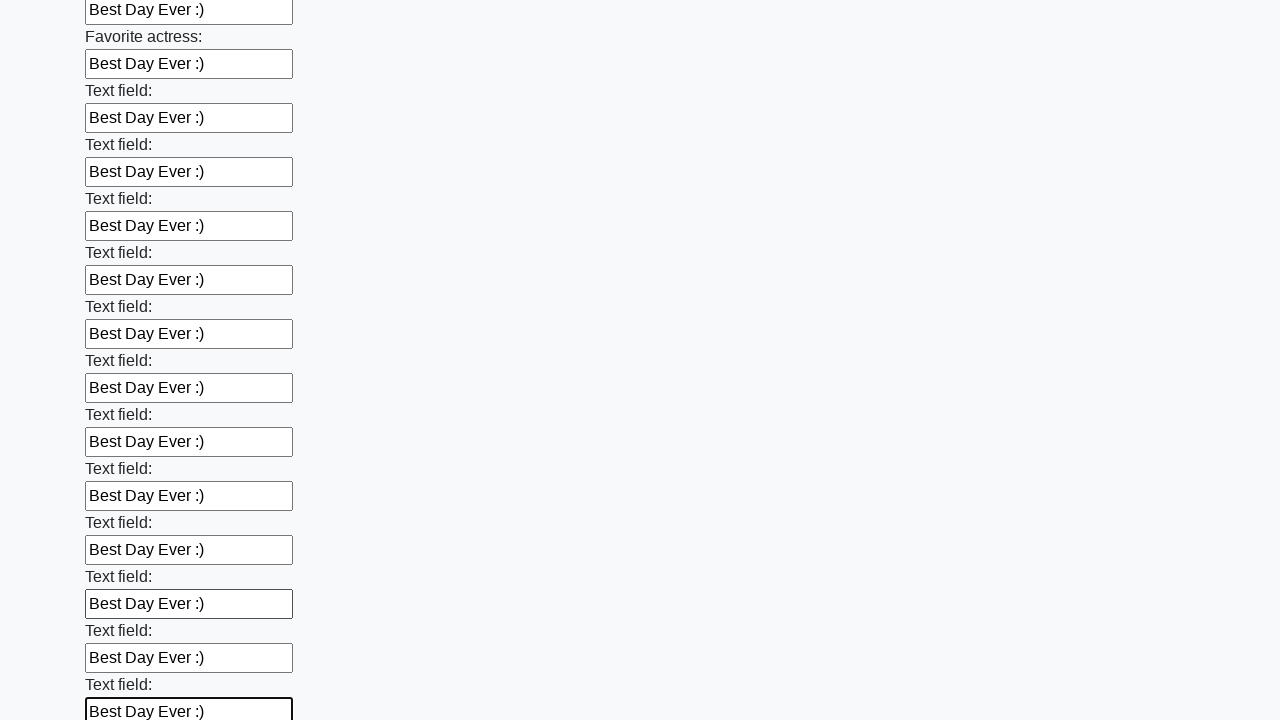

Filled an input field with 'Best Day Ever :)' on reloaded form on input >> nth=38
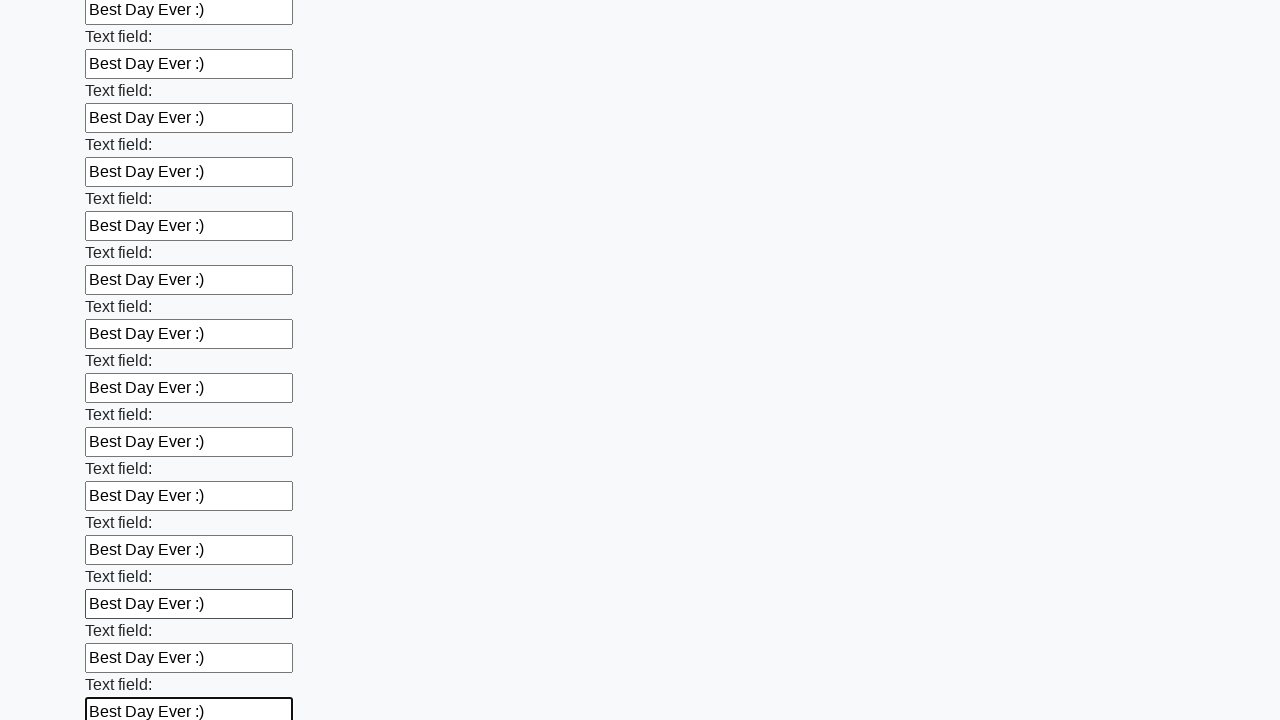

Filled an input field with 'Best Day Ever :)' on reloaded form on input >> nth=39
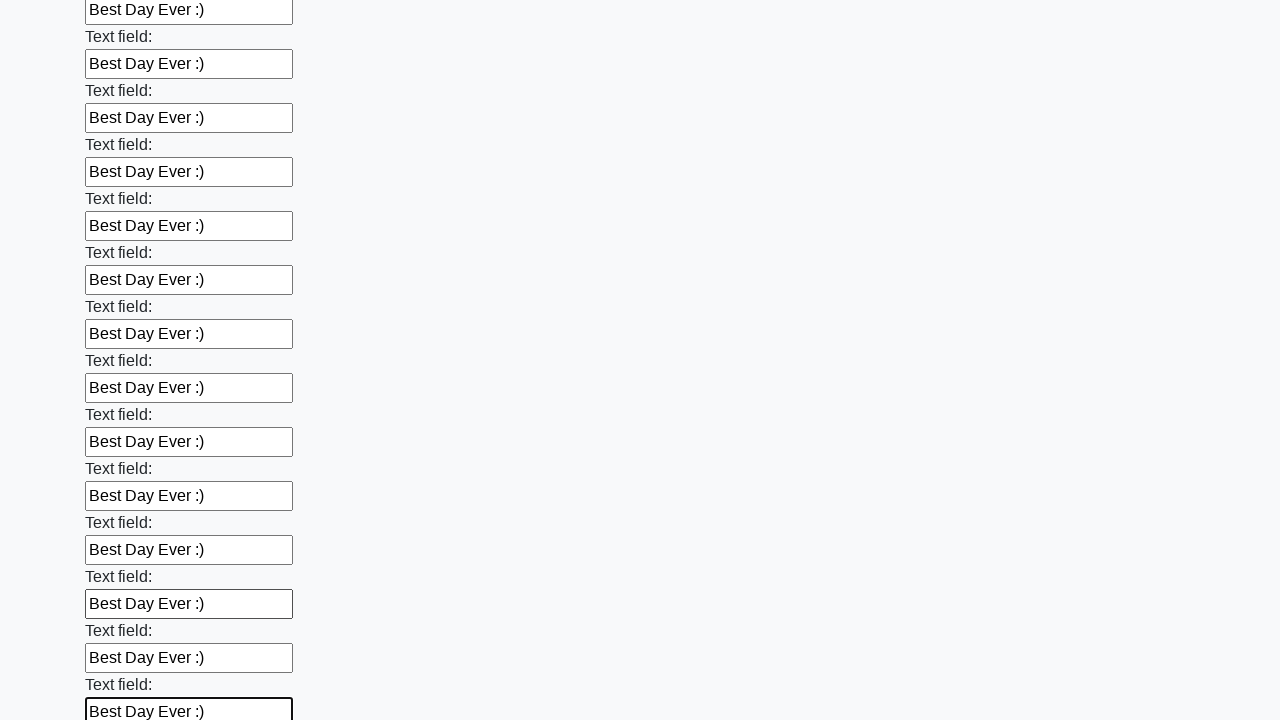

Filled an input field with 'Best Day Ever :)' on reloaded form on input >> nth=40
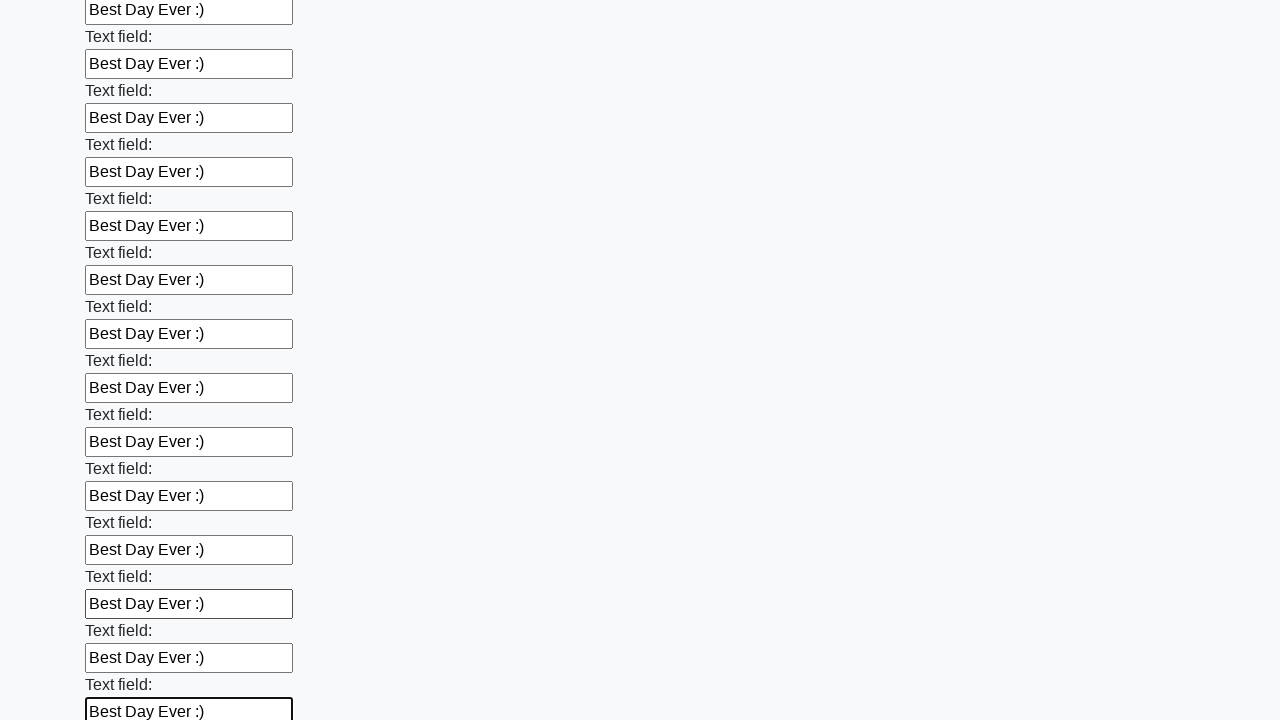

Filled an input field with 'Best Day Ever :)' on reloaded form on input >> nth=41
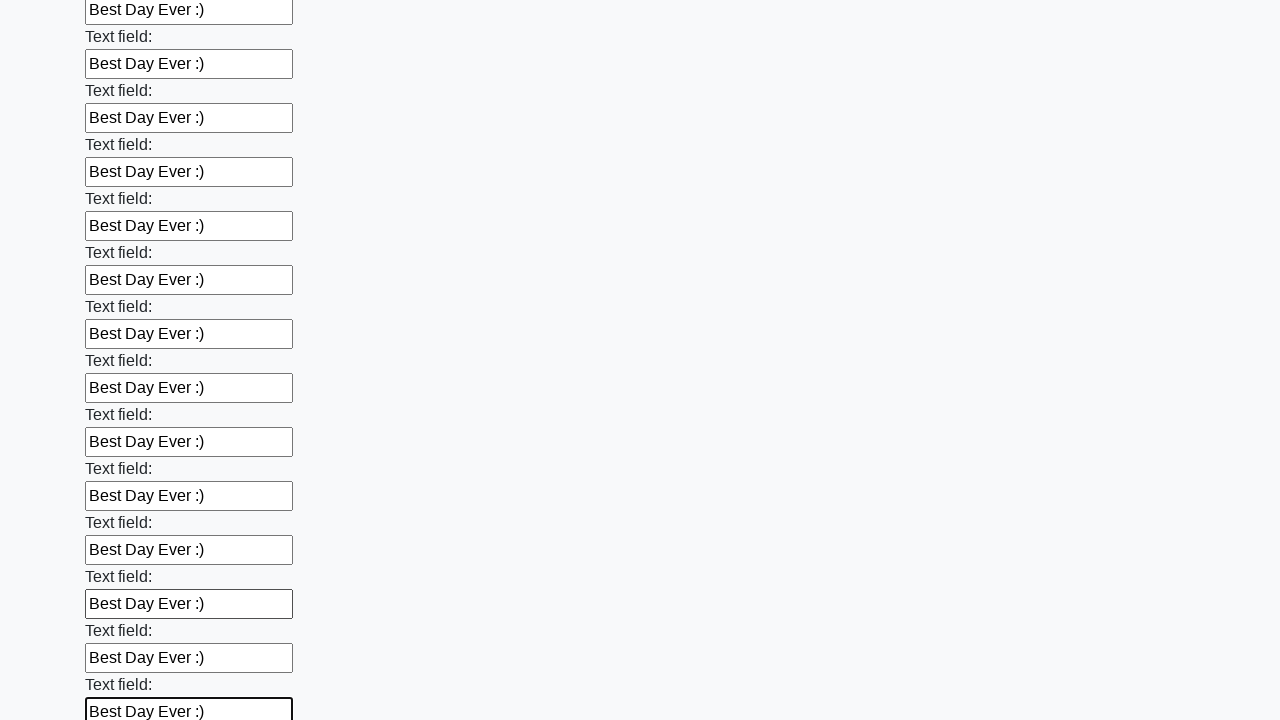

Filled an input field with 'Best Day Ever :)' on reloaded form on input >> nth=42
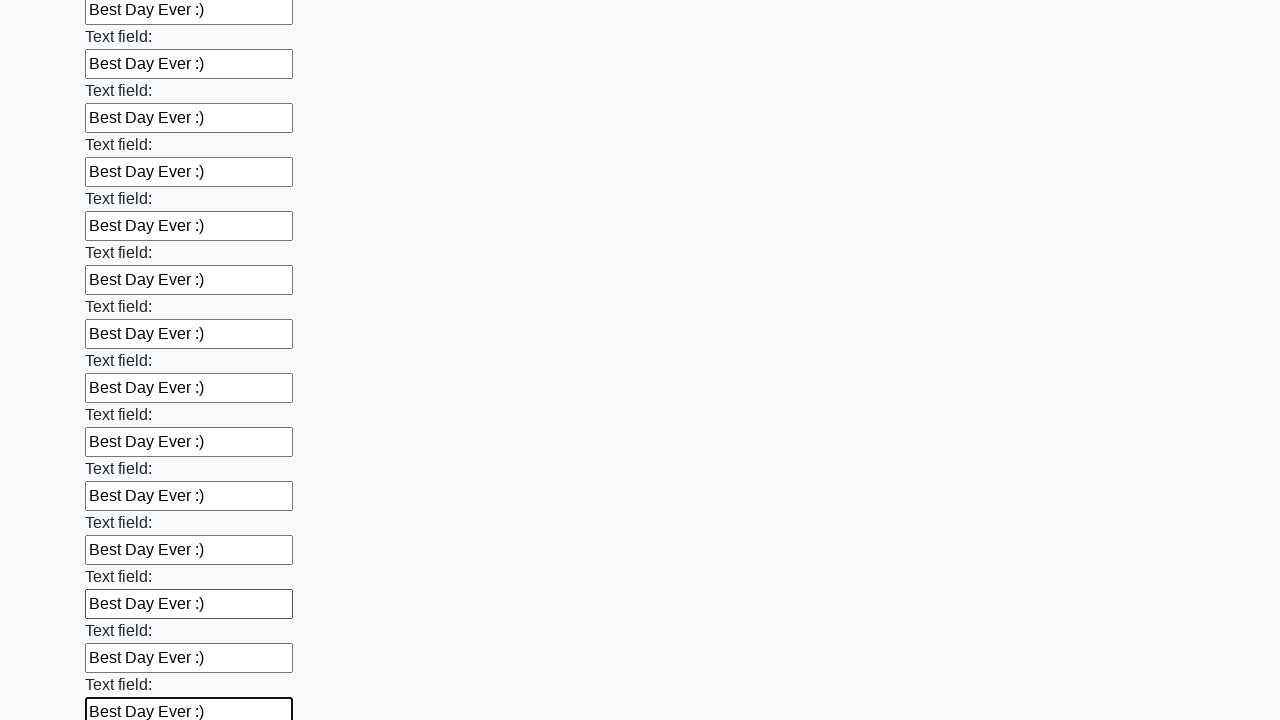

Filled an input field with 'Best Day Ever :)' on reloaded form on input >> nth=43
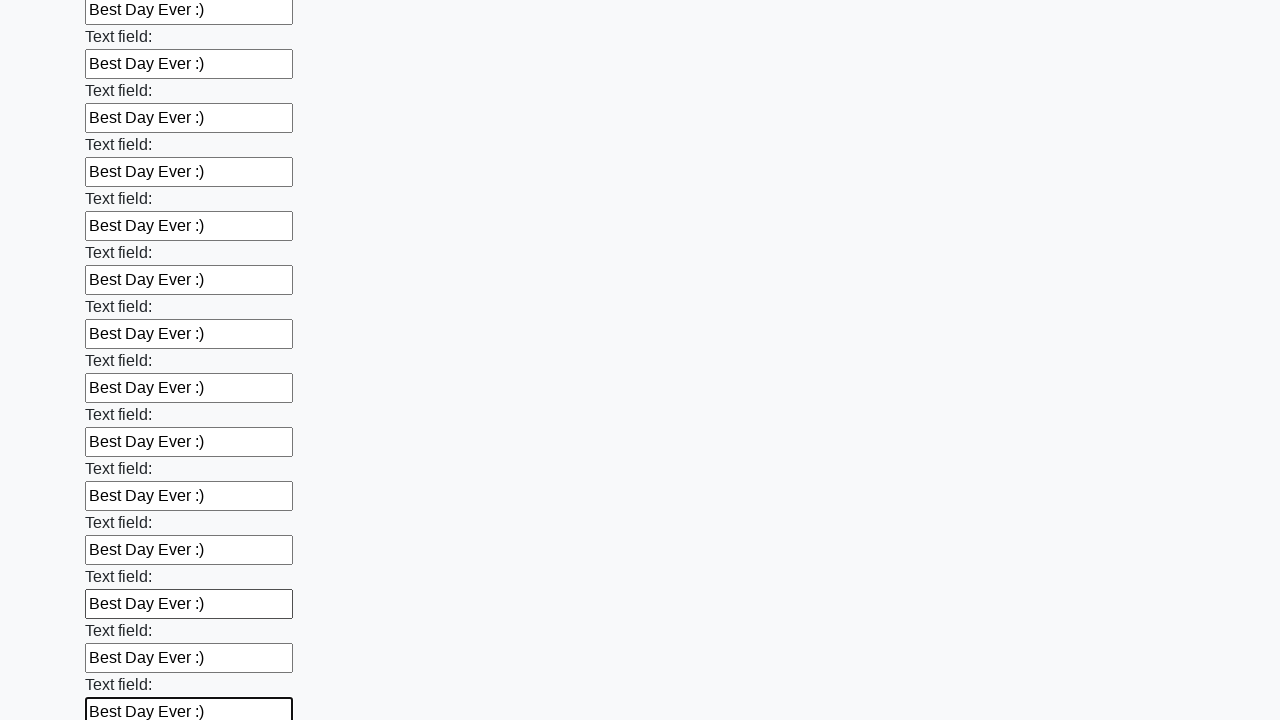

Filled an input field with 'Best Day Ever :)' on reloaded form on input >> nth=44
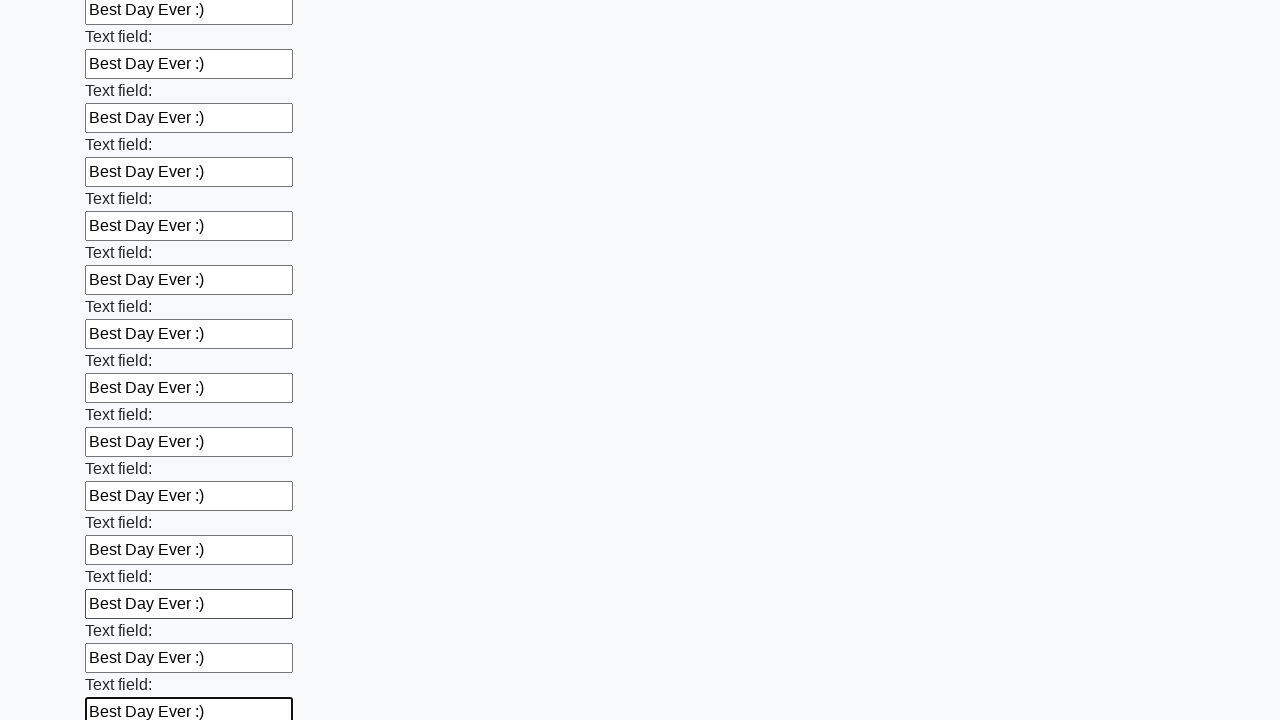

Filled an input field with 'Best Day Ever :)' on reloaded form on input >> nth=45
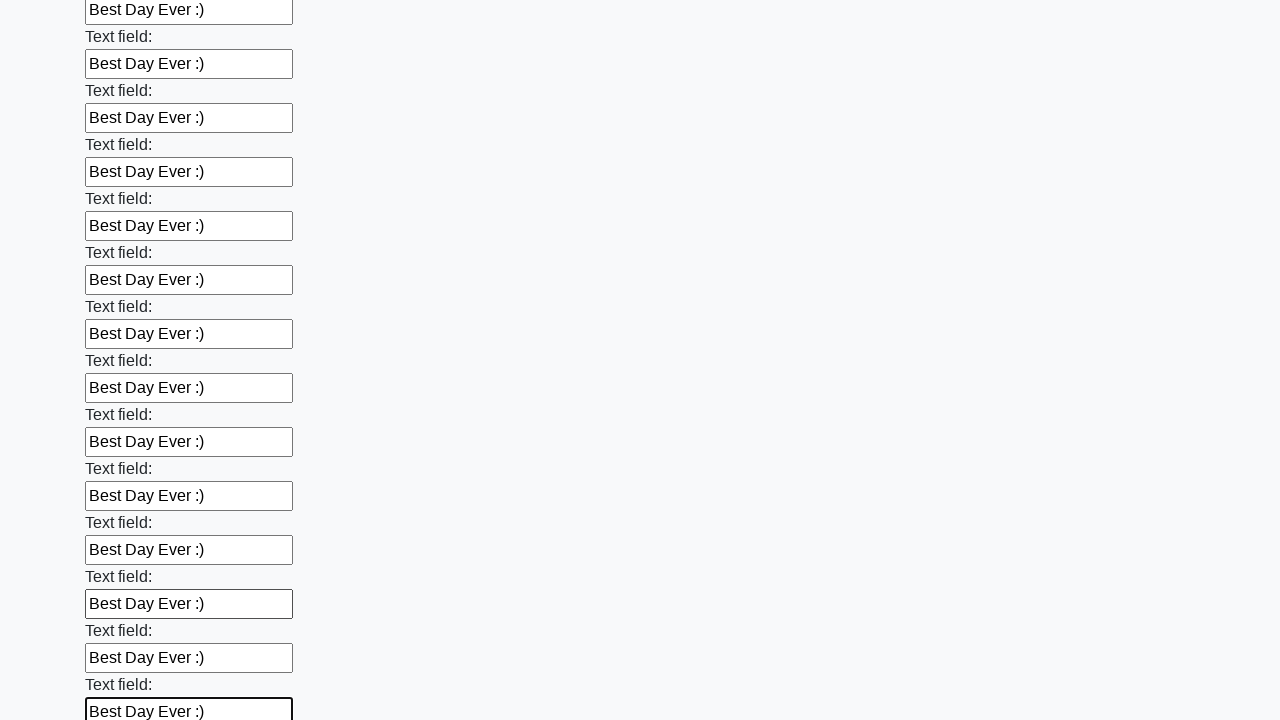

Filled an input field with 'Best Day Ever :)' on reloaded form on input >> nth=46
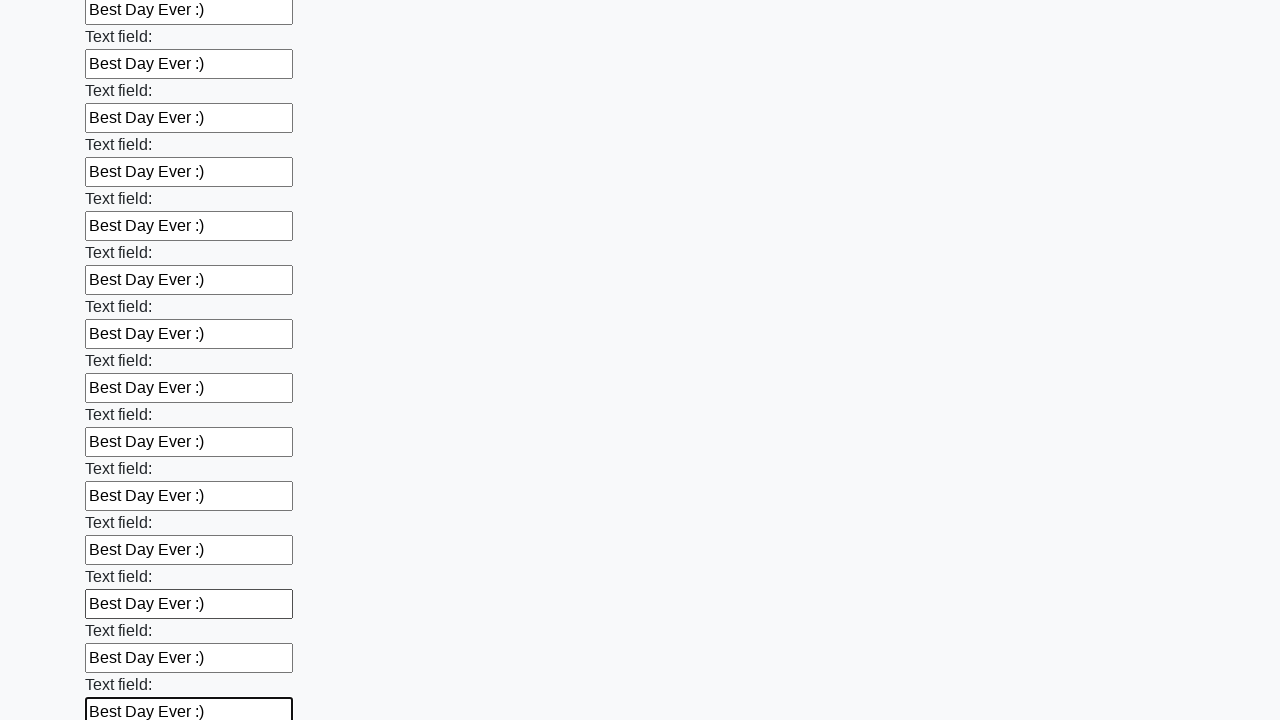

Filled an input field with 'Best Day Ever :)' on reloaded form on input >> nth=47
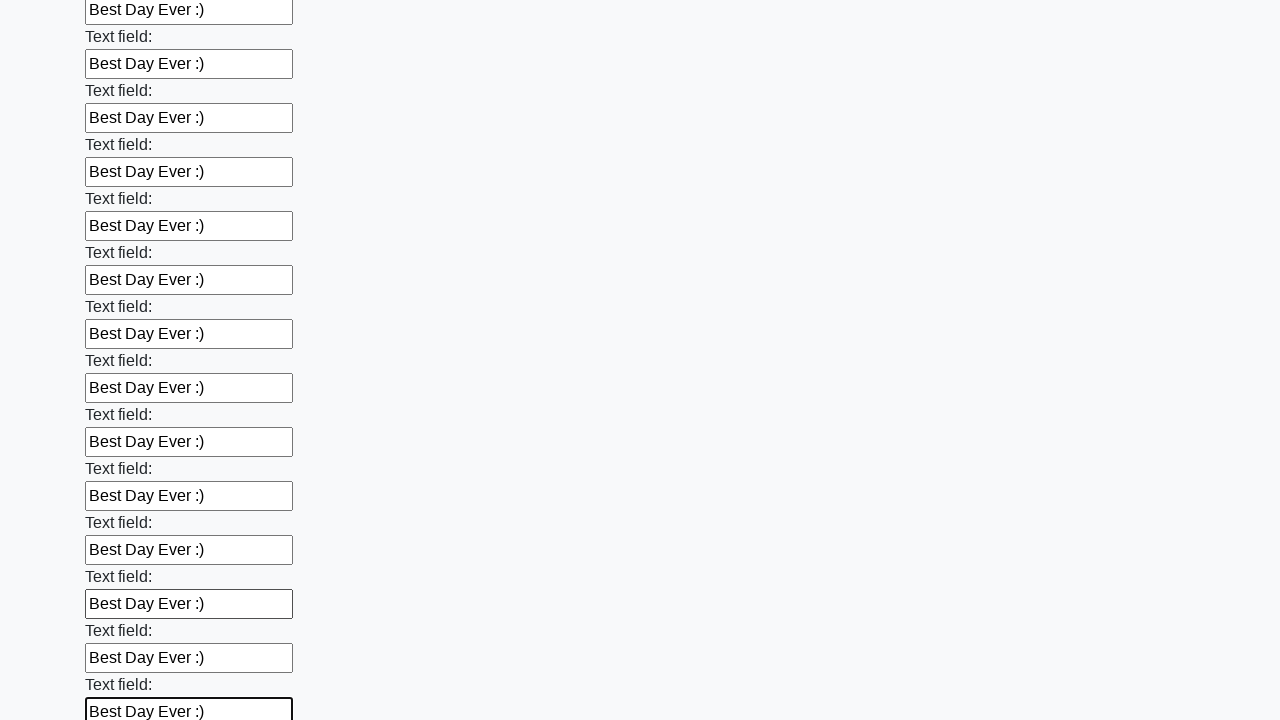

Filled an input field with 'Best Day Ever :)' on reloaded form on input >> nth=48
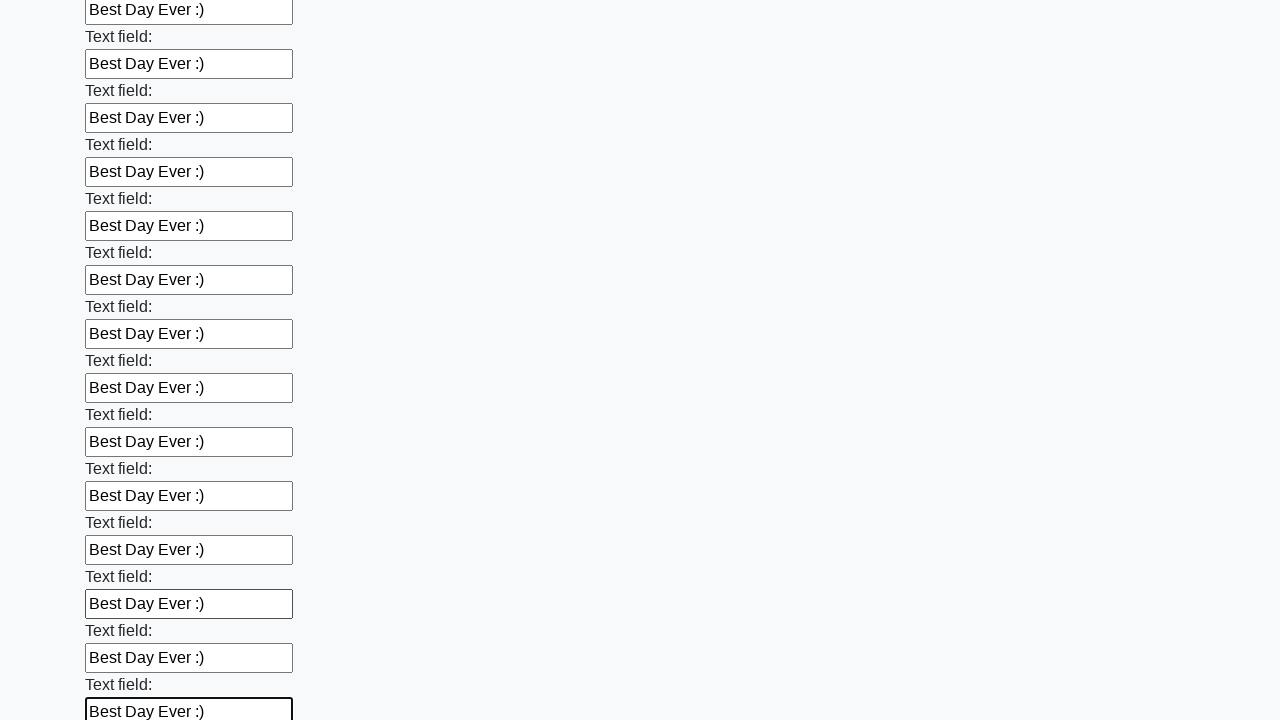

Filled an input field with 'Best Day Ever :)' on reloaded form on input >> nth=49
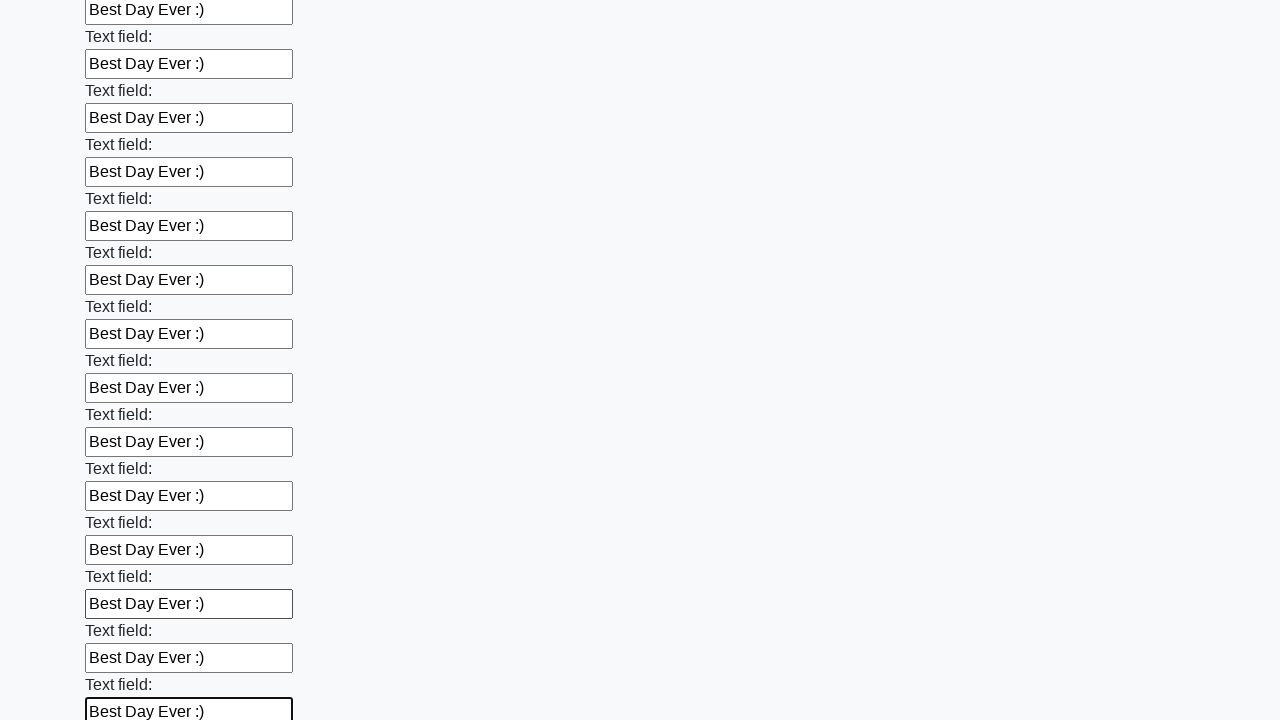

Filled an input field with 'Best Day Ever :)' on reloaded form on input >> nth=50
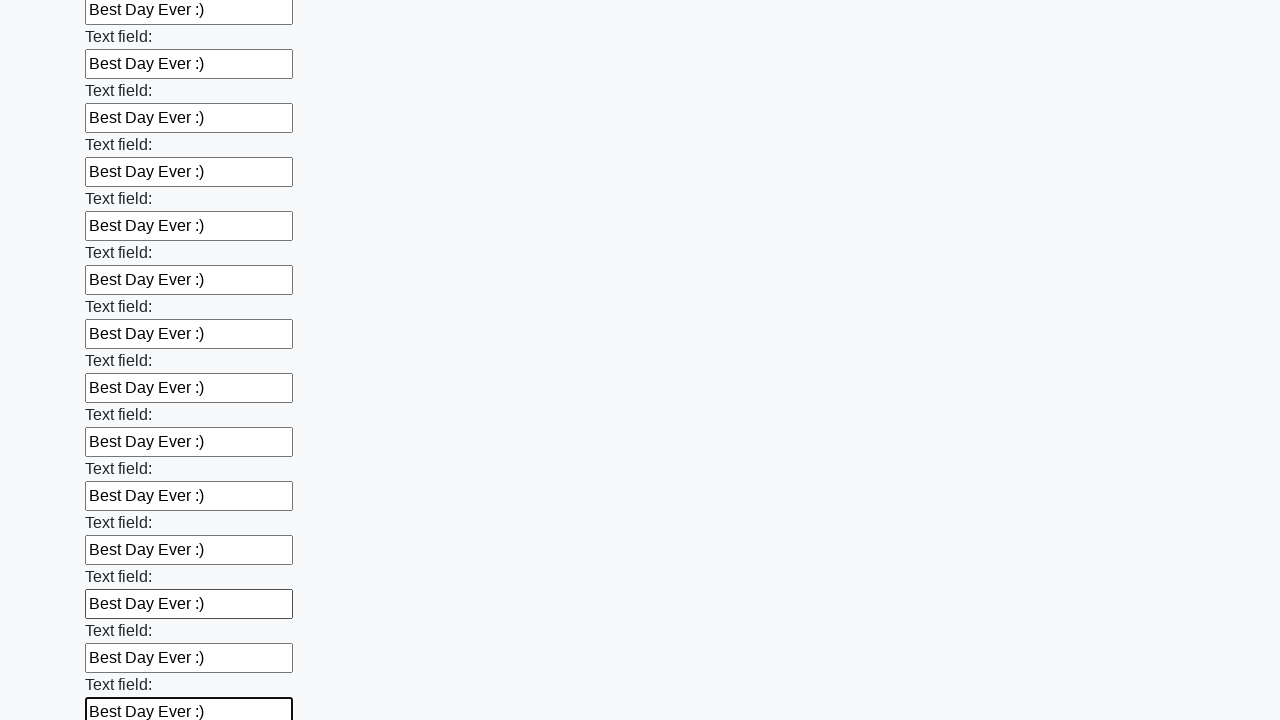

Filled an input field with 'Best Day Ever :)' on reloaded form on input >> nth=51
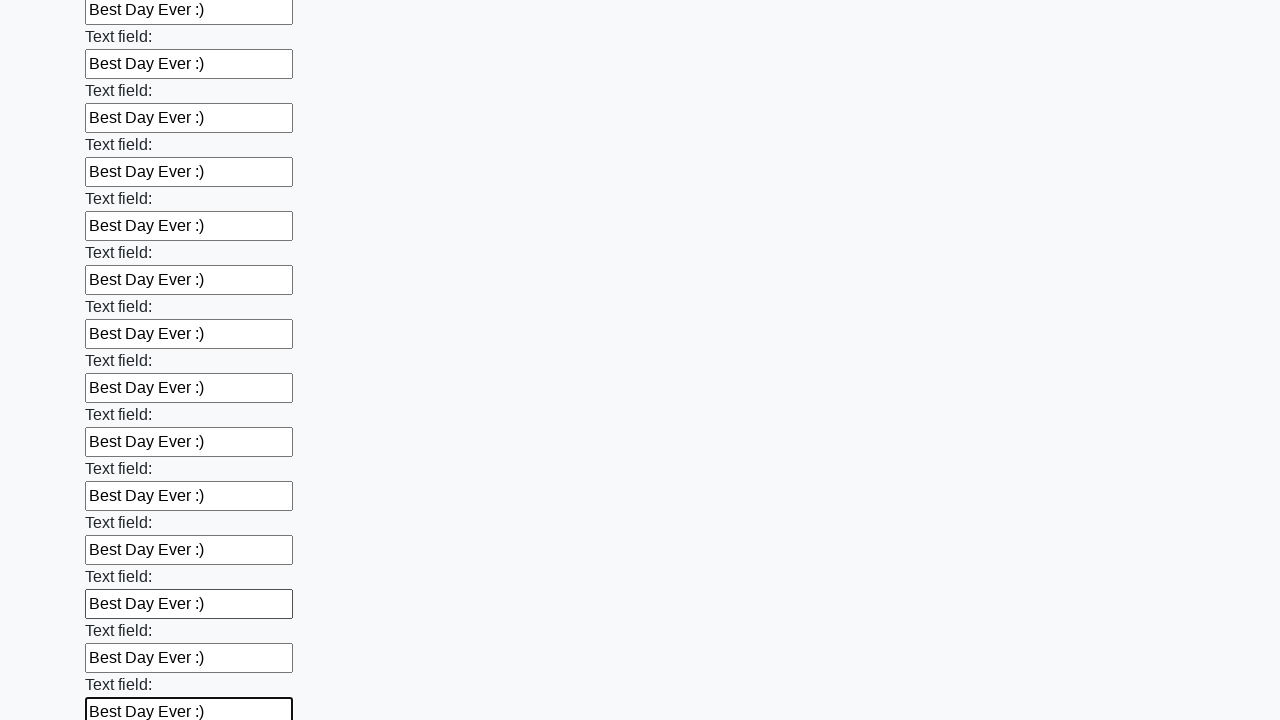

Filled an input field with 'Best Day Ever :)' on reloaded form on input >> nth=52
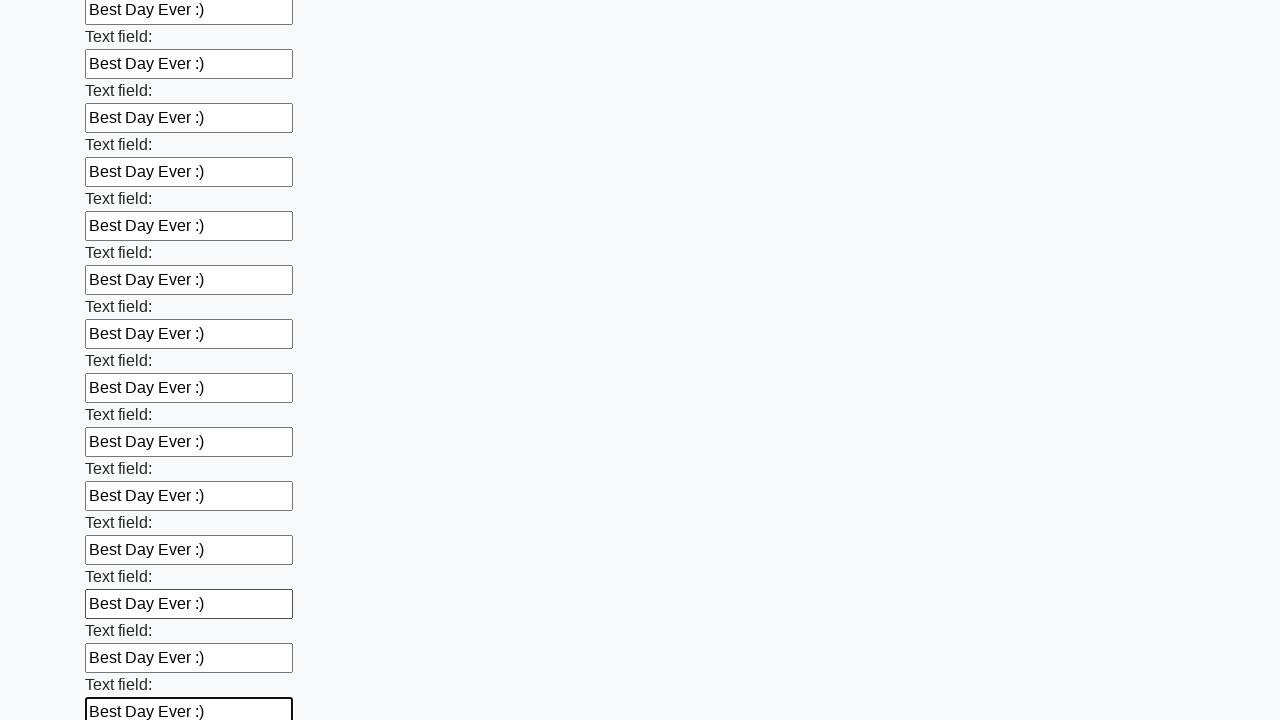

Filled an input field with 'Best Day Ever :)' on reloaded form on input >> nth=53
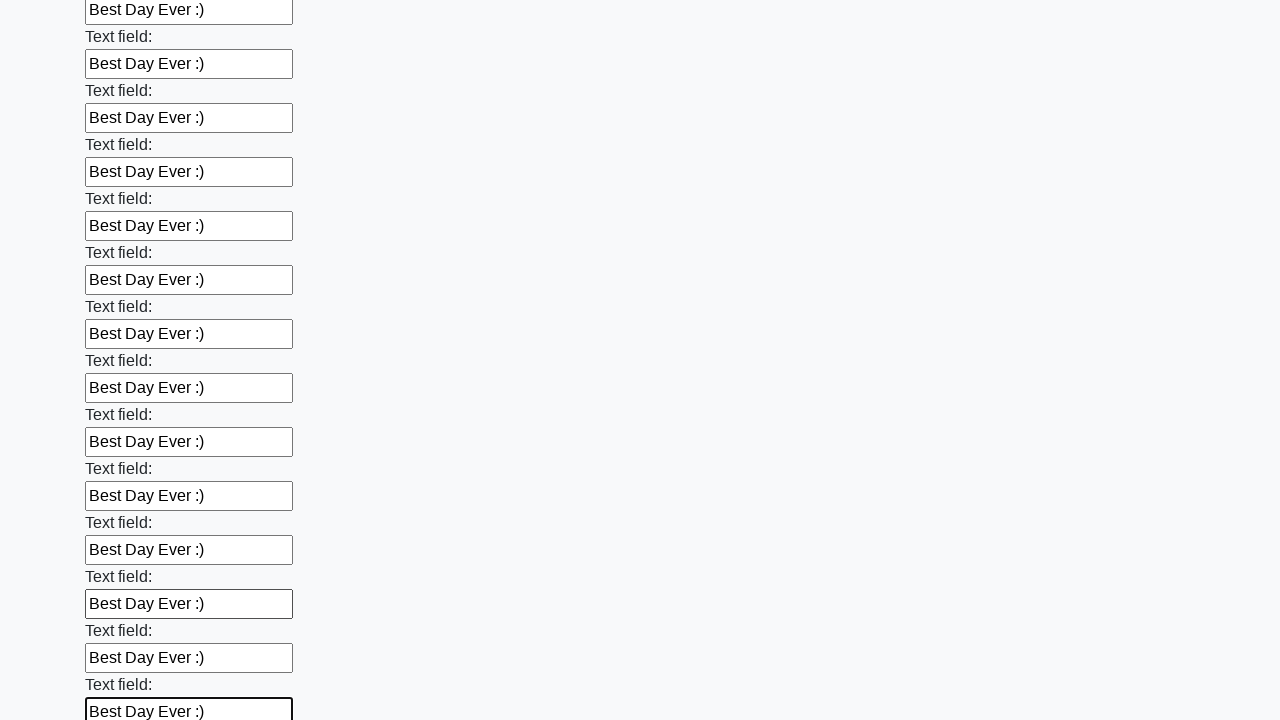

Filled an input field with 'Best Day Ever :)' on reloaded form on input >> nth=54
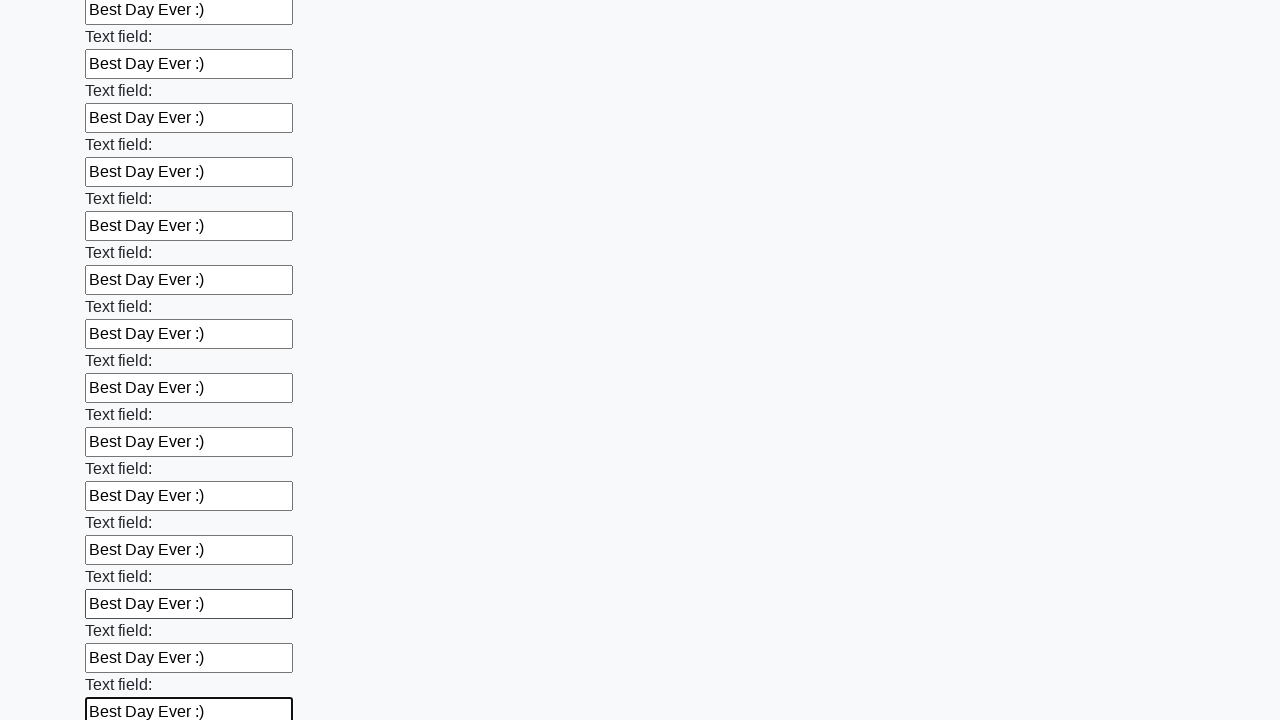

Filled an input field with 'Best Day Ever :)' on reloaded form on input >> nth=55
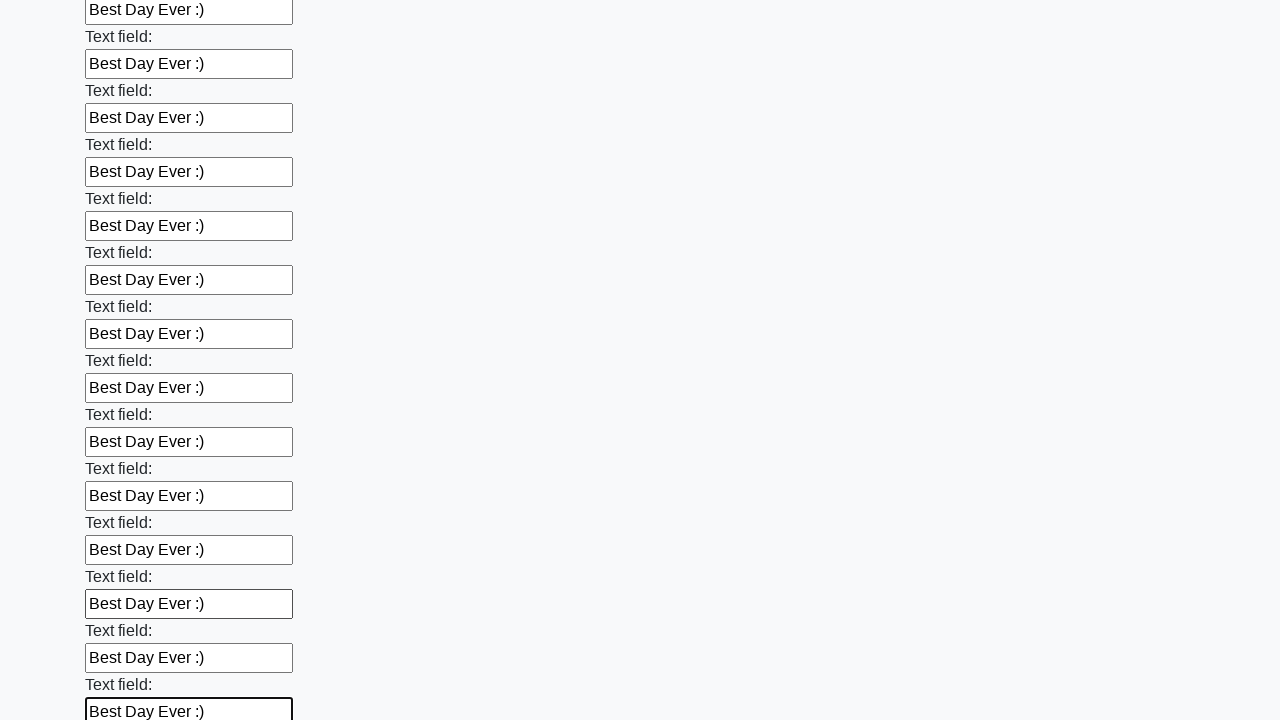

Filled an input field with 'Best Day Ever :)' on reloaded form on input >> nth=56
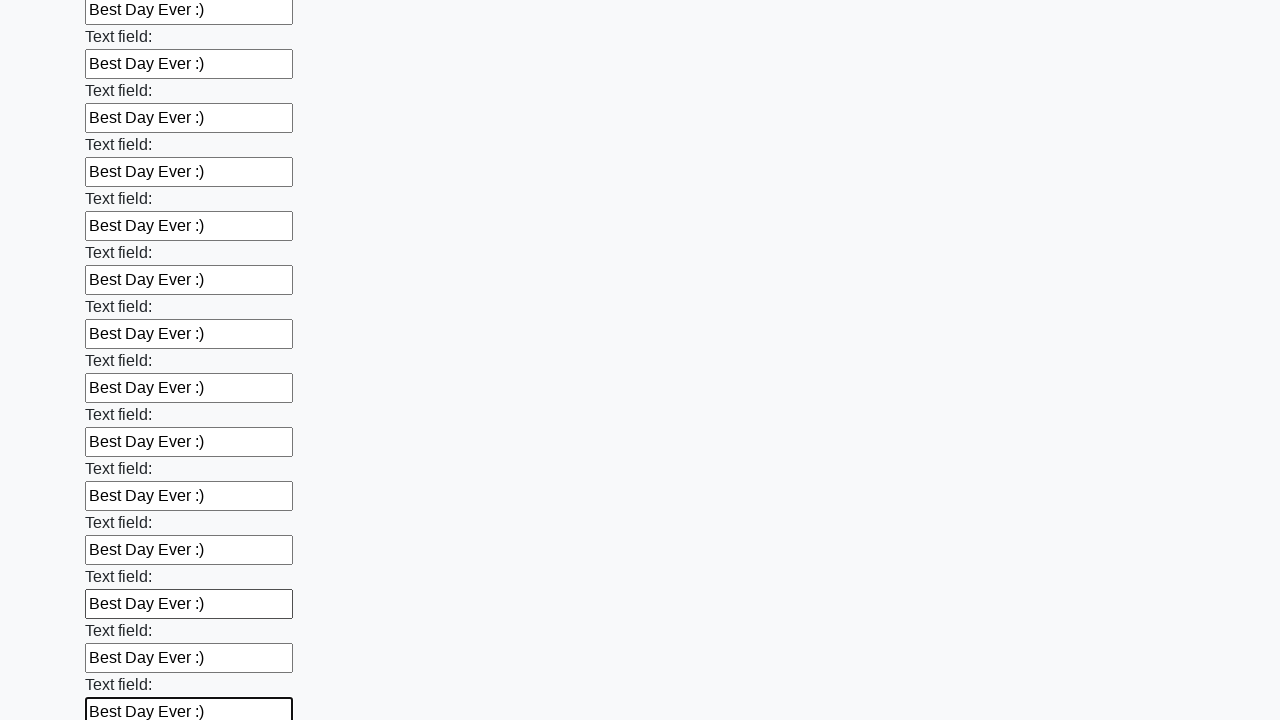

Filled an input field with 'Best Day Ever :)' on reloaded form on input >> nth=57
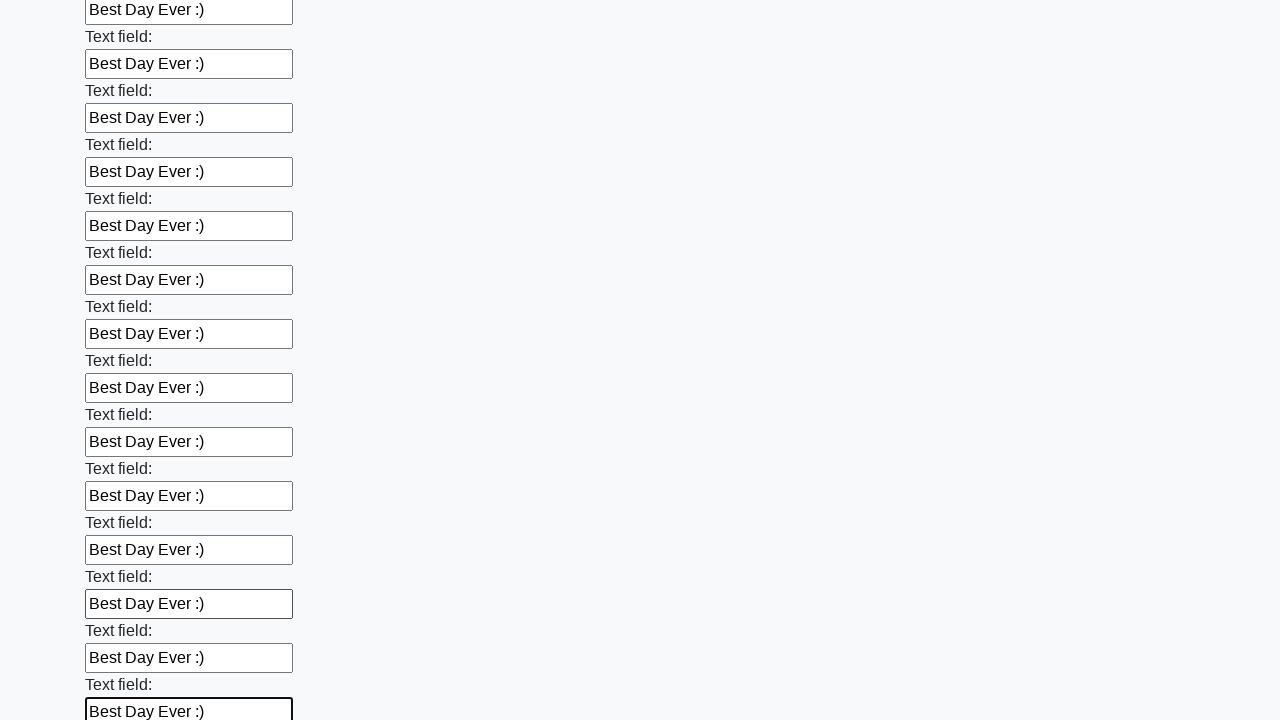

Filled an input field with 'Best Day Ever :)' on reloaded form on input >> nth=58
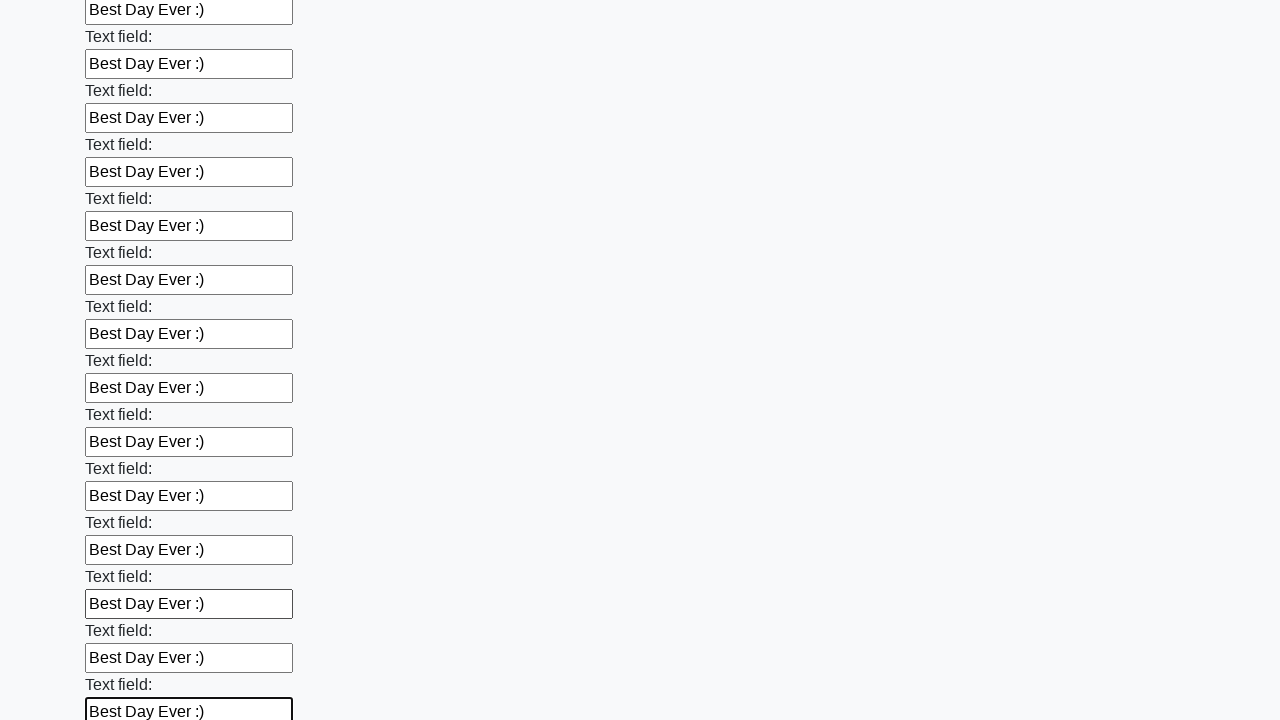

Filled an input field with 'Best Day Ever :)' on reloaded form on input >> nth=59
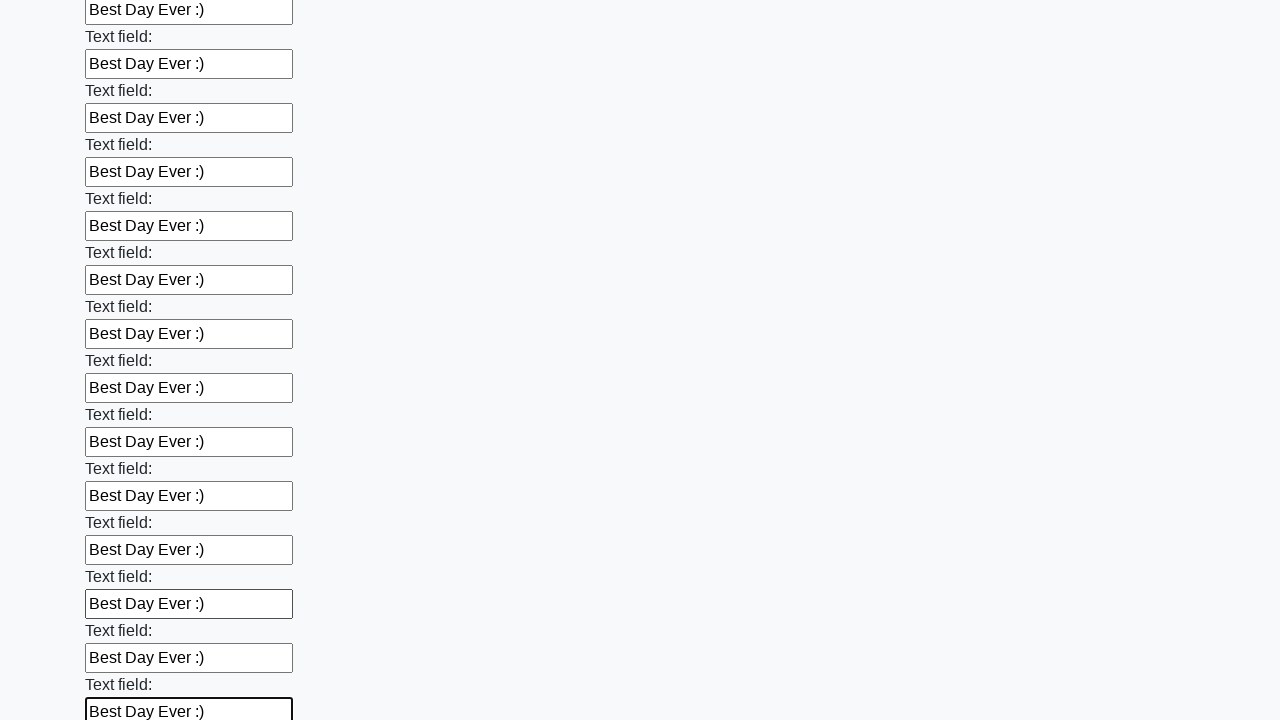

Filled an input field with 'Best Day Ever :)' on reloaded form on input >> nth=60
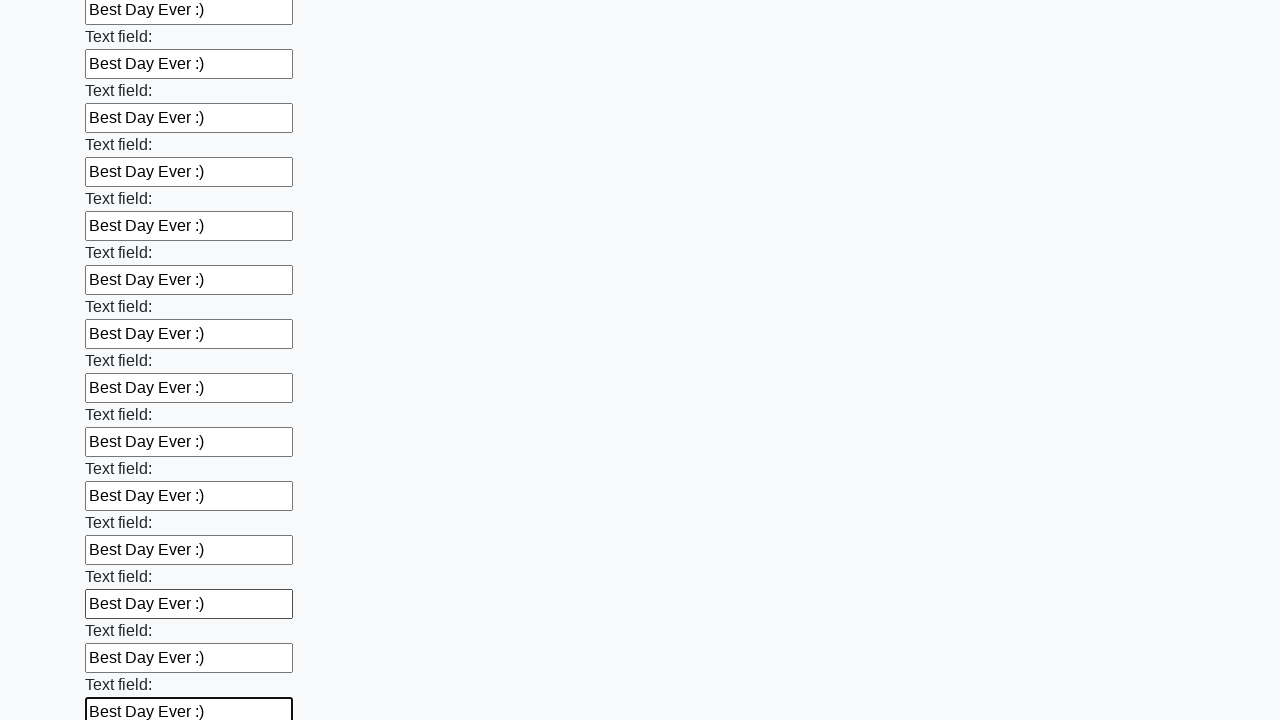

Filled an input field with 'Best Day Ever :)' on reloaded form on input >> nth=61
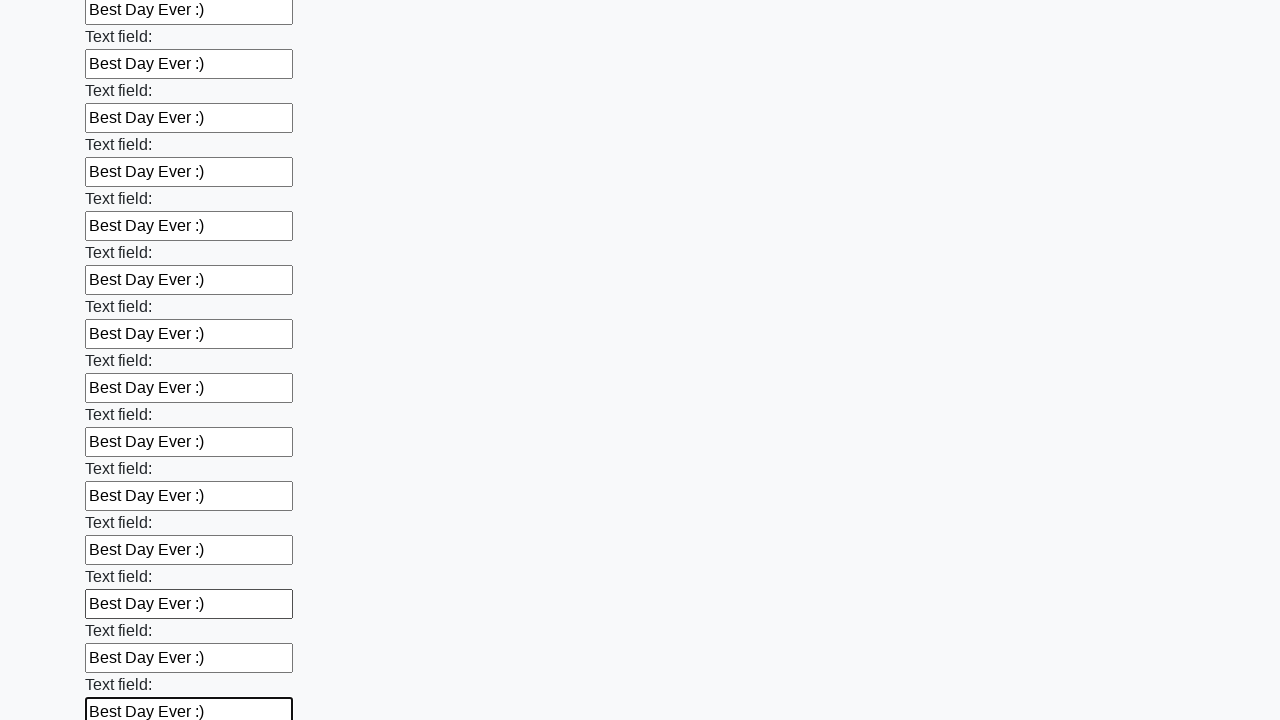

Filled an input field with 'Best Day Ever :)' on reloaded form on input >> nth=62
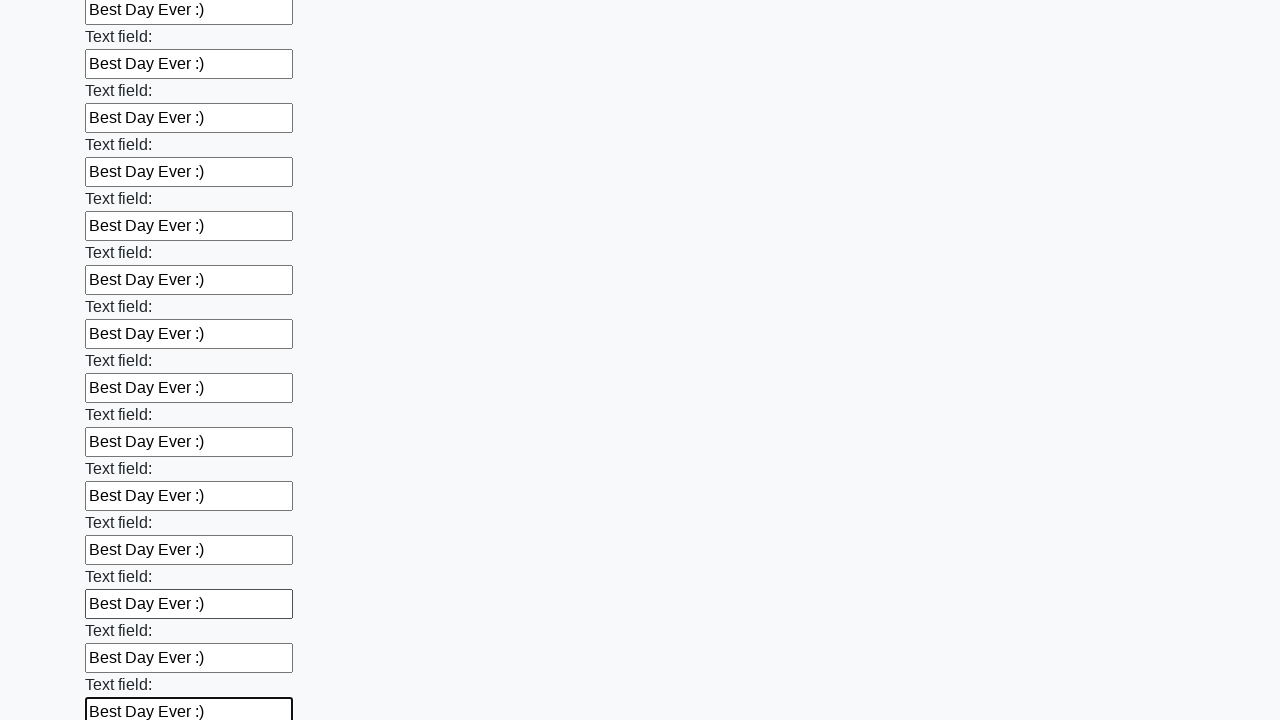

Filled an input field with 'Best Day Ever :)' on reloaded form on input >> nth=63
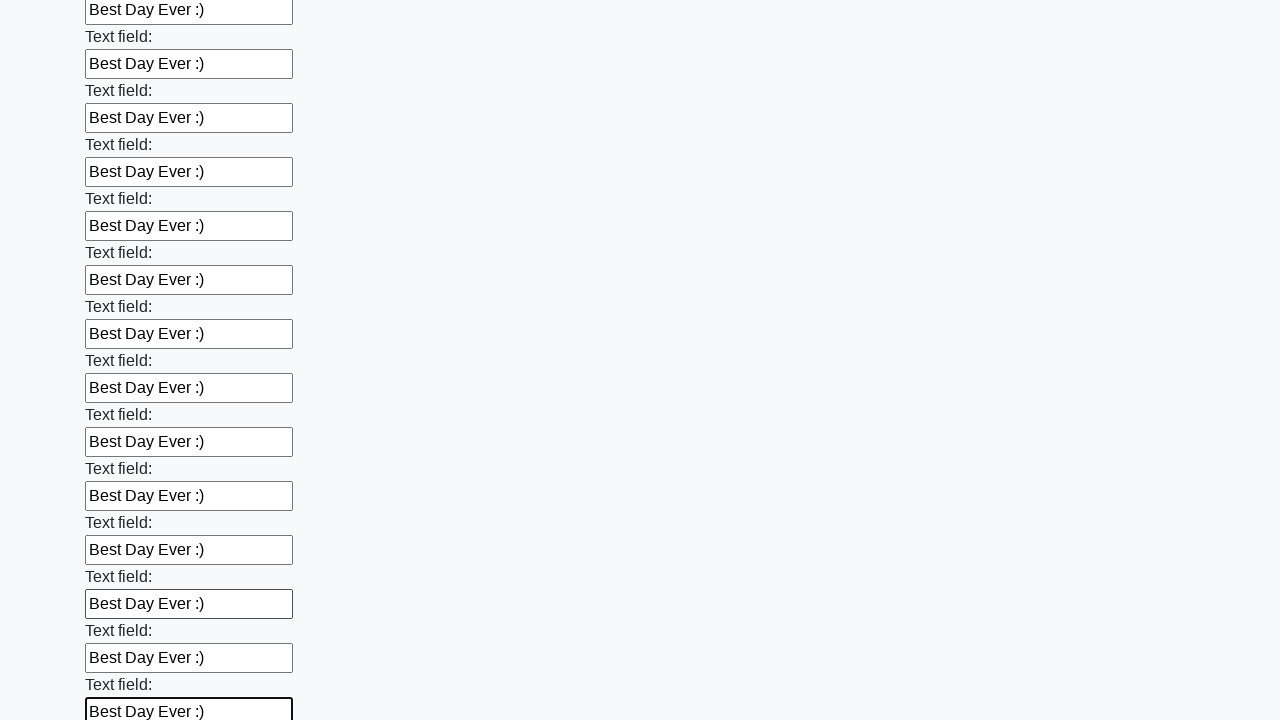

Filled an input field with 'Best Day Ever :)' on reloaded form on input >> nth=64
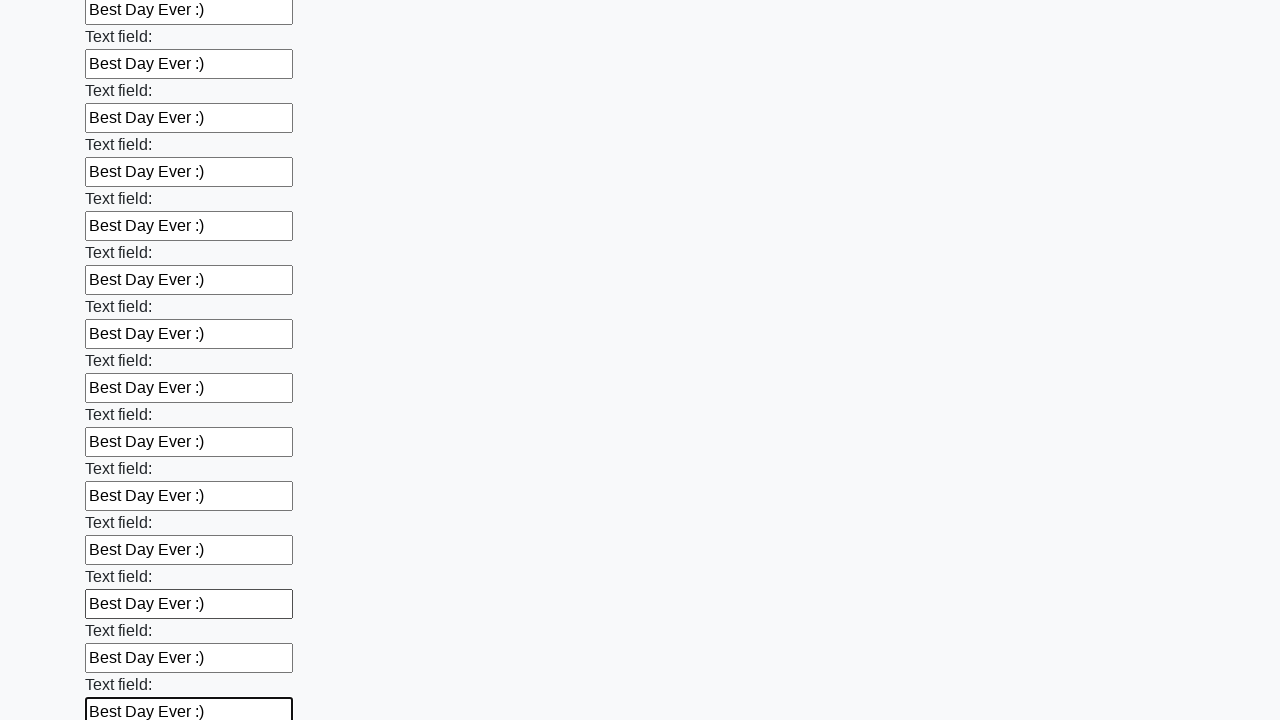

Filled an input field with 'Best Day Ever :)' on reloaded form on input >> nth=65
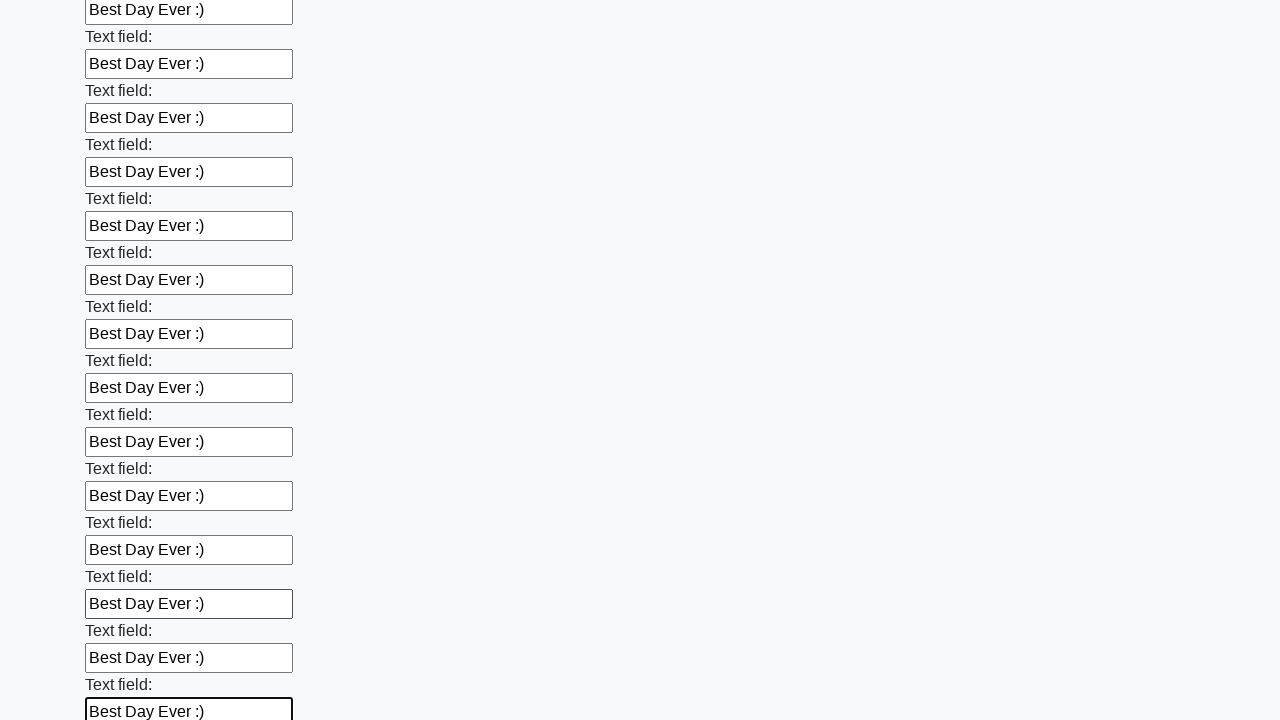

Filled an input field with 'Best Day Ever :)' on reloaded form on input >> nth=66
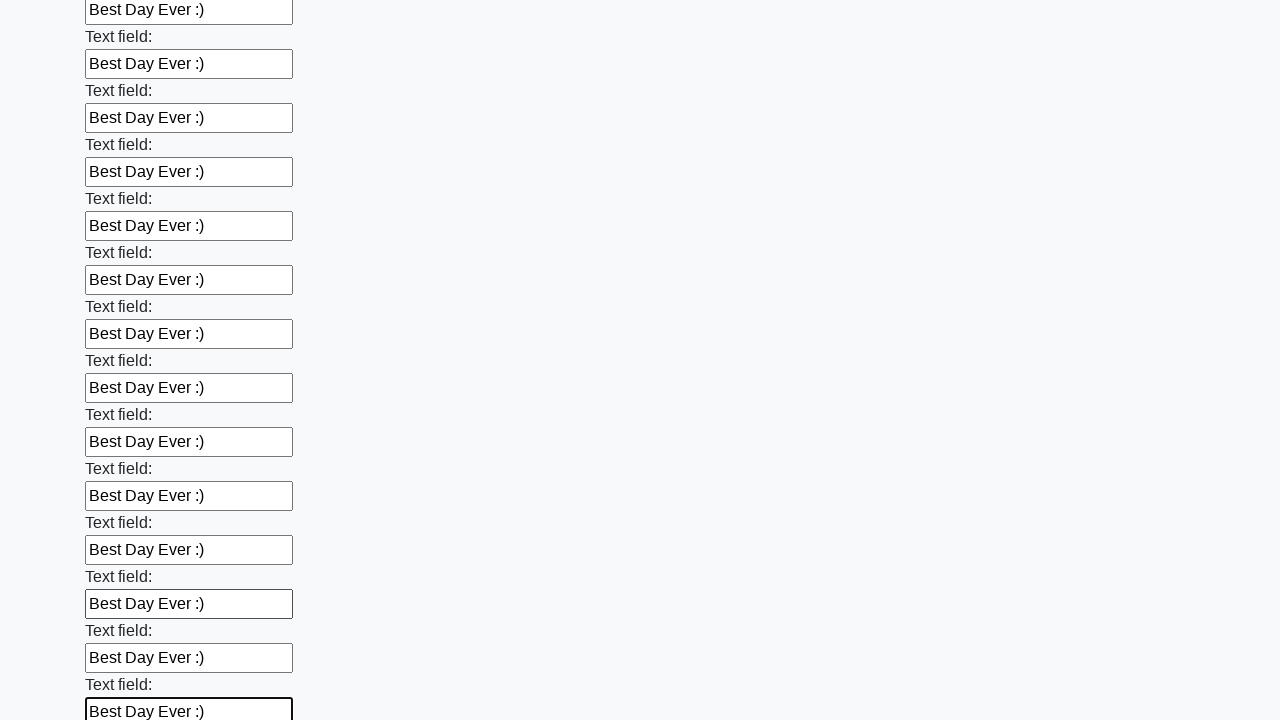

Filled an input field with 'Best Day Ever :)' on reloaded form on input >> nth=67
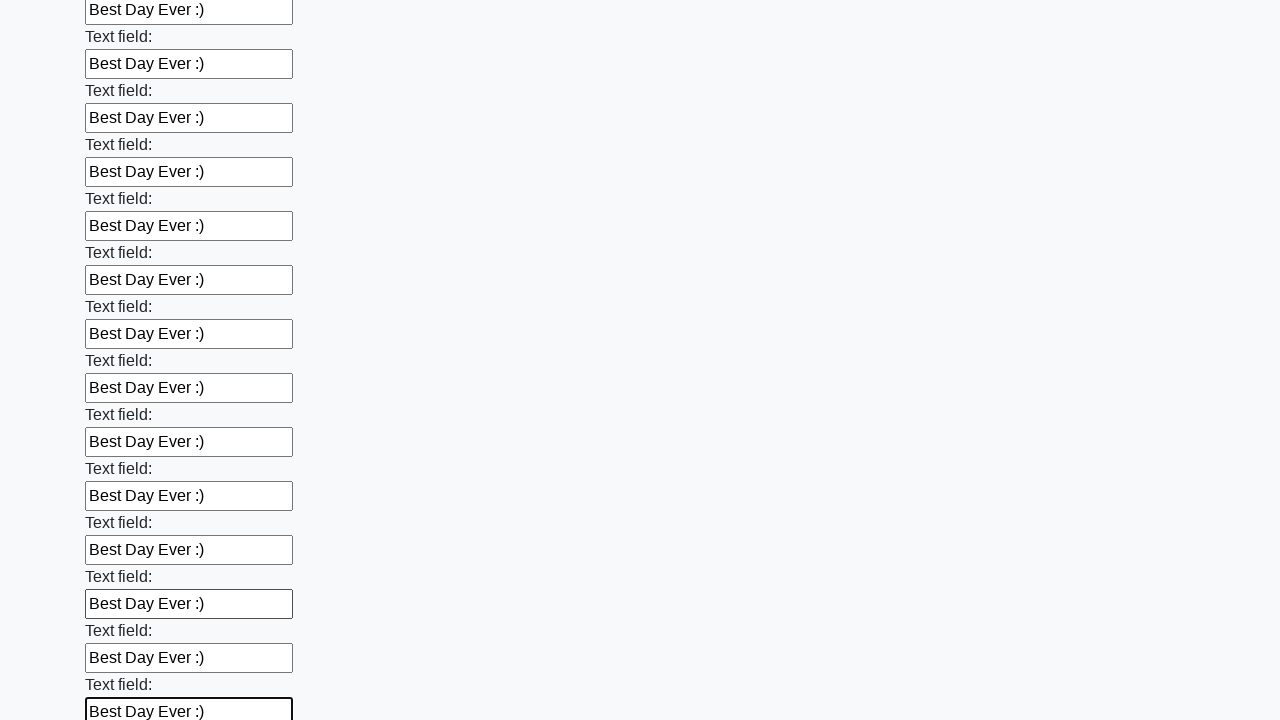

Filled an input field with 'Best Day Ever :)' on reloaded form on input >> nth=68
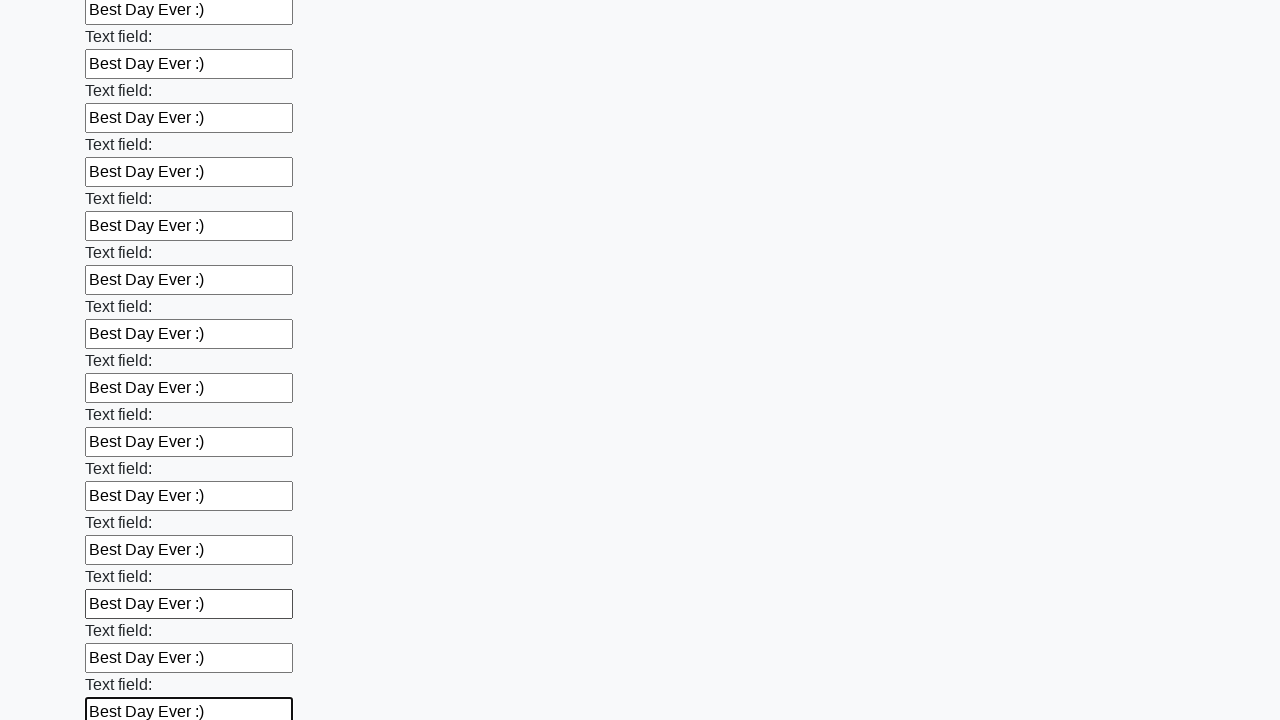

Filled an input field with 'Best Day Ever :)' on reloaded form on input >> nth=69
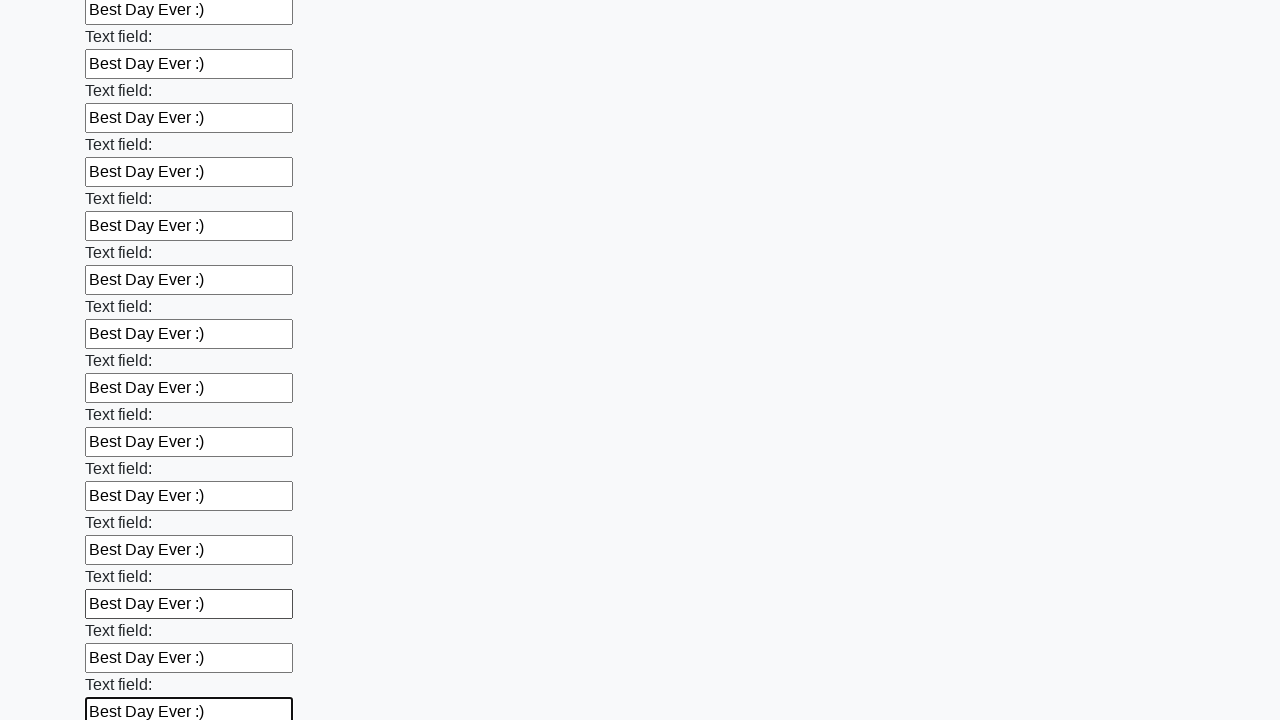

Filled an input field with 'Best Day Ever :)' on reloaded form on input >> nth=70
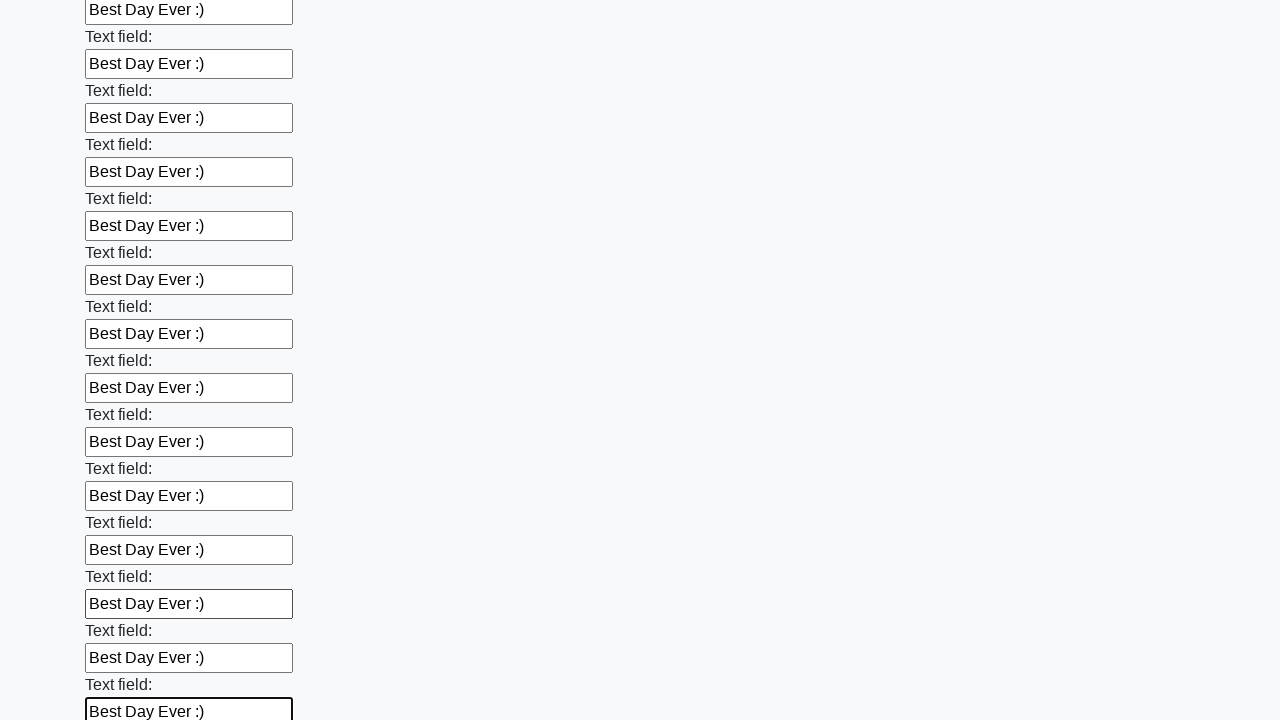

Filled an input field with 'Best Day Ever :)' on reloaded form on input >> nth=71
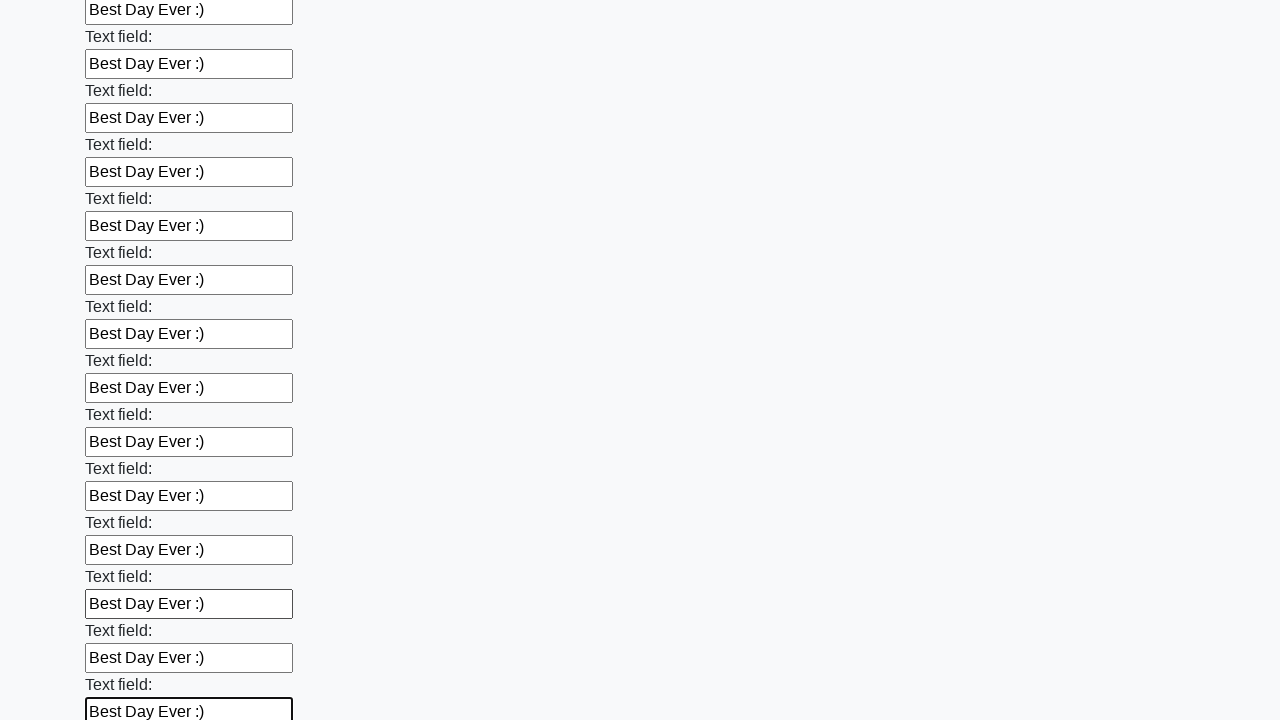

Filled an input field with 'Best Day Ever :)' on reloaded form on input >> nth=72
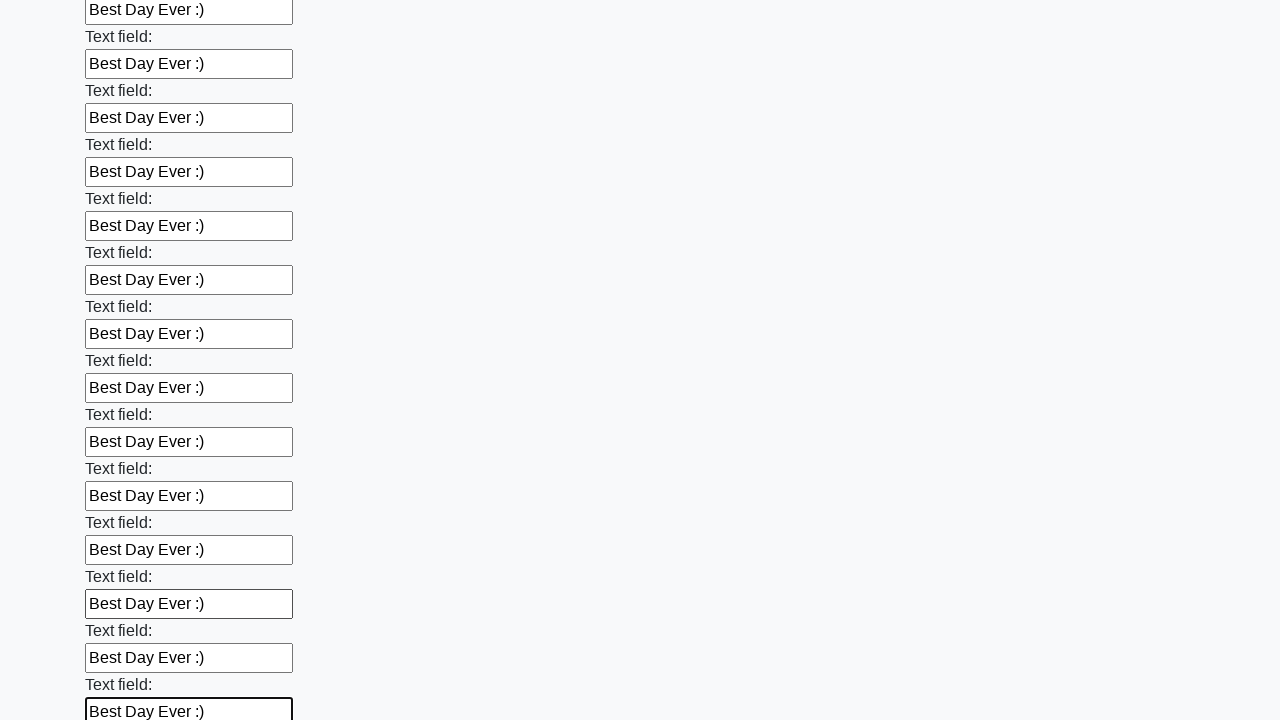

Filled an input field with 'Best Day Ever :)' on reloaded form on input >> nth=73
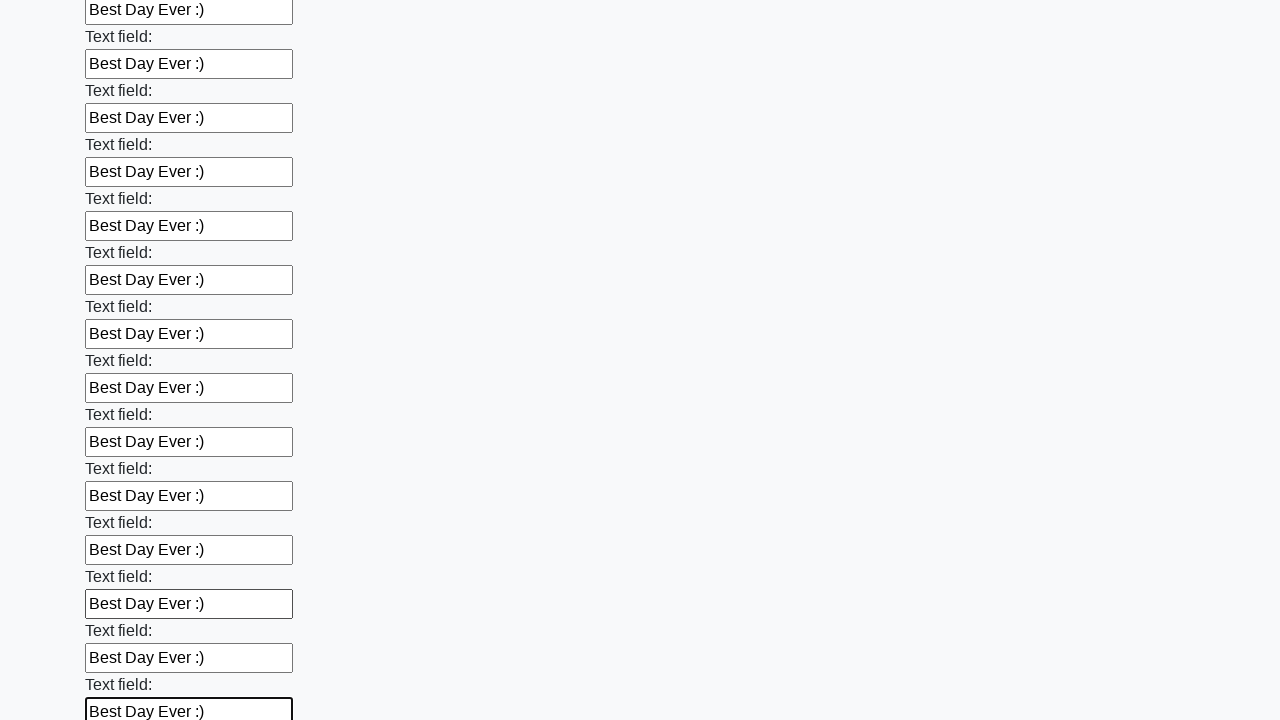

Filled an input field with 'Best Day Ever :)' on reloaded form on input >> nth=74
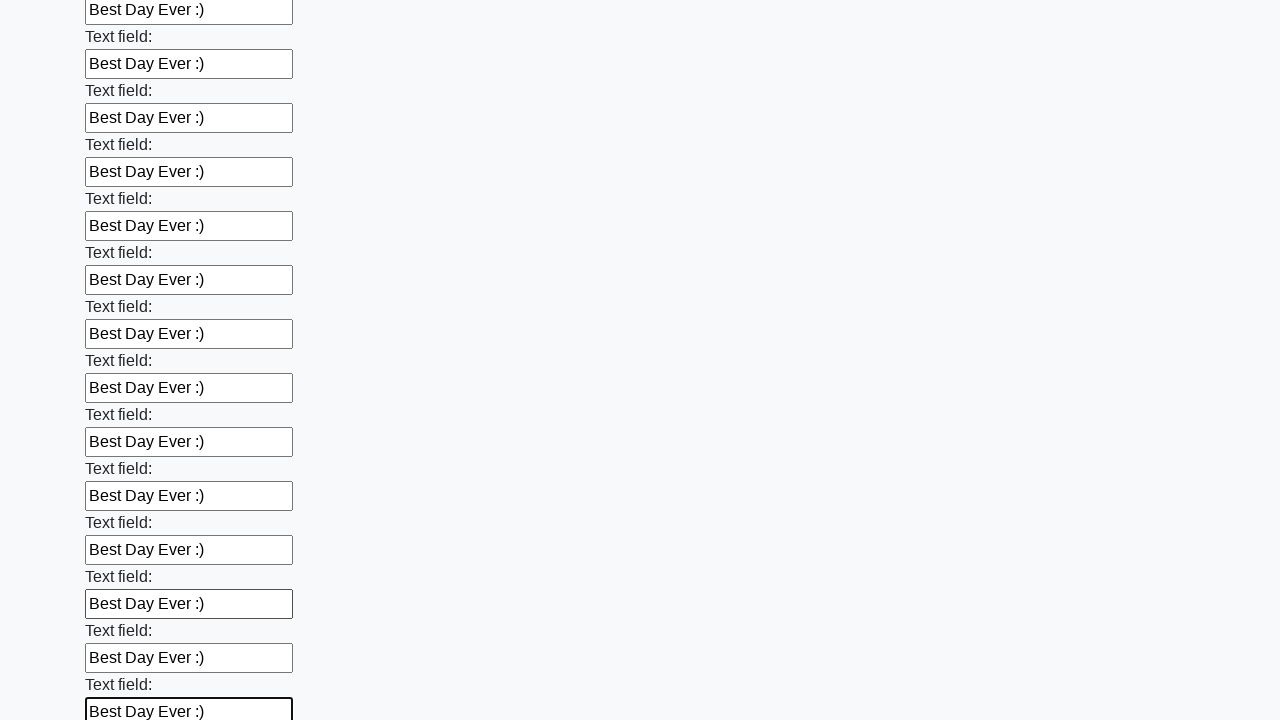

Filled an input field with 'Best Day Ever :)' on reloaded form on input >> nth=75
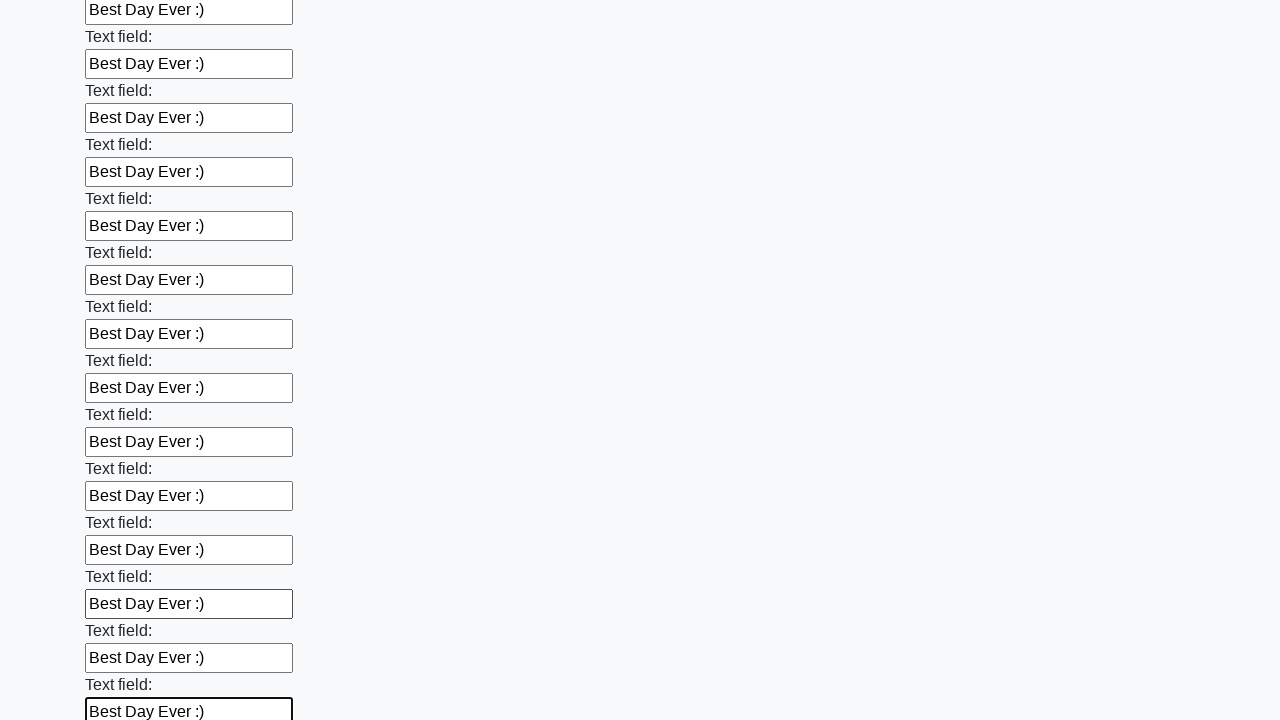

Filled an input field with 'Best Day Ever :)' on reloaded form on input >> nth=76
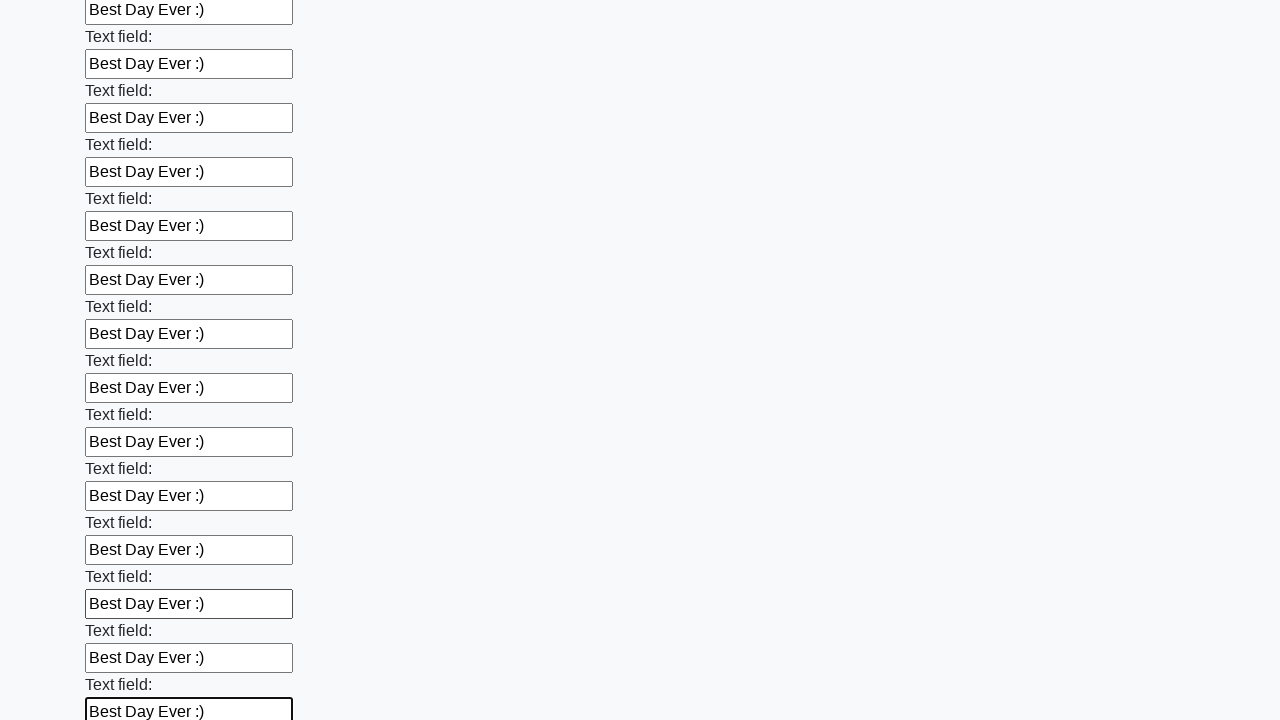

Filled an input field with 'Best Day Ever :)' on reloaded form on input >> nth=77
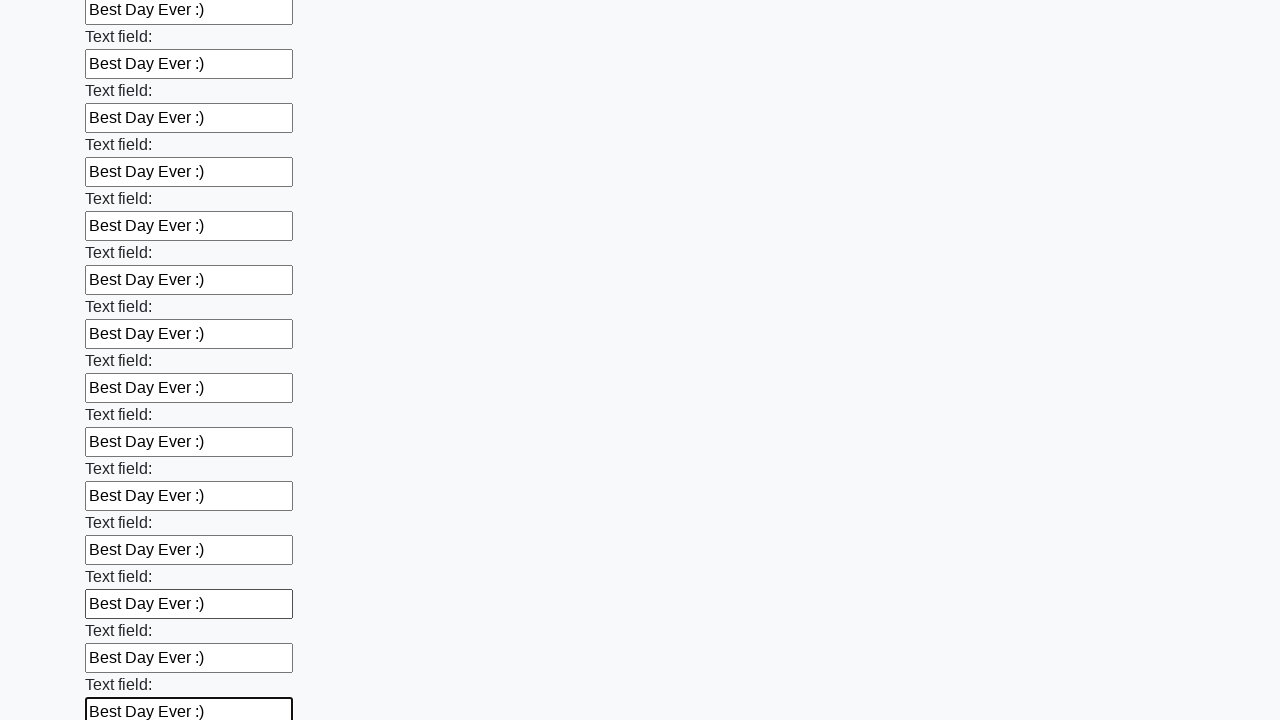

Filled an input field with 'Best Day Ever :)' on reloaded form on input >> nth=78
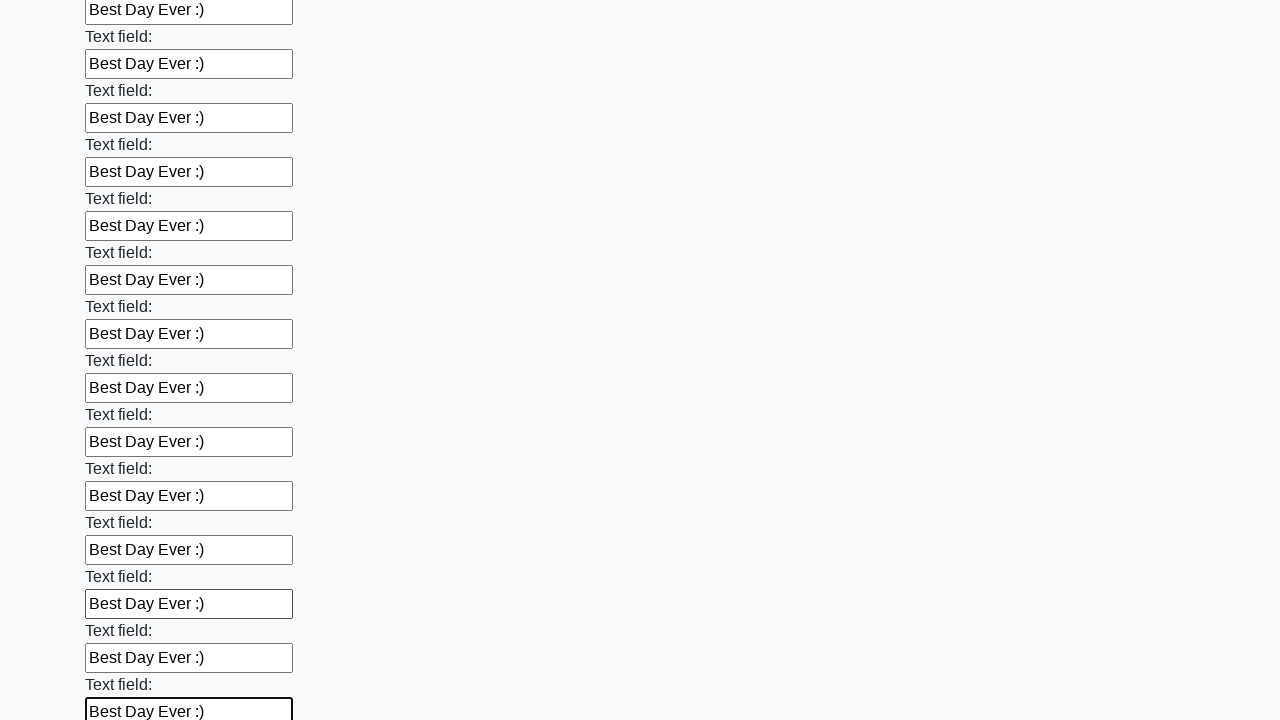

Filled an input field with 'Best Day Ever :)' on reloaded form on input >> nth=79
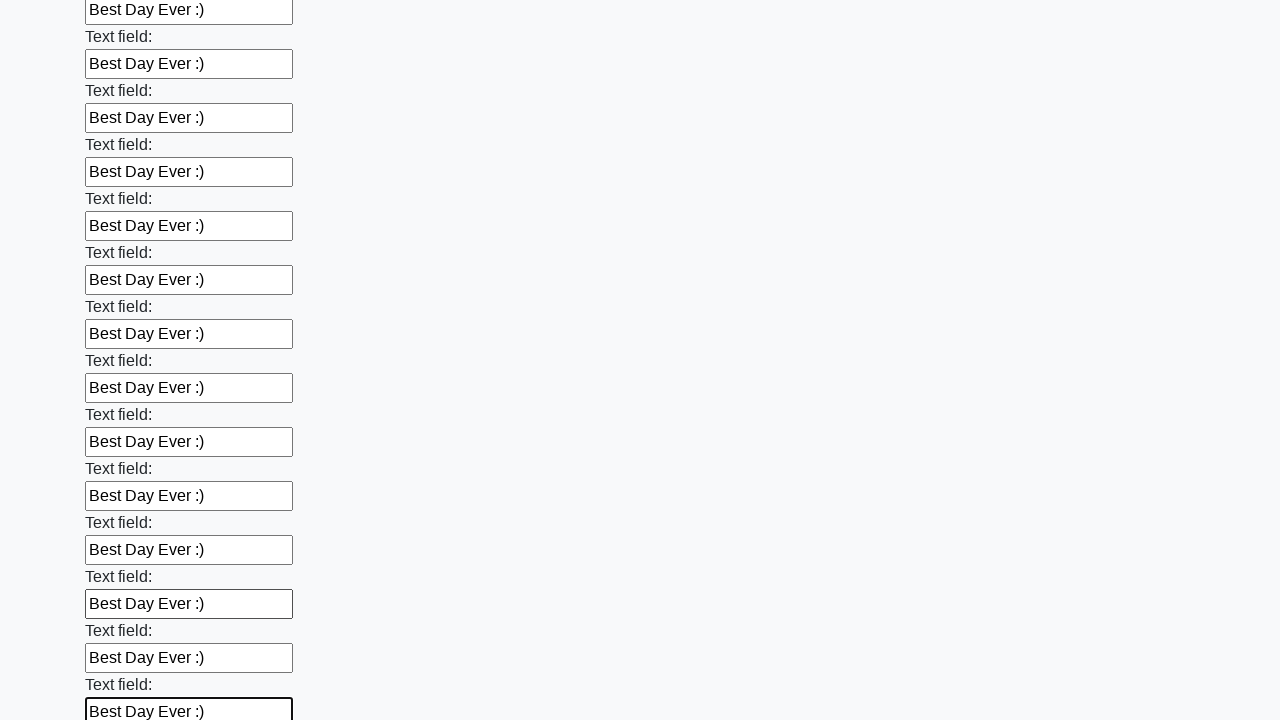

Filled an input field with 'Best Day Ever :)' on reloaded form on input >> nth=80
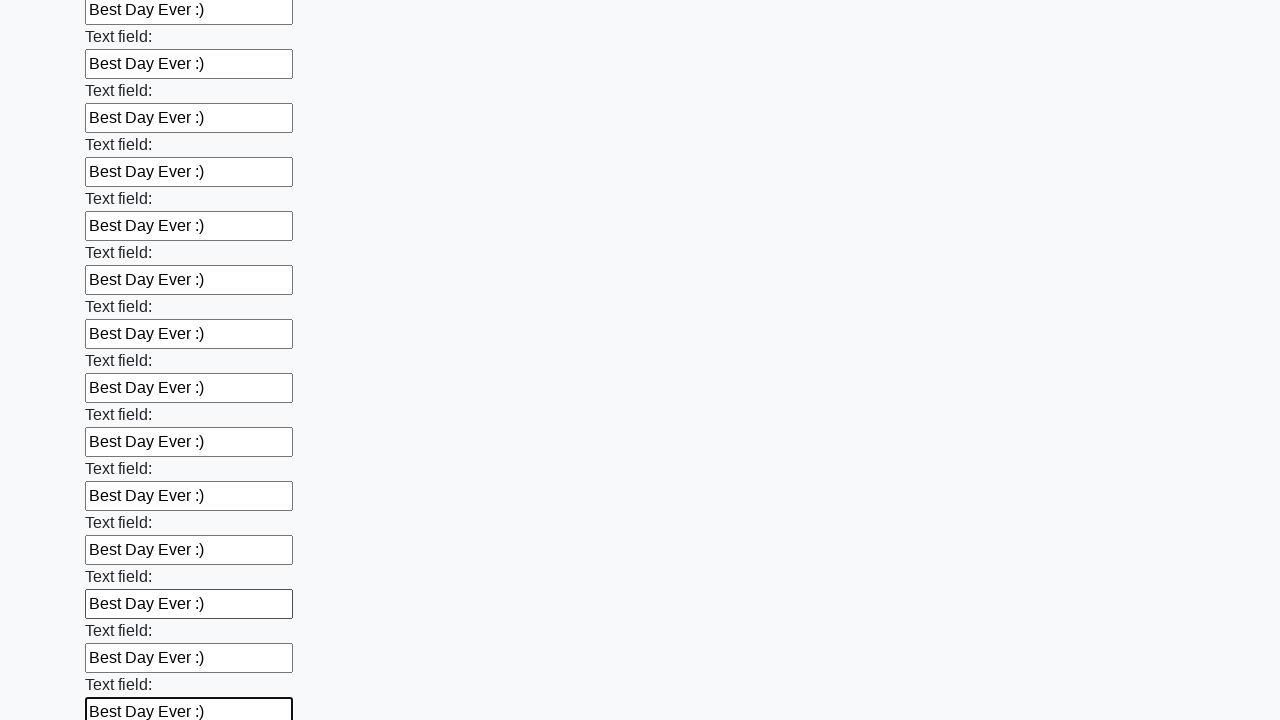

Filled an input field with 'Best Day Ever :)' on reloaded form on input >> nth=81
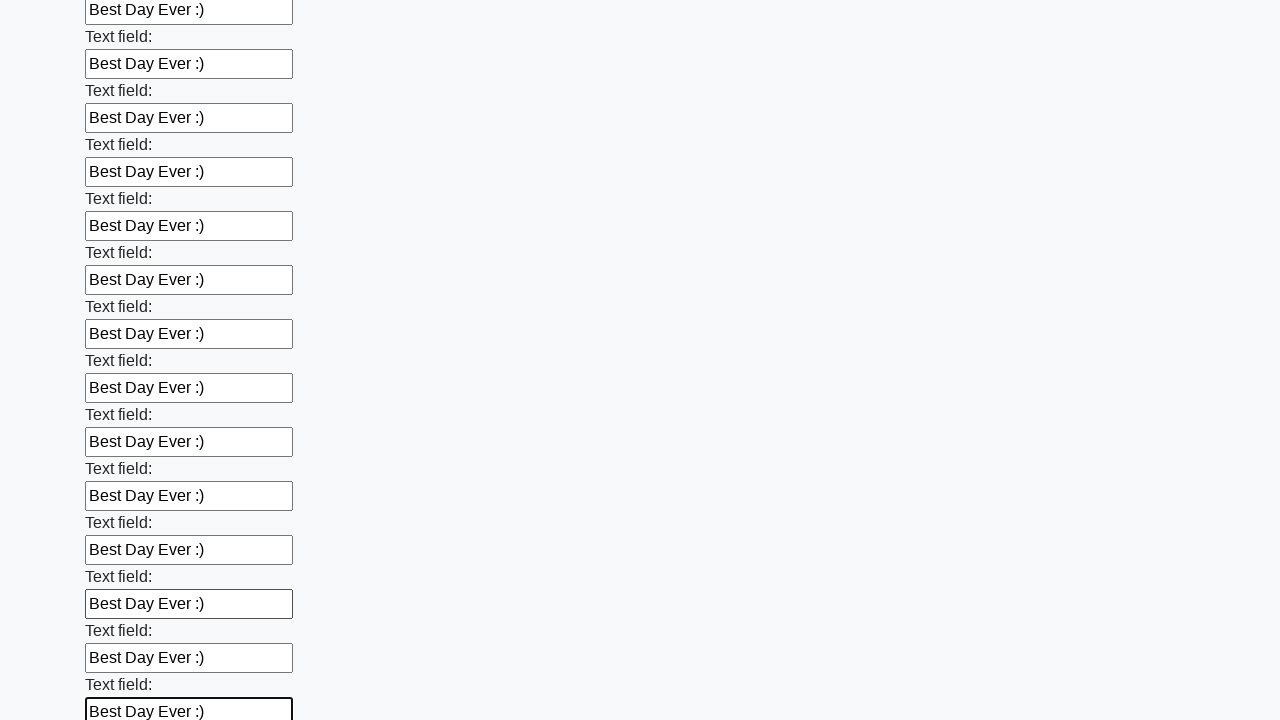

Filled an input field with 'Best Day Ever :)' on reloaded form on input >> nth=82
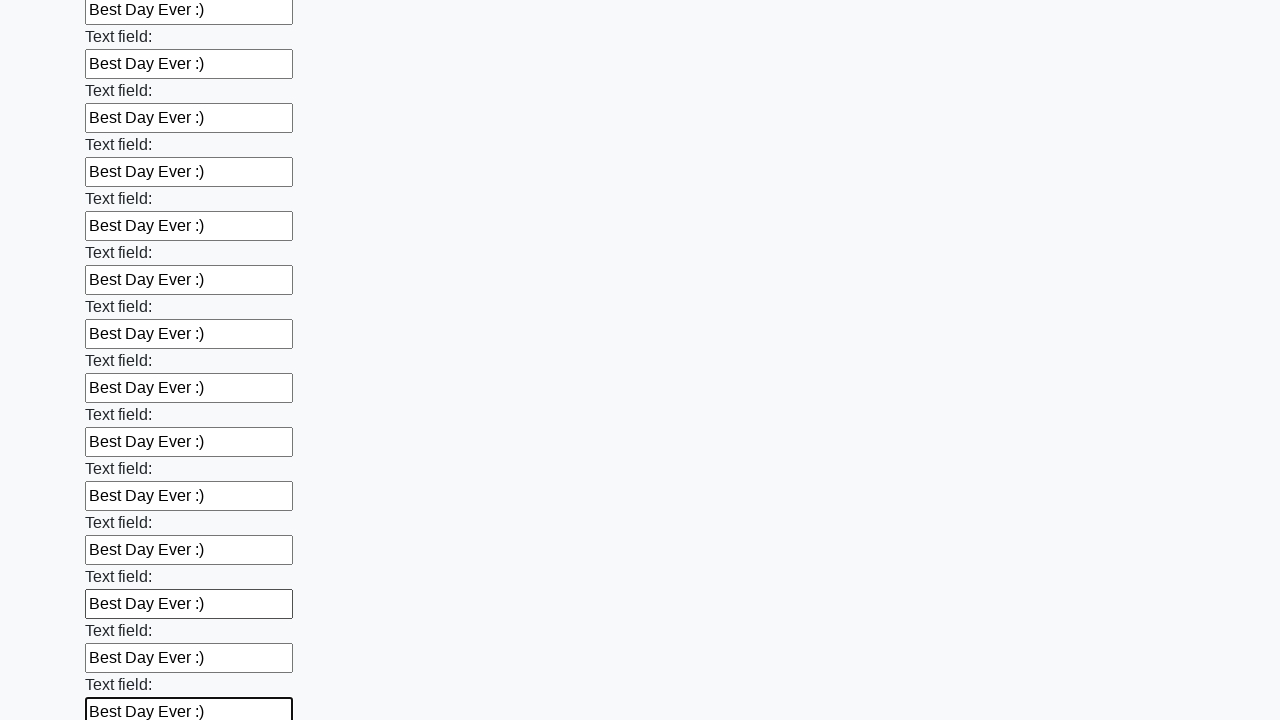

Filled an input field with 'Best Day Ever :)' on reloaded form on input >> nth=83
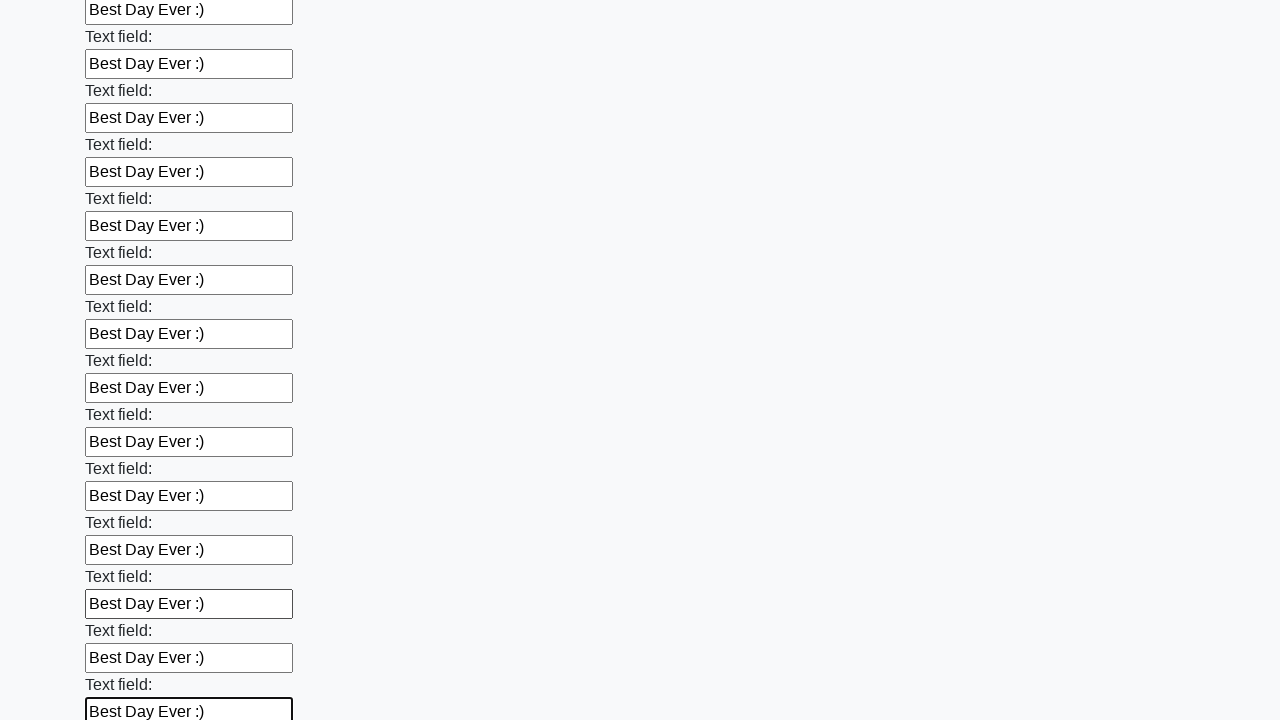

Filled an input field with 'Best Day Ever :)' on reloaded form on input >> nth=84
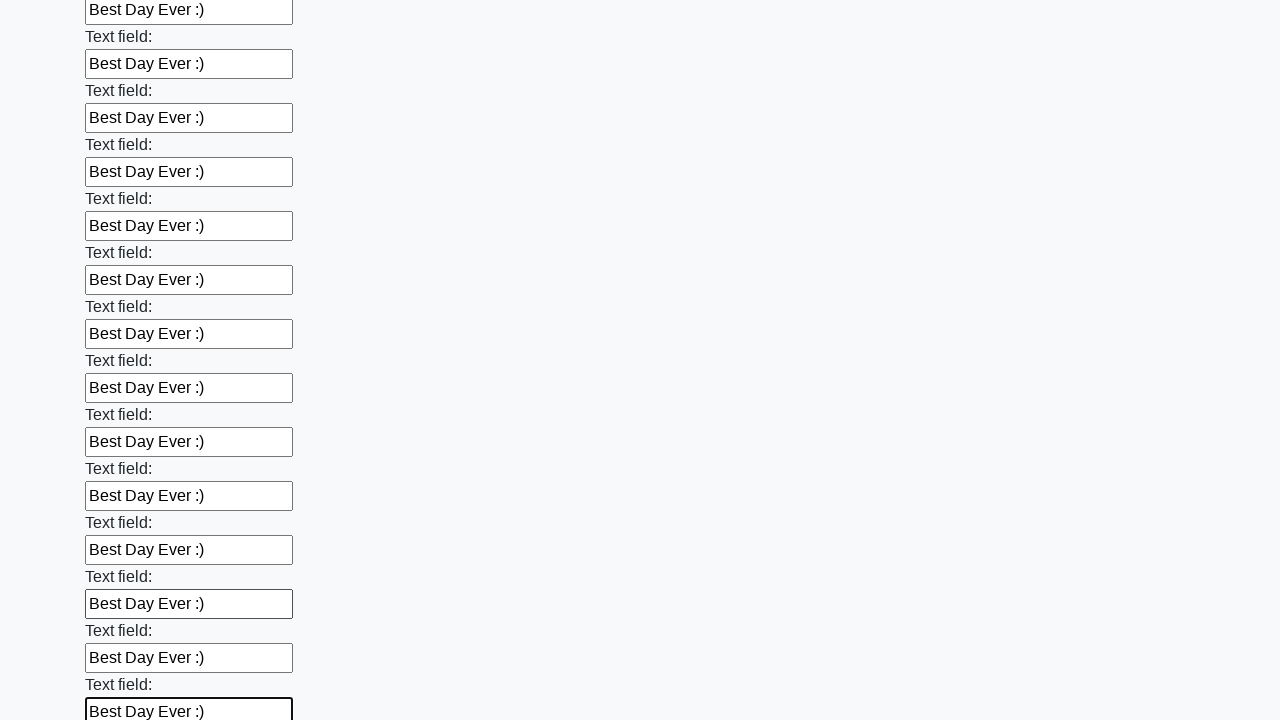

Filled an input field with 'Best Day Ever :)' on reloaded form on input >> nth=85
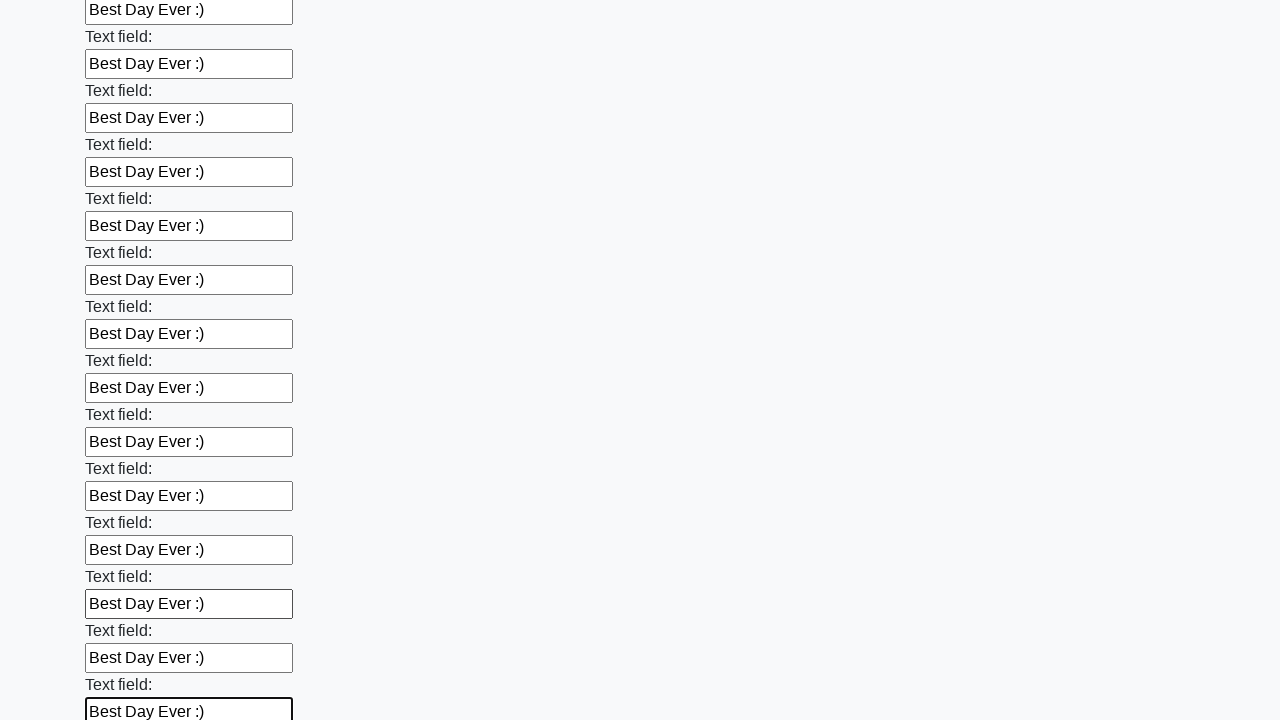

Filled an input field with 'Best Day Ever :)' on reloaded form on input >> nth=86
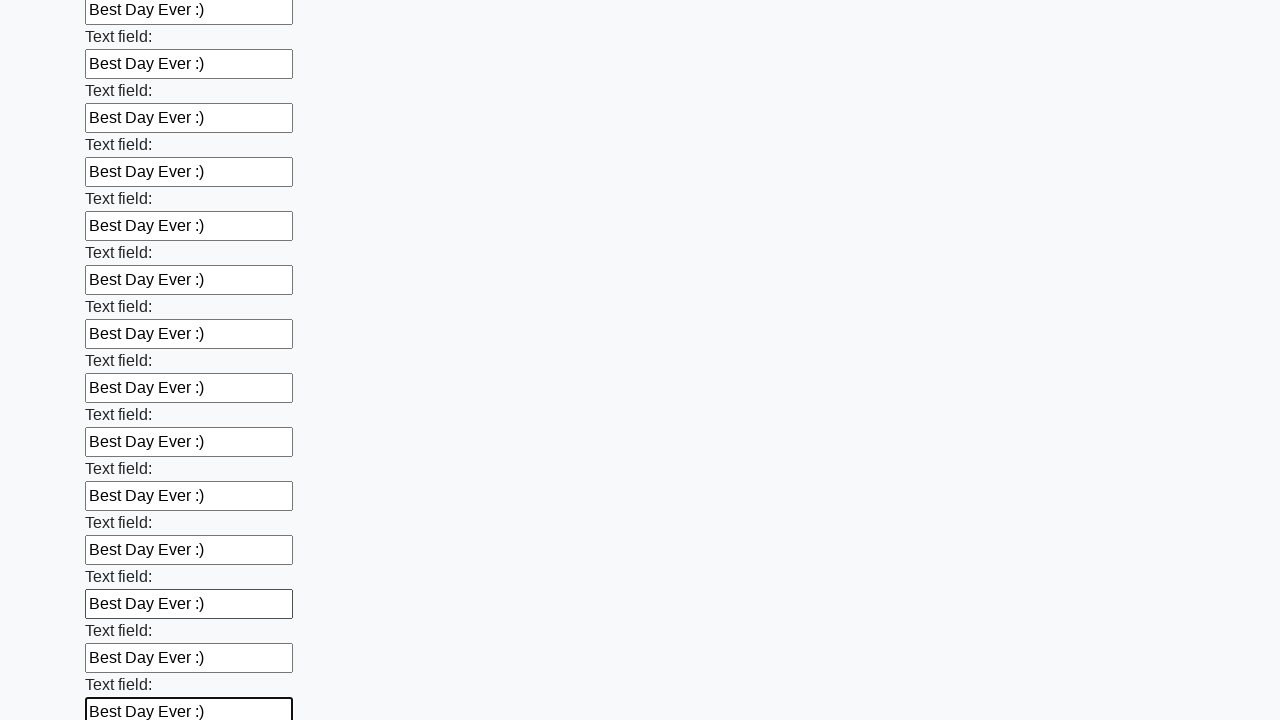

Filled an input field with 'Best Day Ever :)' on reloaded form on input >> nth=87
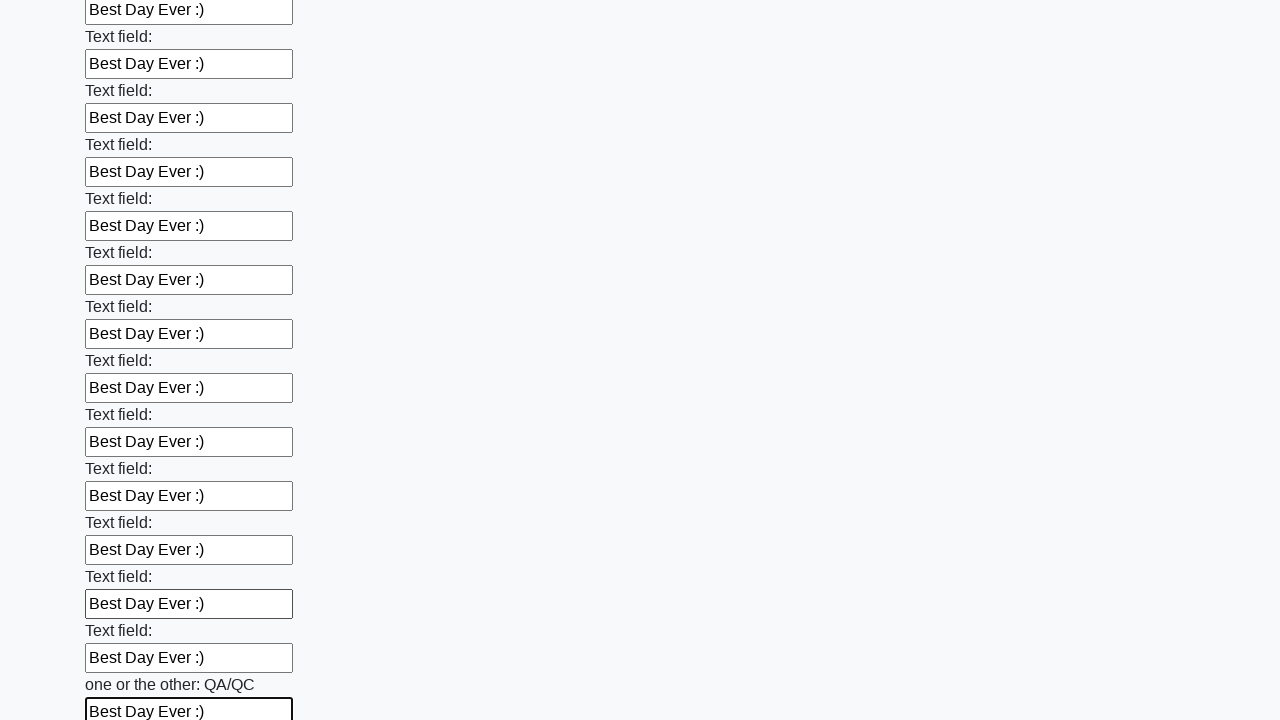

Filled an input field with 'Best Day Ever :)' on reloaded form on input >> nth=88
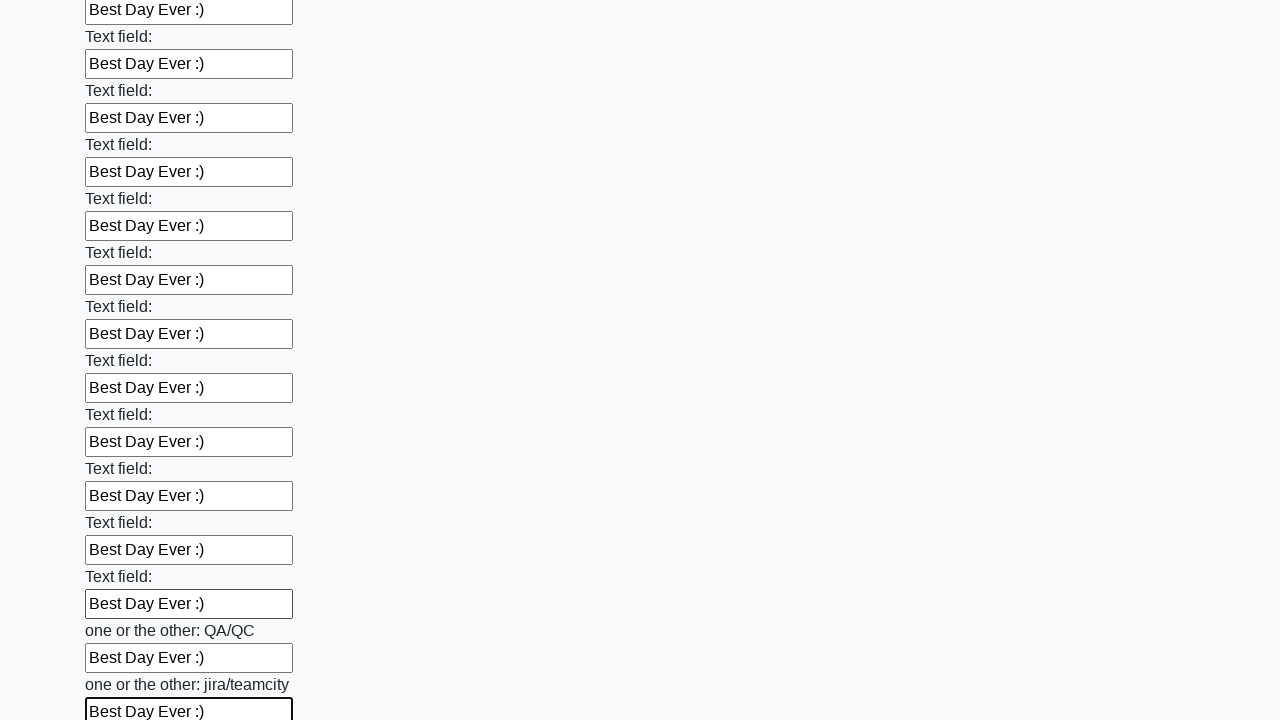

Filled an input field with 'Best Day Ever :)' on reloaded form on input >> nth=89
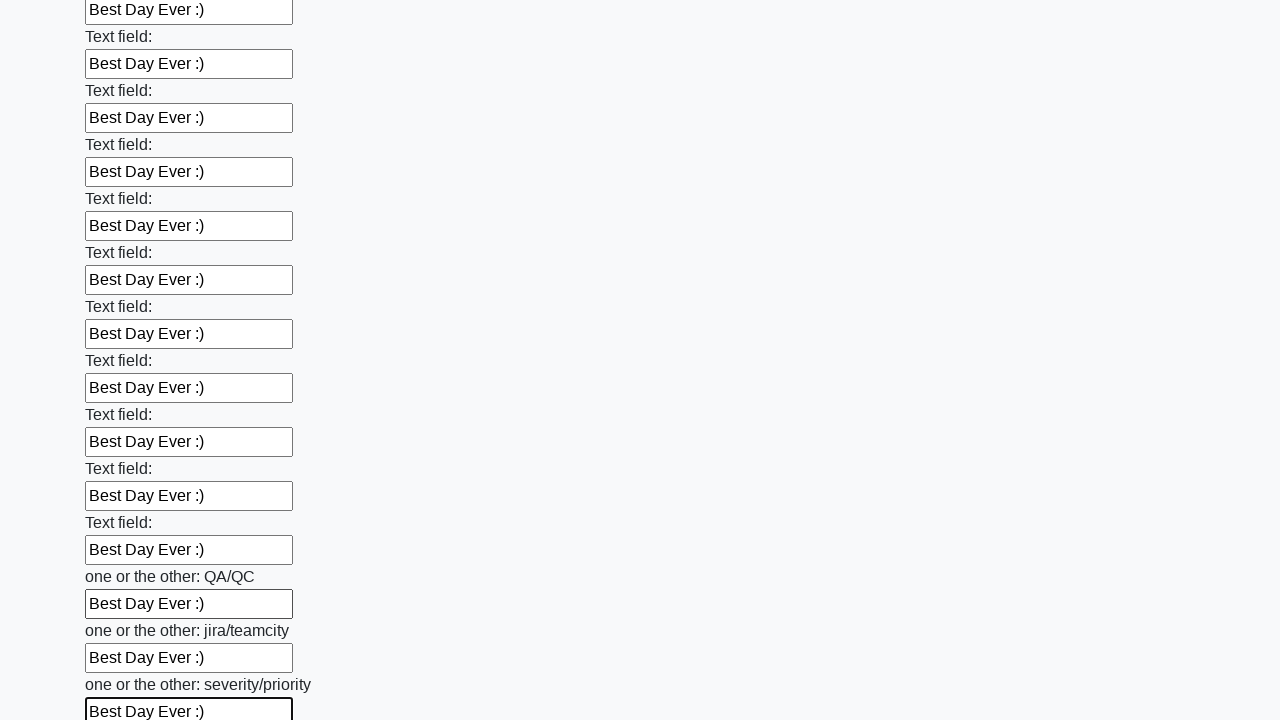

Filled an input field with 'Best Day Ever :)' on reloaded form on input >> nth=90
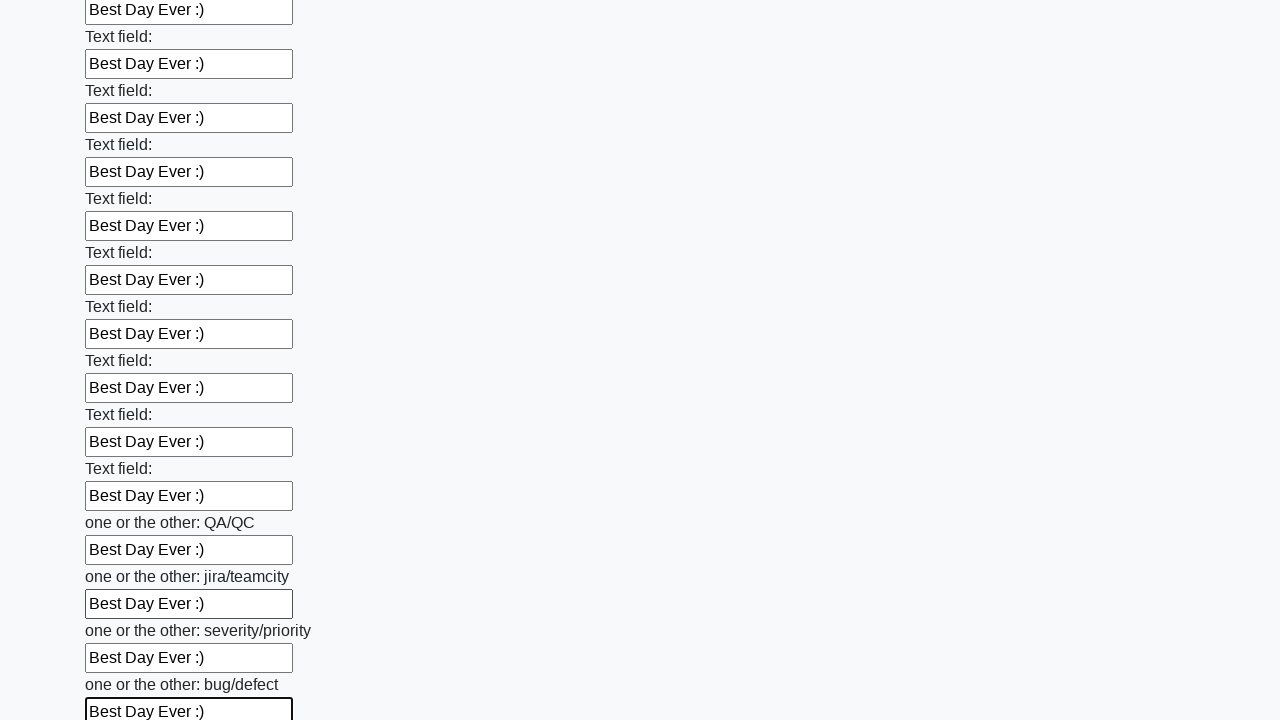

Filled an input field with 'Best Day Ever :)' on reloaded form on input >> nth=91
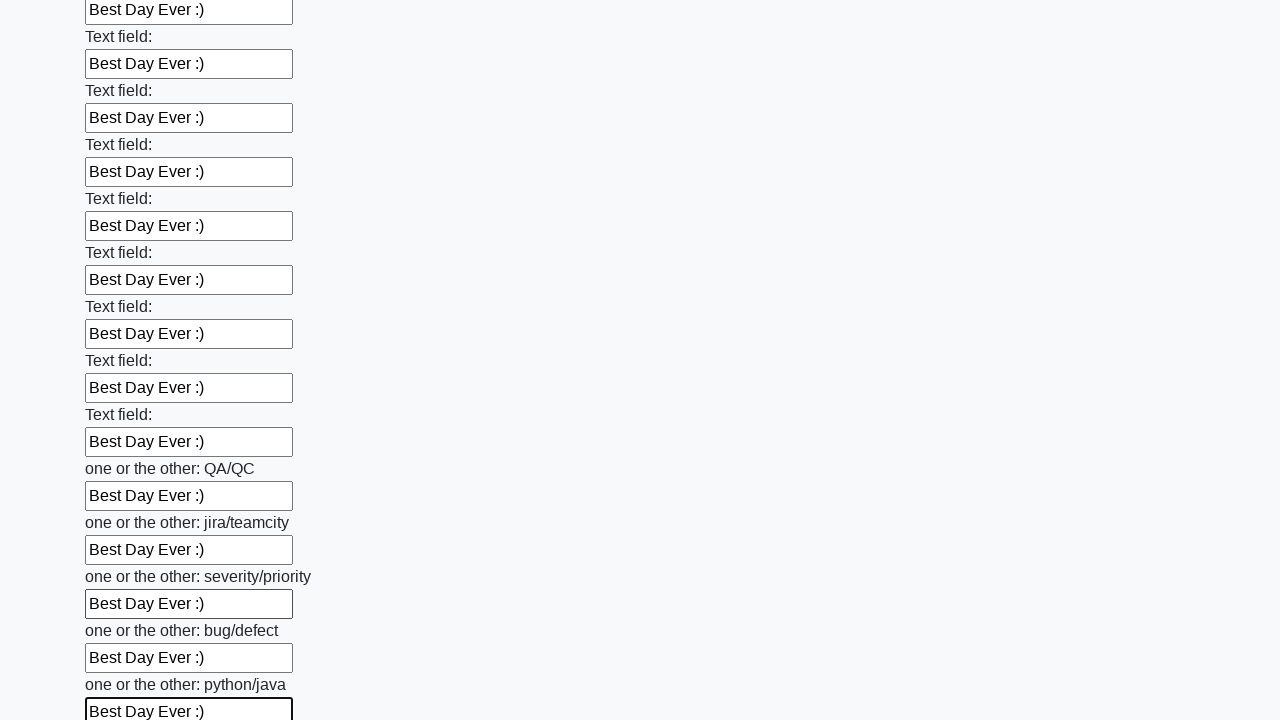

Filled an input field with 'Best Day Ever :)' on reloaded form on input >> nth=92
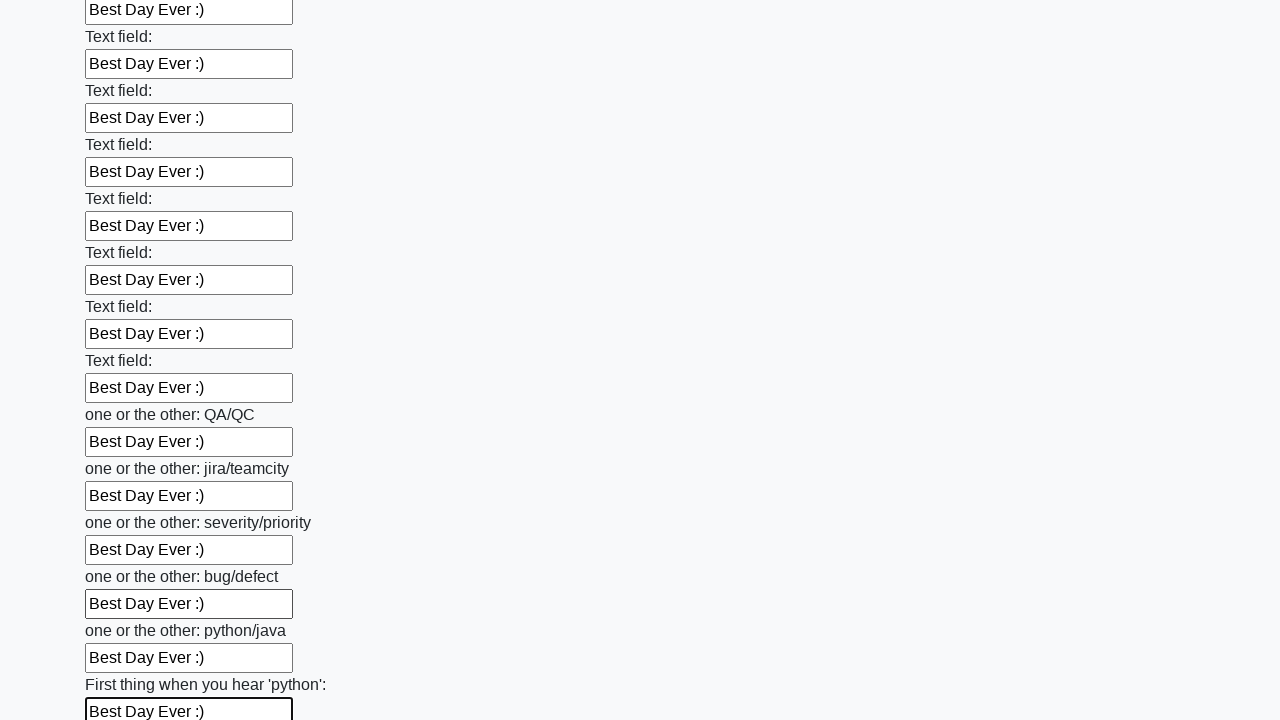

Filled an input field with 'Best Day Ever :)' on reloaded form on input >> nth=93
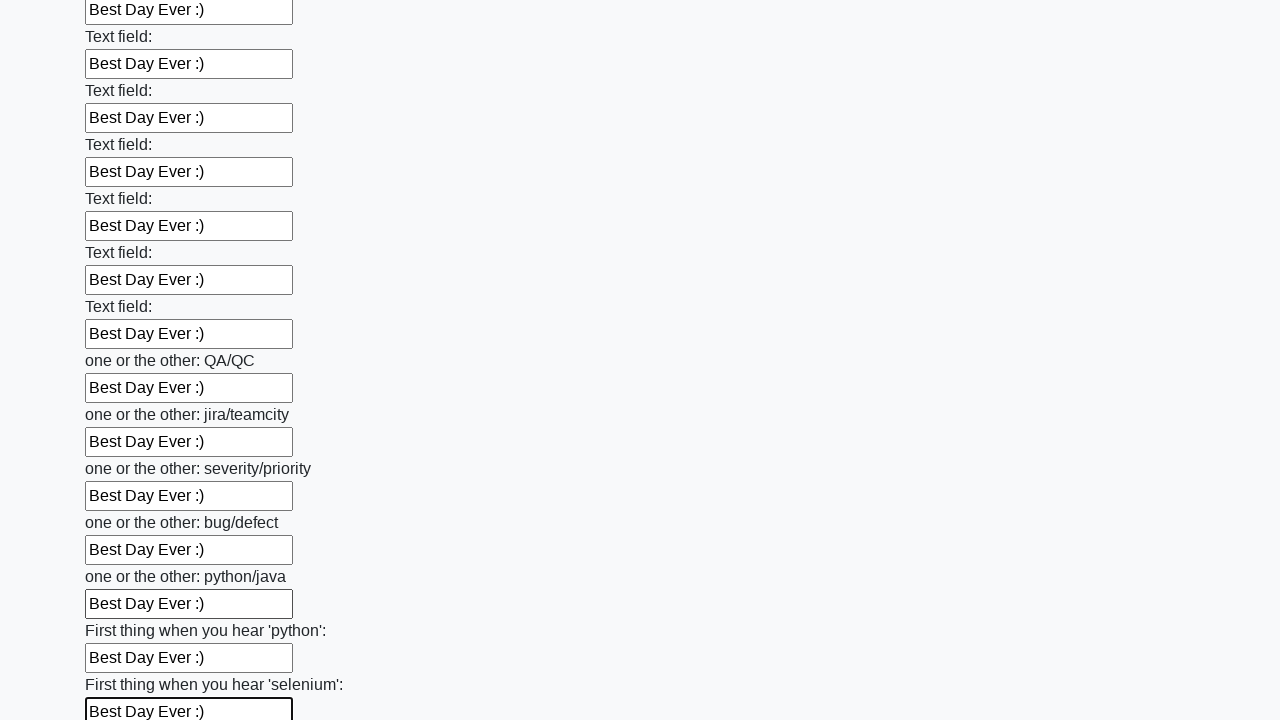

Filled an input field with 'Best Day Ever :)' on reloaded form on input >> nth=94
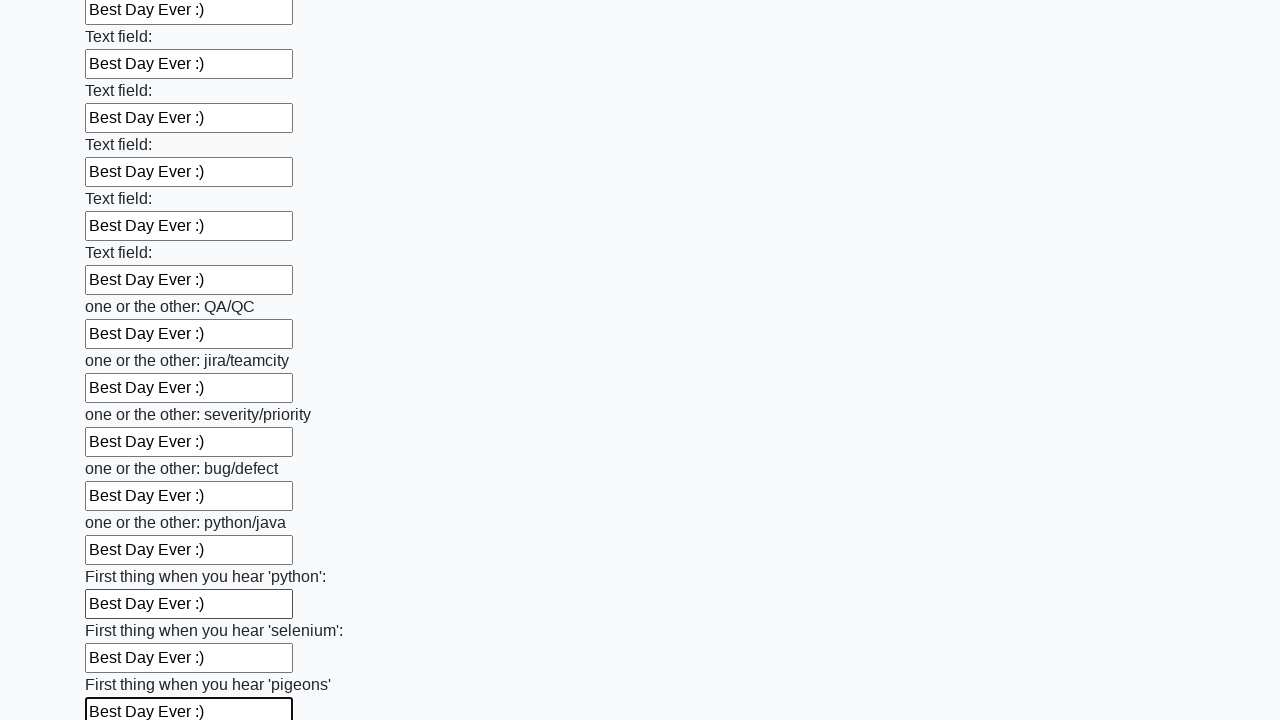

Filled an input field with 'Best Day Ever :)' on reloaded form on input >> nth=95
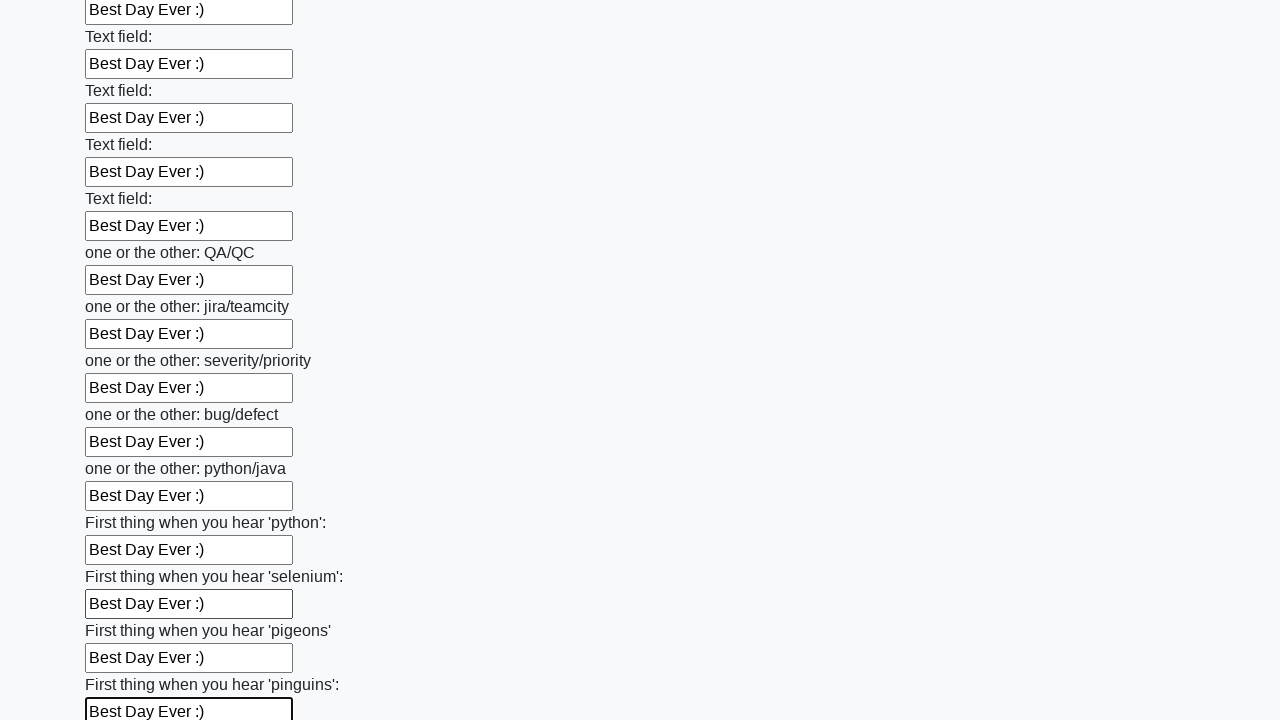

Filled an input field with 'Best Day Ever :)' on reloaded form on input >> nth=96
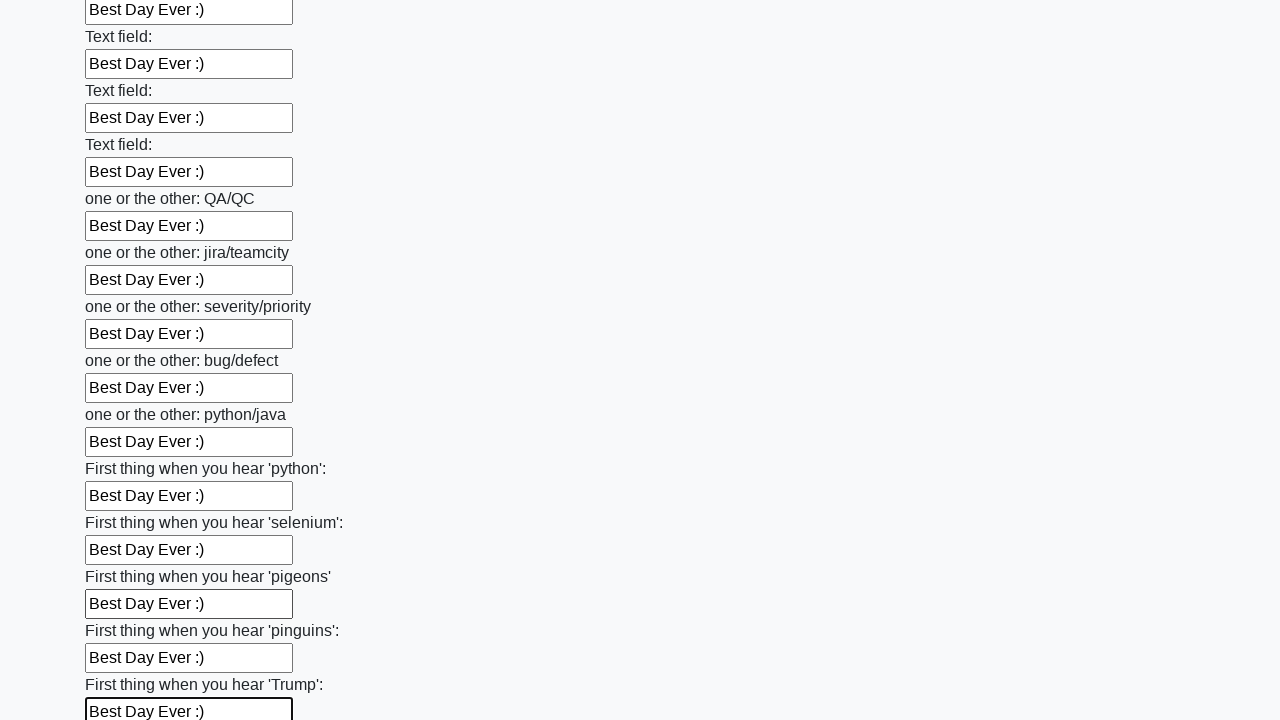

Filled an input field with 'Best Day Ever :)' on reloaded form on input >> nth=97
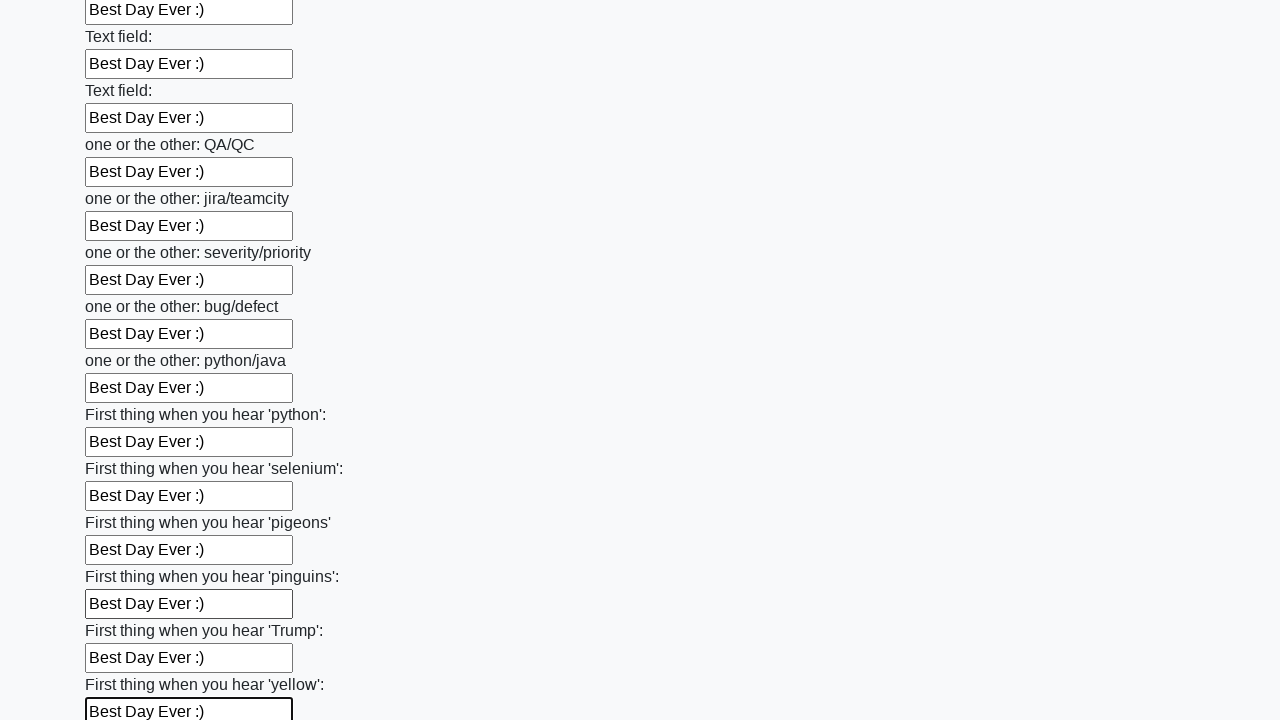

Filled an input field with 'Best Day Ever :)' on reloaded form on input >> nth=98
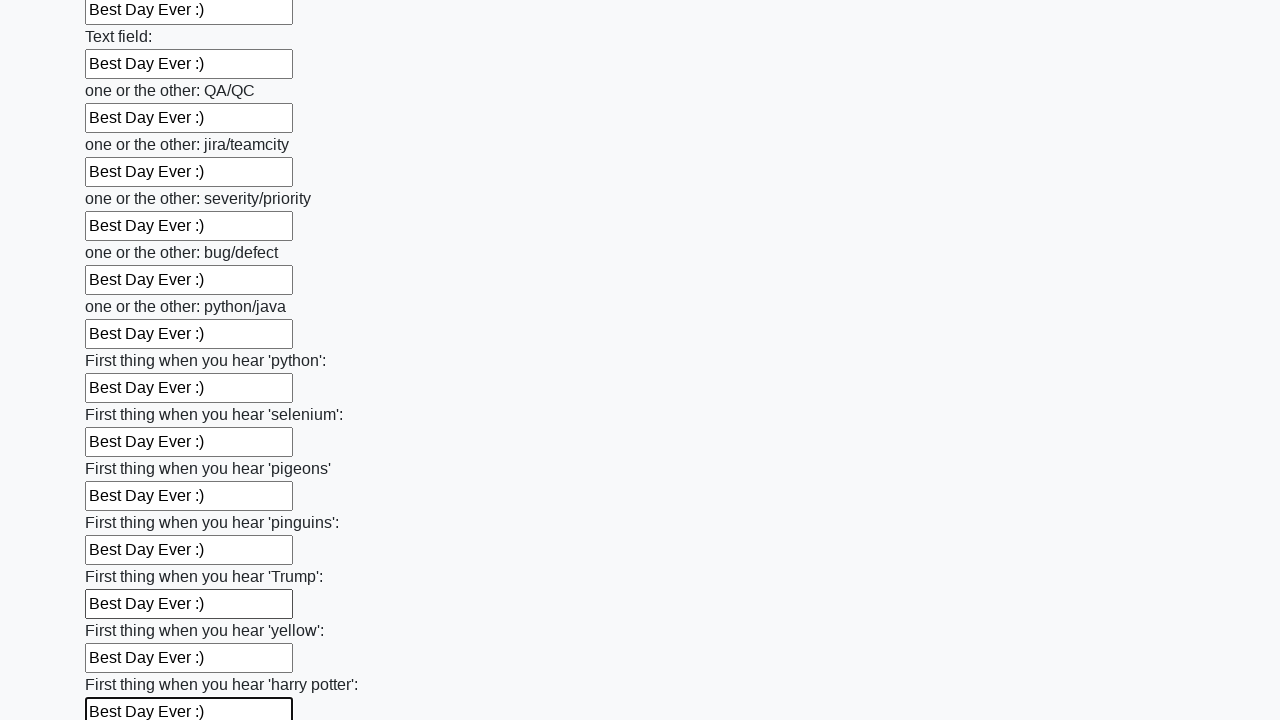

Filled an input field with 'Best Day Ever :)' on reloaded form on input >> nth=99
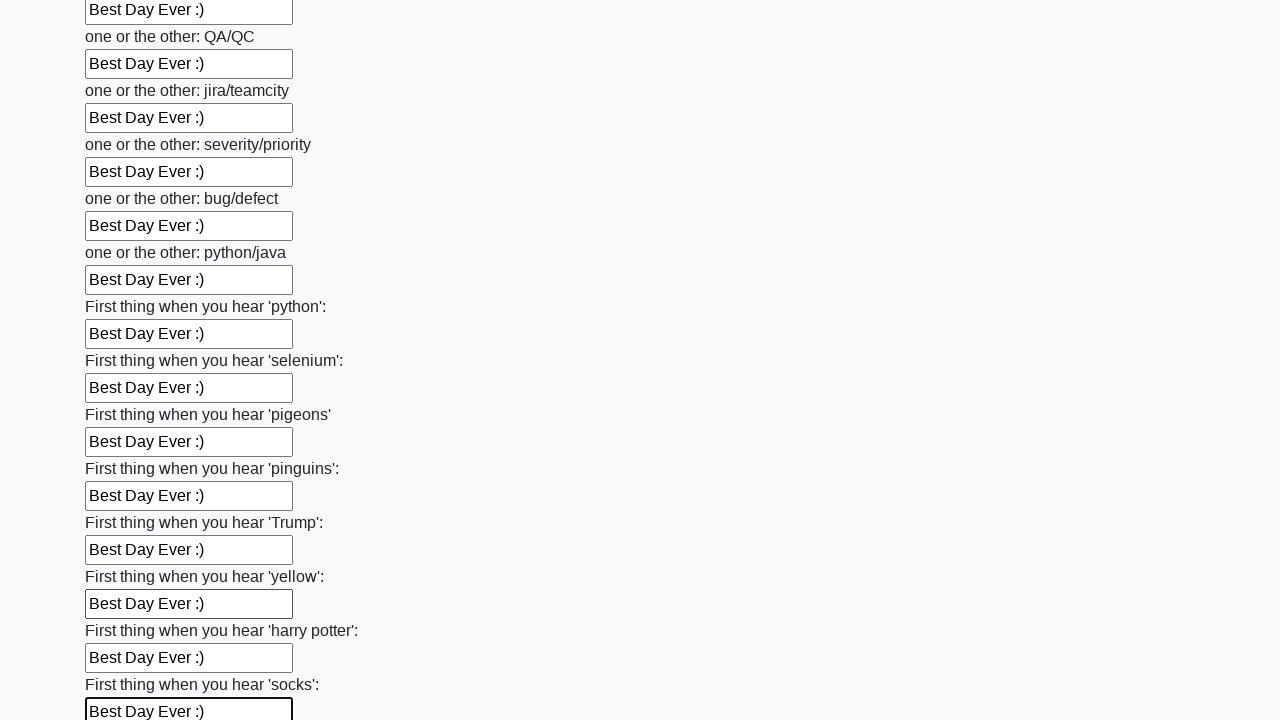

Clicked the submit button to trigger success alert at (123, 611) on button
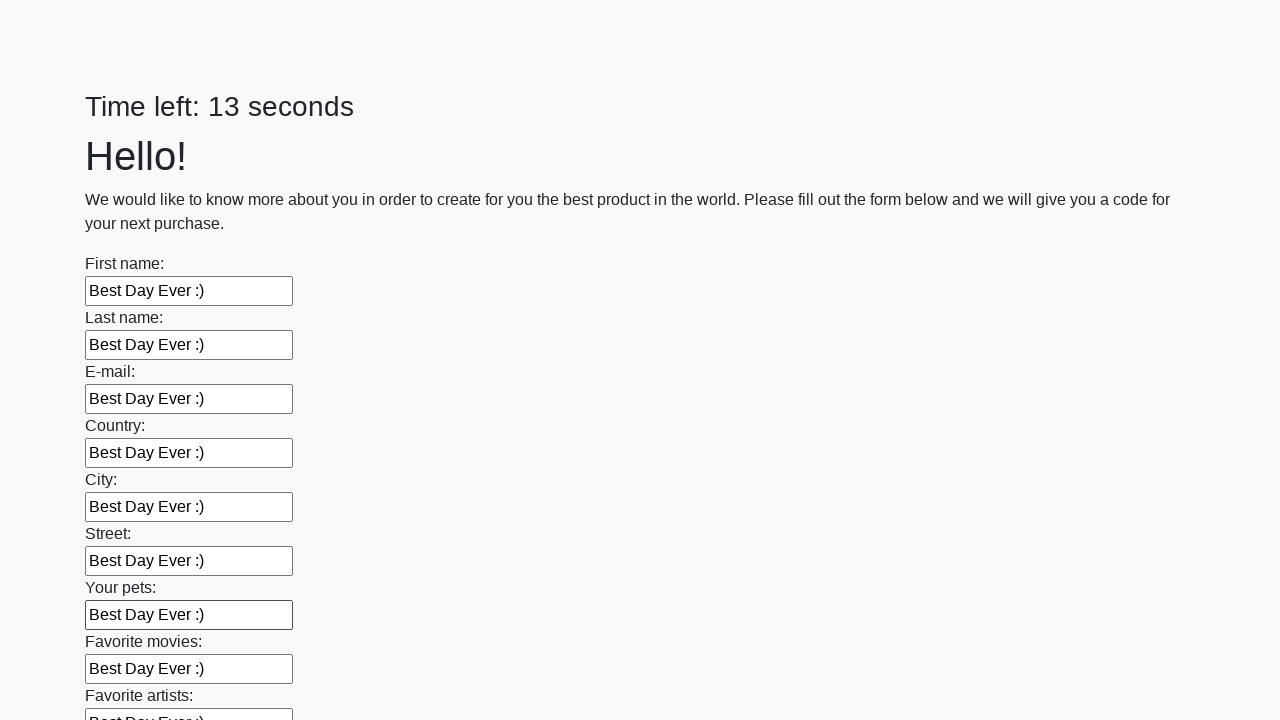

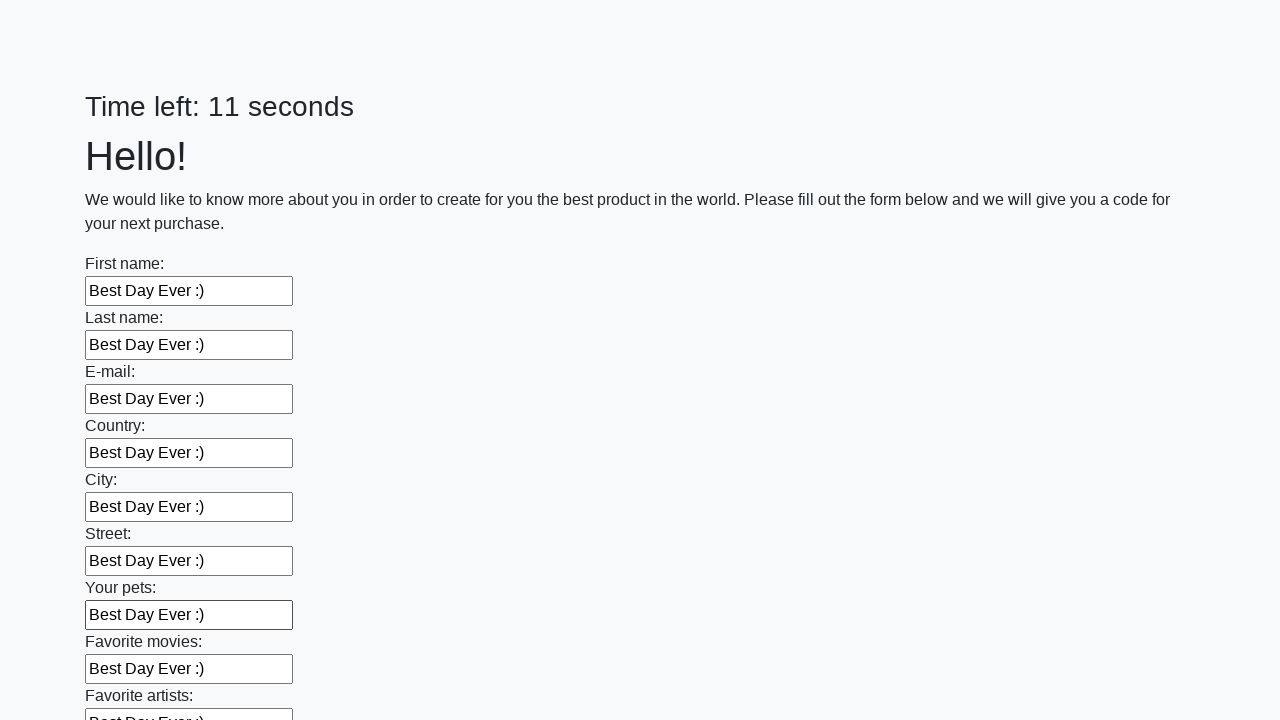